Tests jQuery UI datepicker functionality by opening the date picker, navigating backwards through months until reaching March 2021, and selecting the 27th day.

Starting URL: https://jqueryui.com/datepicker/

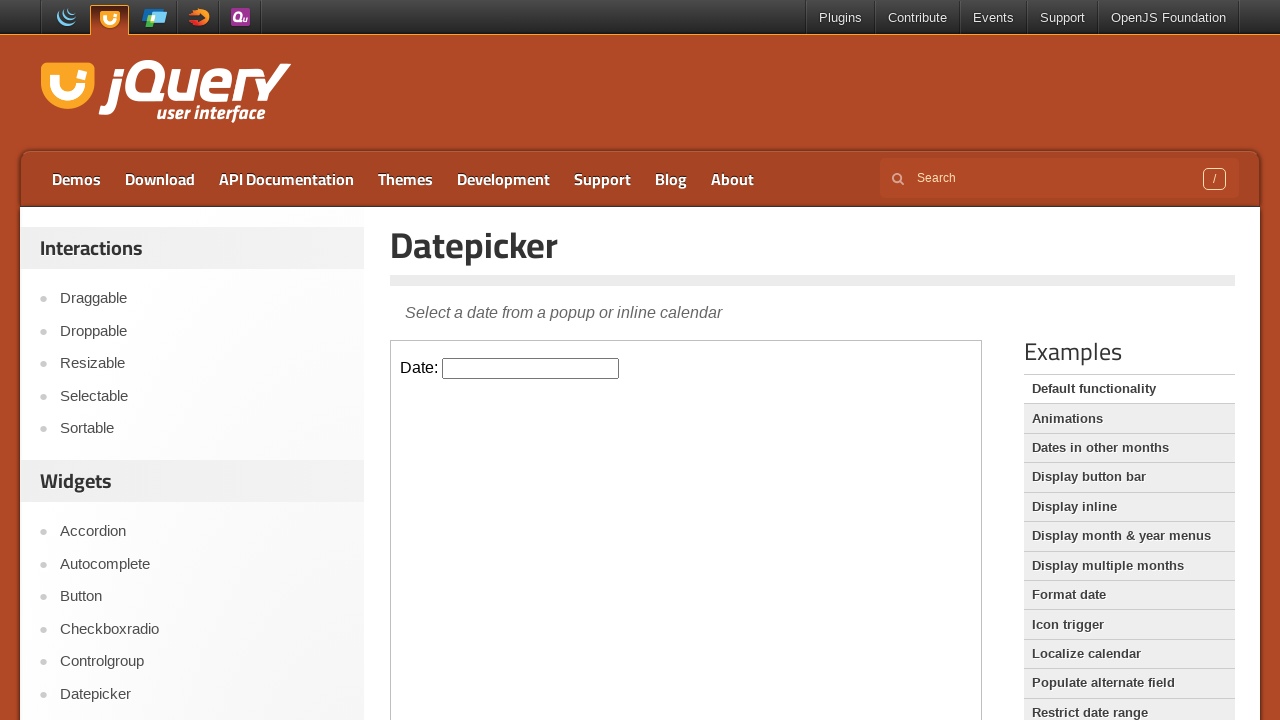

Located demo iframe containing datepicker
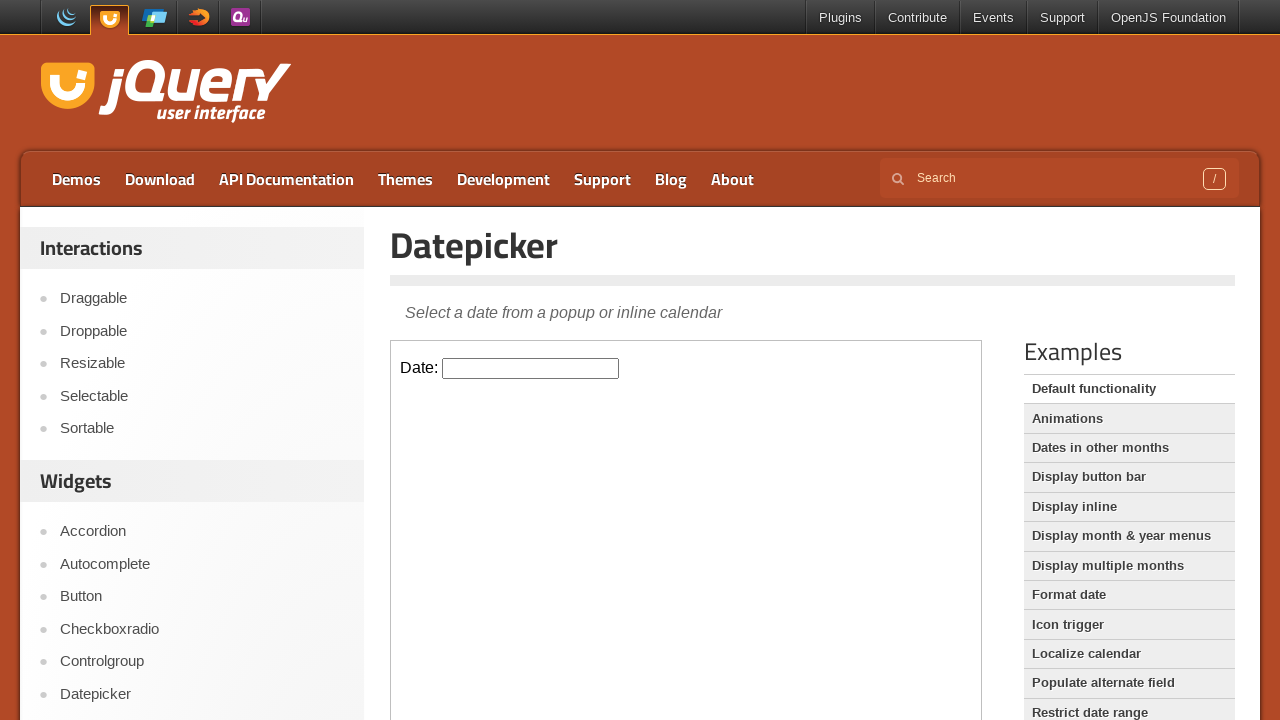

Clicked datepicker input to open calendar at (531, 368) on iframe.demo-frame >> internal:control=enter-frame >> #datepicker
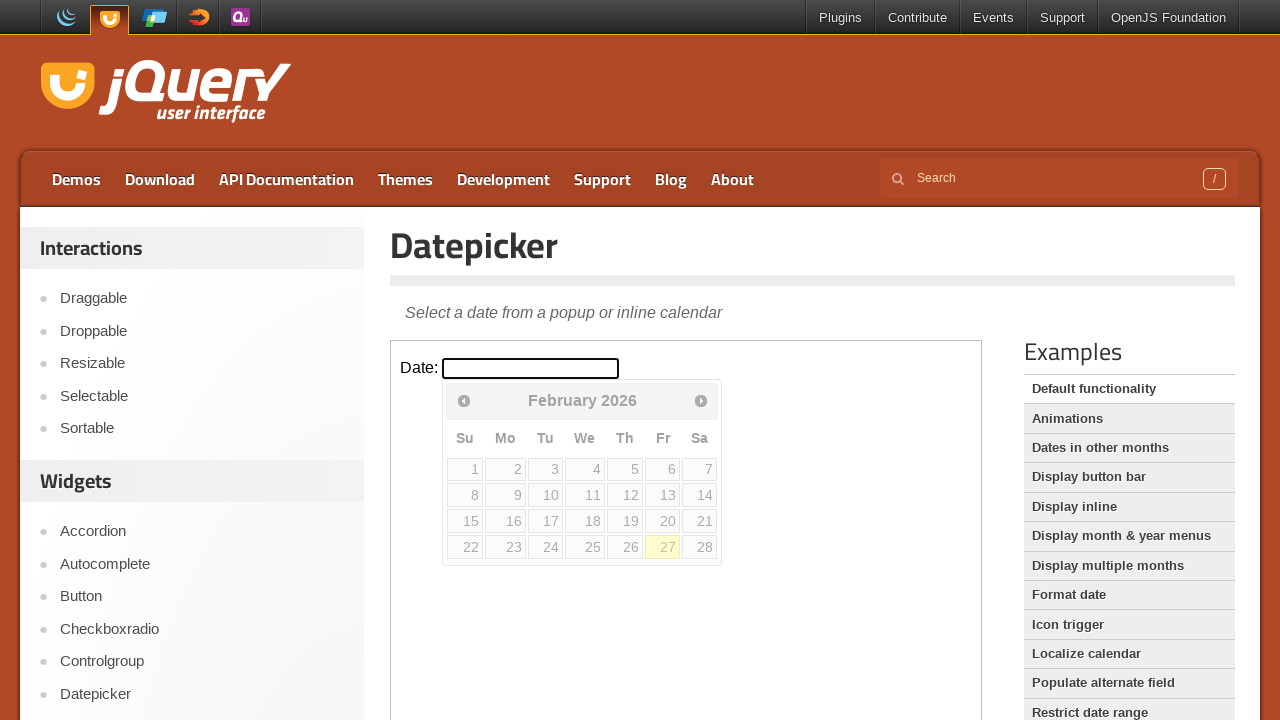

Retrieved current datepicker month and year: February2026
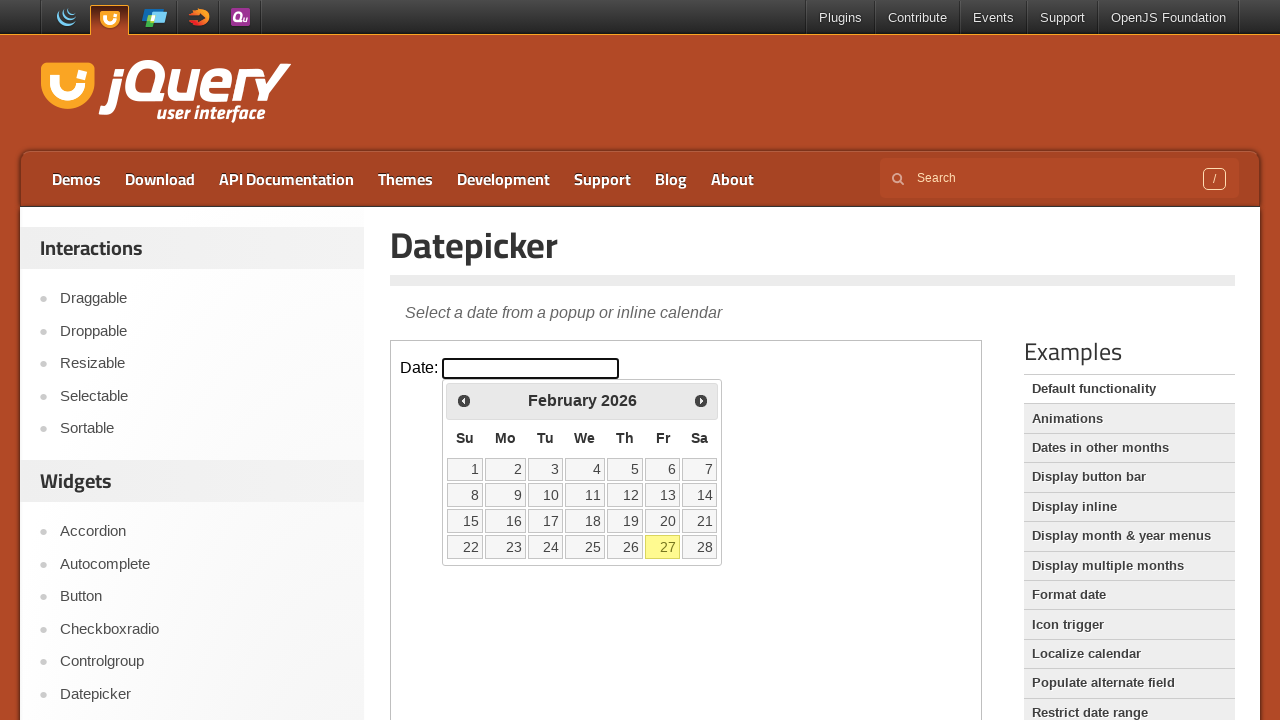

Clicked previous month button to navigate backwards at (464, 400) on iframe.demo-frame >> internal:control=enter-frame >> span.ui-icon-circle-triangl
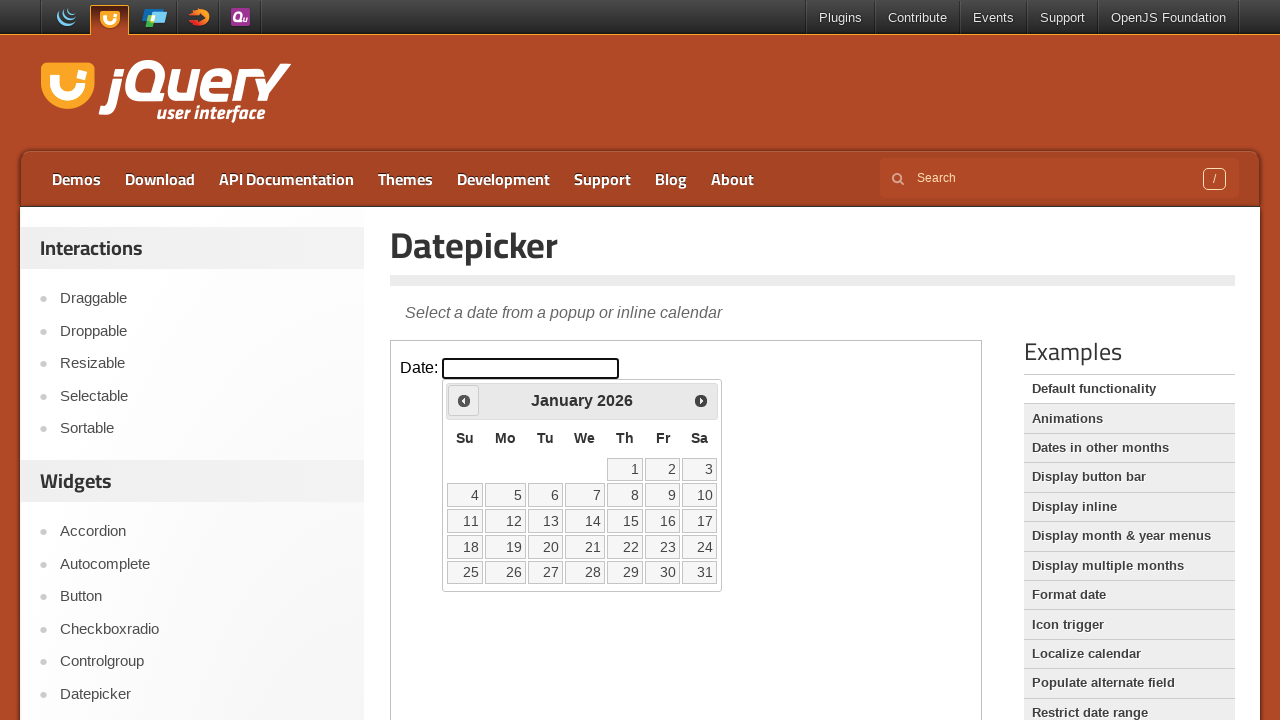

Waited for calendar to update (200ms)
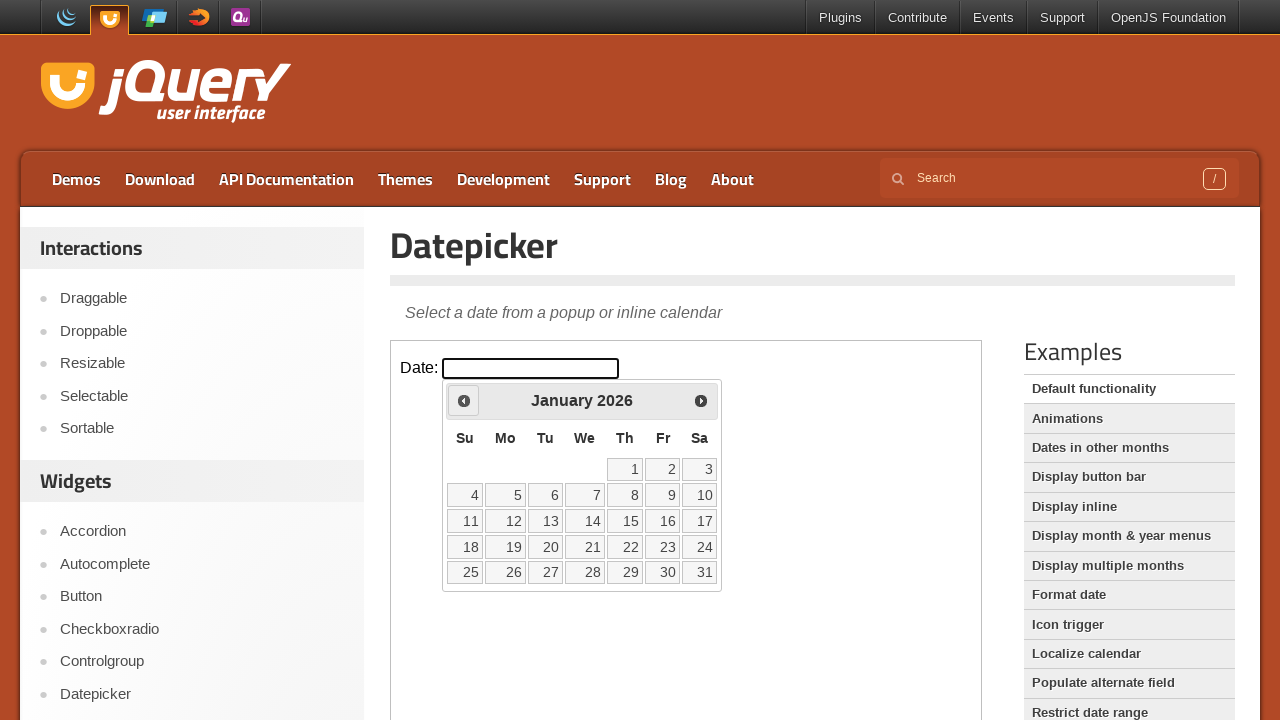

Retrieved current datepicker month and year: January2026
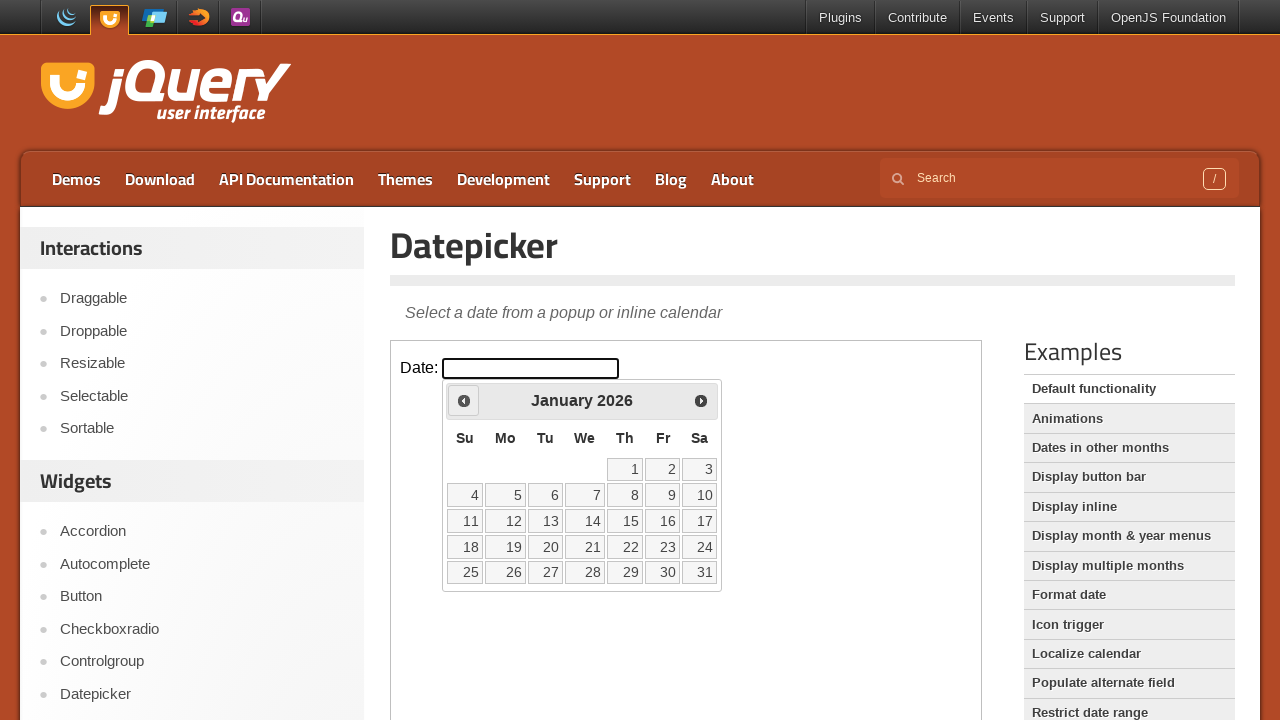

Clicked previous month button to navigate backwards at (464, 400) on iframe.demo-frame >> internal:control=enter-frame >> span.ui-icon-circle-triangl
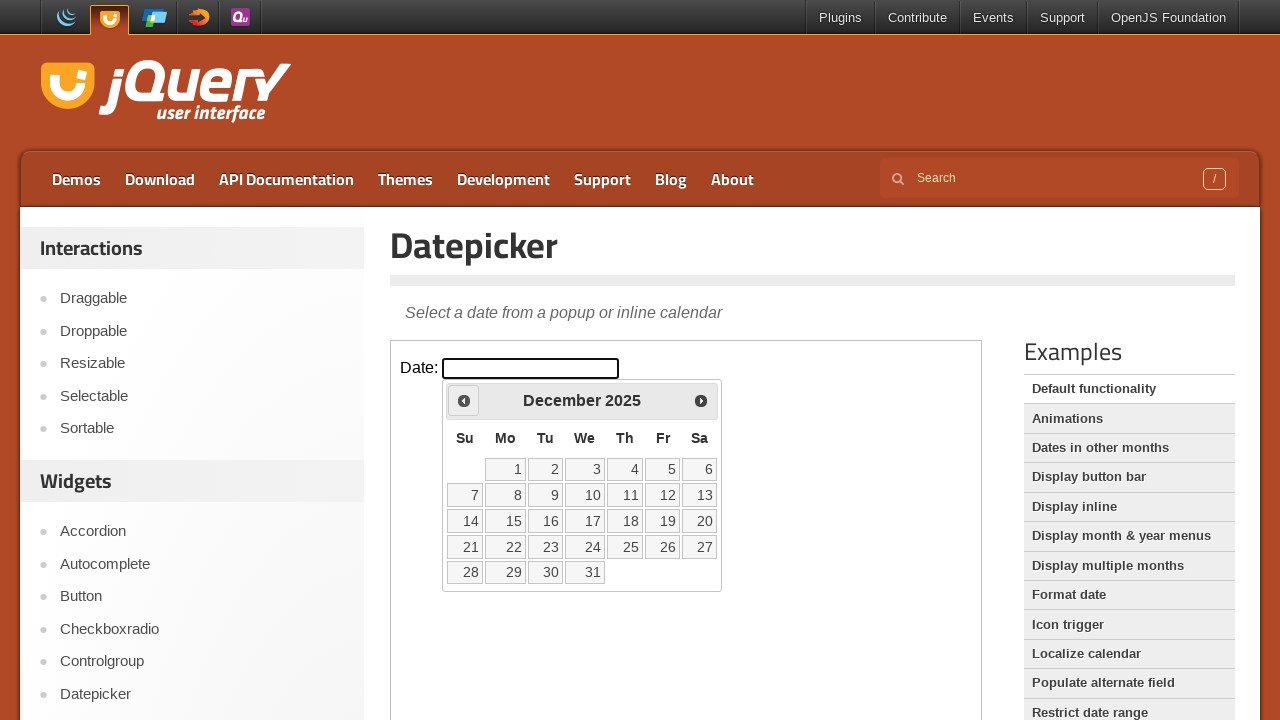

Waited for calendar to update (200ms)
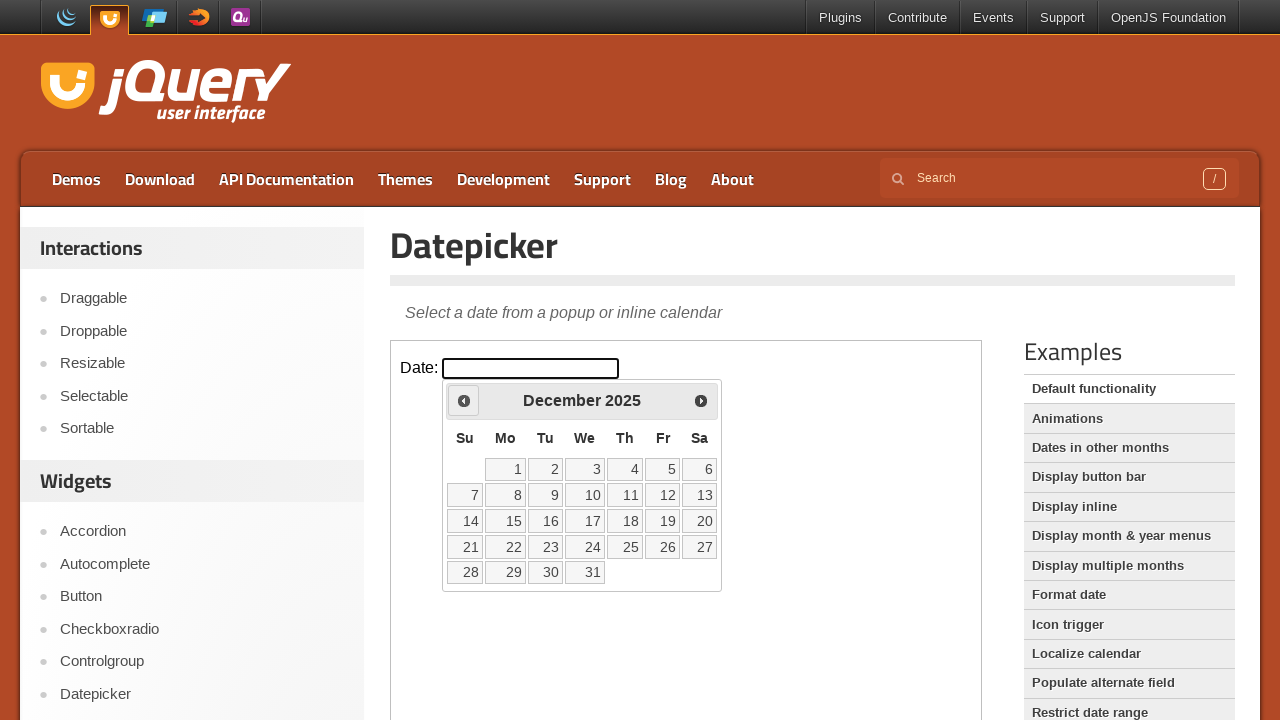

Retrieved current datepicker month and year: December2025
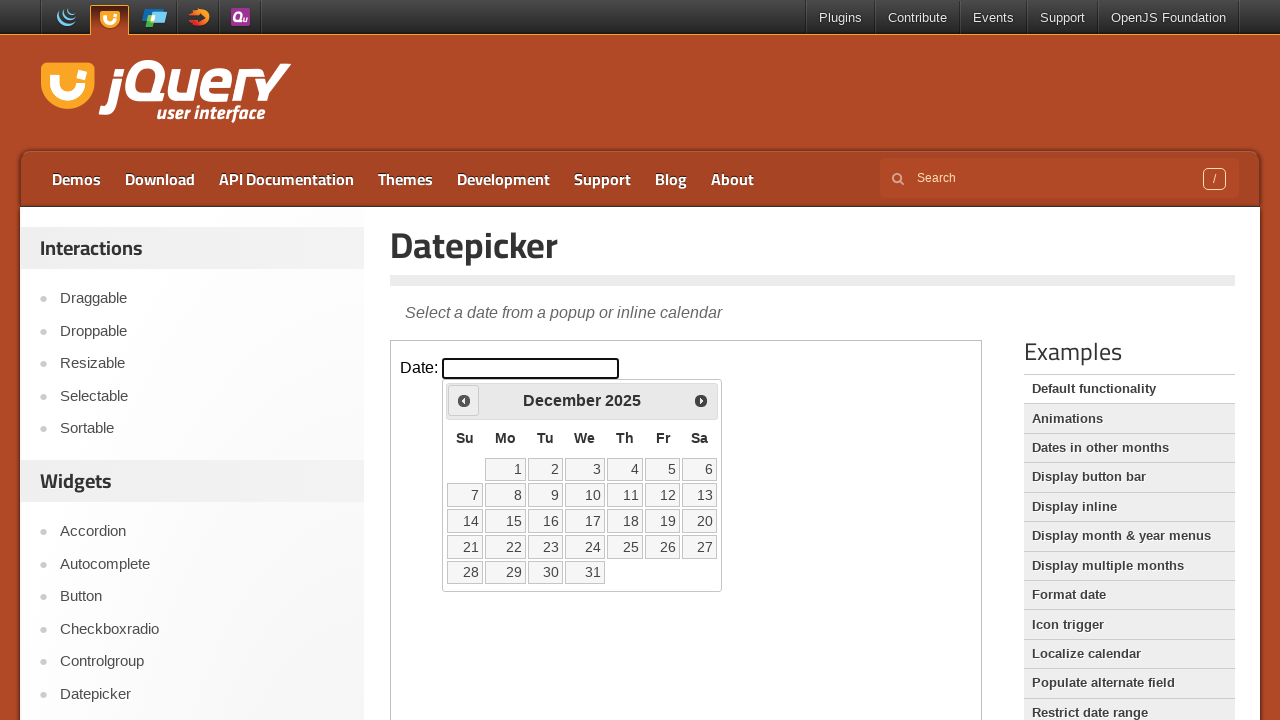

Clicked previous month button to navigate backwards at (464, 400) on iframe.demo-frame >> internal:control=enter-frame >> span.ui-icon-circle-triangl
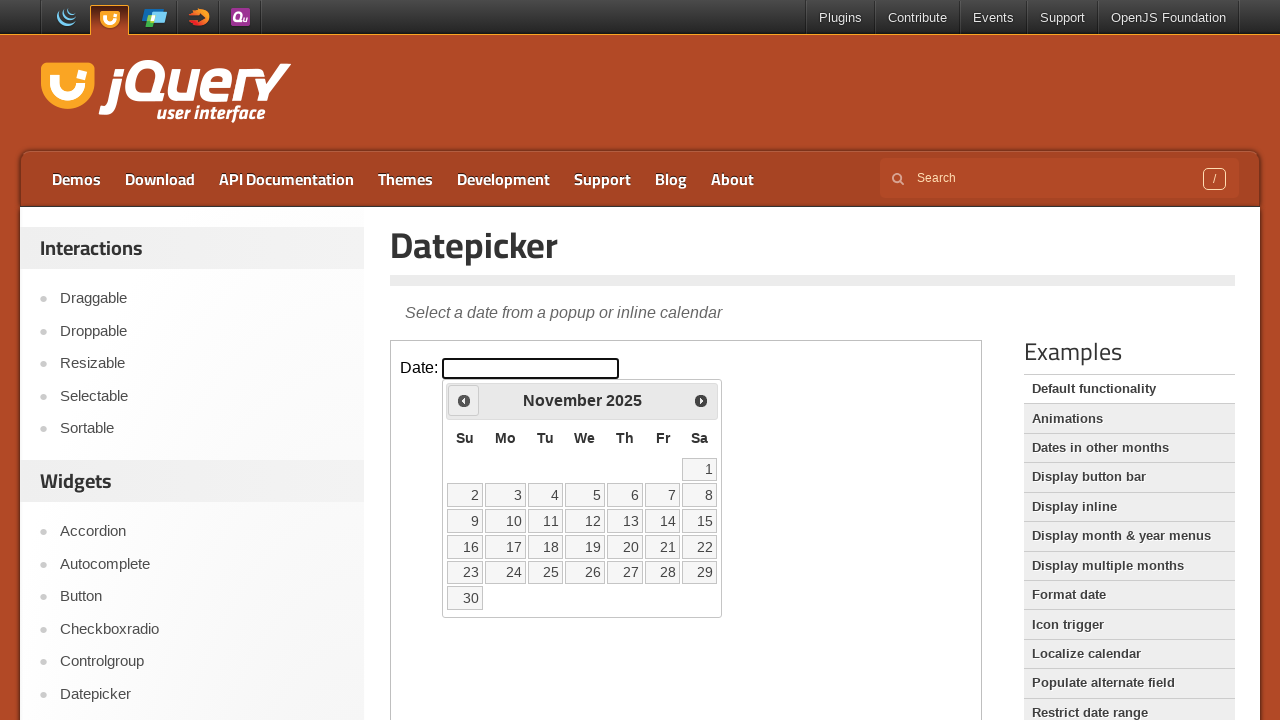

Waited for calendar to update (200ms)
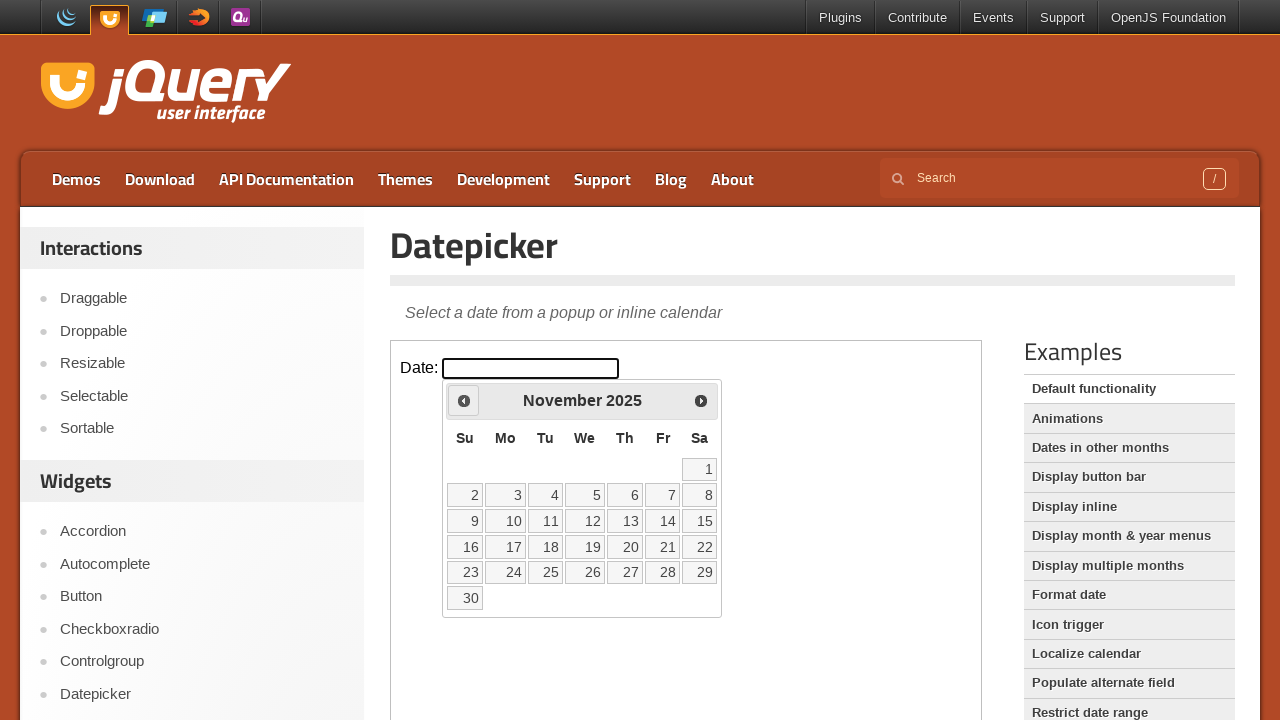

Retrieved current datepicker month and year: November2025
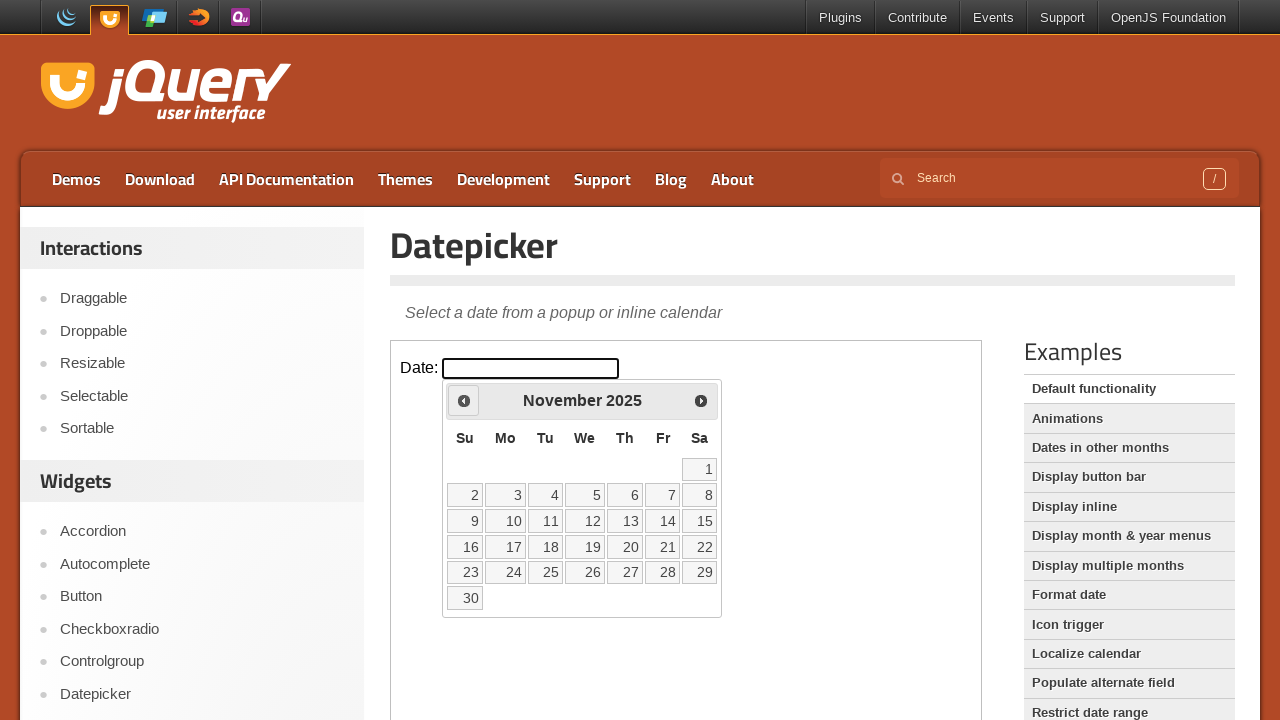

Clicked previous month button to navigate backwards at (464, 400) on iframe.demo-frame >> internal:control=enter-frame >> span.ui-icon-circle-triangl
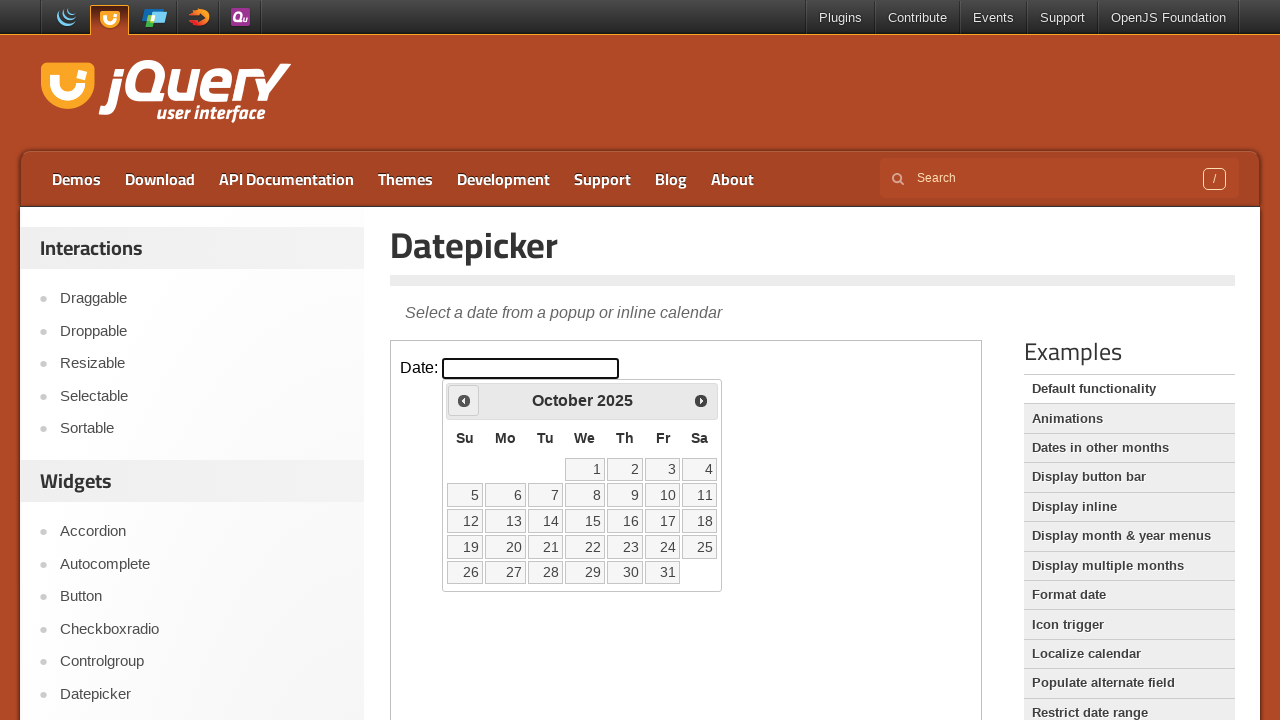

Waited for calendar to update (200ms)
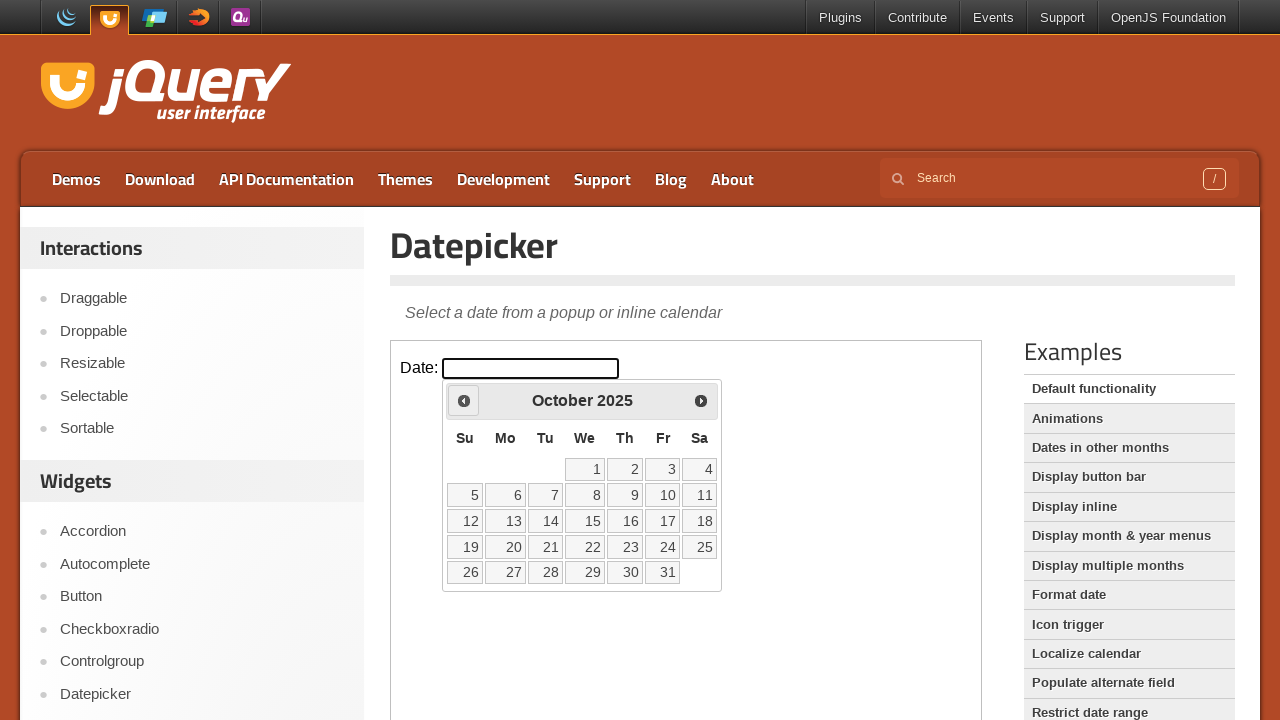

Retrieved current datepicker month and year: October2025
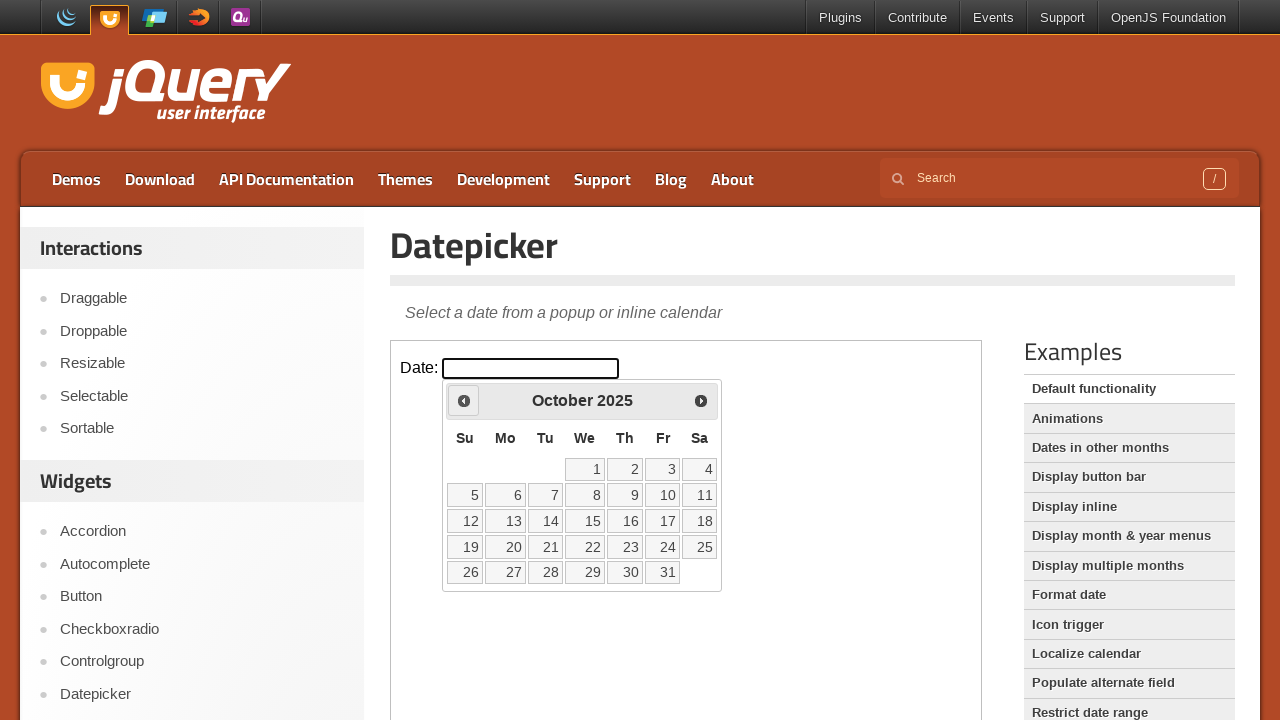

Clicked previous month button to navigate backwards at (464, 400) on iframe.demo-frame >> internal:control=enter-frame >> span.ui-icon-circle-triangl
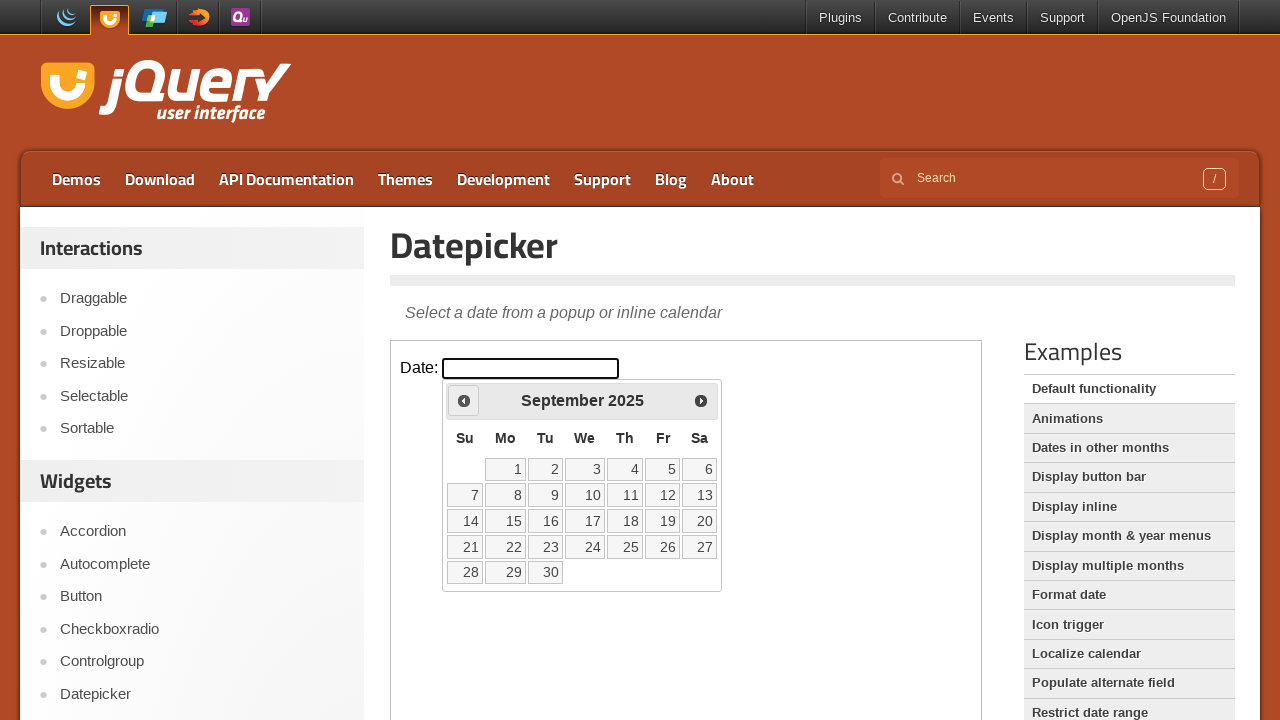

Waited for calendar to update (200ms)
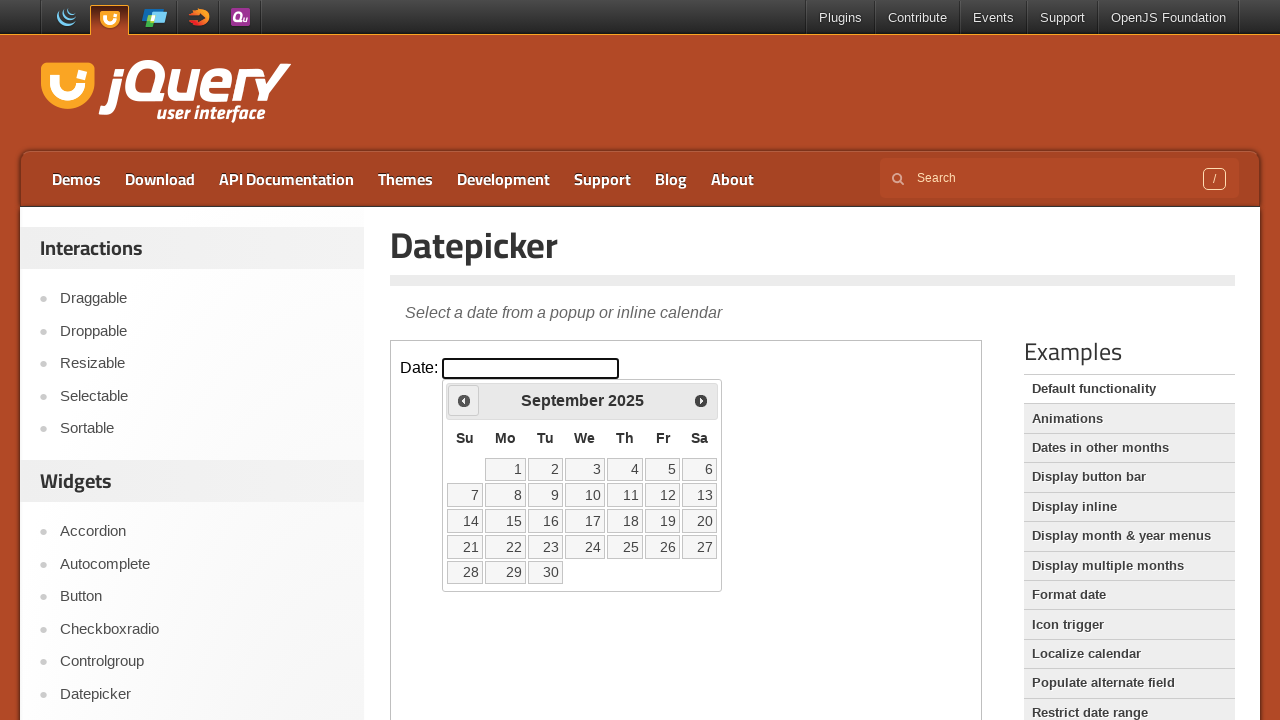

Retrieved current datepicker month and year: September2025
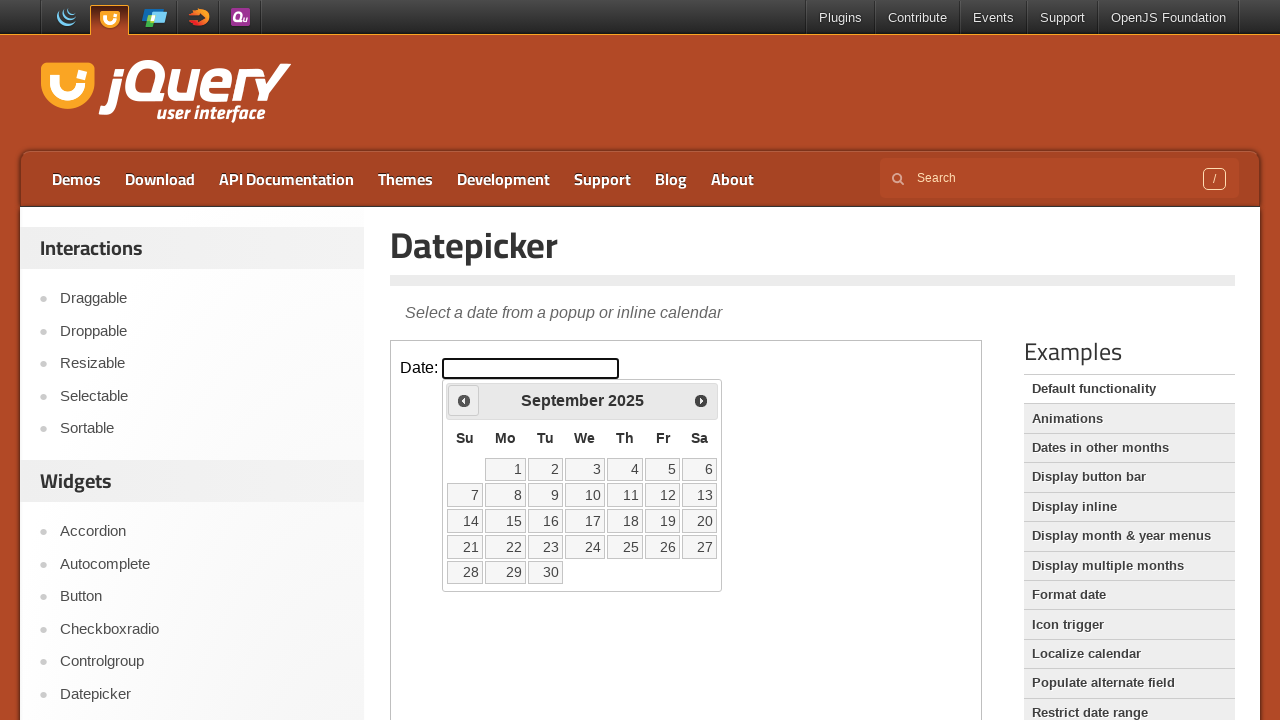

Clicked previous month button to navigate backwards at (464, 400) on iframe.demo-frame >> internal:control=enter-frame >> span.ui-icon-circle-triangl
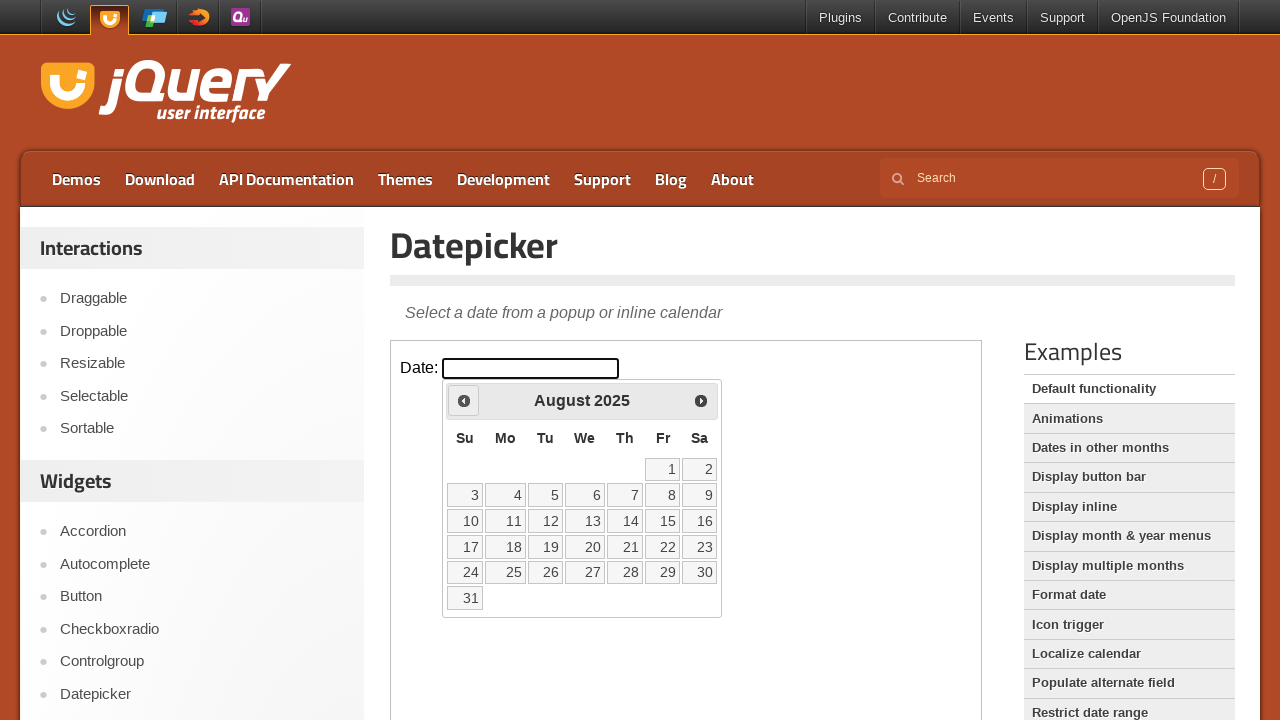

Waited for calendar to update (200ms)
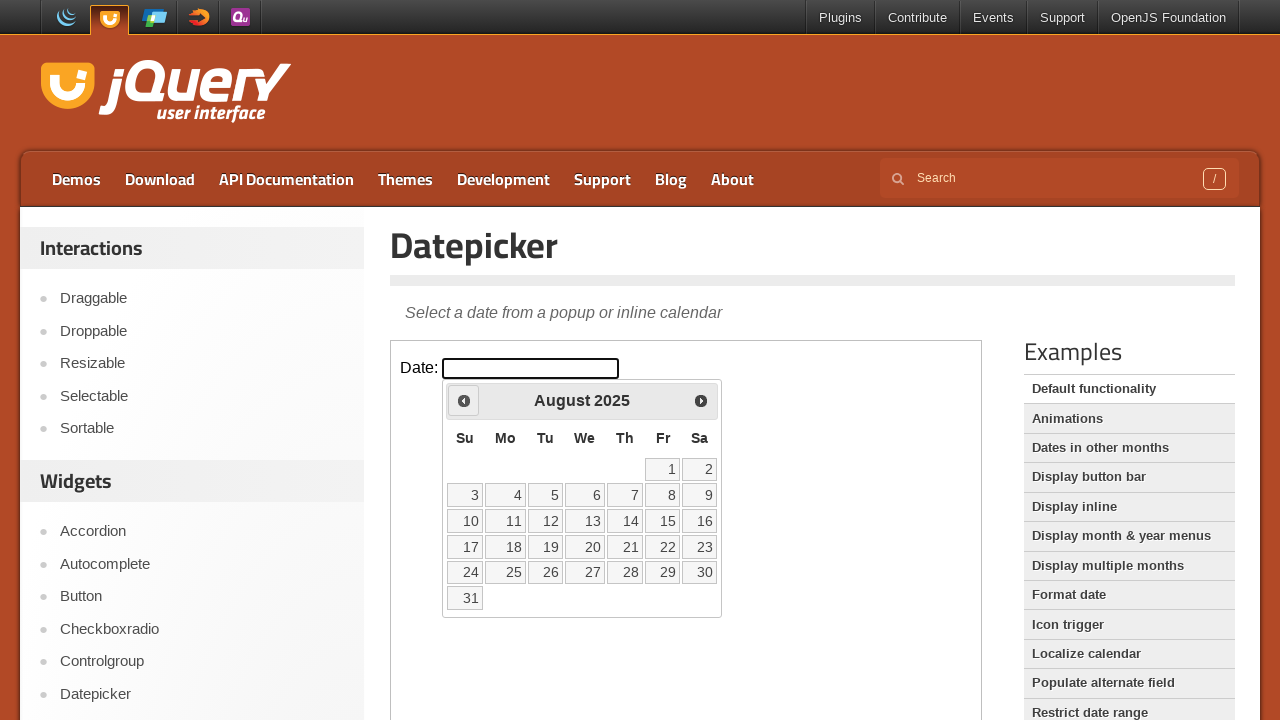

Retrieved current datepicker month and year: August2025
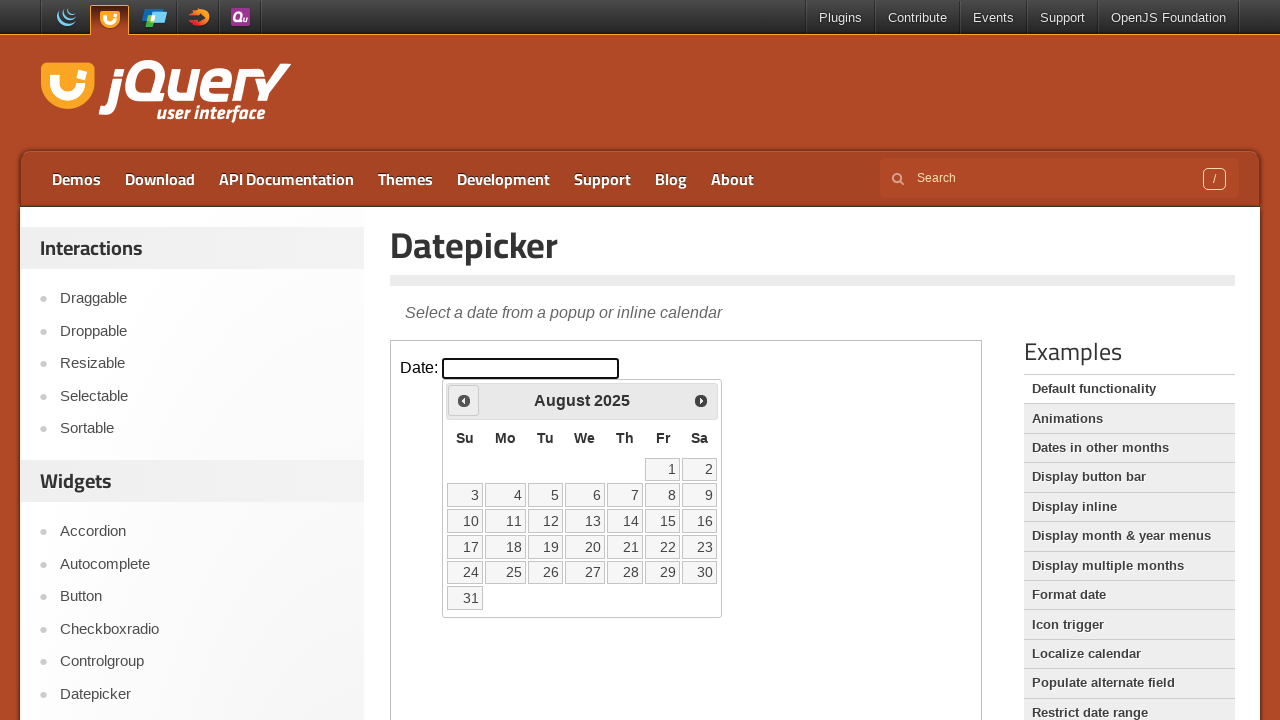

Clicked previous month button to navigate backwards at (464, 400) on iframe.demo-frame >> internal:control=enter-frame >> span.ui-icon-circle-triangl
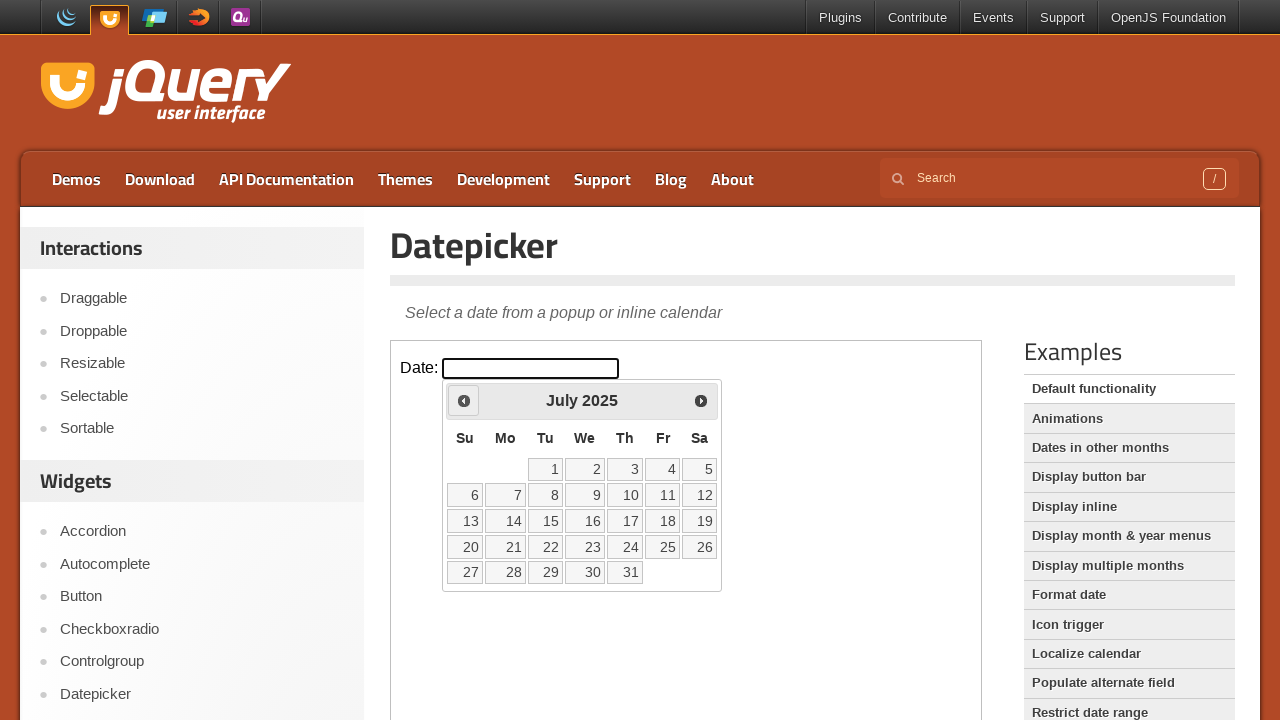

Waited for calendar to update (200ms)
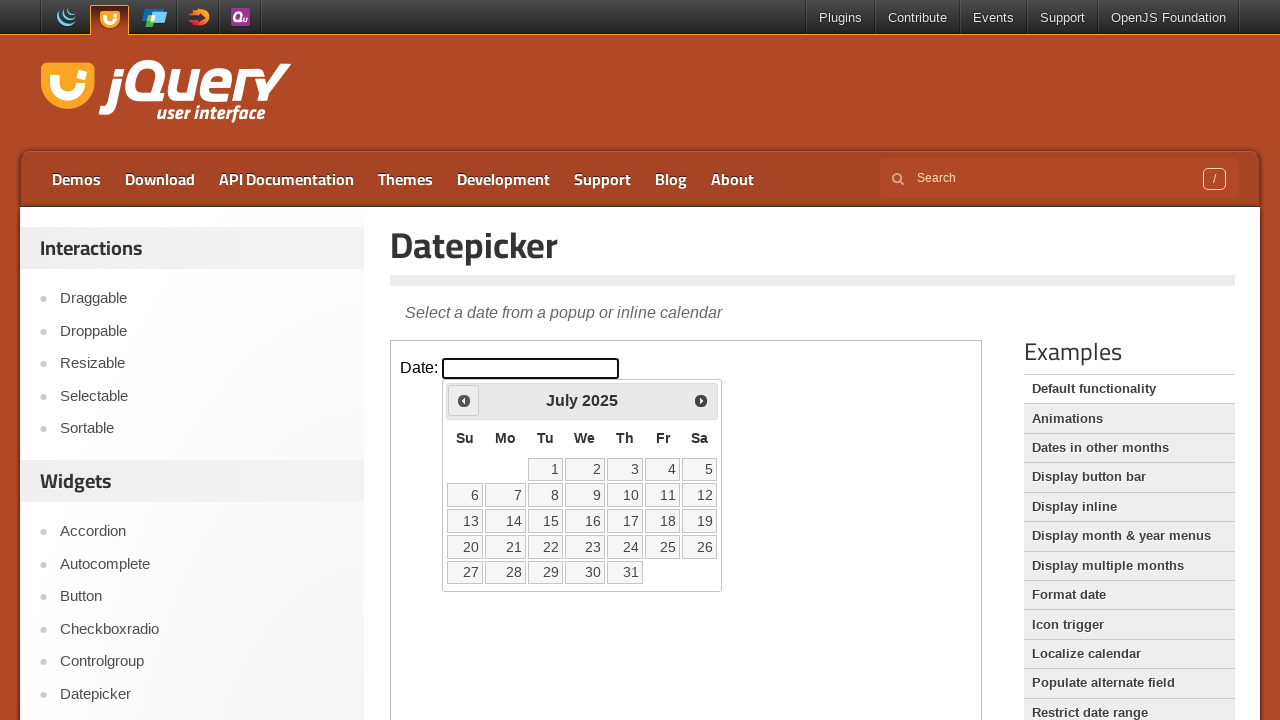

Retrieved current datepicker month and year: July2025
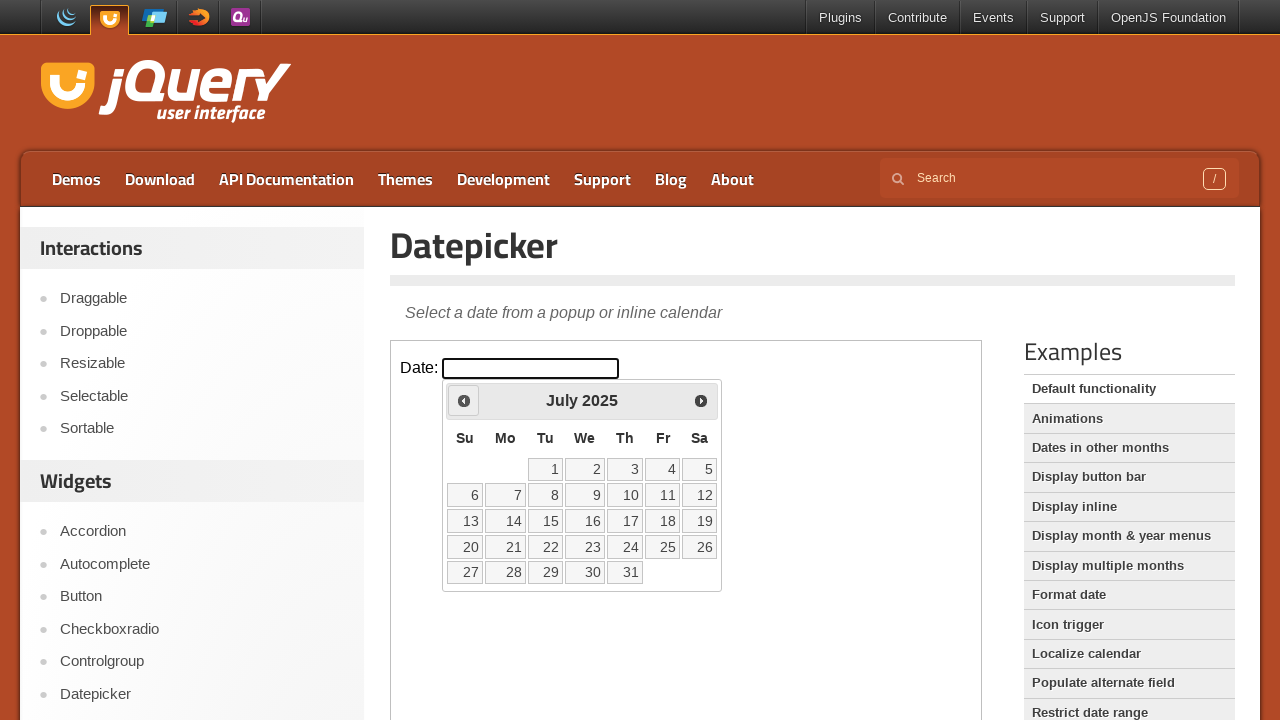

Clicked previous month button to navigate backwards at (464, 400) on iframe.demo-frame >> internal:control=enter-frame >> span.ui-icon-circle-triangl
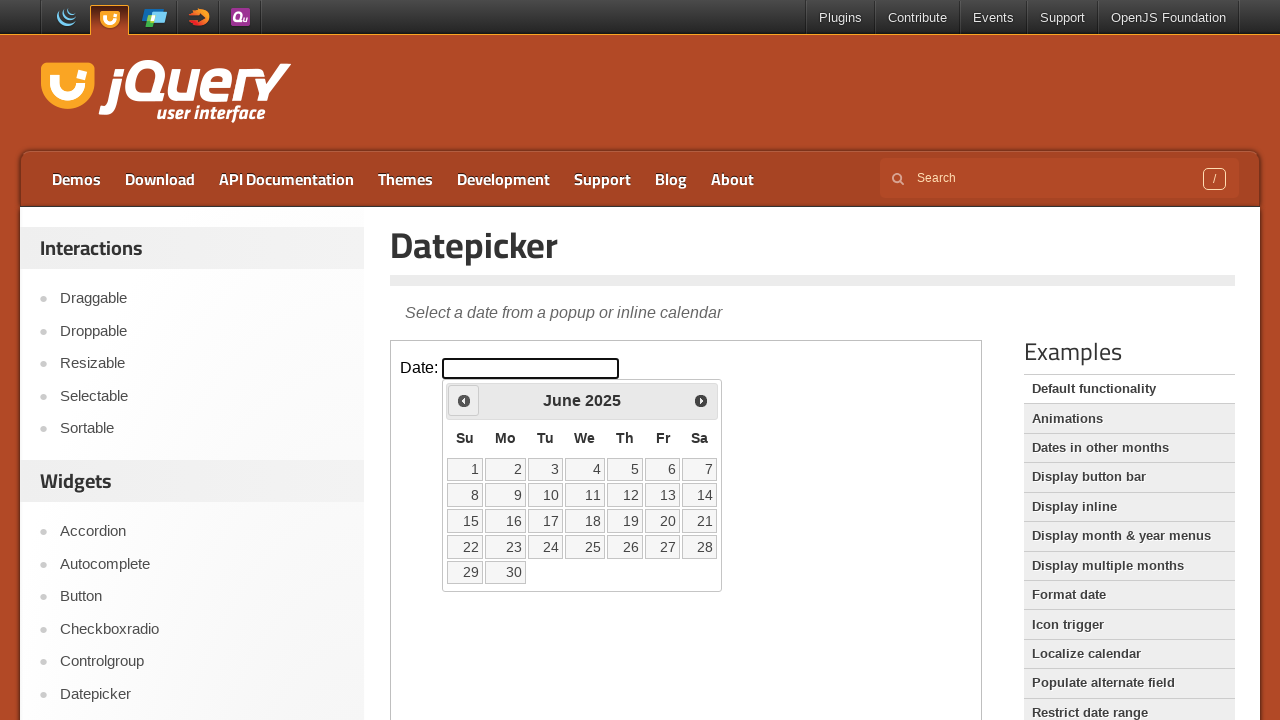

Waited for calendar to update (200ms)
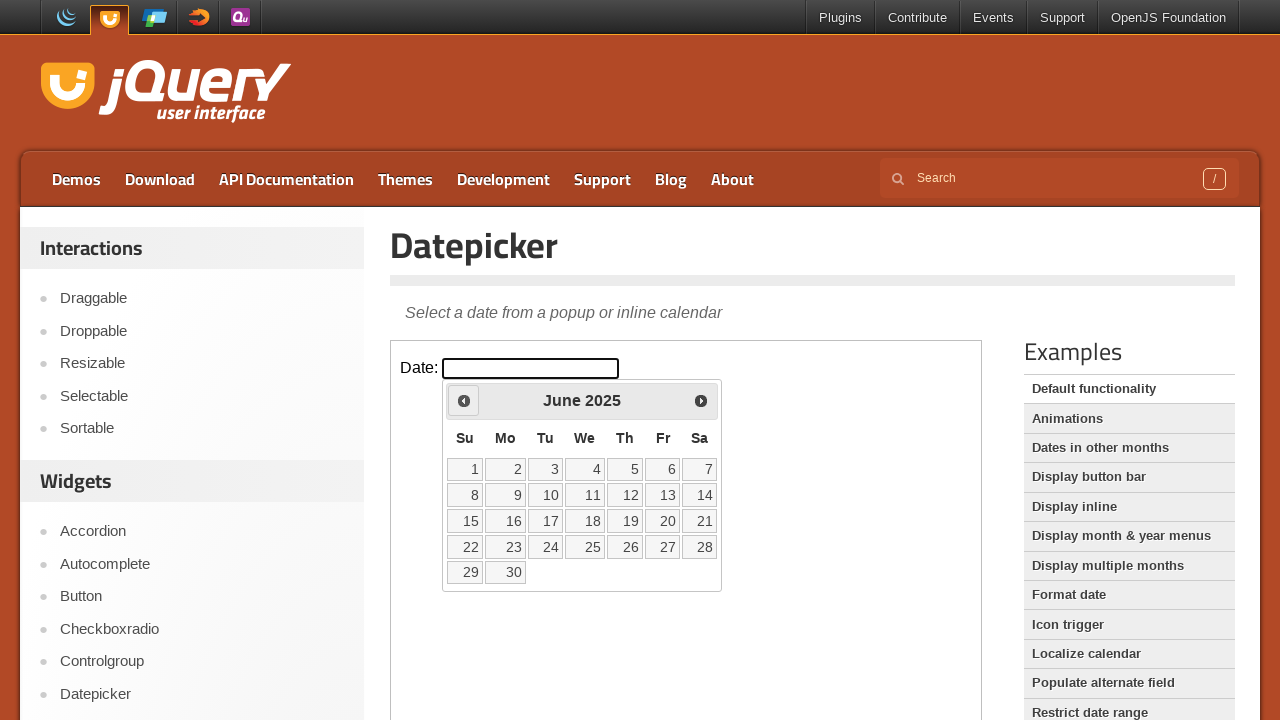

Retrieved current datepicker month and year: June2025
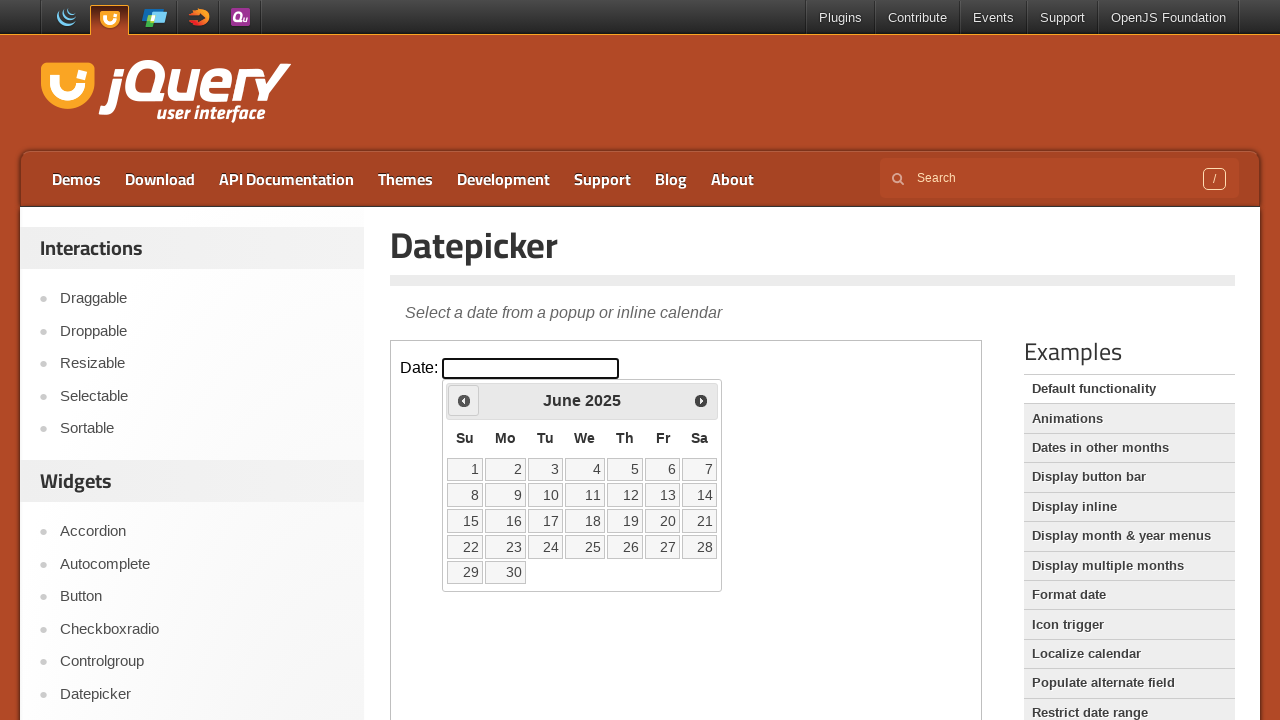

Clicked previous month button to navigate backwards at (464, 400) on iframe.demo-frame >> internal:control=enter-frame >> span.ui-icon-circle-triangl
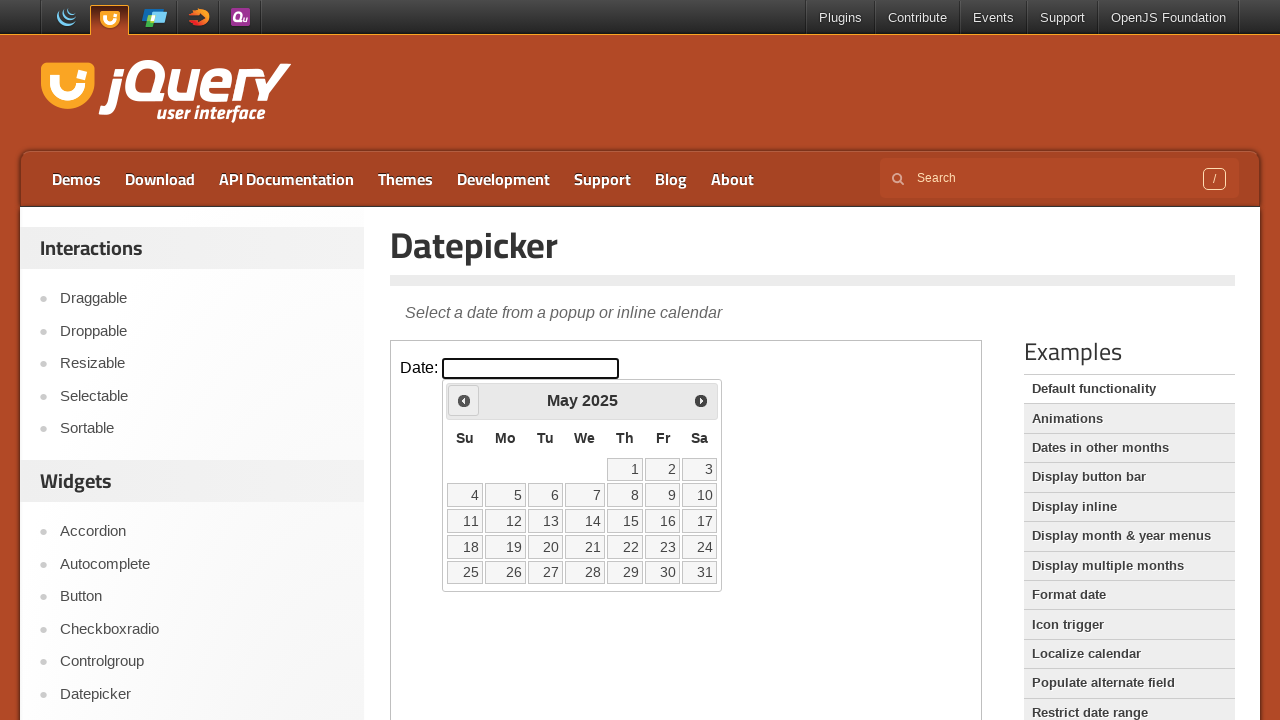

Waited for calendar to update (200ms)
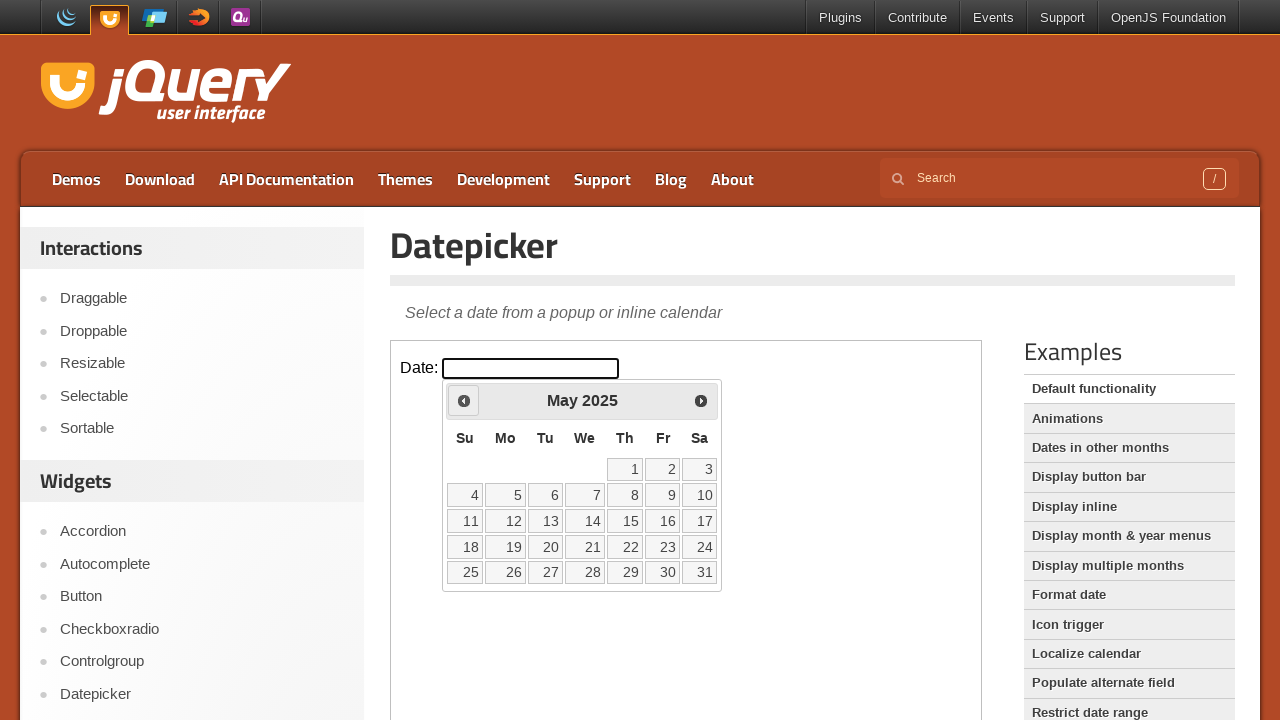

Retrieved current datepicker month and year: May2025
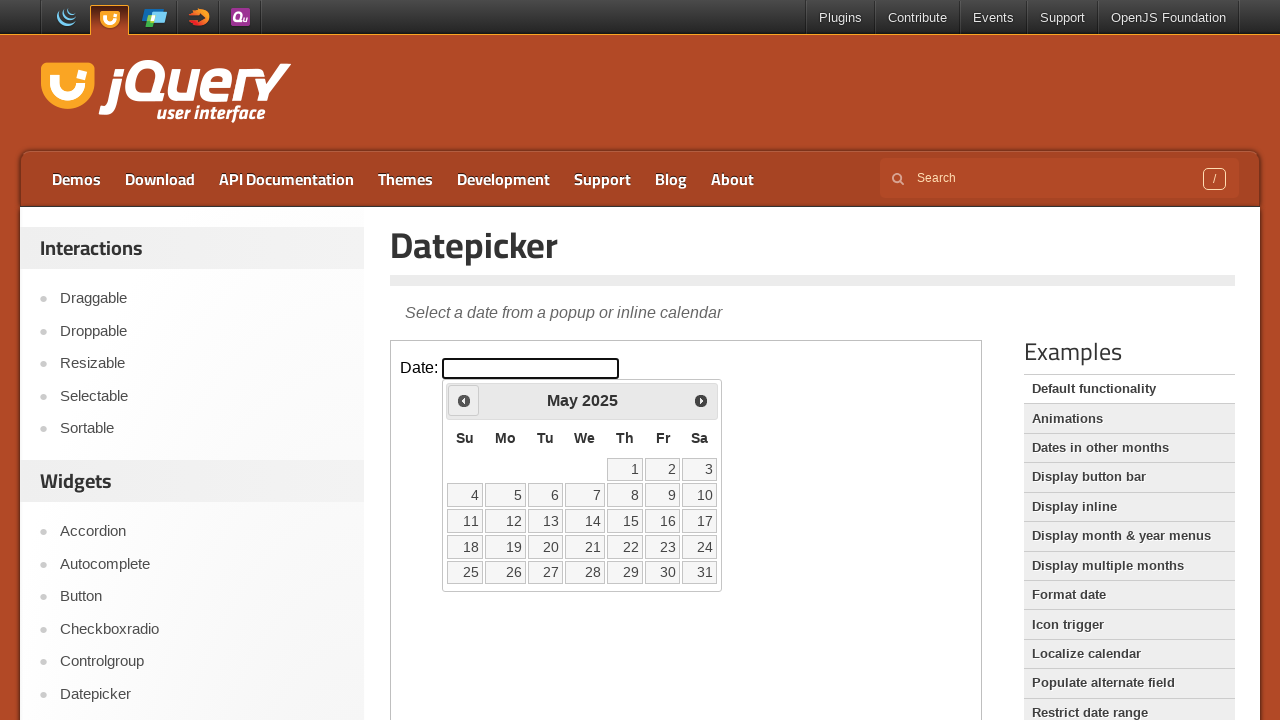

Clicked previous month button to navigate backwards at (464, 400) on iframe.demo-frame >> internal:control=enter-frame >> span.ui-icon-circle-triangl
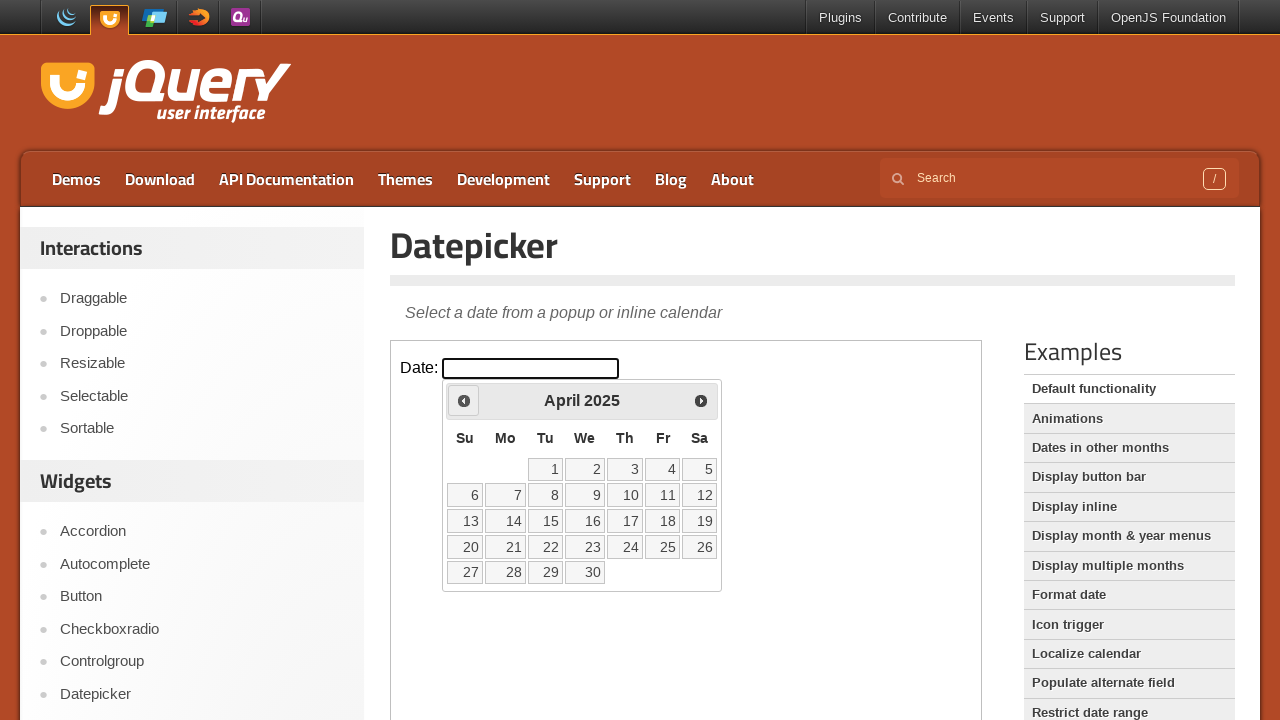

Waited for calendar to update (200ms)
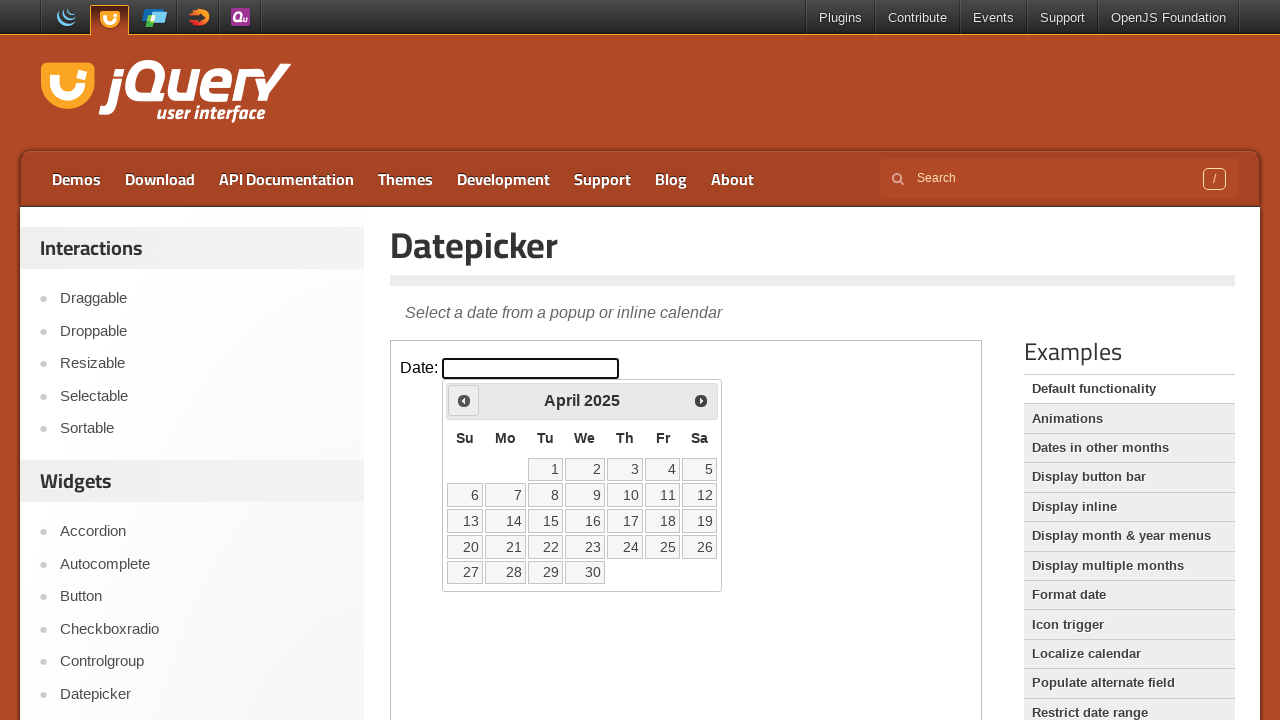

Retrieved current datepicker month and year: April2025
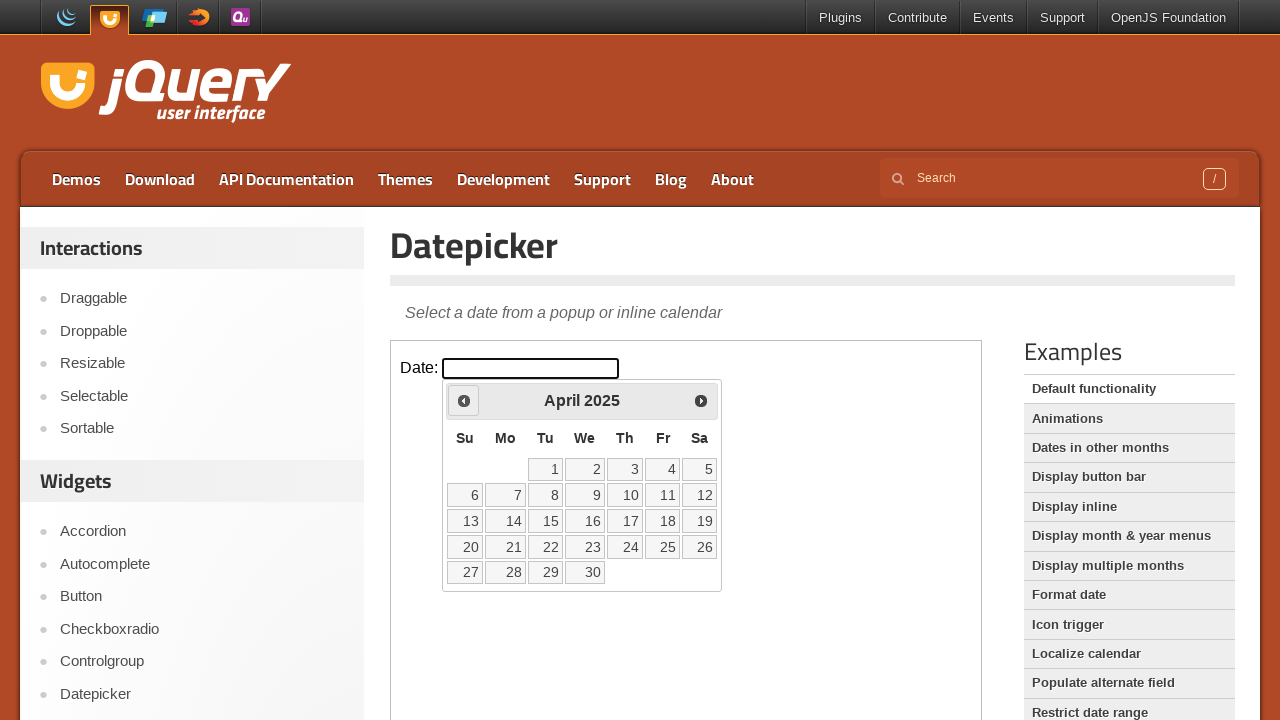

Clicked previous month button to navigate backwards at (464, 400) on iframe.demo-frame >> internal:control=enter-frame >> span.ui-icon-circle-triangl
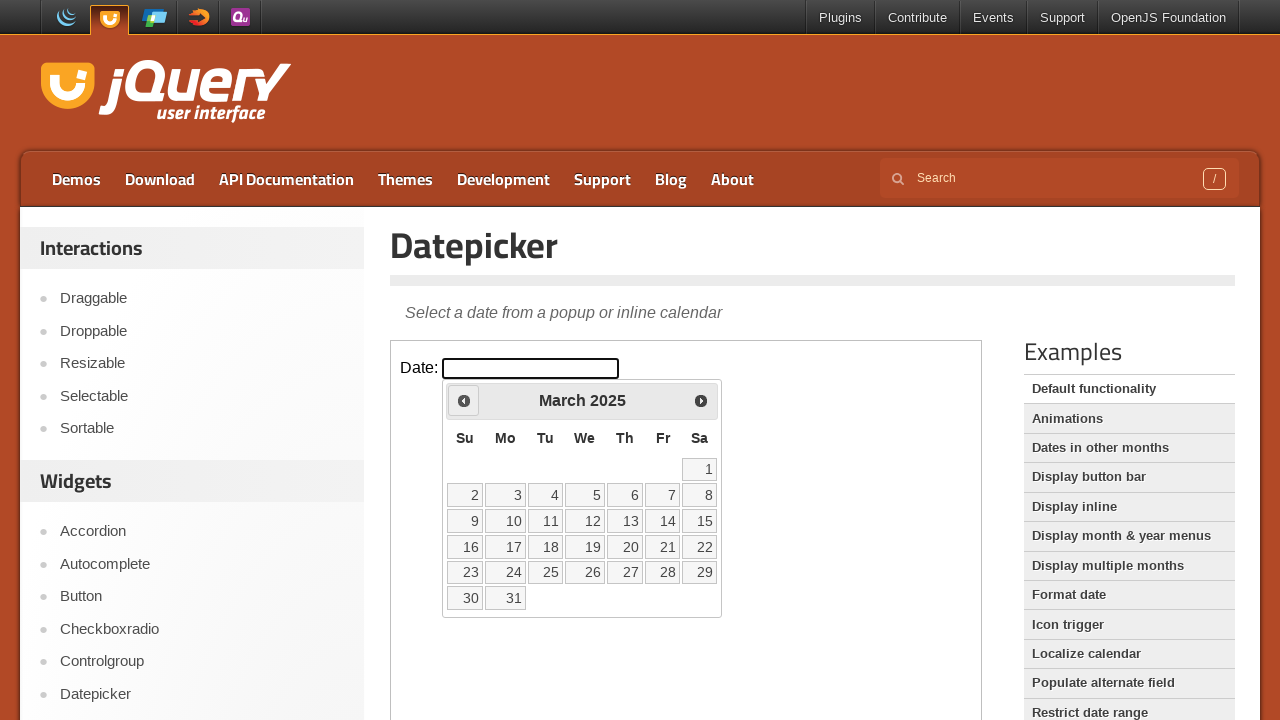

Waited for calendar to update (200ms)
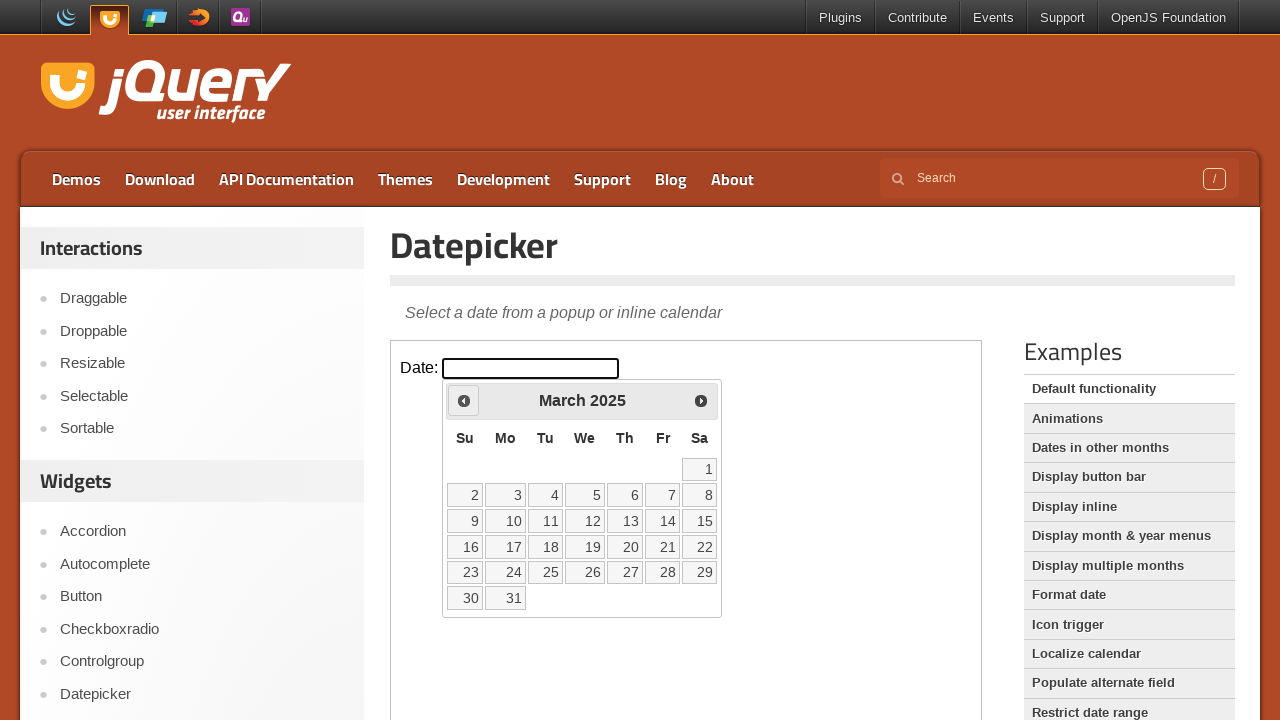

Retrieved current datepicker month and year: March2025
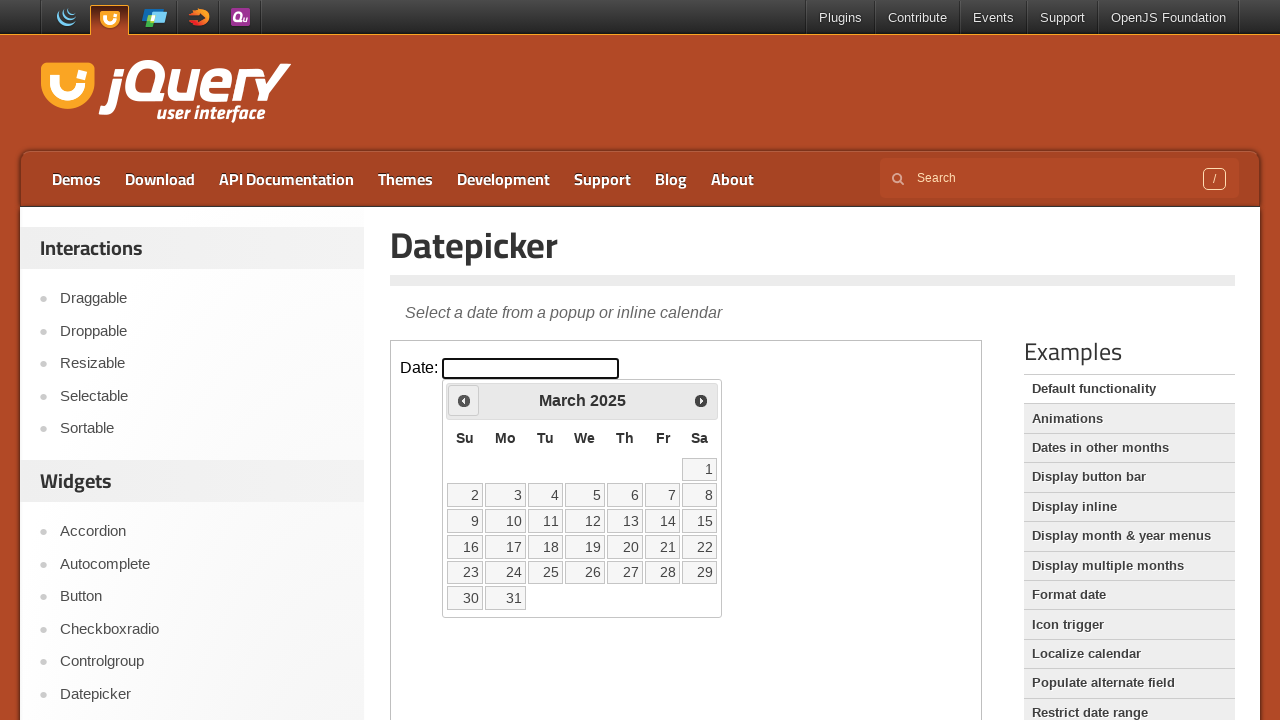

Clicked previous month button to navigate backwards at (464, 400) on iframe.demo-frame >> internal:control=enter-frame >> span.ui-icon-circle-triangl
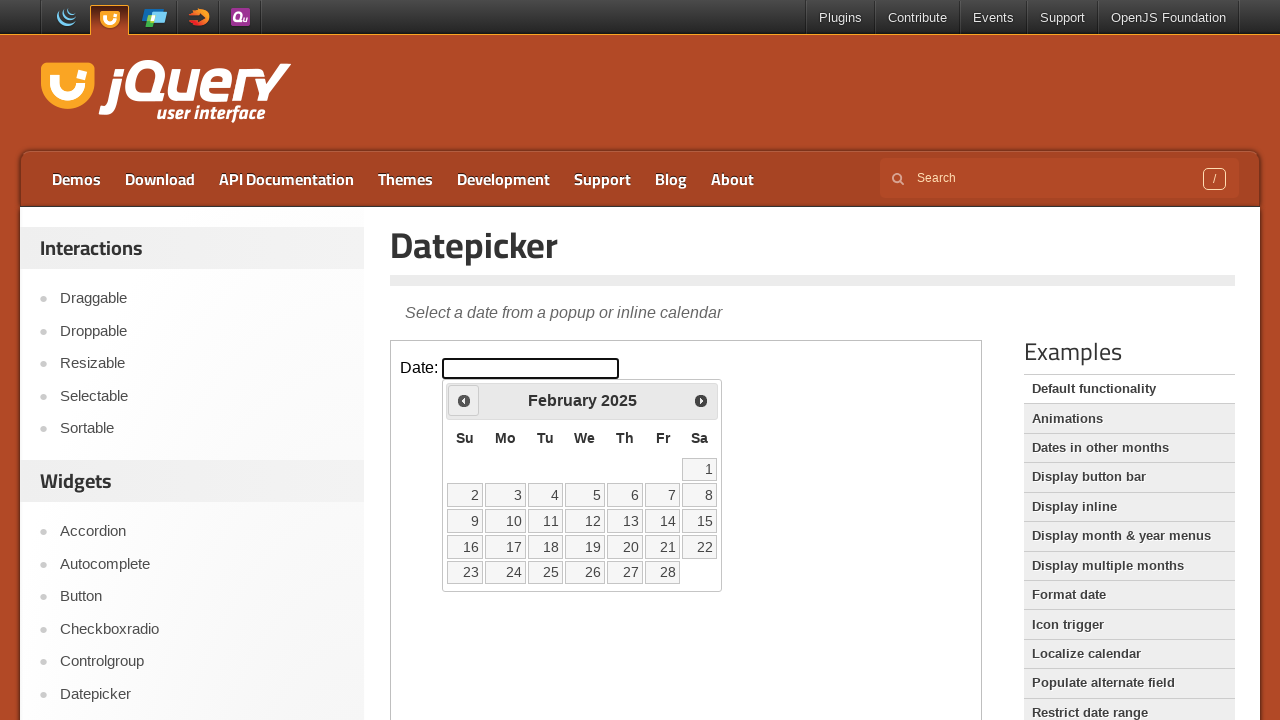

Waited for calendar to update (200ms)
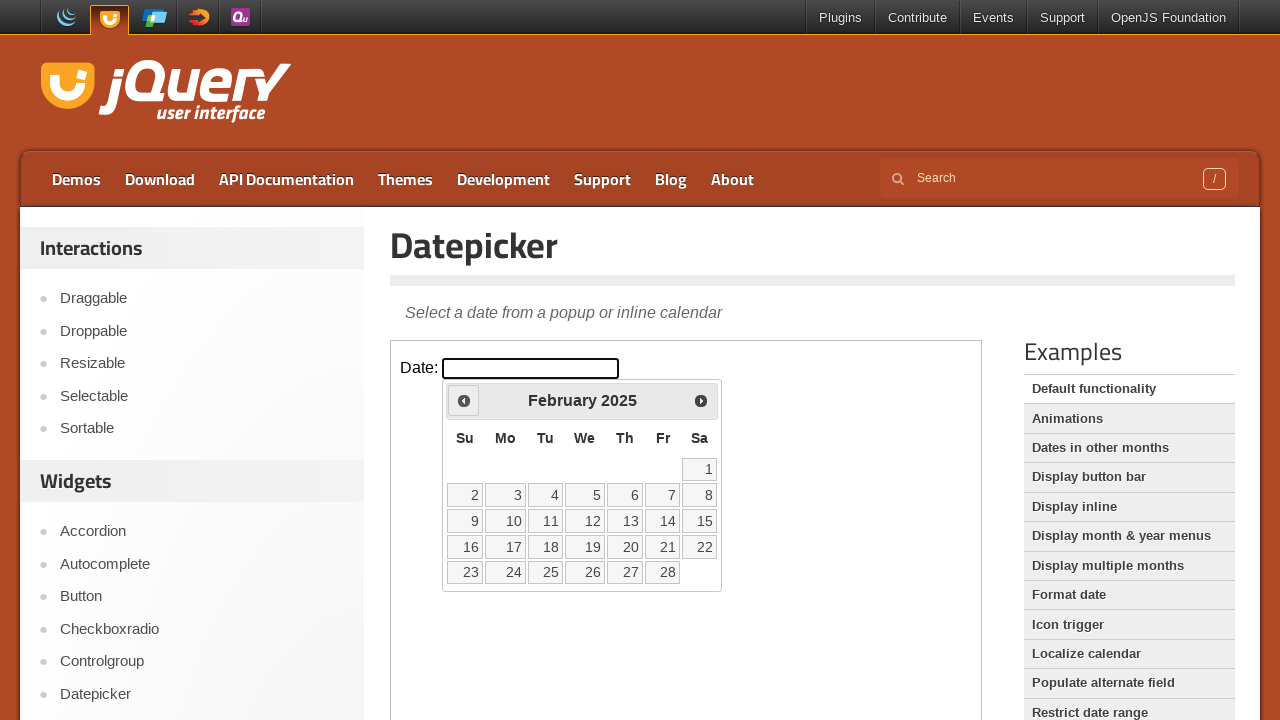

Retrieved current datepicker month and year: February2025
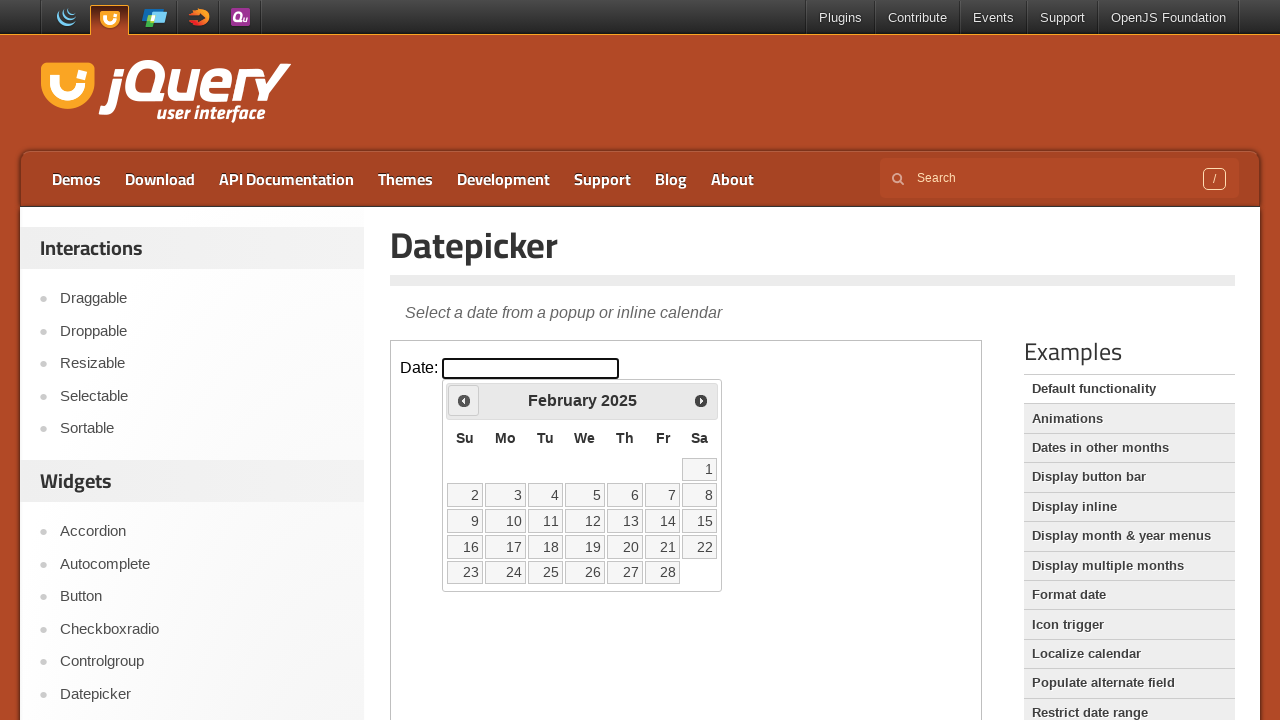

Clicked previous month button to navigate backwards at (464, 400) on iframe.demo-frame >> internal:control=enter-frame >> span.ui-icon-circle-triangl
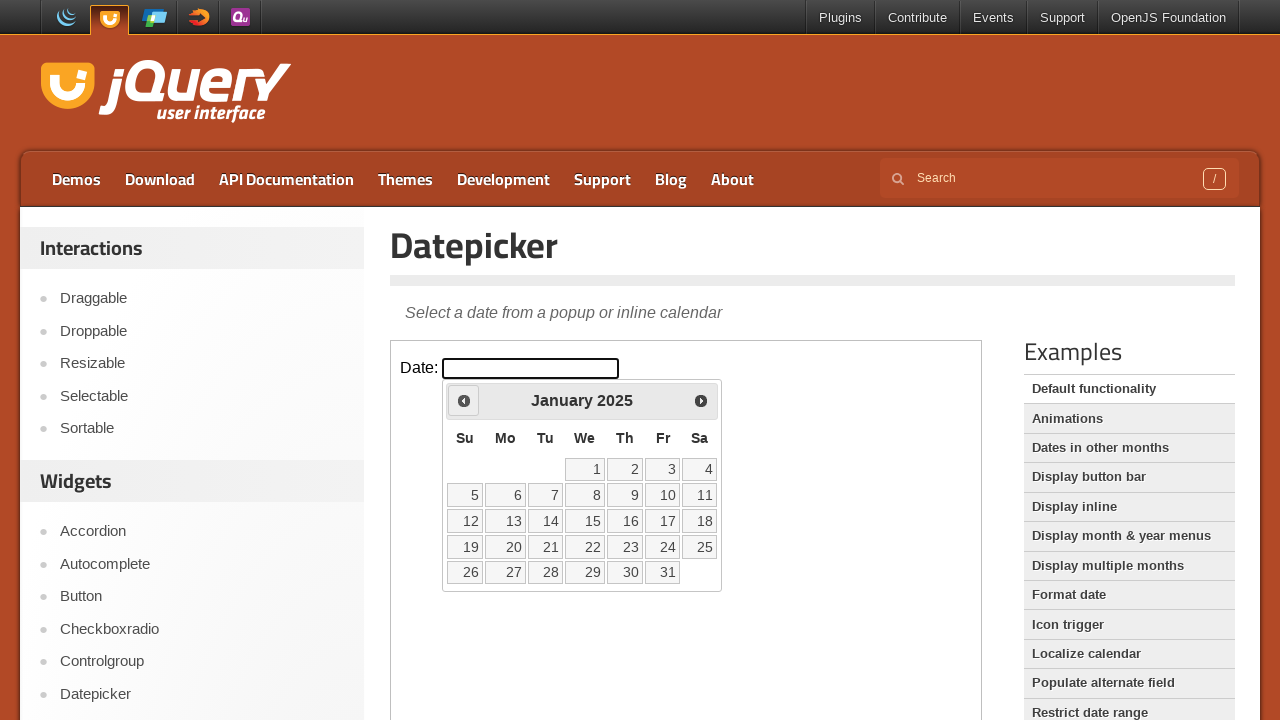

Waited for calendar to update (200ms)
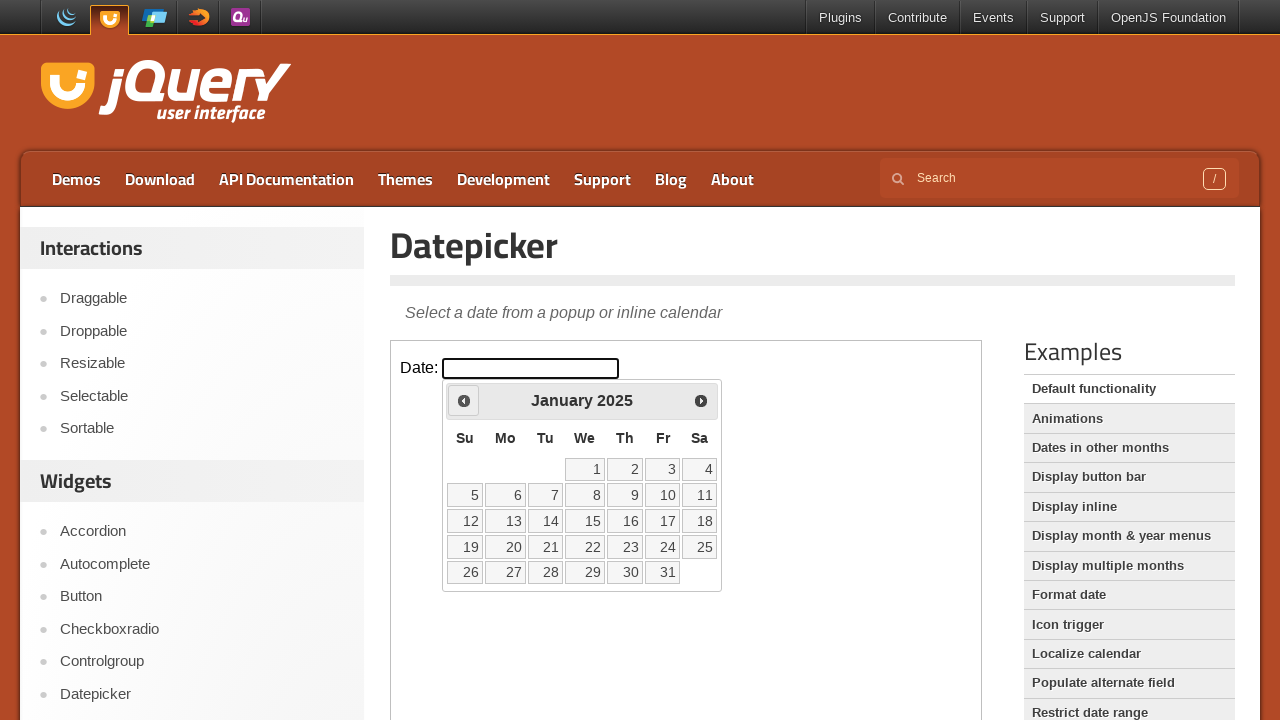

Retrieved current datepicker month and year: January2025
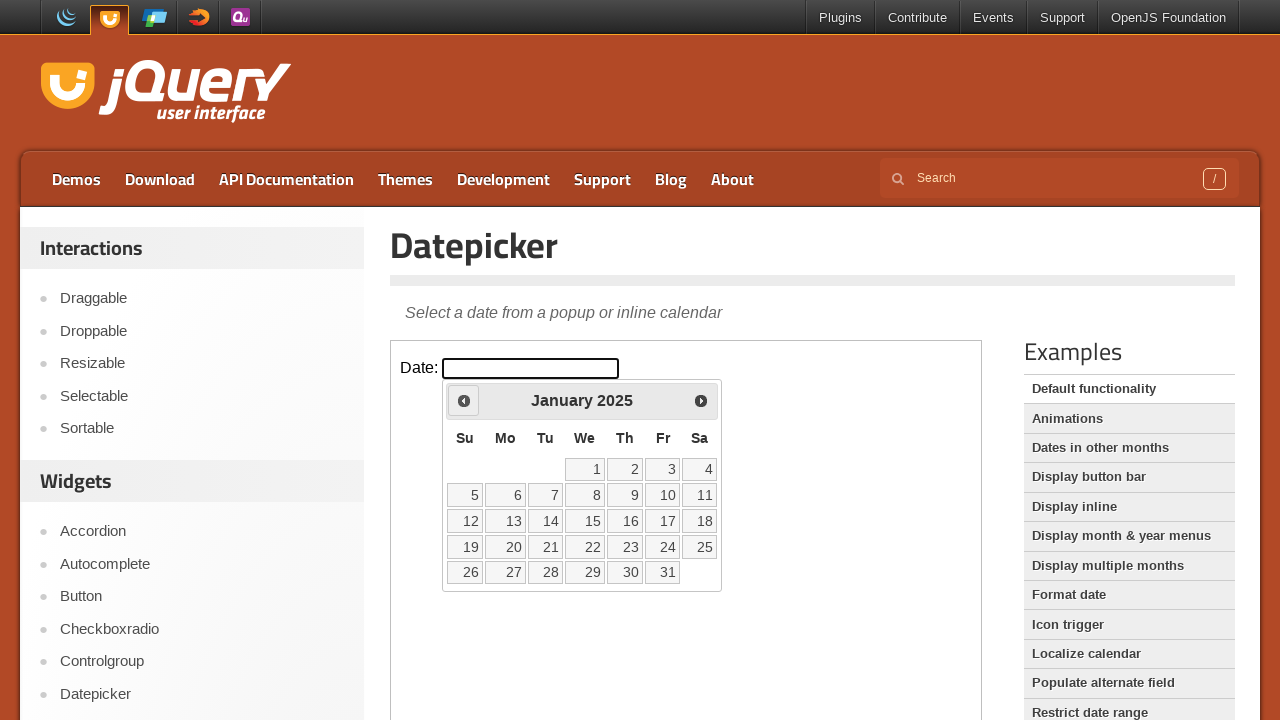

Clicked previous month button to navigate backwards at (464, 400) on iframe.demo-frame >> internal:control=enter-frame >> span.ui-icon-circle-triangl
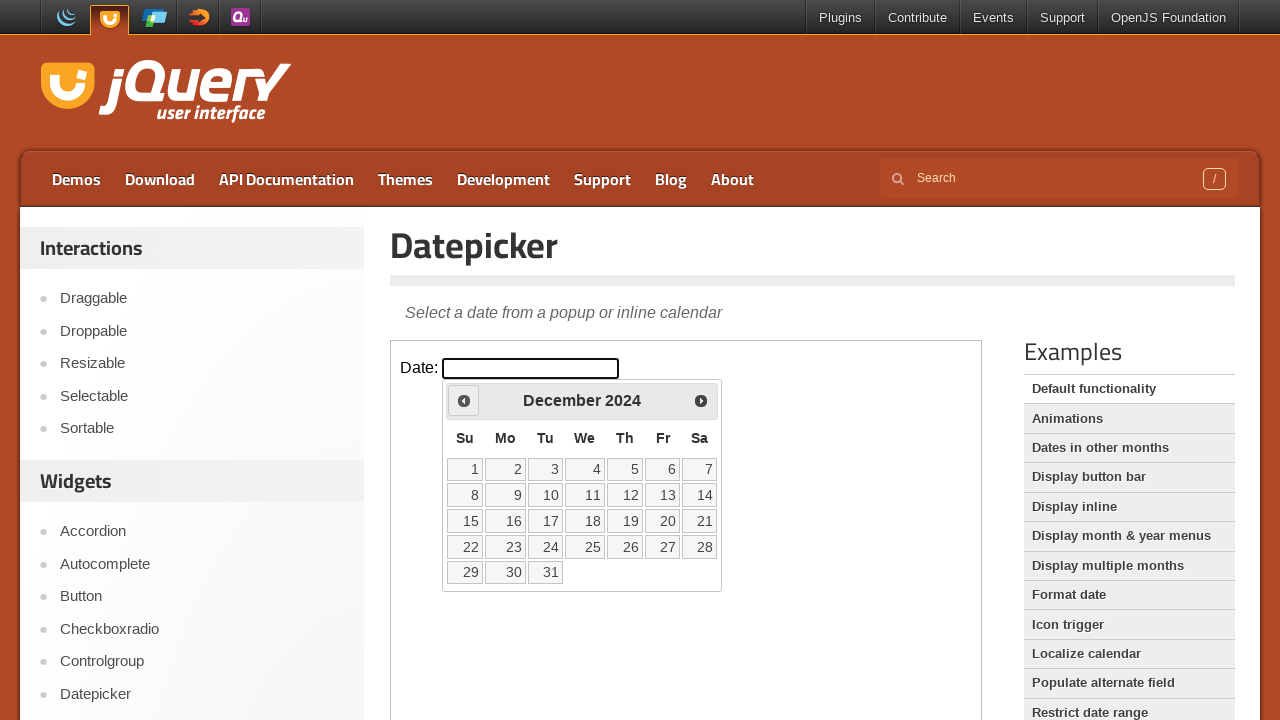

Waited for calendar to update (200ms)
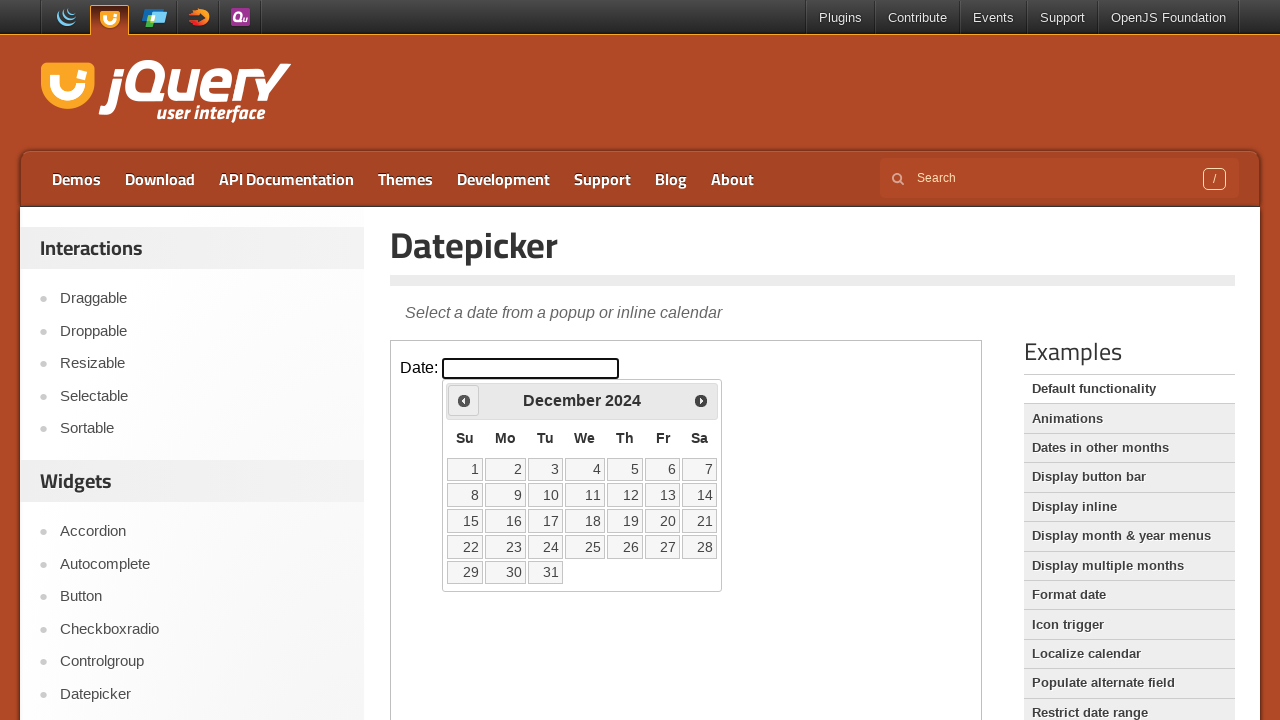

Retrieved current datepicker month and year: December2024
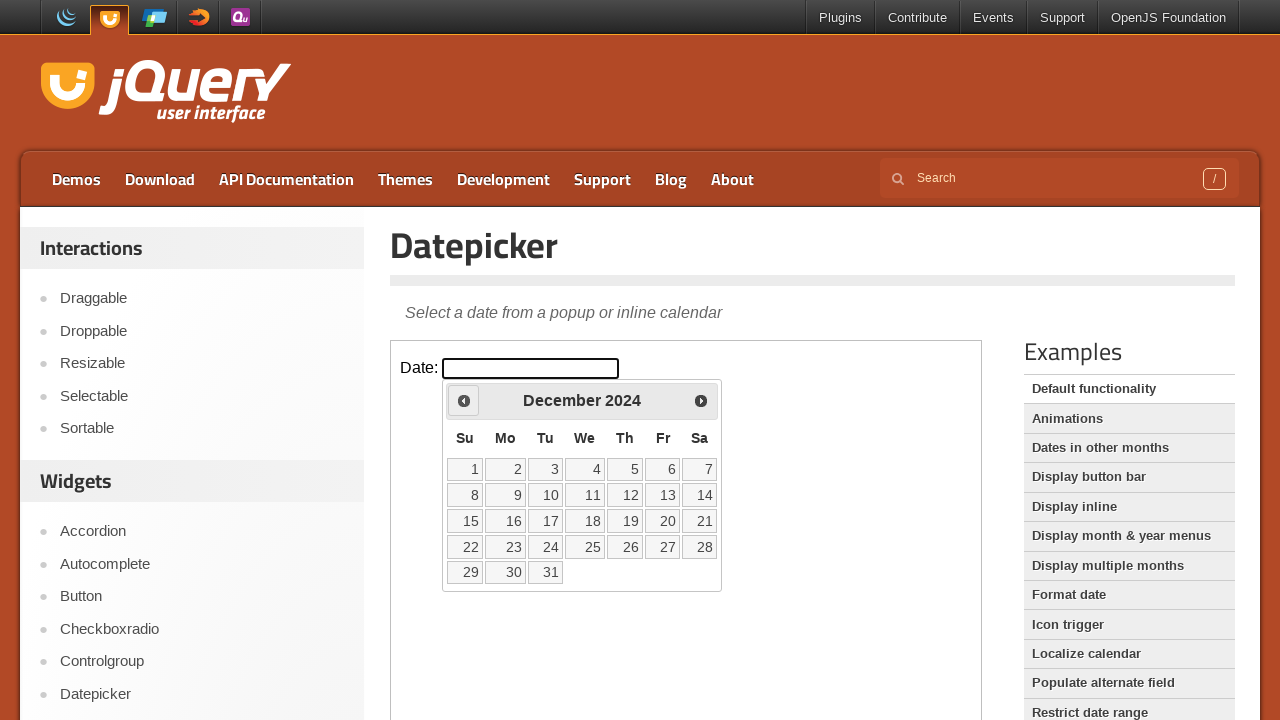

Clicked previous month button to navigate backwards at (464, 400) on iframe.demo-frame >> internal:control=enter-frame >> span.ui-icon-circle-triangl
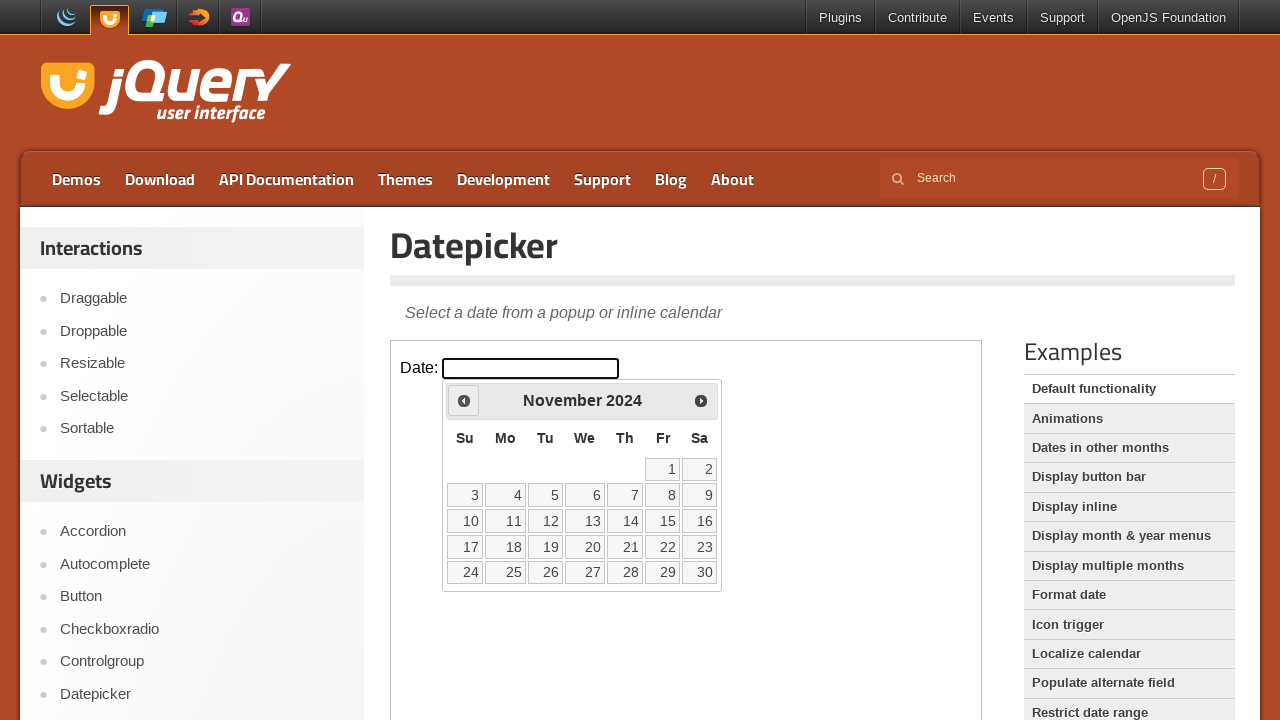

Waited for calendar to update (200ms)
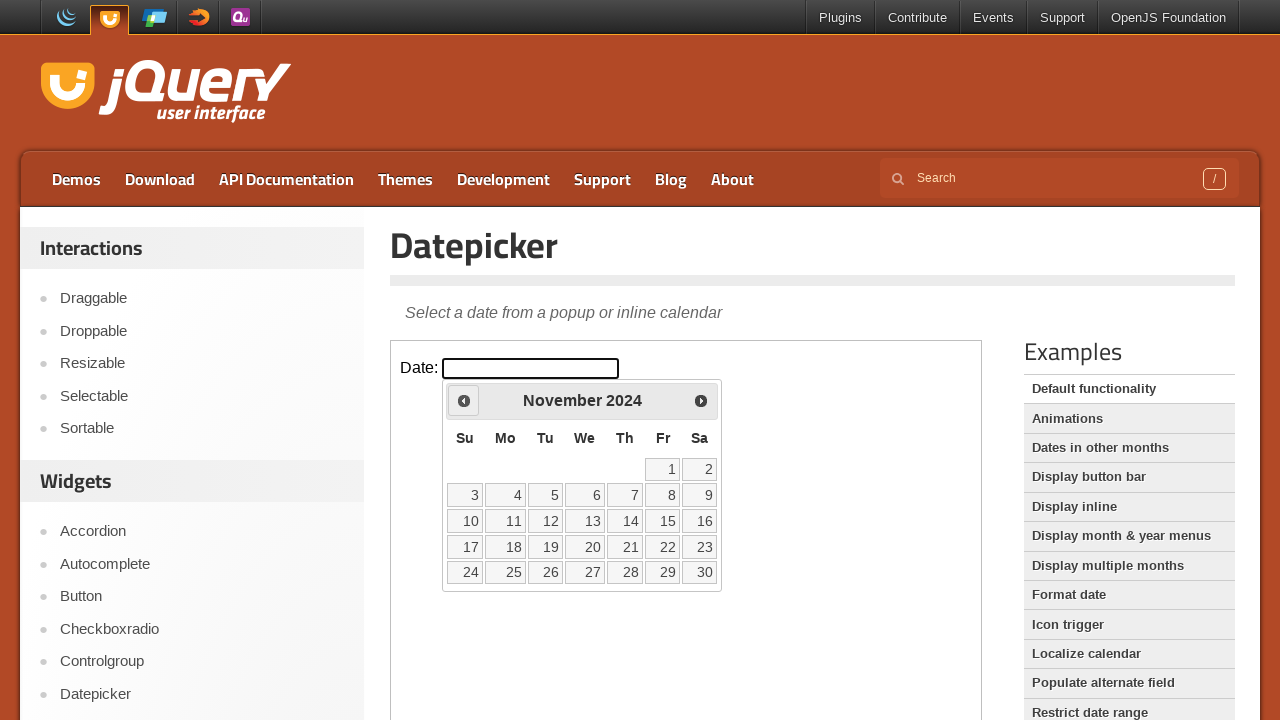

Retrieved current datepicker month and year: November2024
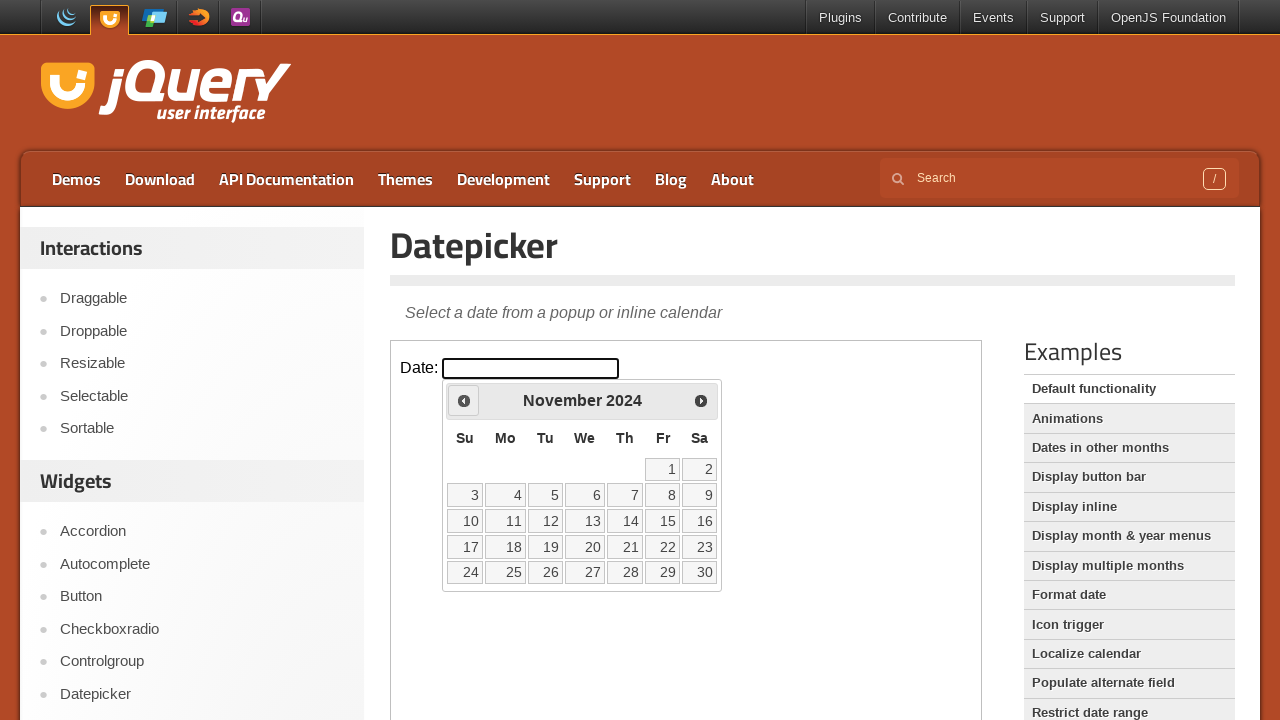

Clicked previous month button to navigate backwards at (464, 400) on iframe.demo-frame >> internal:control=enter-frame >> span.ui-icon-circle-triangl
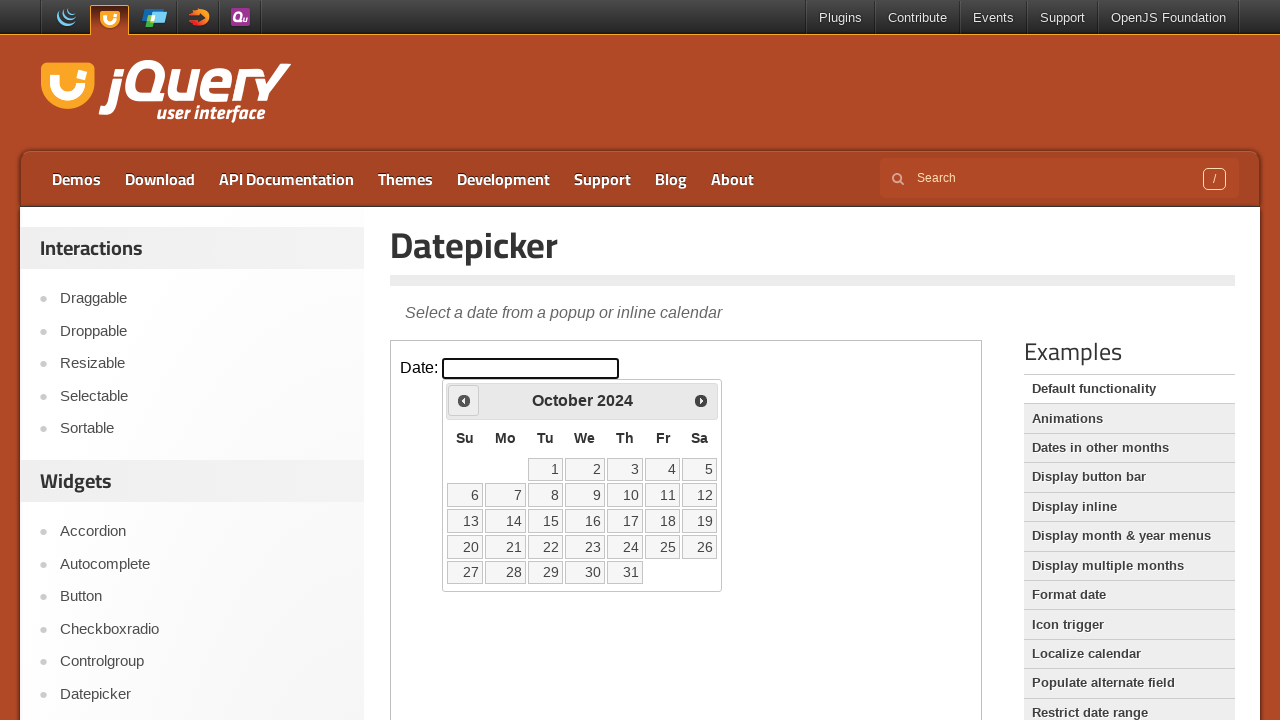

Waited for calendar to update (200ms)
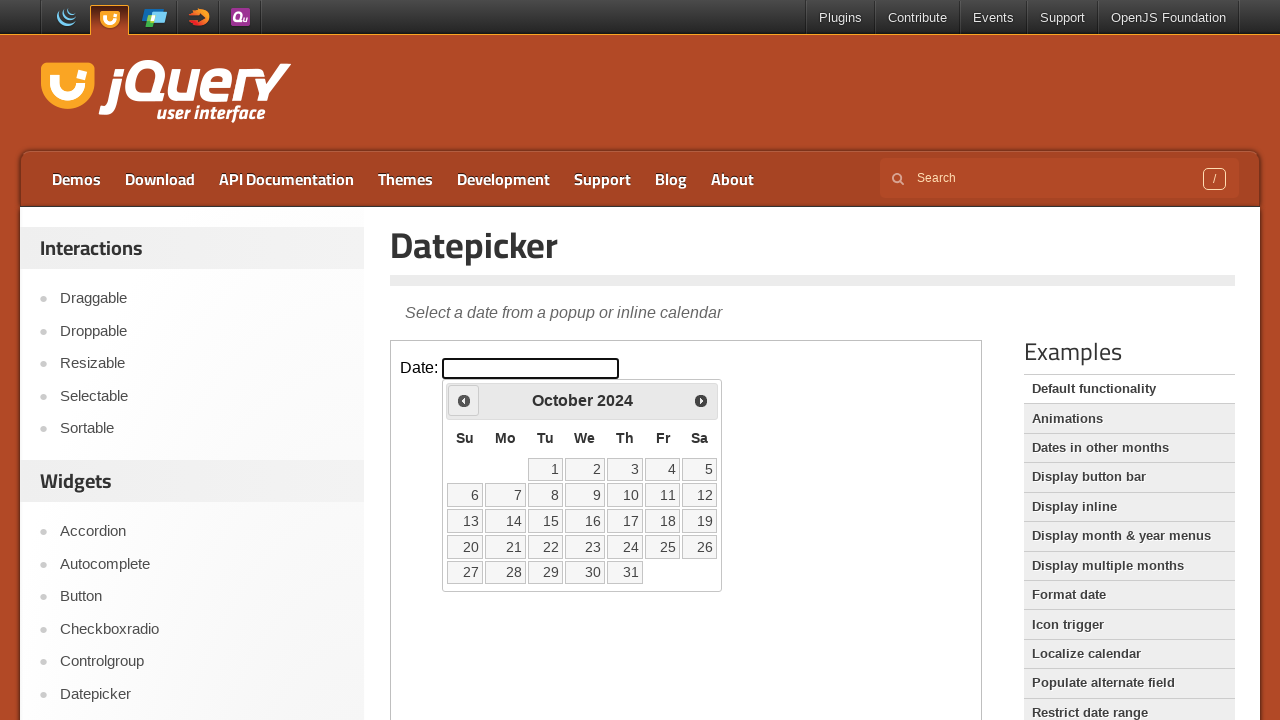

Retrieved current datepicker month and year: October2024
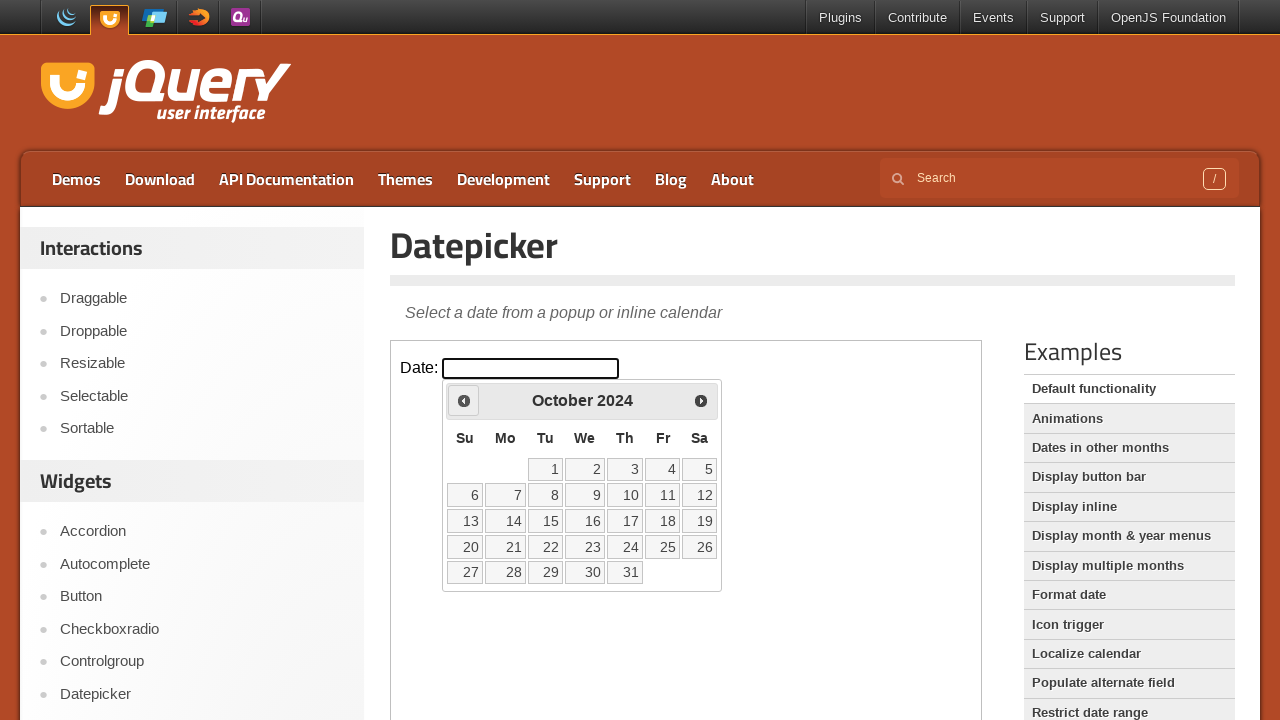

Clicked previous month button to navigate backwards at (464, 400) on iframe.demo-frame >> internal:control=enter-frame >> span.ui-icon-circle-triangl
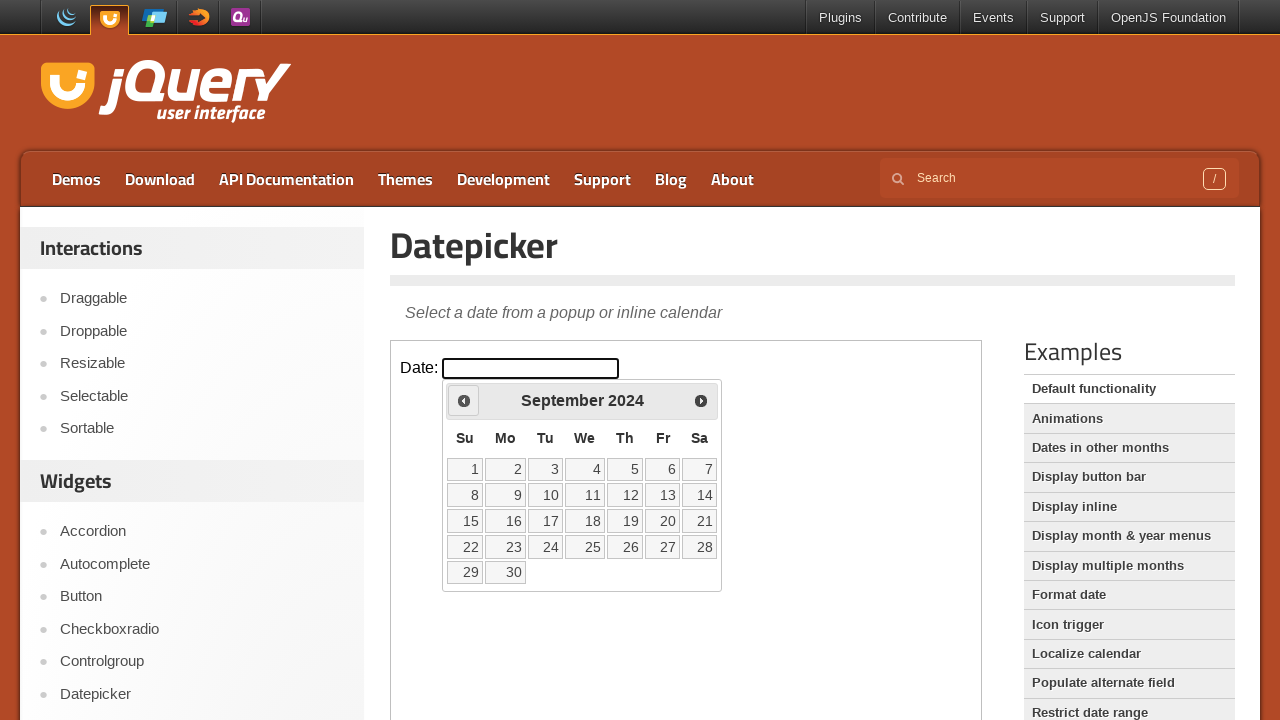

Waited for calendar to update (200ms)
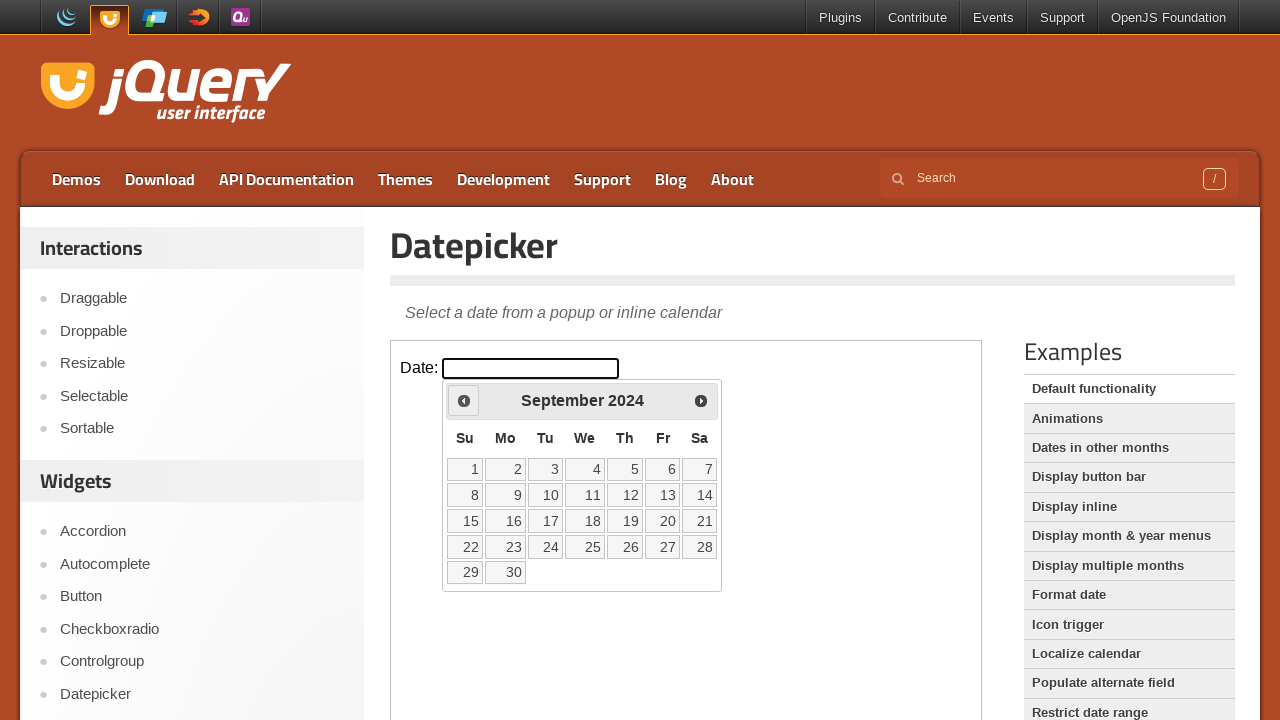

Retrieved current datepicker month and year: September2024
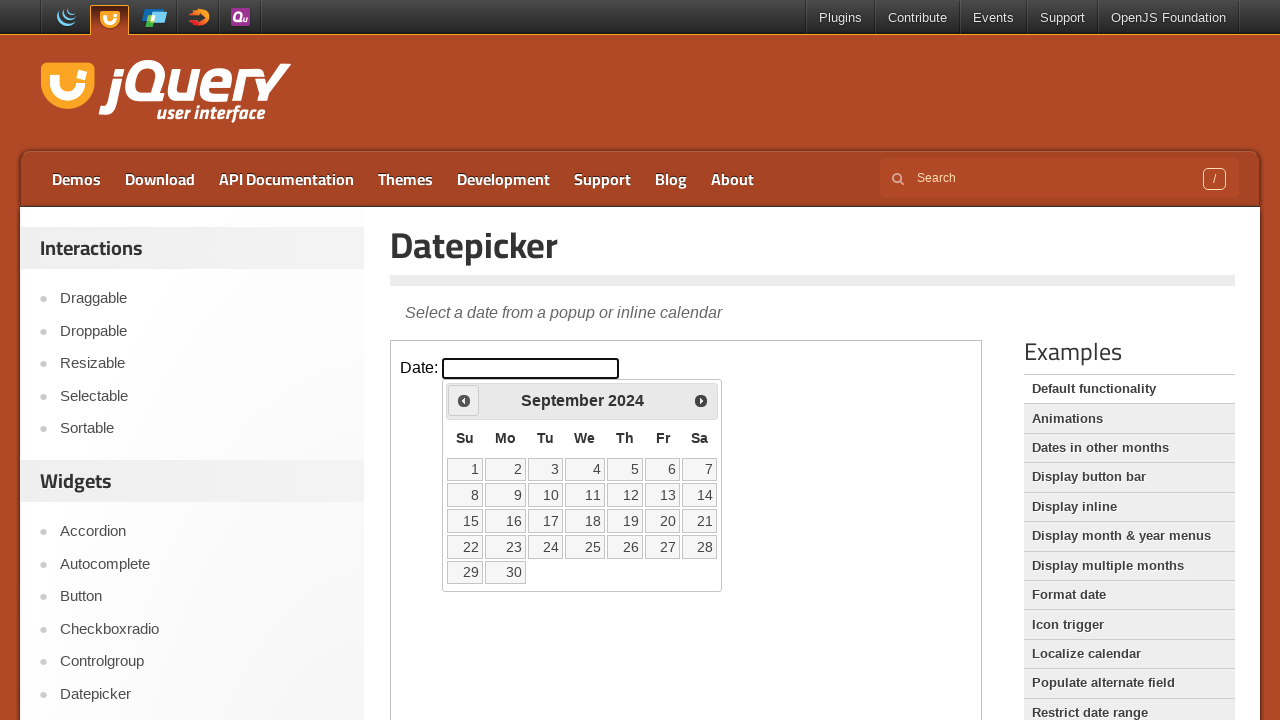

Clicked previous month button to navigate backwards at (464, 400) on iframe.demo-frame >> internal:control=enter-frame >> span.ui-icon-circle-triangl
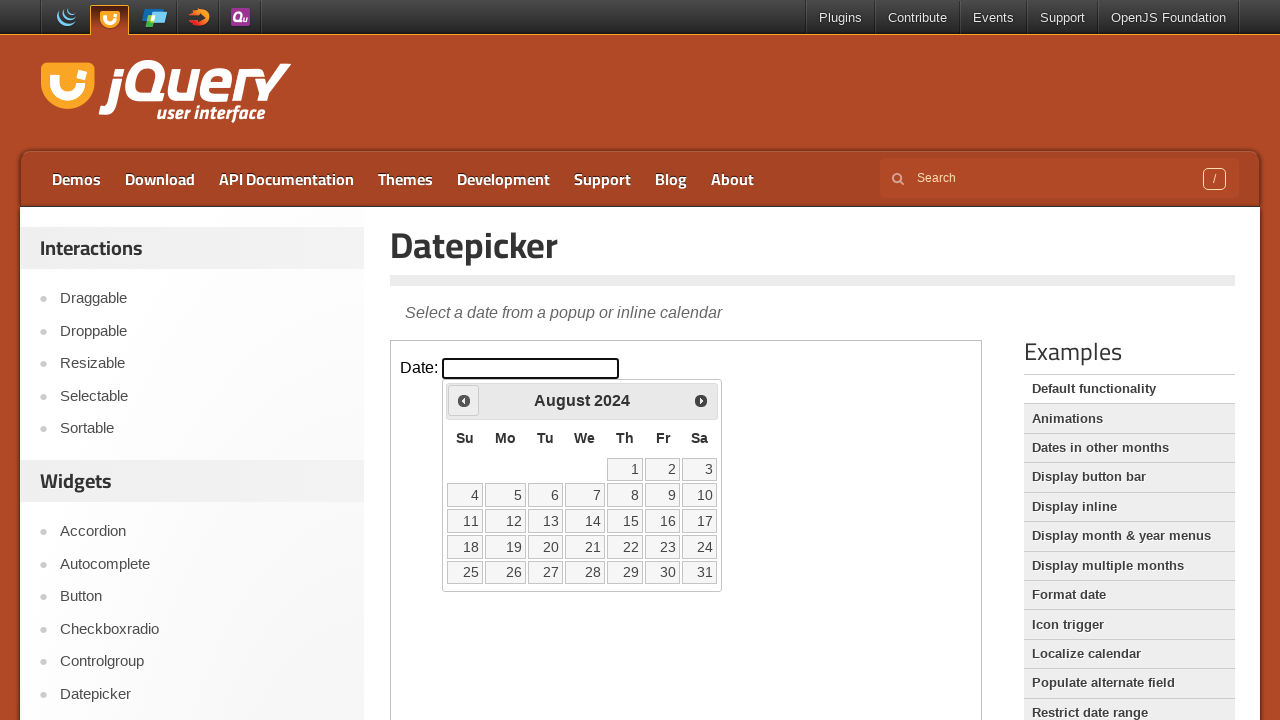

Waited for calendar to update (200ms)
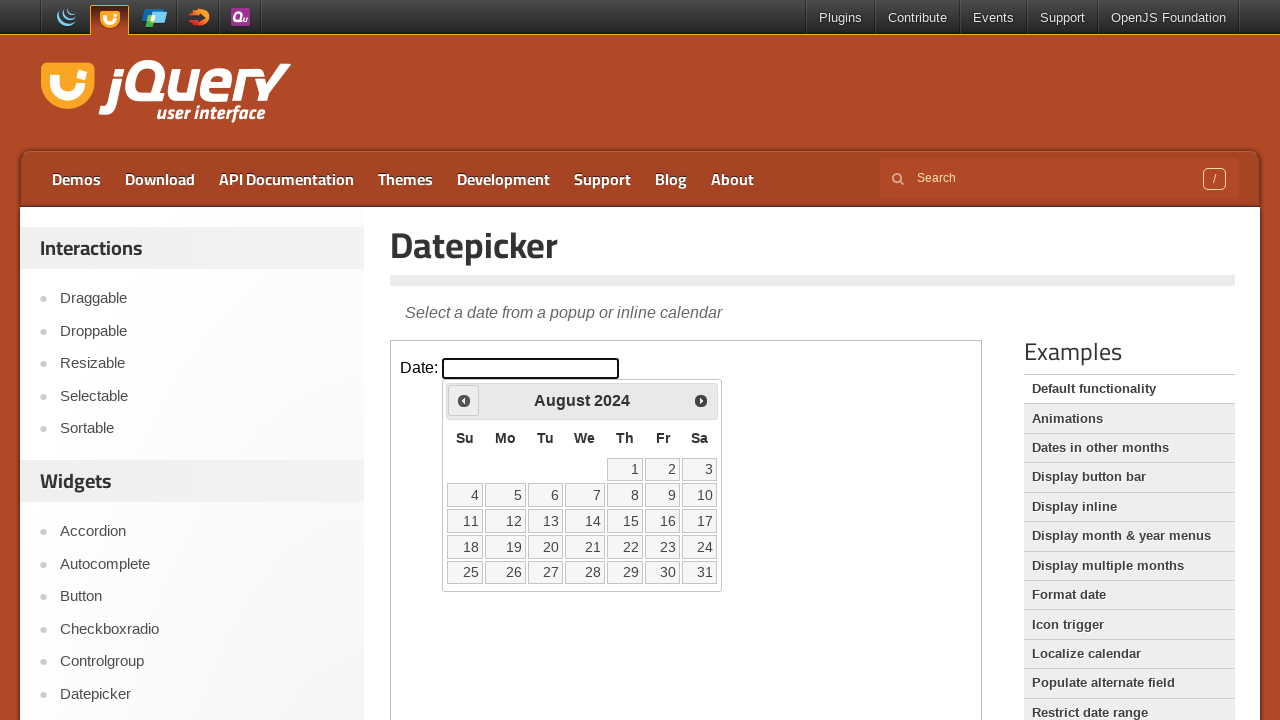

Retrieved current datepicker month and year: August2024
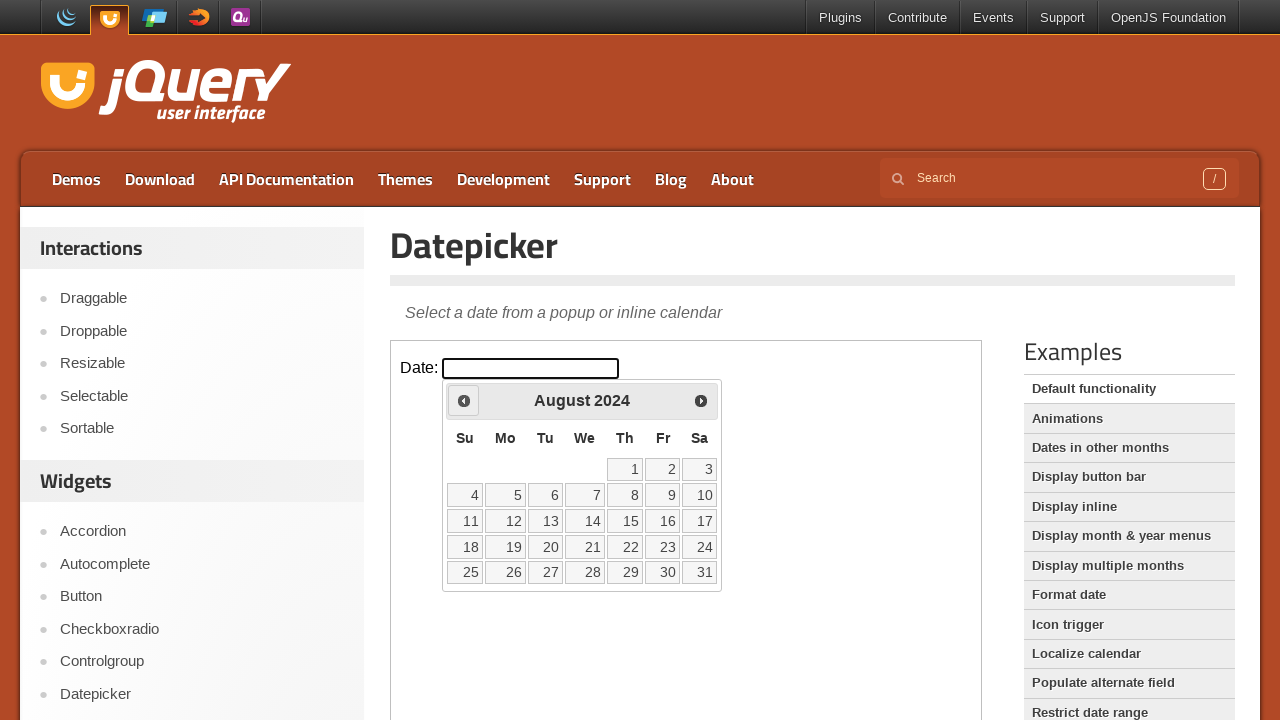

Clicked previous month button to navigate backwards at (464, 400) on iframe.demo-frame >> internal:control=enter-frame >> span.ui-icon-circle-triangl
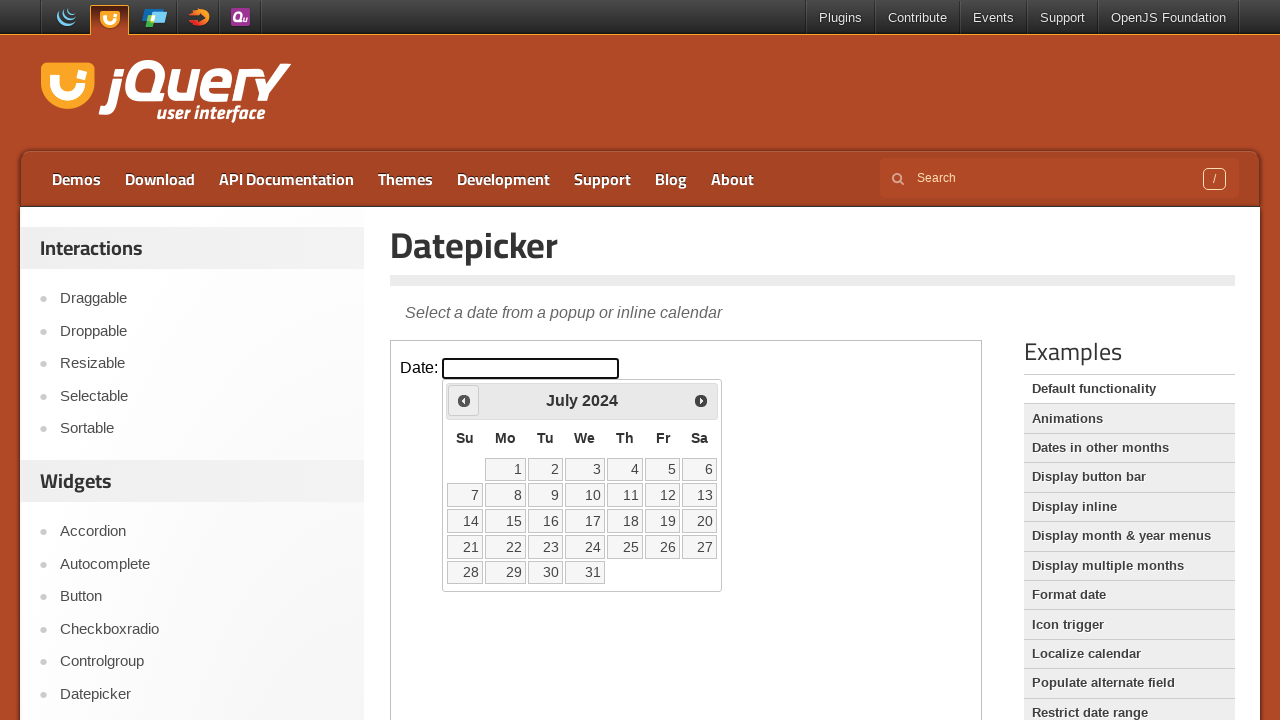

Waited for calendar to update (200ms)
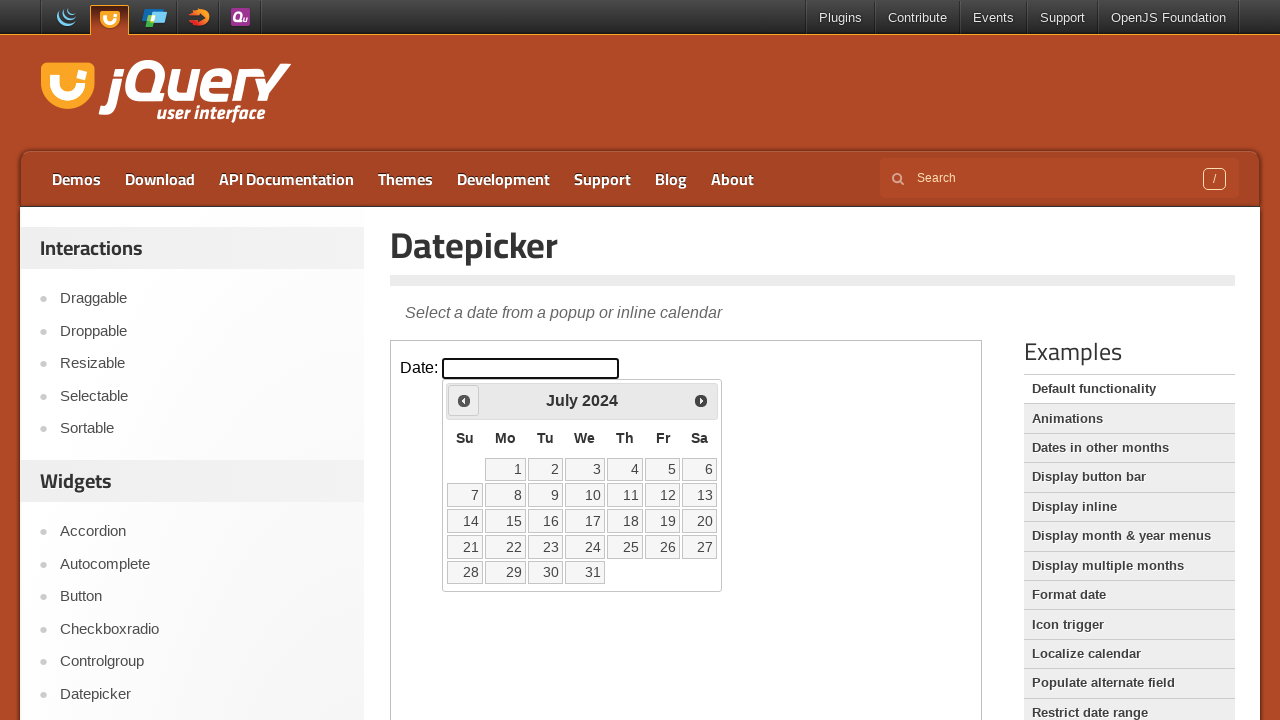

Retrieved current datepicker month and year: July2024
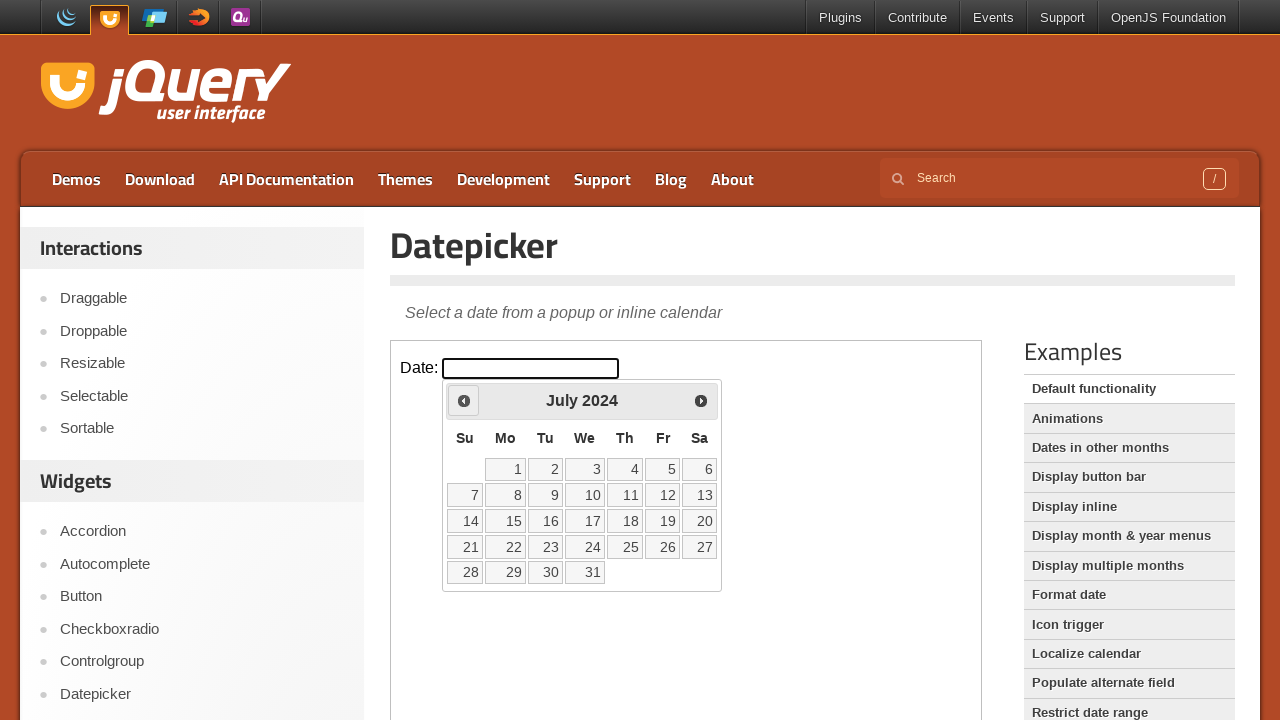

Clicked previous month button to navigate backwards at (464, 400) on iframe.demo-frame >> internal:control=enter-frame >> span.ui-icon-circle-triangl
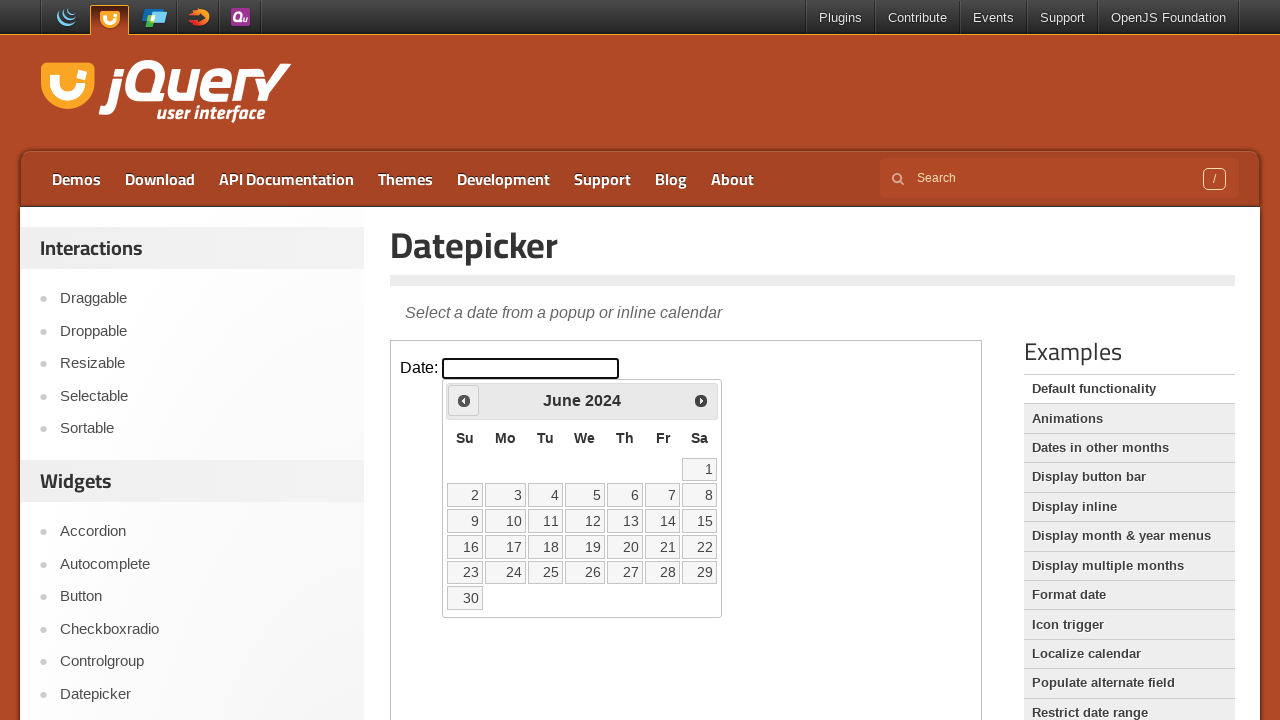

Waited for calendar to update (200ms)
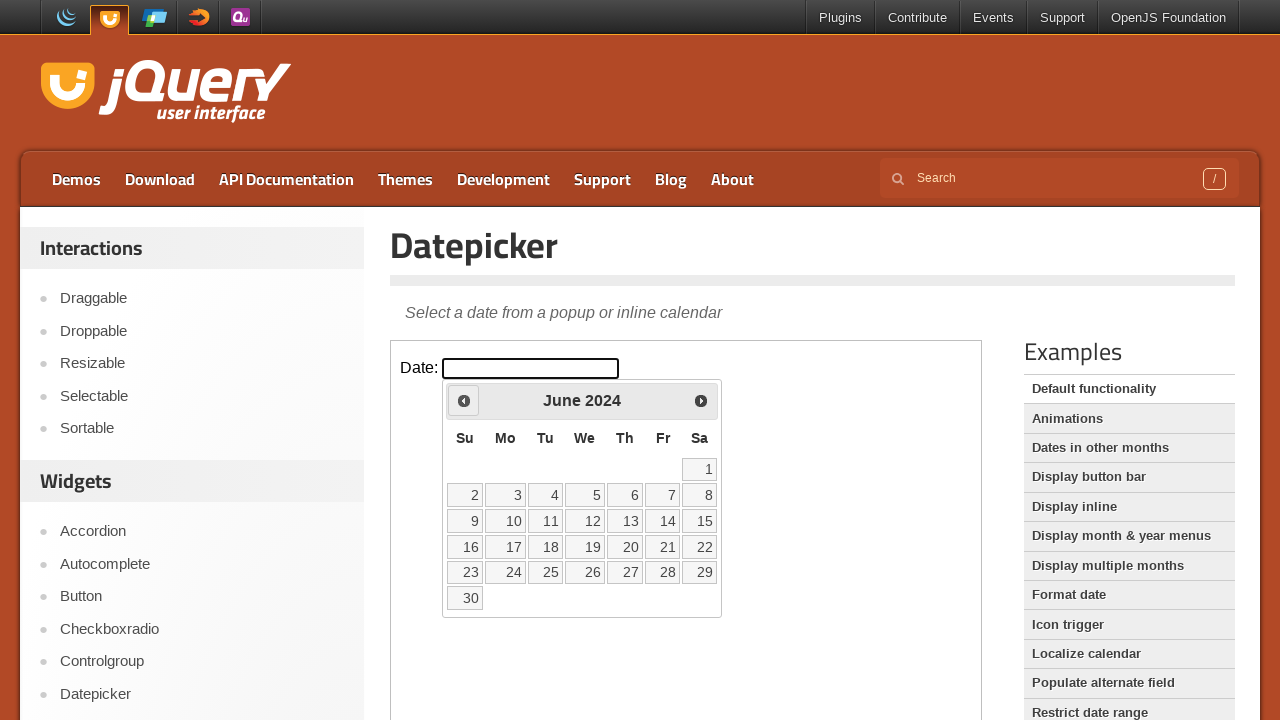

Retrieved current datepicker month and year: June2024
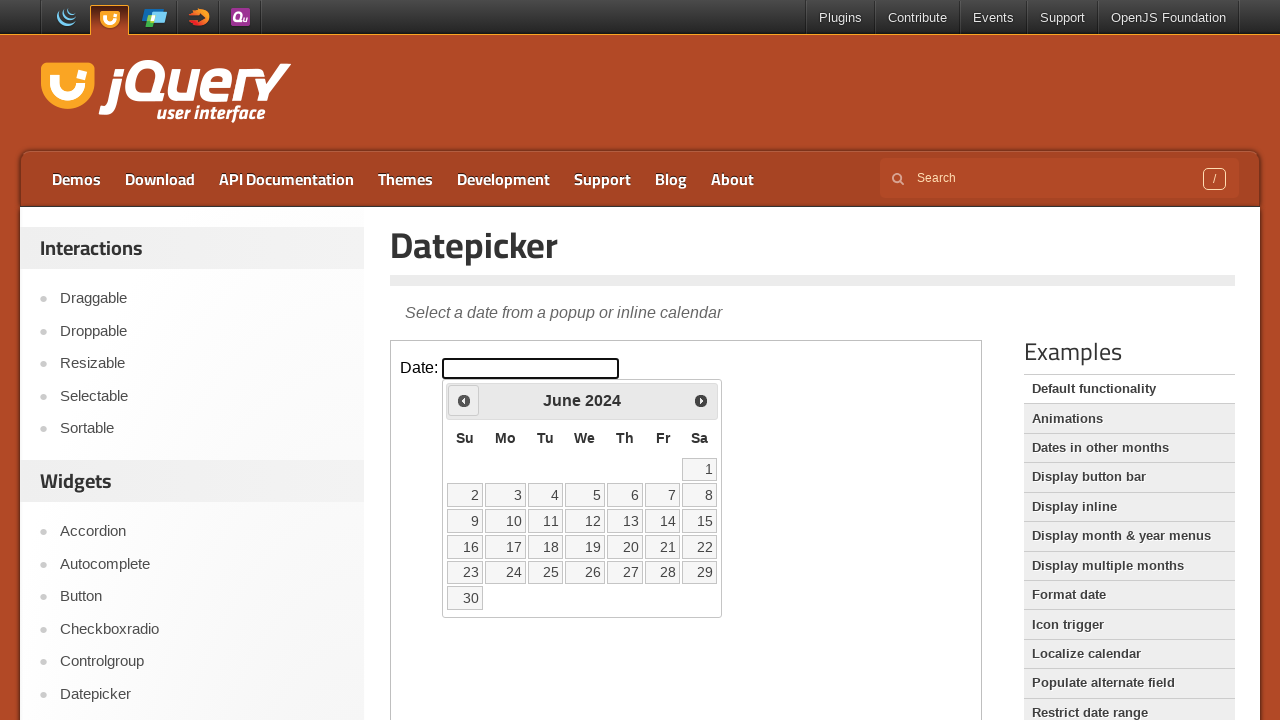

Clicked previous month button to navigate backwards at (464, 400) on iframe.demo-frame >> internal:control=enter-frame >> span.ui-icon-circle-triangl
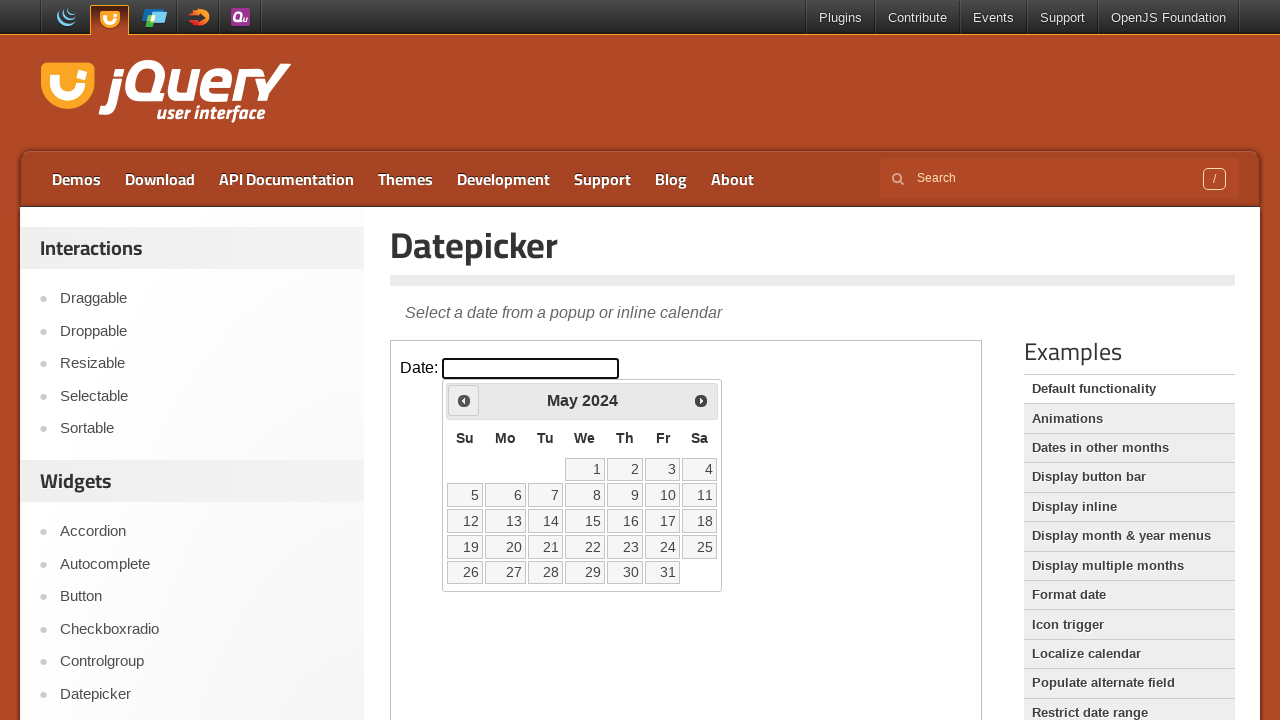

Waited for calendar to update (200ms)
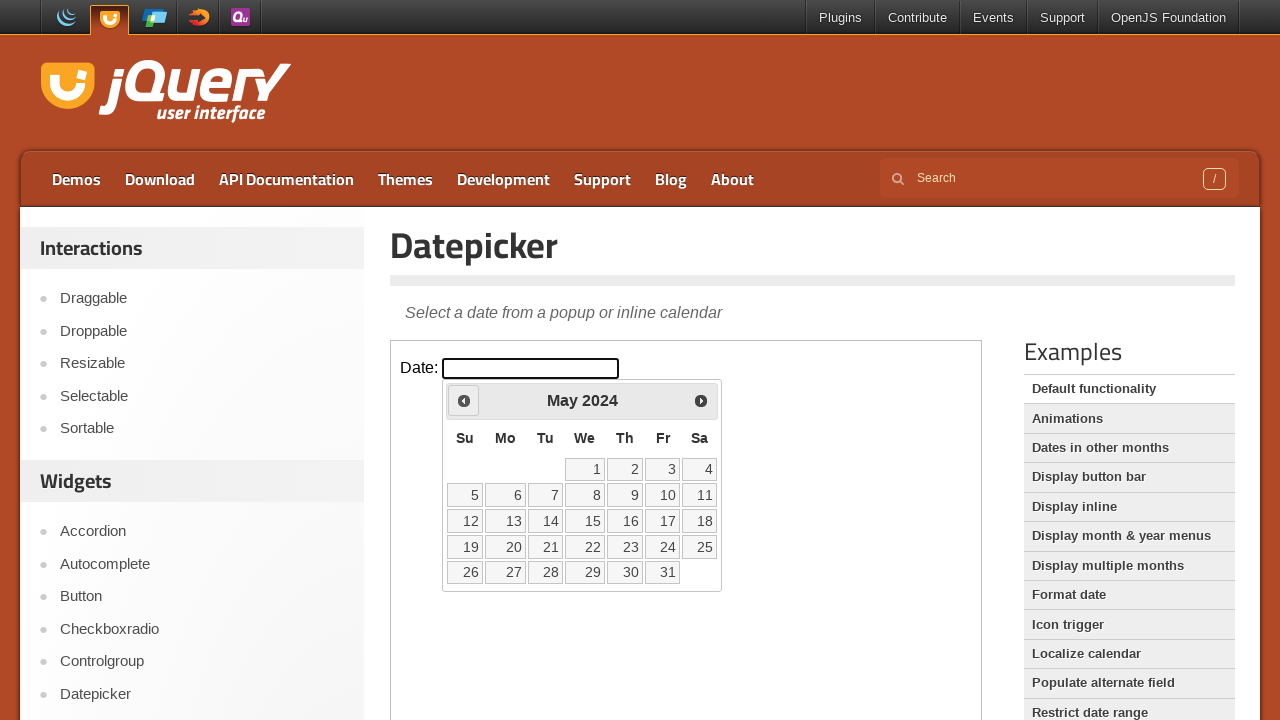

Retrieved current datepicker month and year: May2024
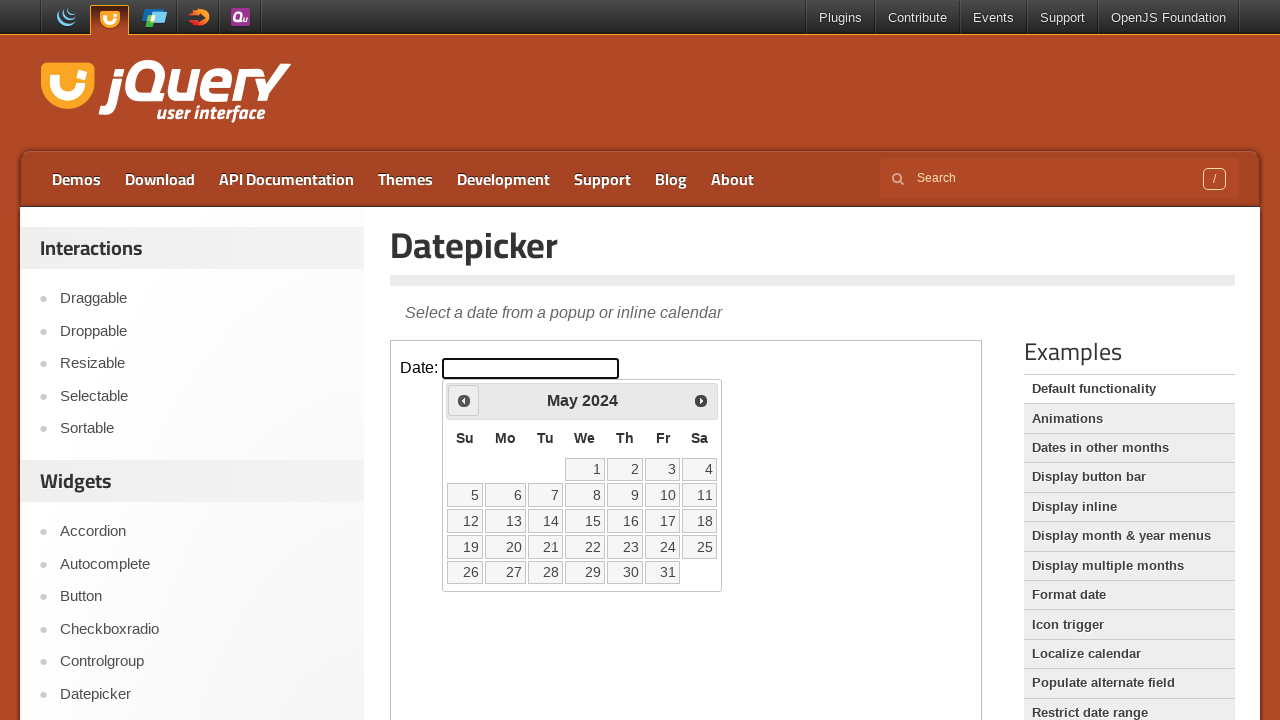

Clicked previous month button to navigate backwards at (464, 400) on iframe.demo-frame >> internal:control=enter-frame >> span.ui-icon-circle-triangl
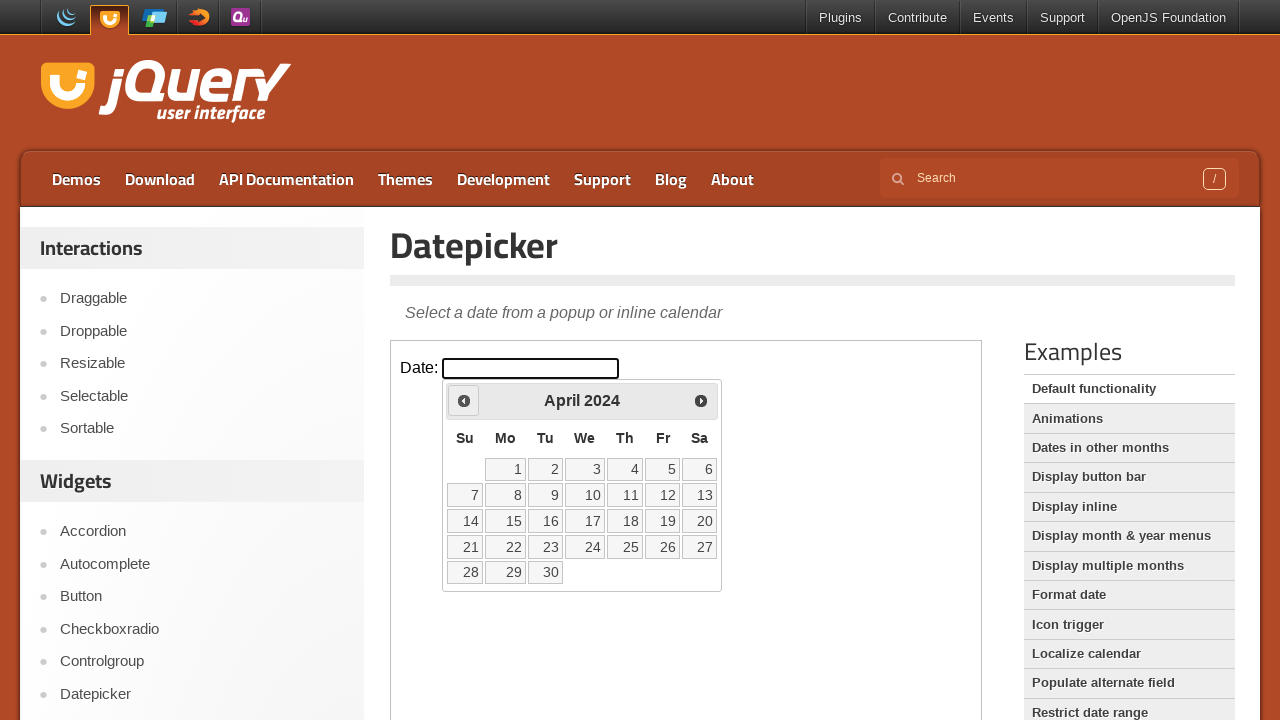

Waited for calendar to update (200ms)
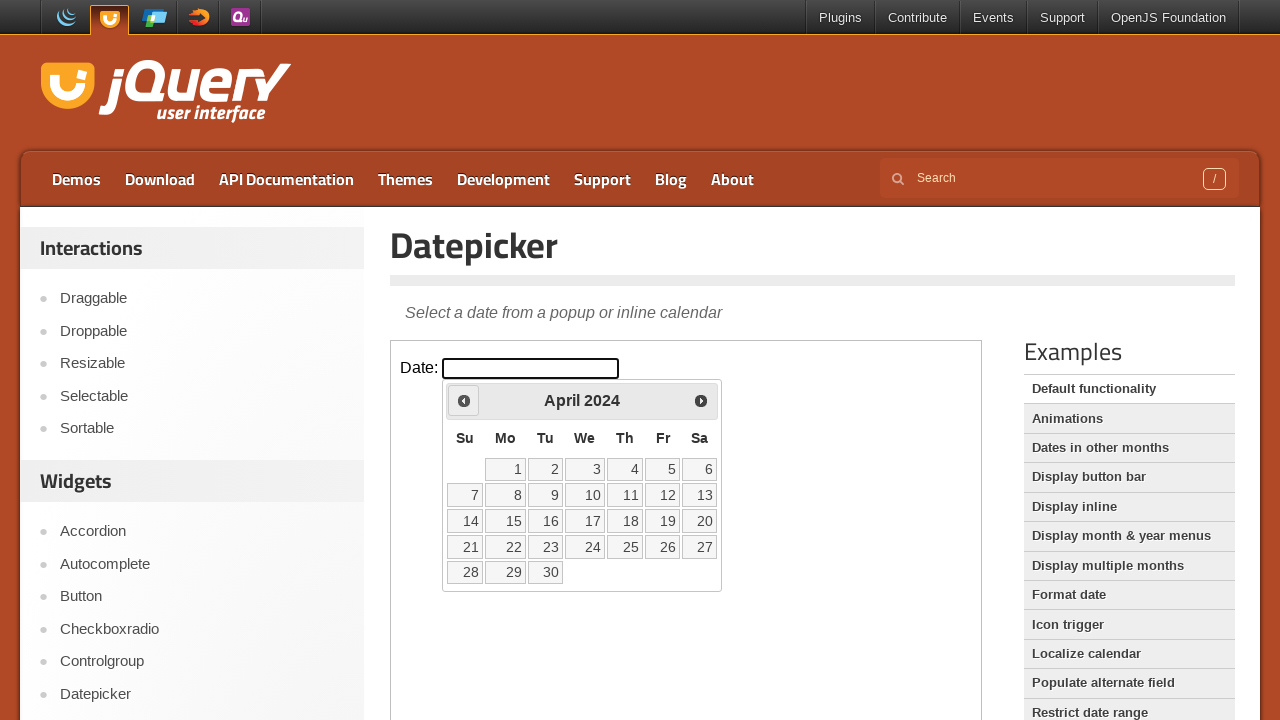

Retrieved current datepicker month and year: April2024
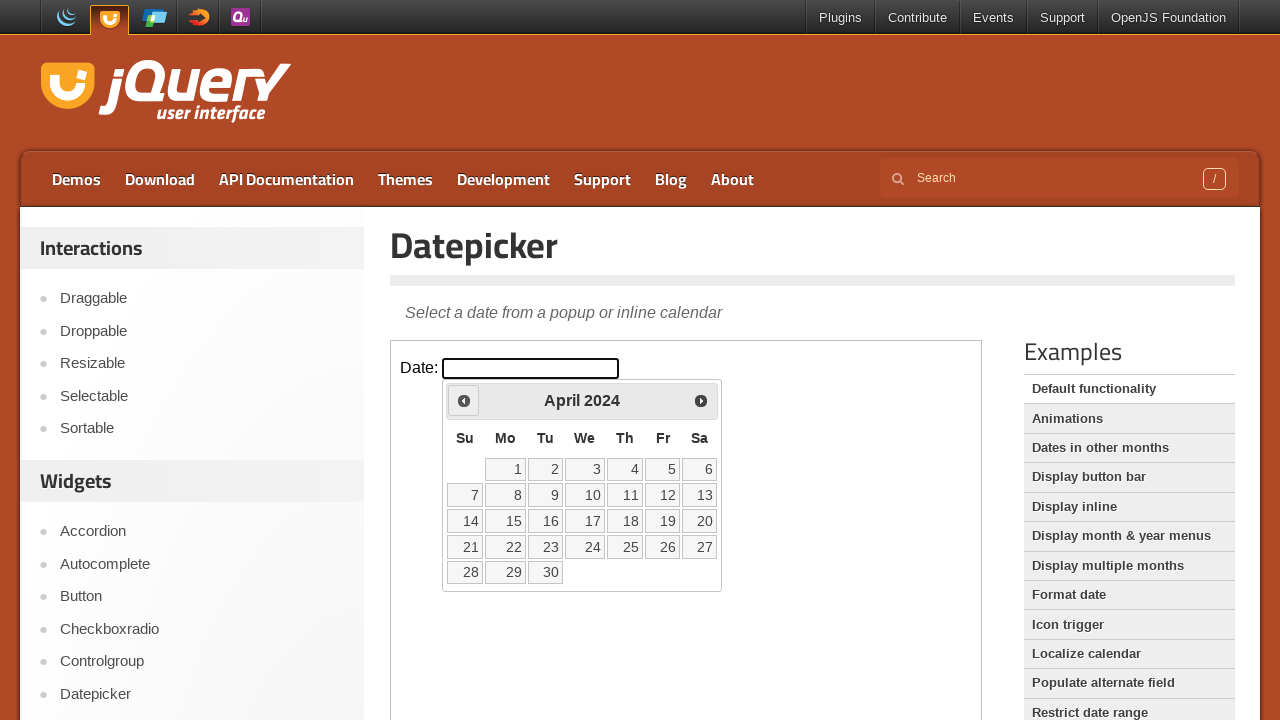

Clicked previous month button to navigate backwards at (464, 400) on iframe.demo-frame >> internal:control=enter-frame >> span.ui-icon-circle-triangl
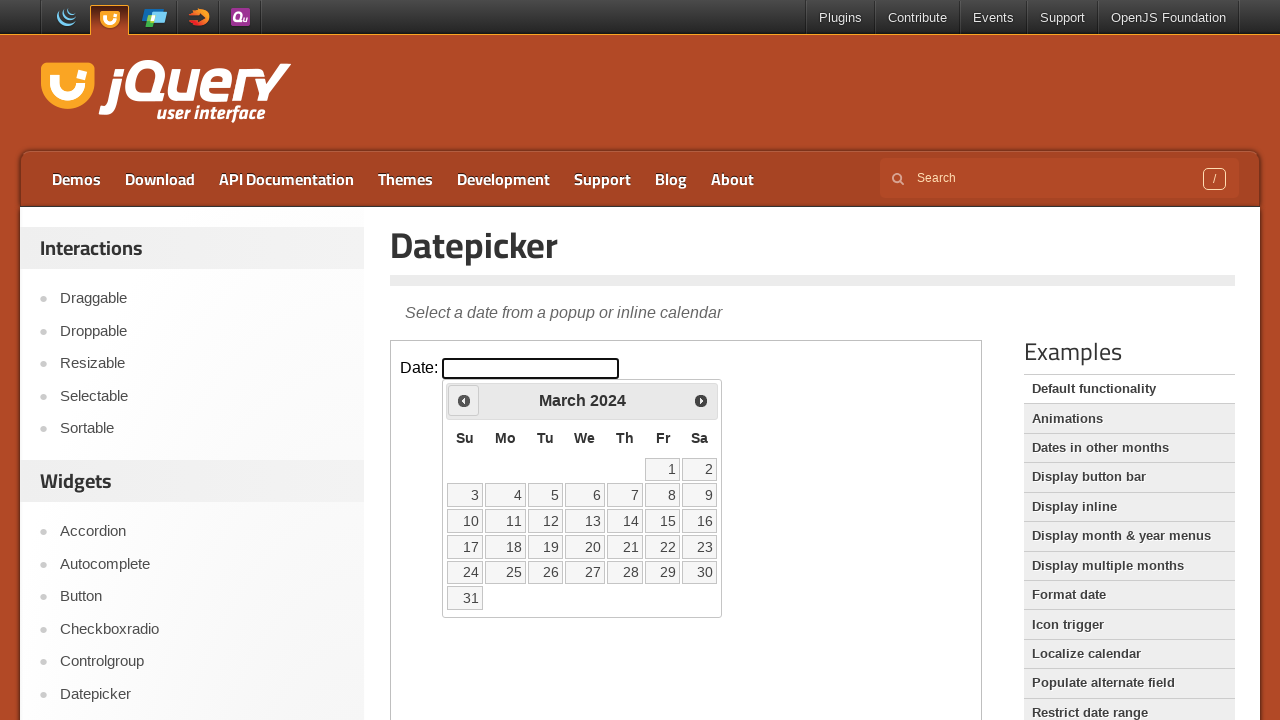

Waited for calendar to update (200ms)
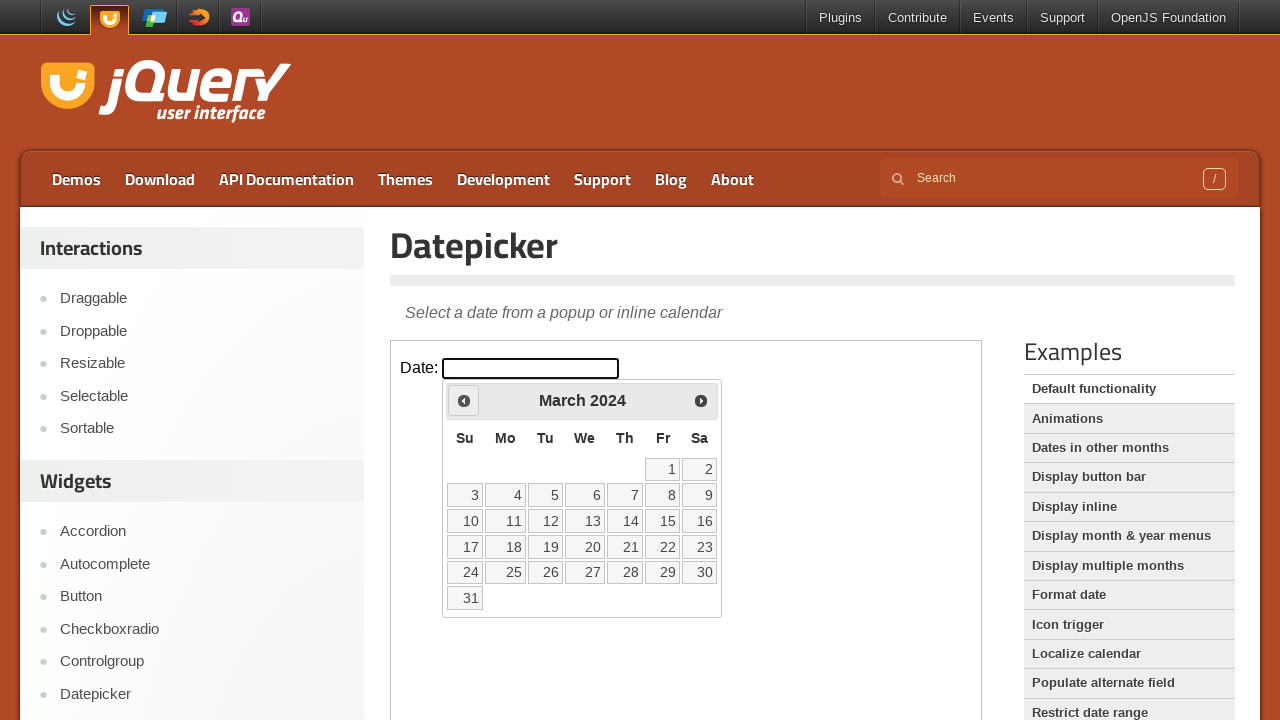

Retrieved current datepicker month and year: March2024
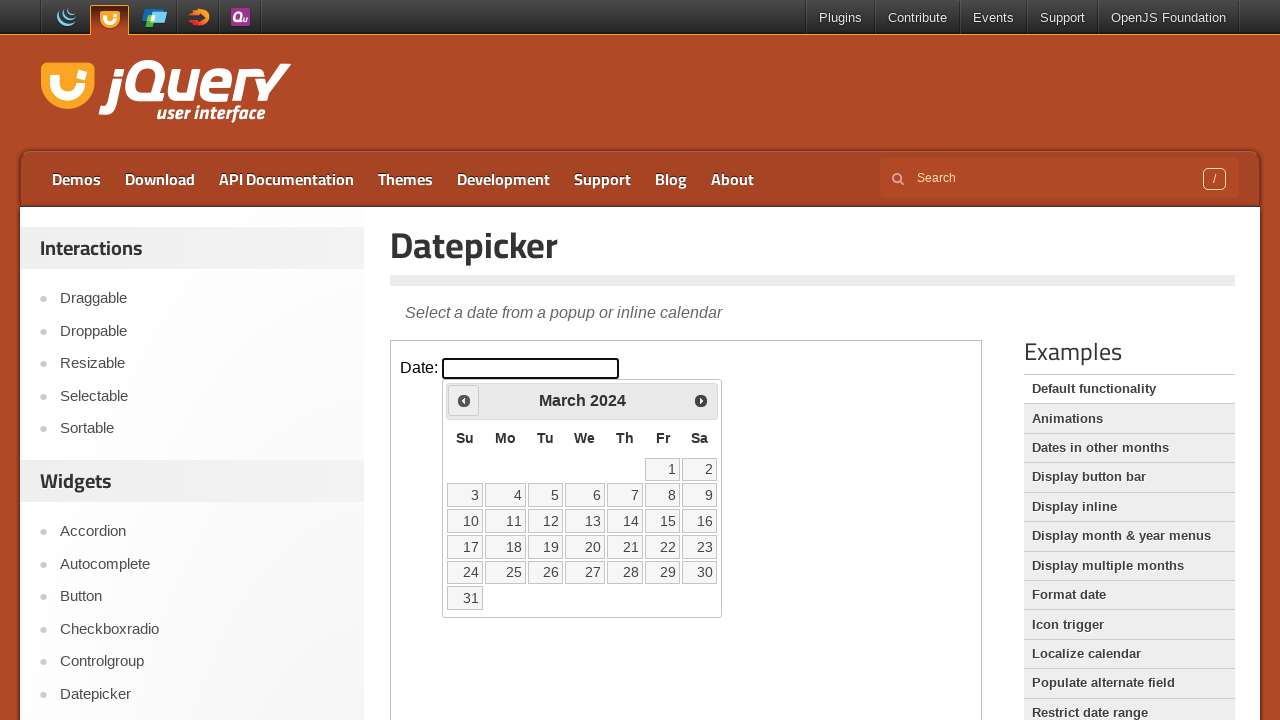

Clicked previous month button to navigate backwards at (464, 400) on iframe.demo-frame >> internal:control=enter-frame >> span.ui-icon-circle-triangl
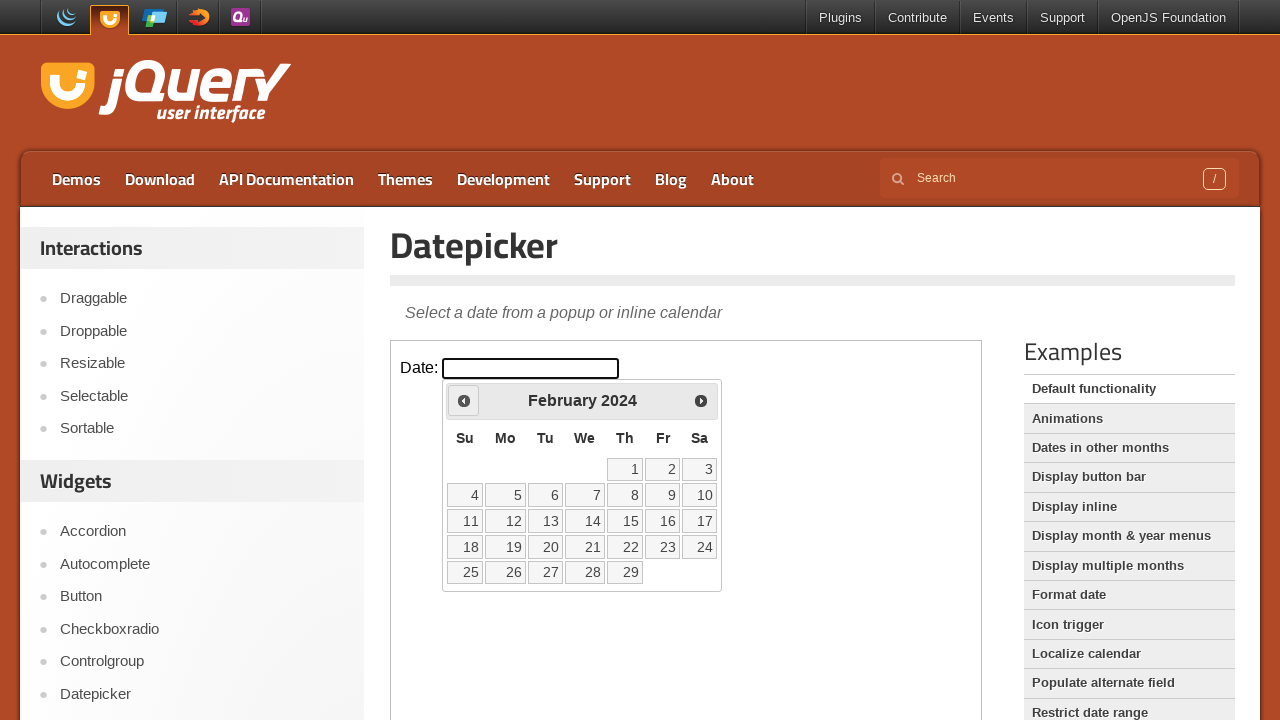

Waited for calendar to update (200ms)
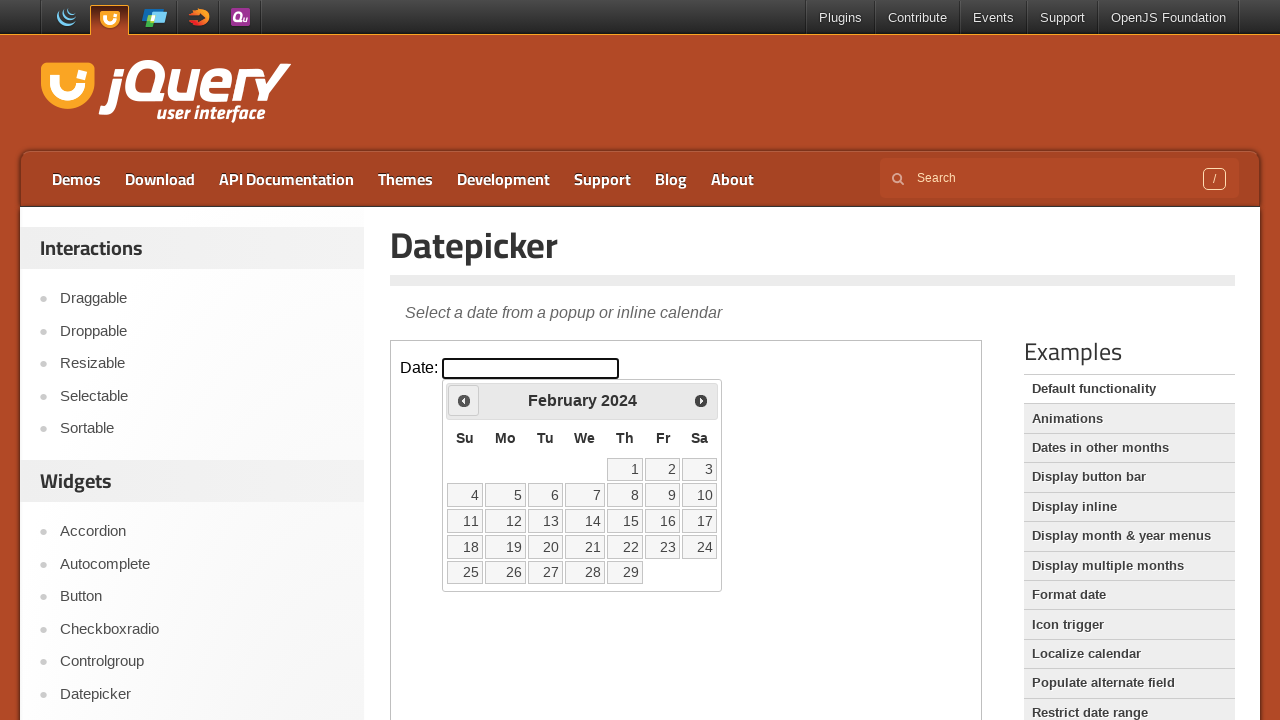

Retrieved current datepicker month and year: February2024
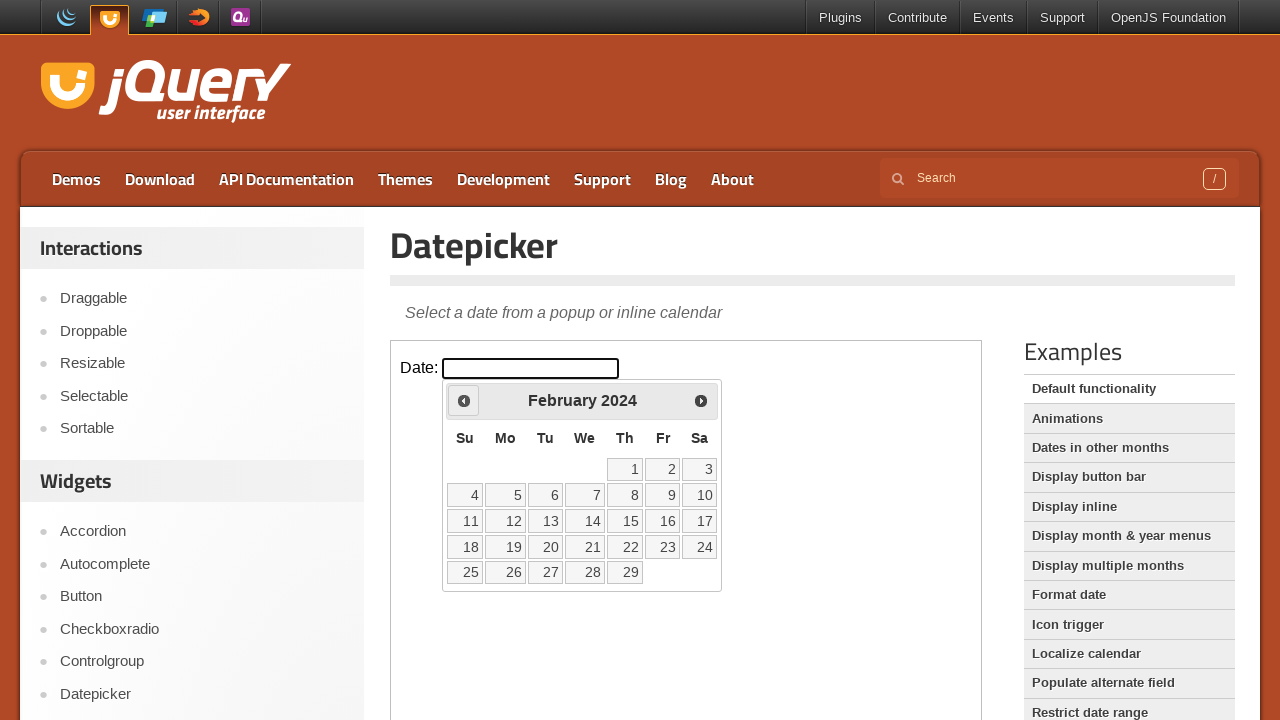

Clicked previous month button to navigate backwards at (464, 400) on iframe.demo-frame >> internal:control=enter-frame >> span.ui-icon-circle-triangl
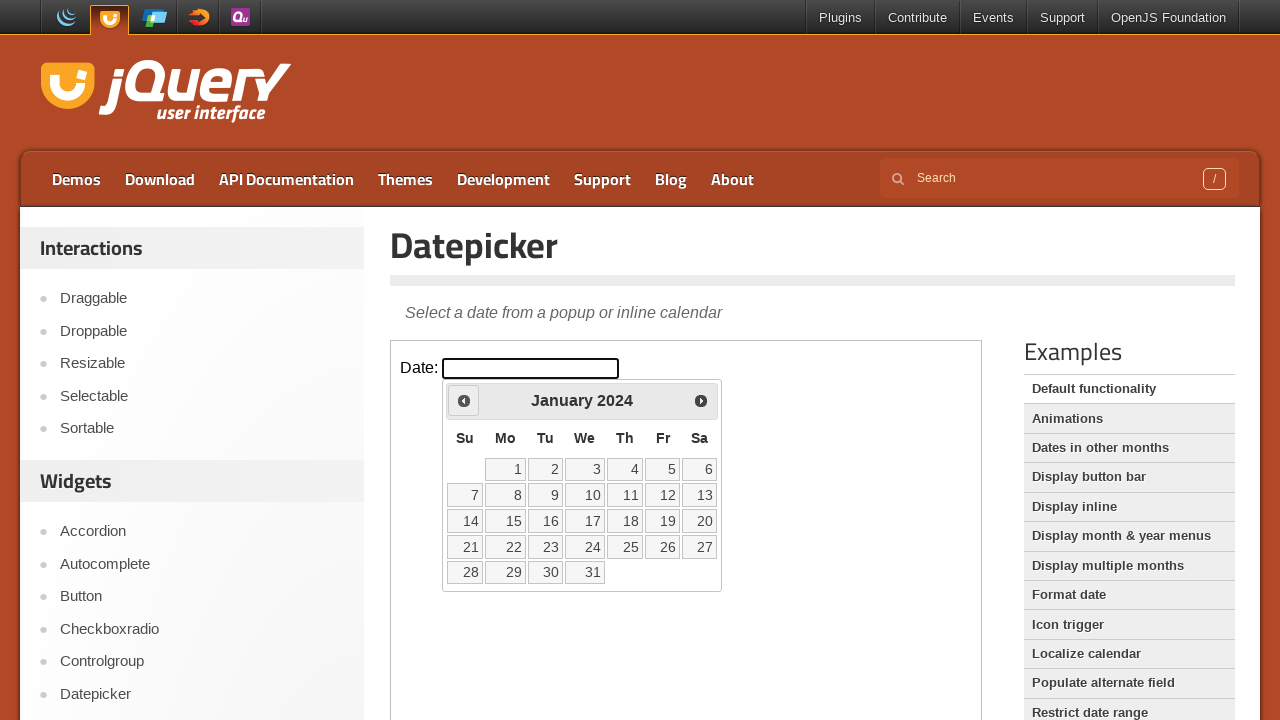

Waited for calendar to update (200ms)
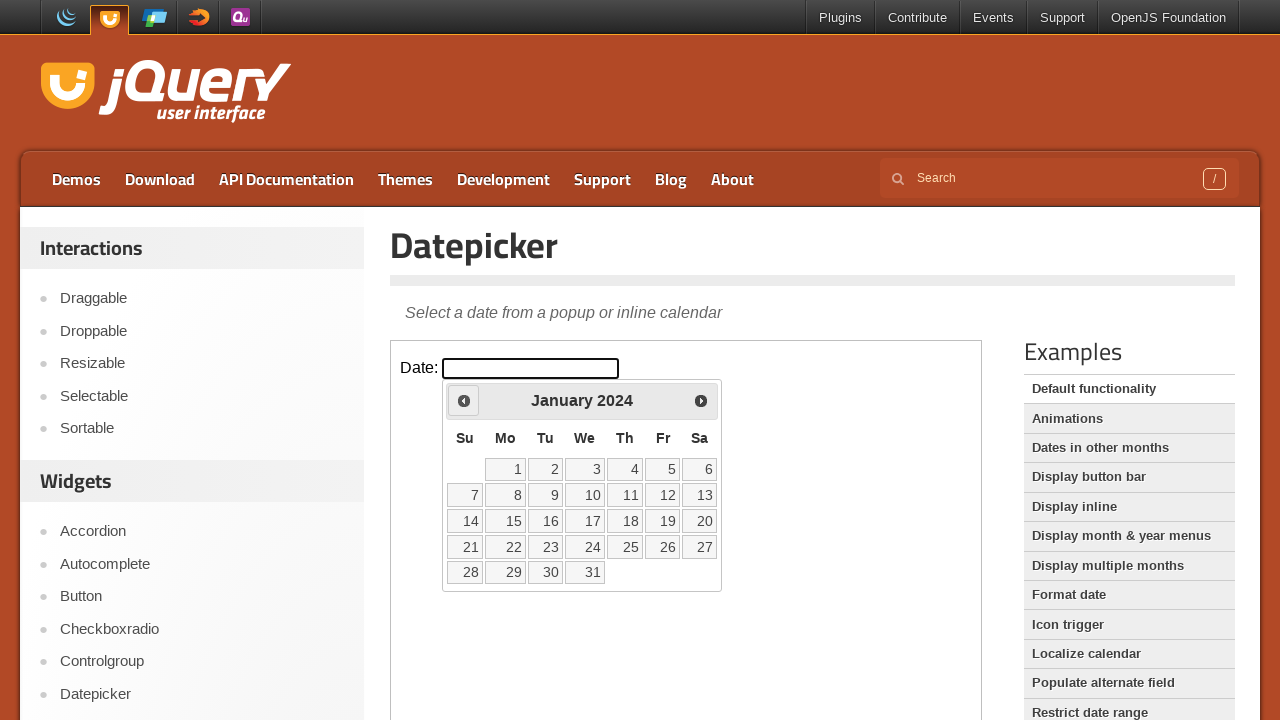

Retrieved current datepicker month and year: January2024
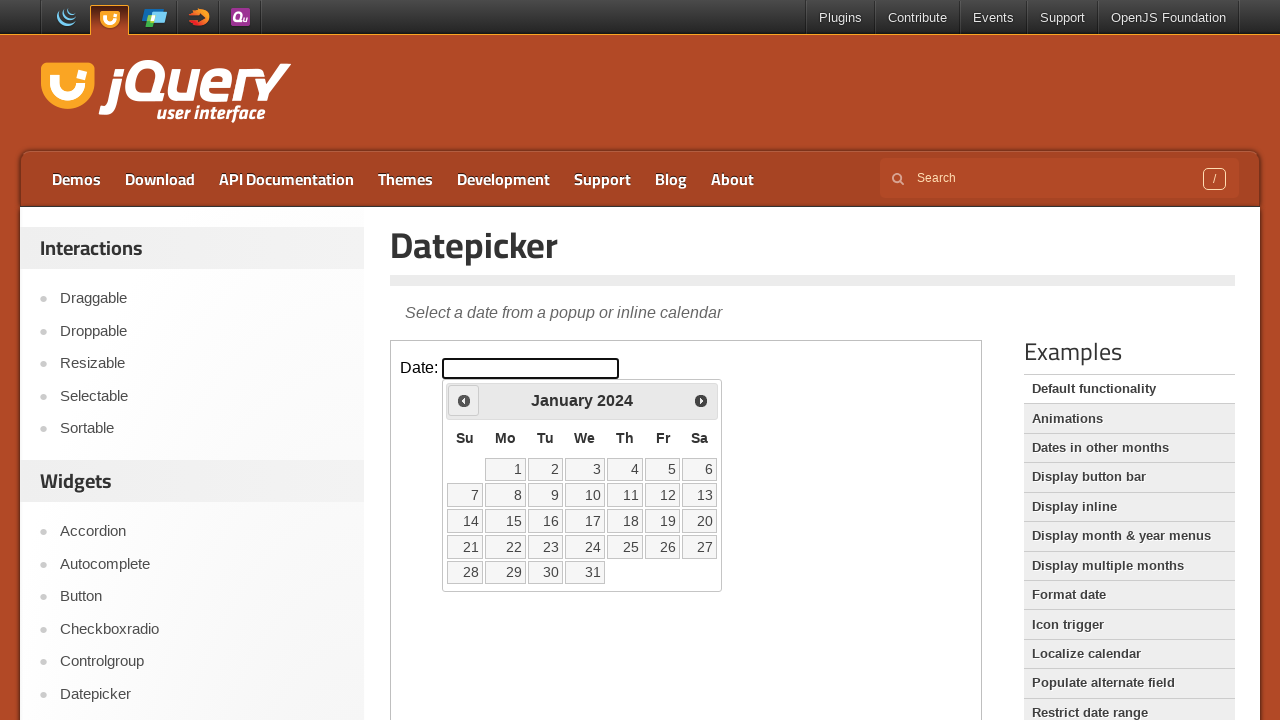

Clicked previous month button to navigate backwards at (464, 400) on iframe.demo-frame >> internal:control=enter-frame >> span.ui-icon-circle-triangl
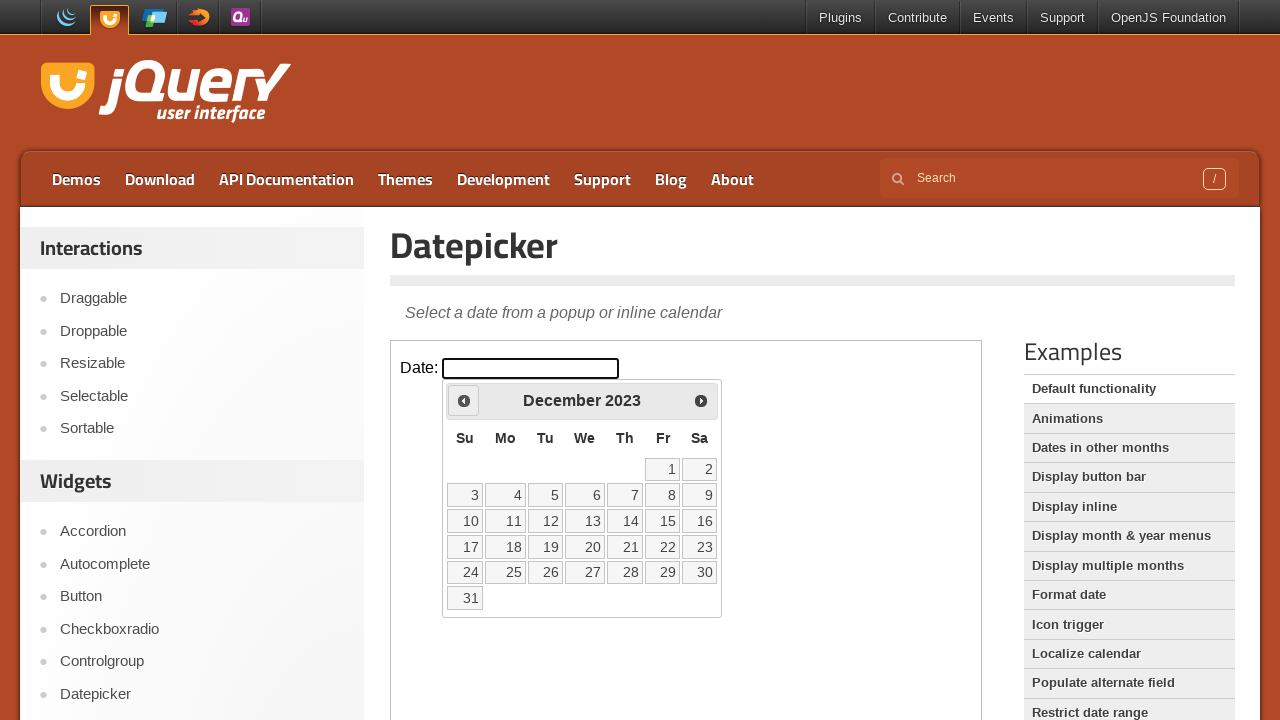

Waited for calendar to update (200ms)
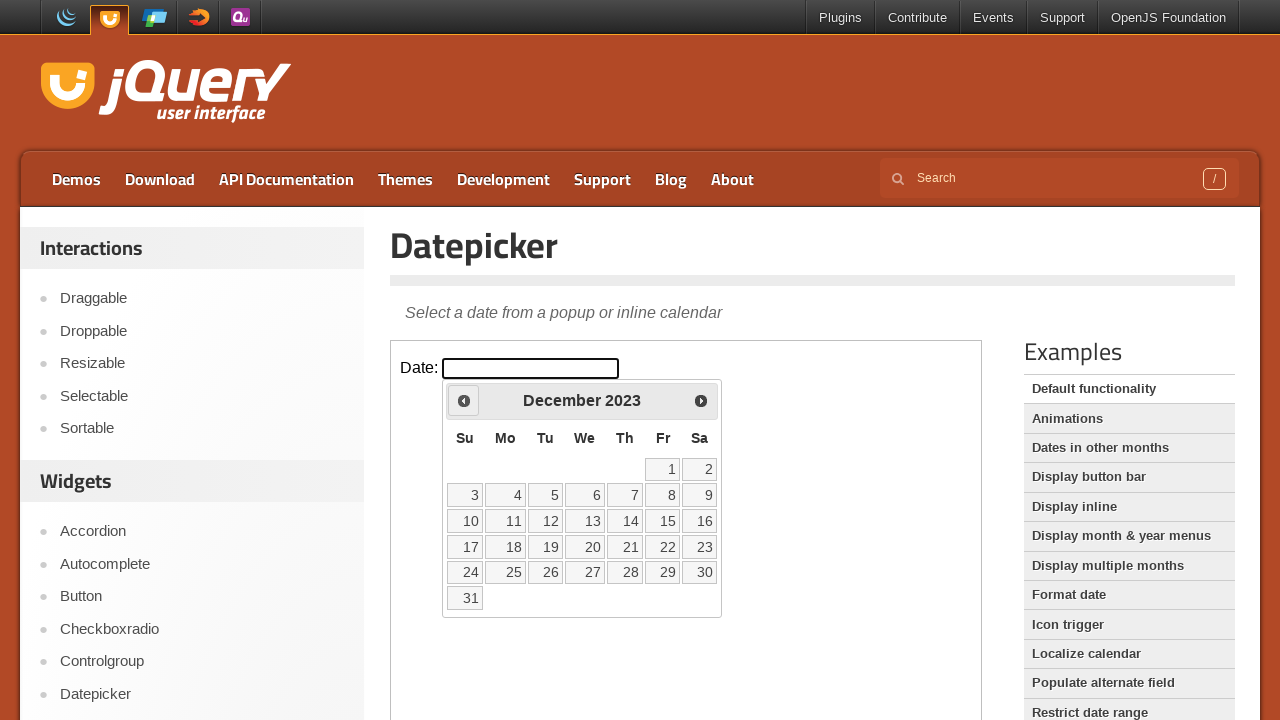

Retrieved current datepicker month and year: December2023
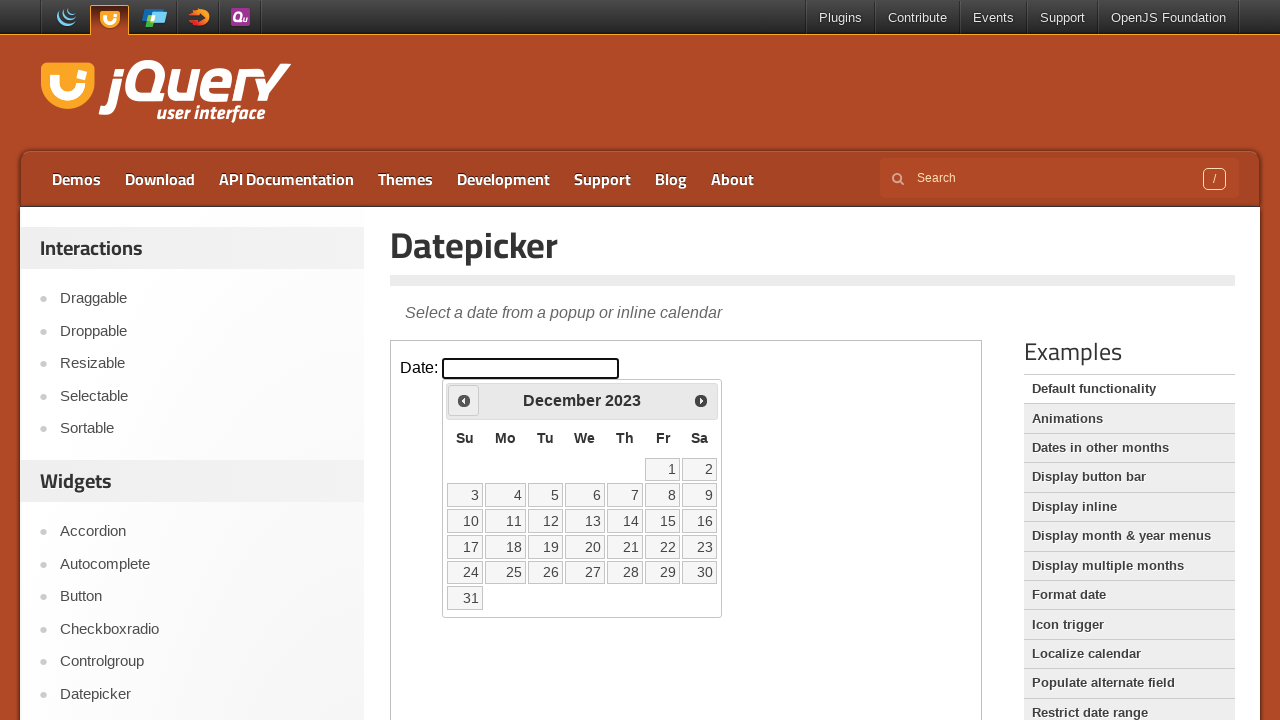

Clicked previous month button to navigate backwards at (464, 400) on iframe.demo-frame >> internal:control=enter-frame >> span.ui-icon-circle-triangl
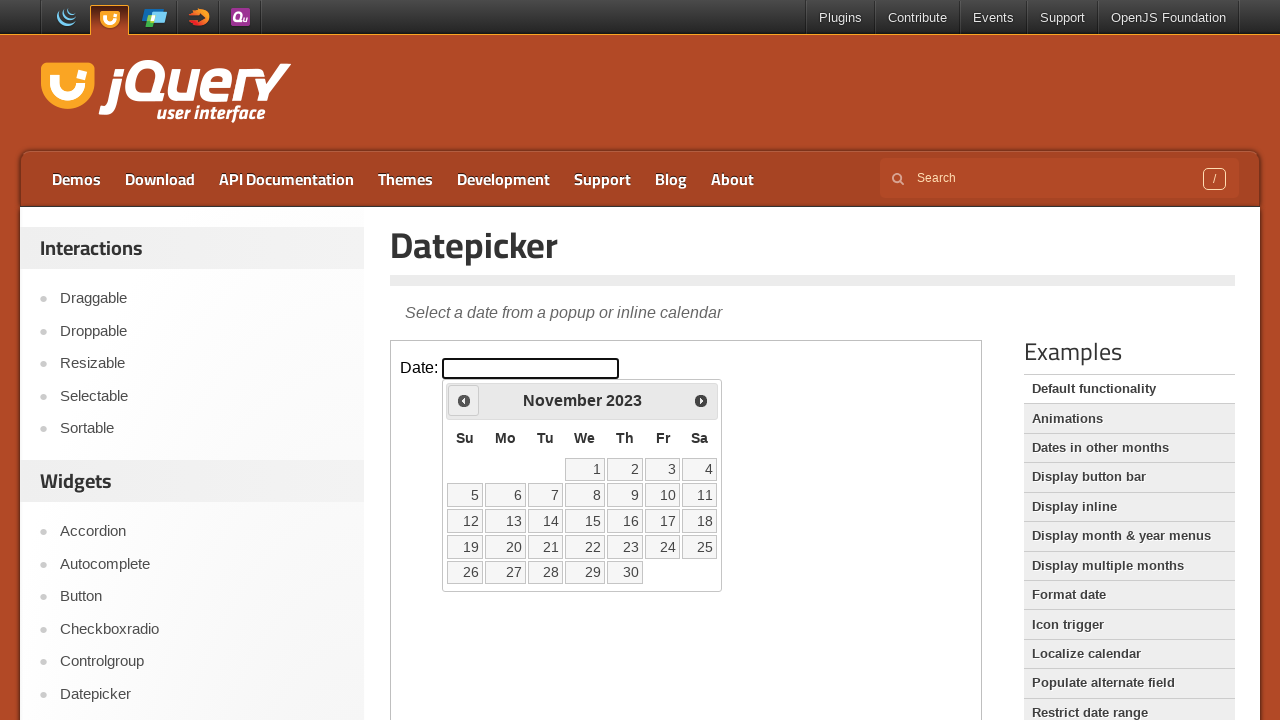

Waited for calendar to update (200ms)
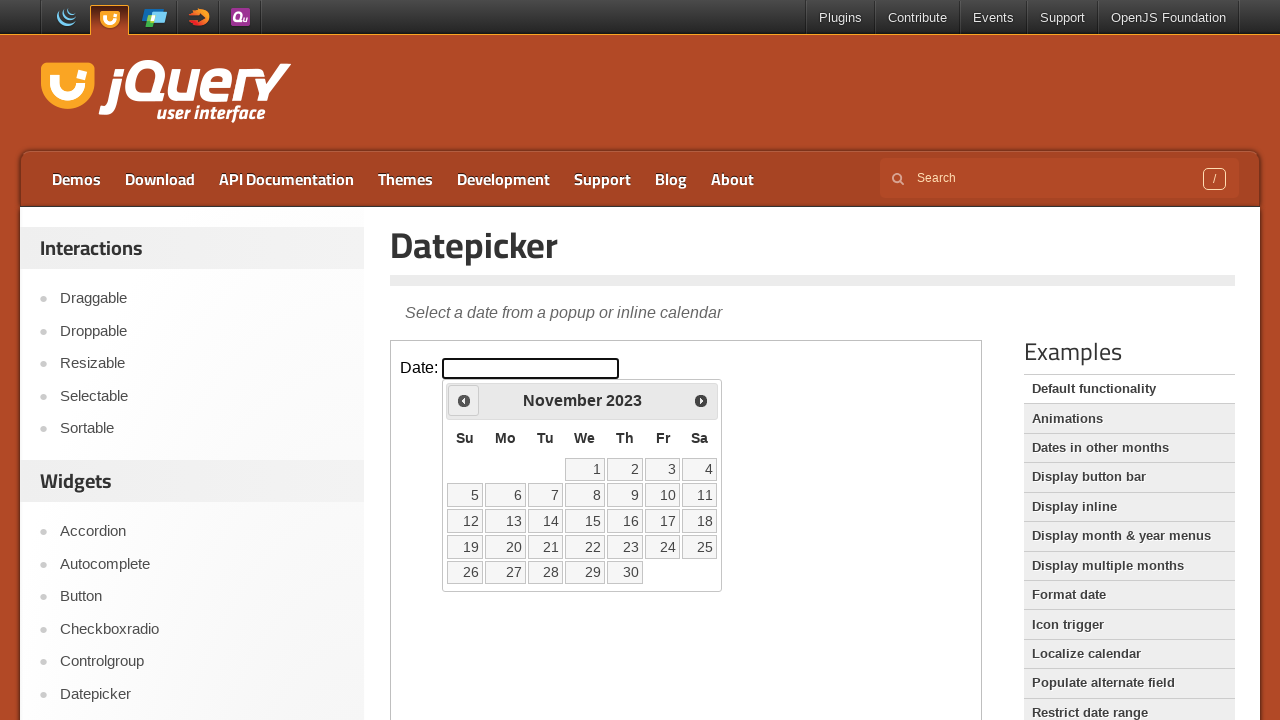

Retrieved current datepicker month and year: November2023
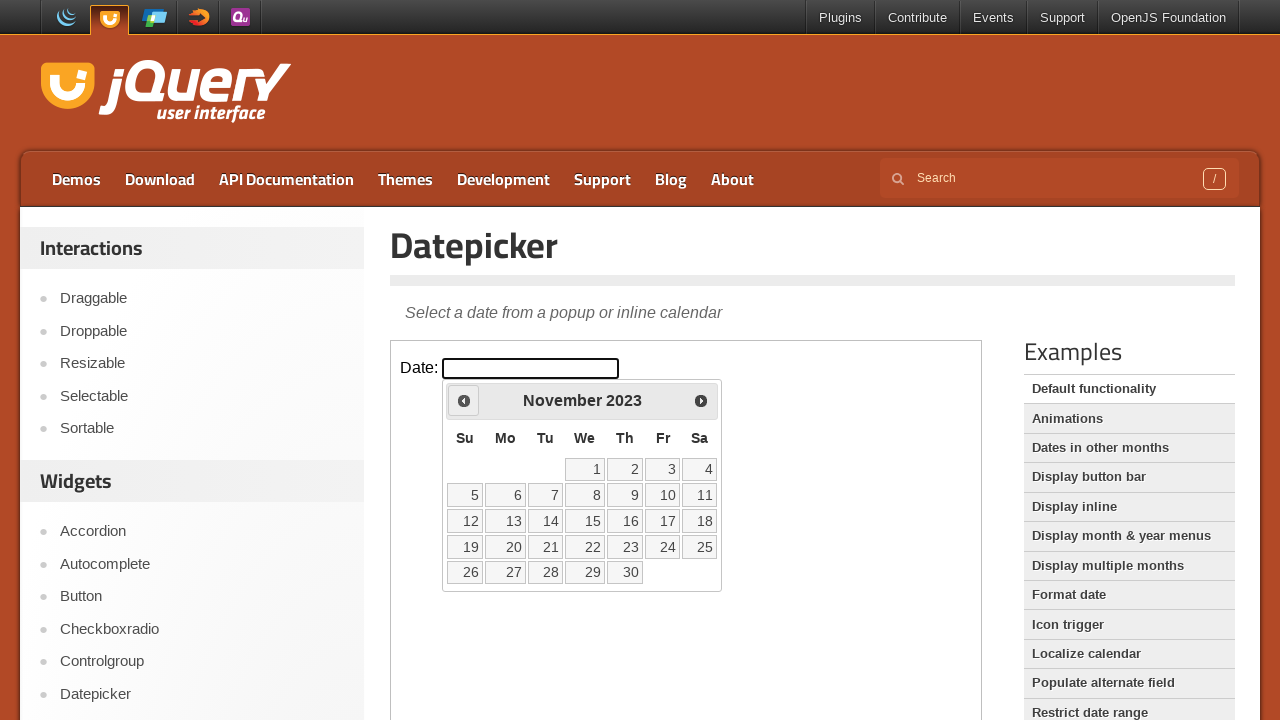

Clicked previous month button to navigate backwards at (464, 400) on iframe.demo-frame >> internal:control=enter-frame >> span.ui-icon-circle-triangl
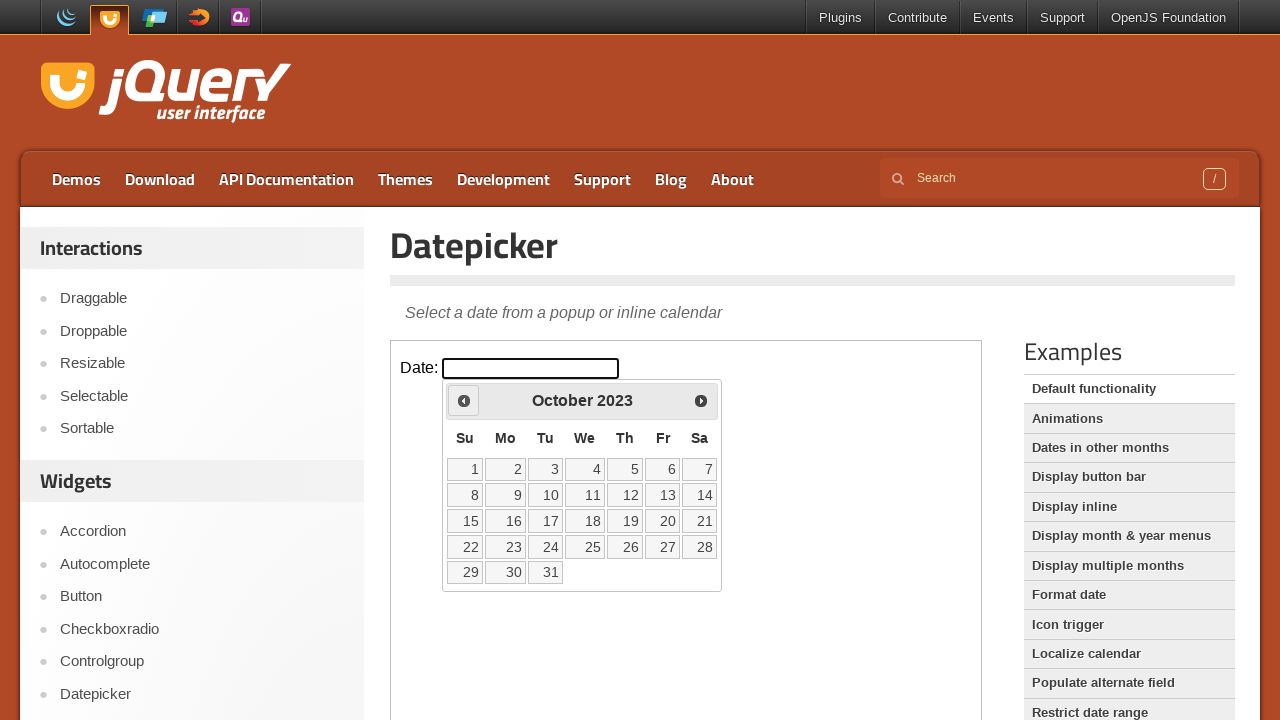

Waited for calendar to update (200ms)
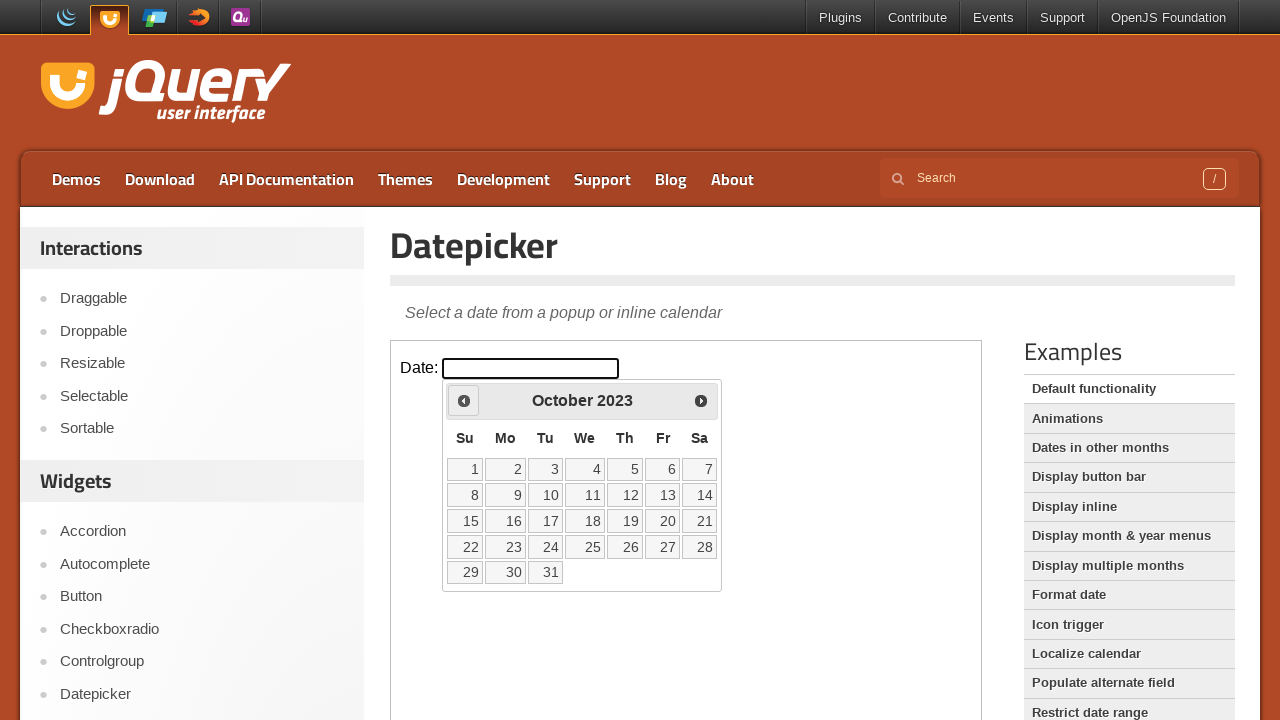

Retrieved current datepicker month and year: October2023
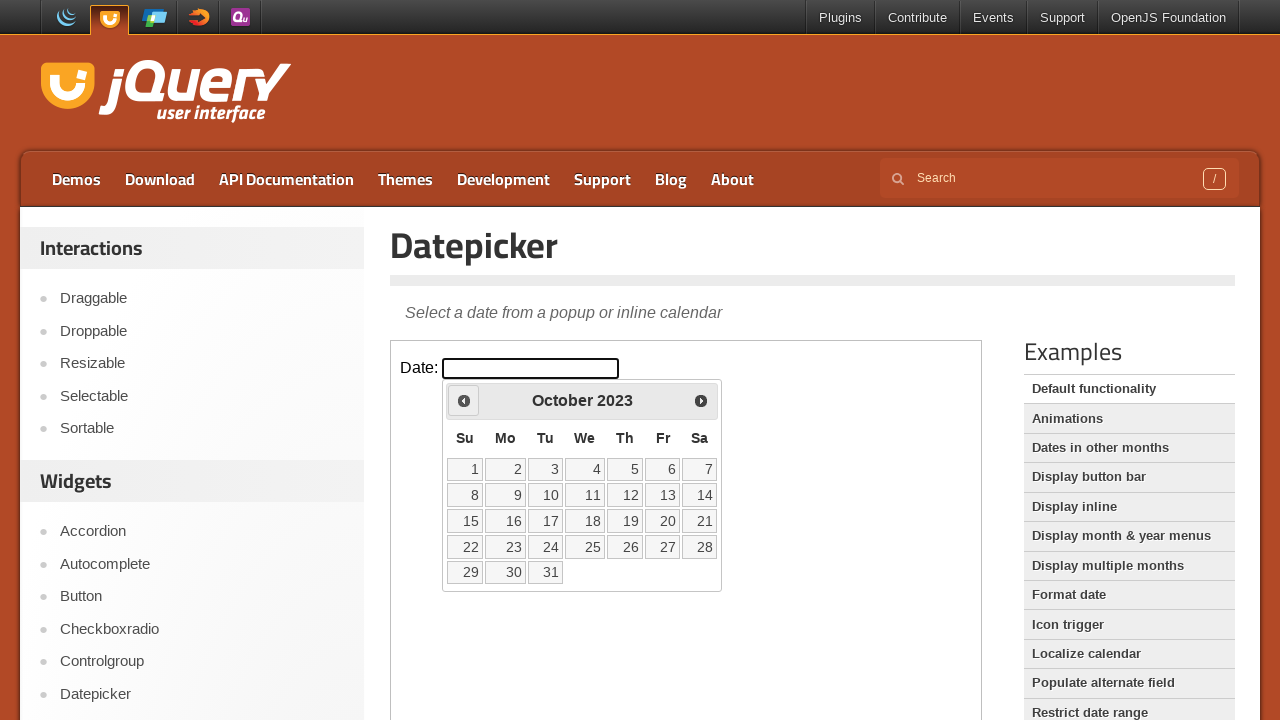

Clicked previous month button to navigate backwards at (464, 400) on iframe.demo-frame >> internal:control=enter-frame >> span.ui-icon-circle-triangl
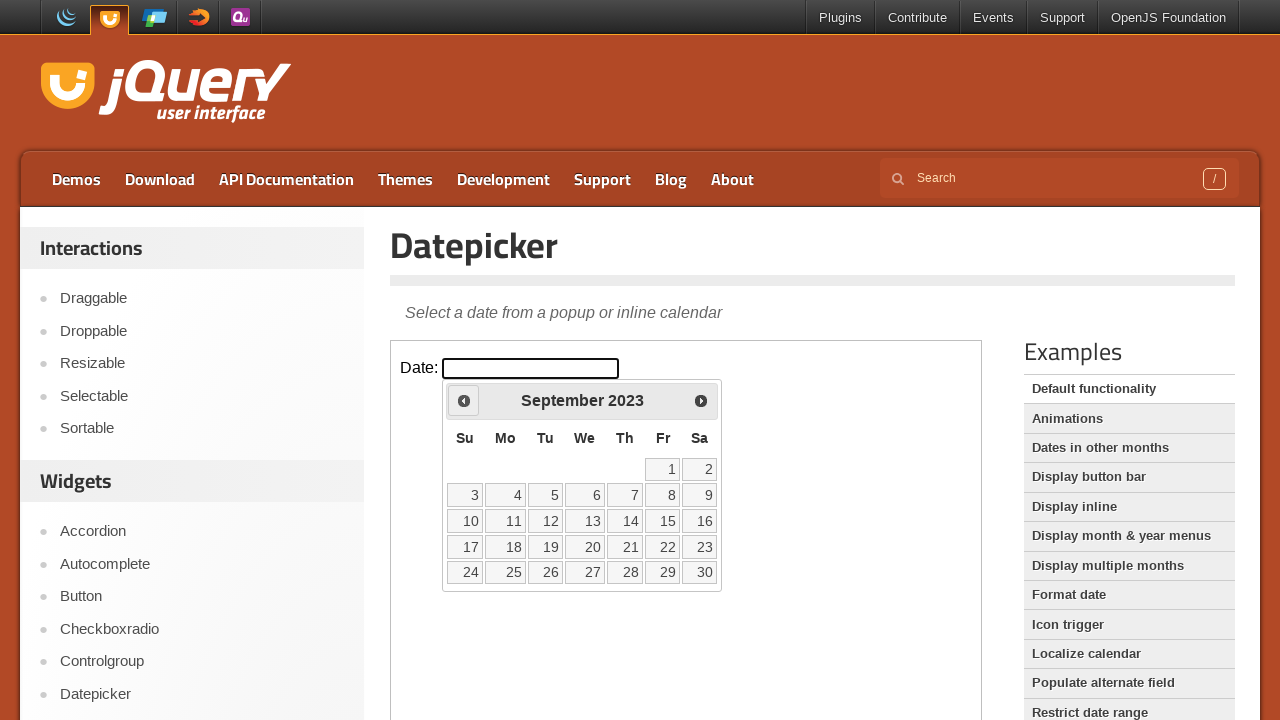

Waited for calendar to update (200ms)
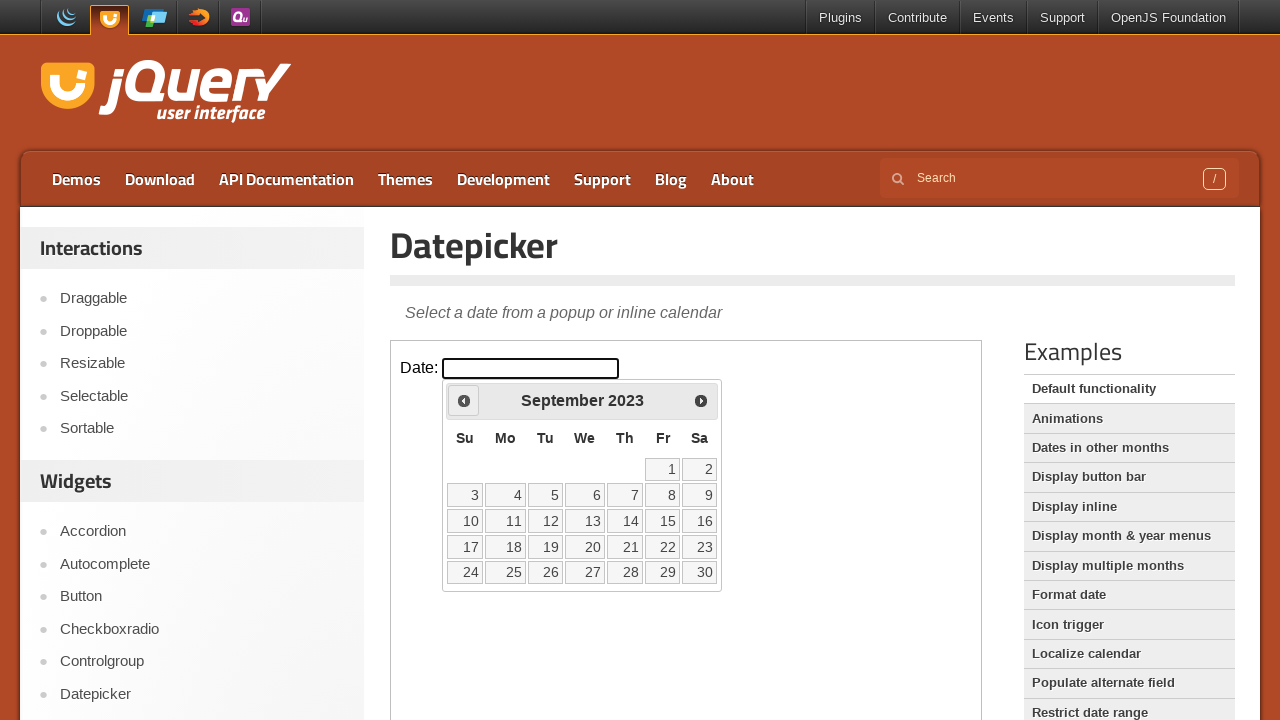

Retrieved current datepicker month and year: September2023
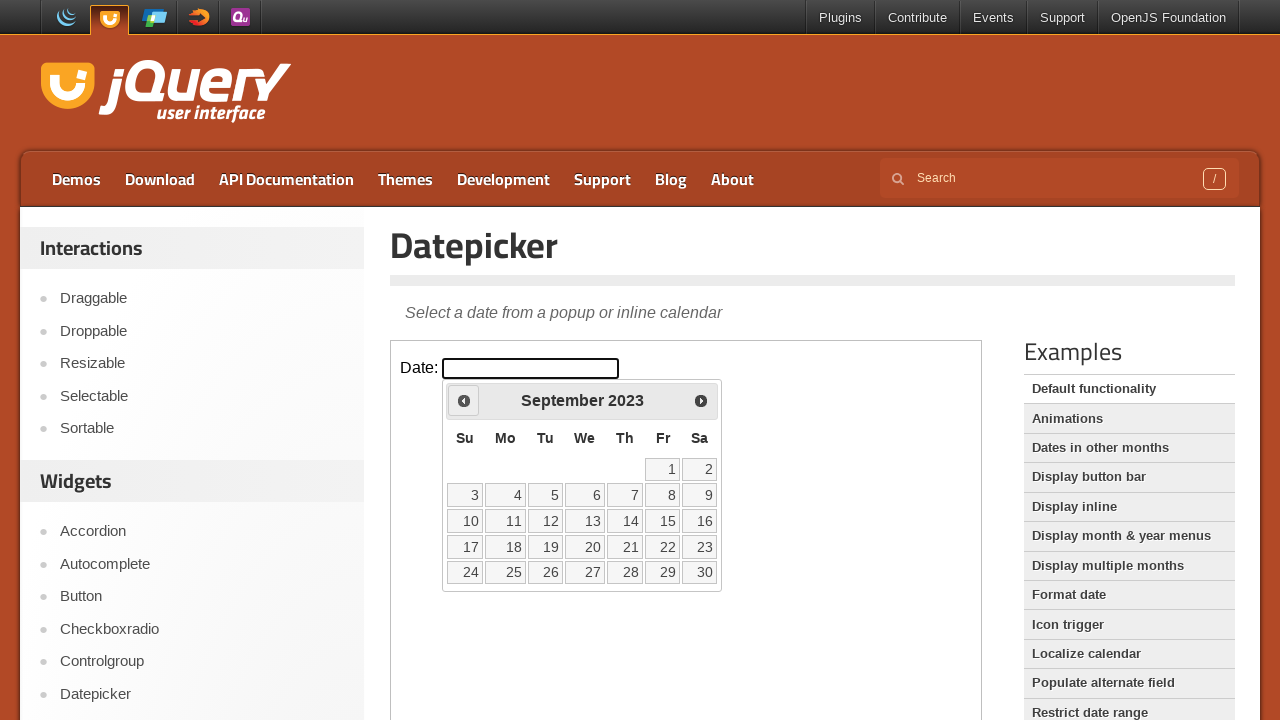

Clicked previous month button to navigate backwards at (464, 400) on iframe.demo-frame >> internal:control=enter-frame >> span.ui-icon-circle-triangl
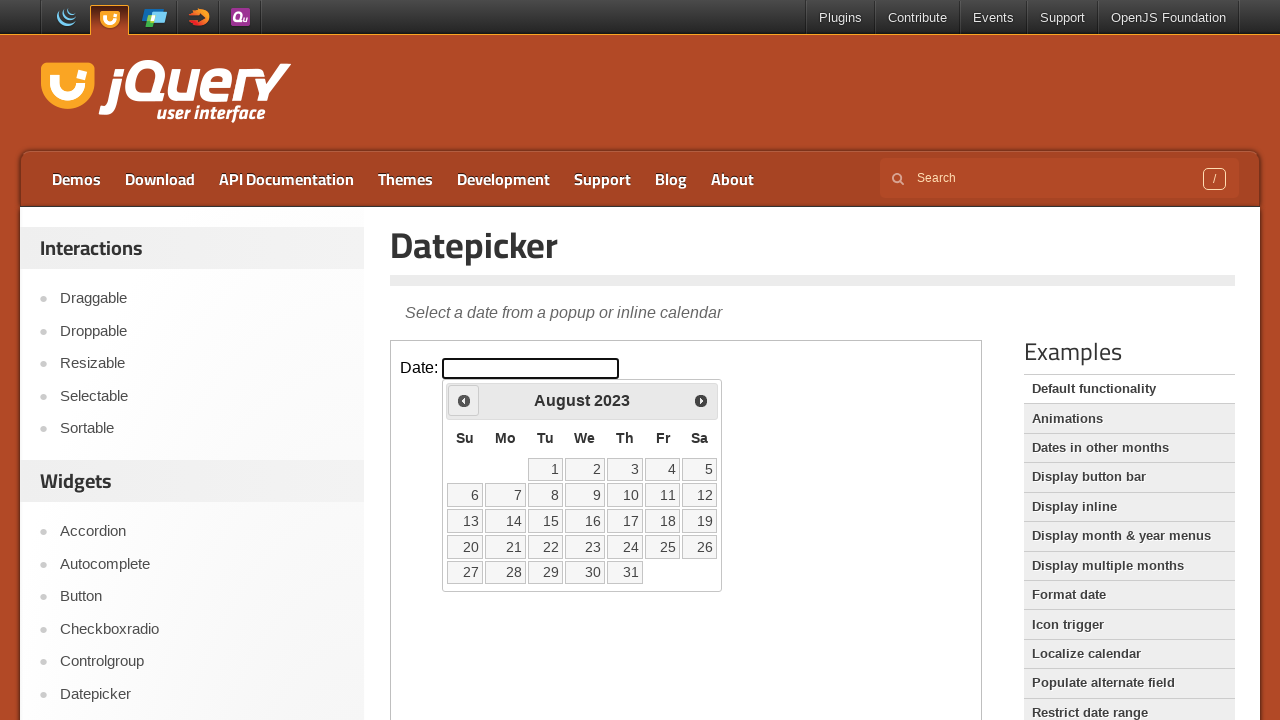

Waited for calendar to update (200ms)
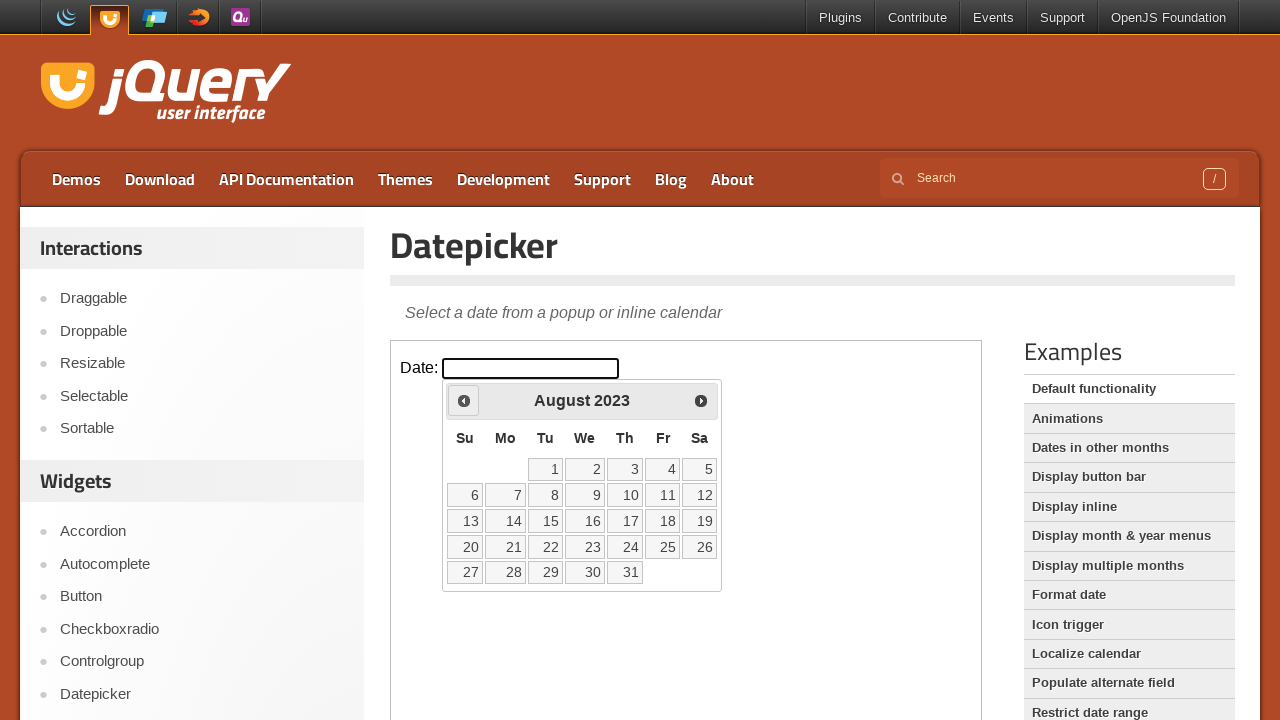

Retrieved current datepicker month and year: August2023
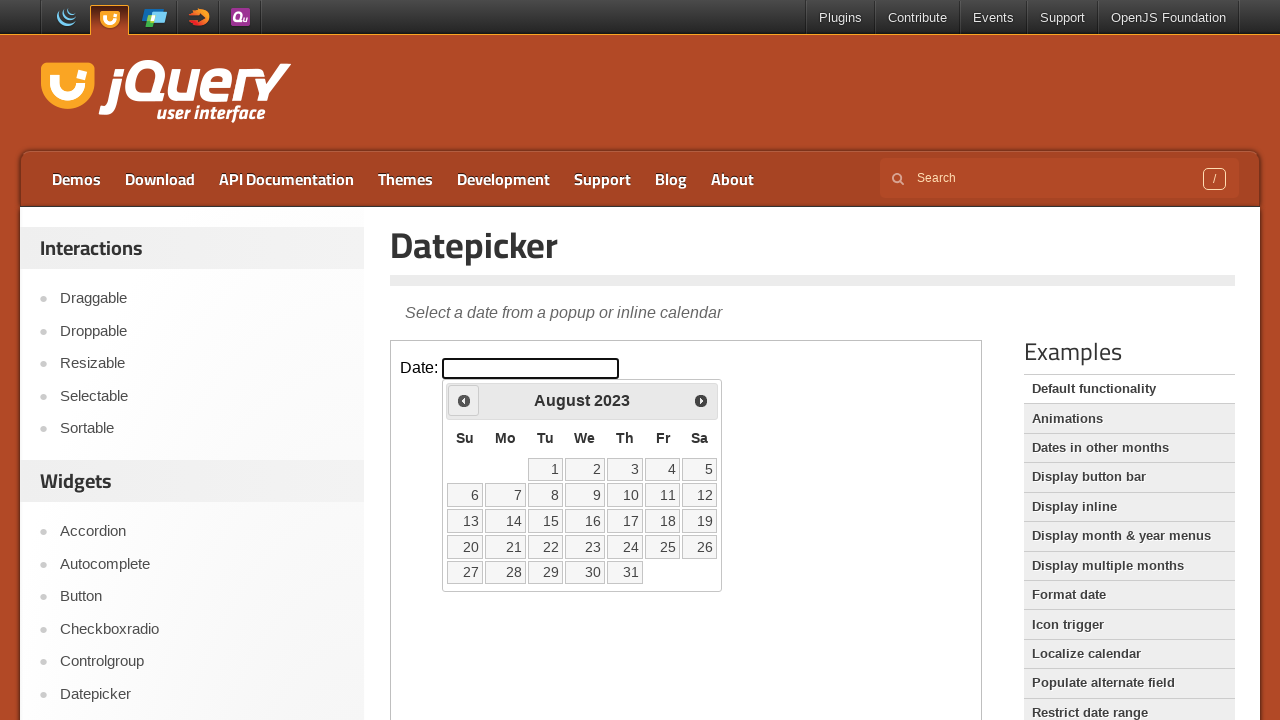

Clicked previous month button to navigate backwards at (464, 400) on iframe.demo-frame >> internal:control=enter-frame >> span.ui-icon-circle-triangl
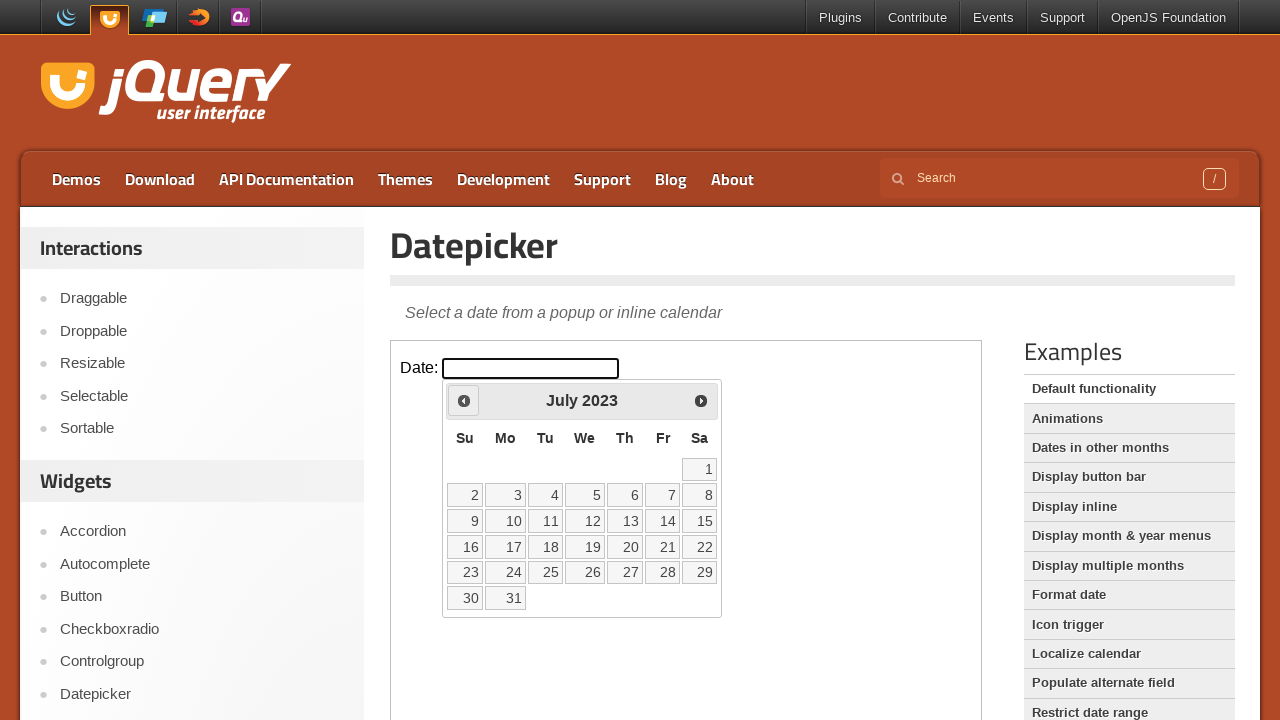

Waited for calendar to update (200ms)
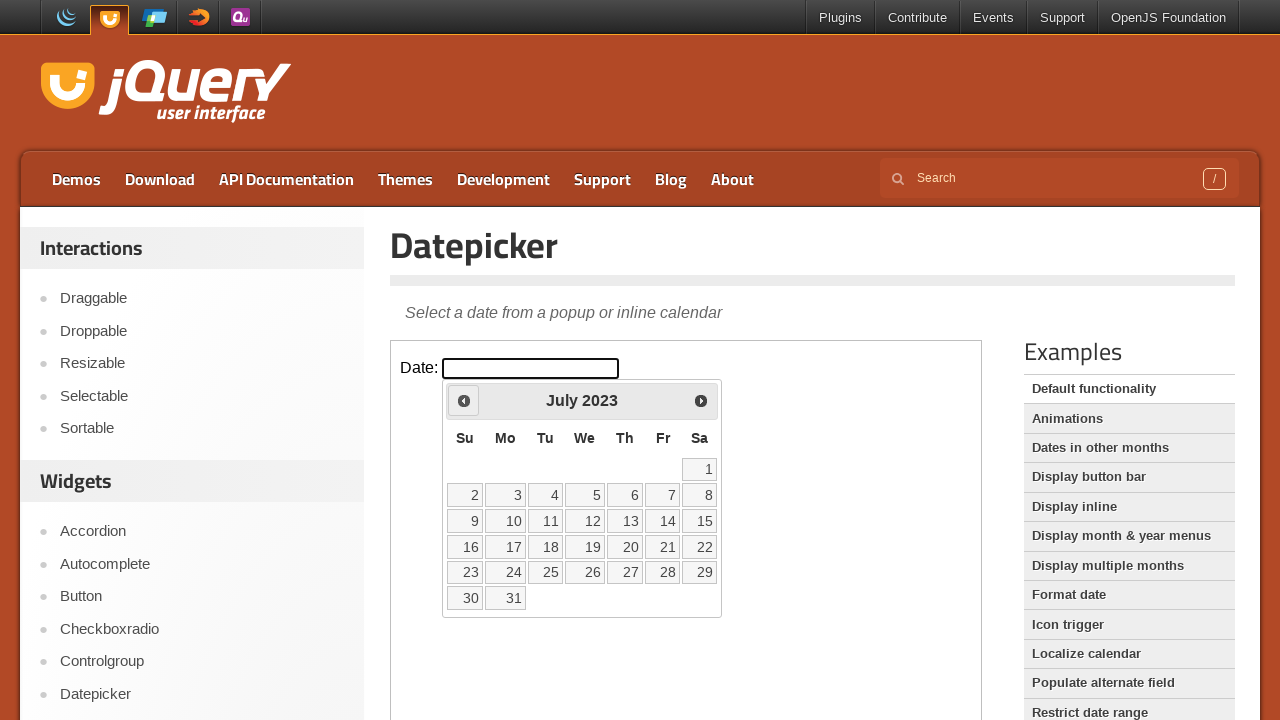

Retrieved current datepicker month and year: July2023
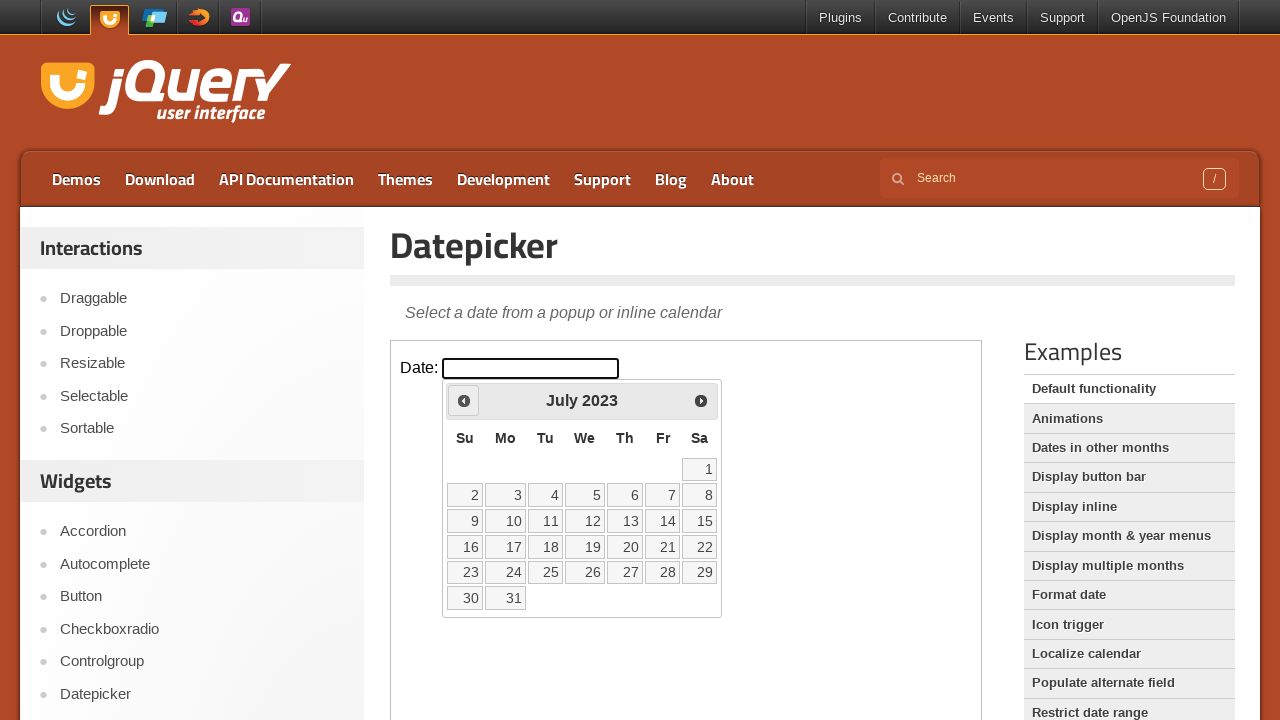

Clicked previous month button to navigate backwards at (464, 400) on iframe.demo-frame >> internal:control=enter-frame >> span.ui-icon-circle-triangl
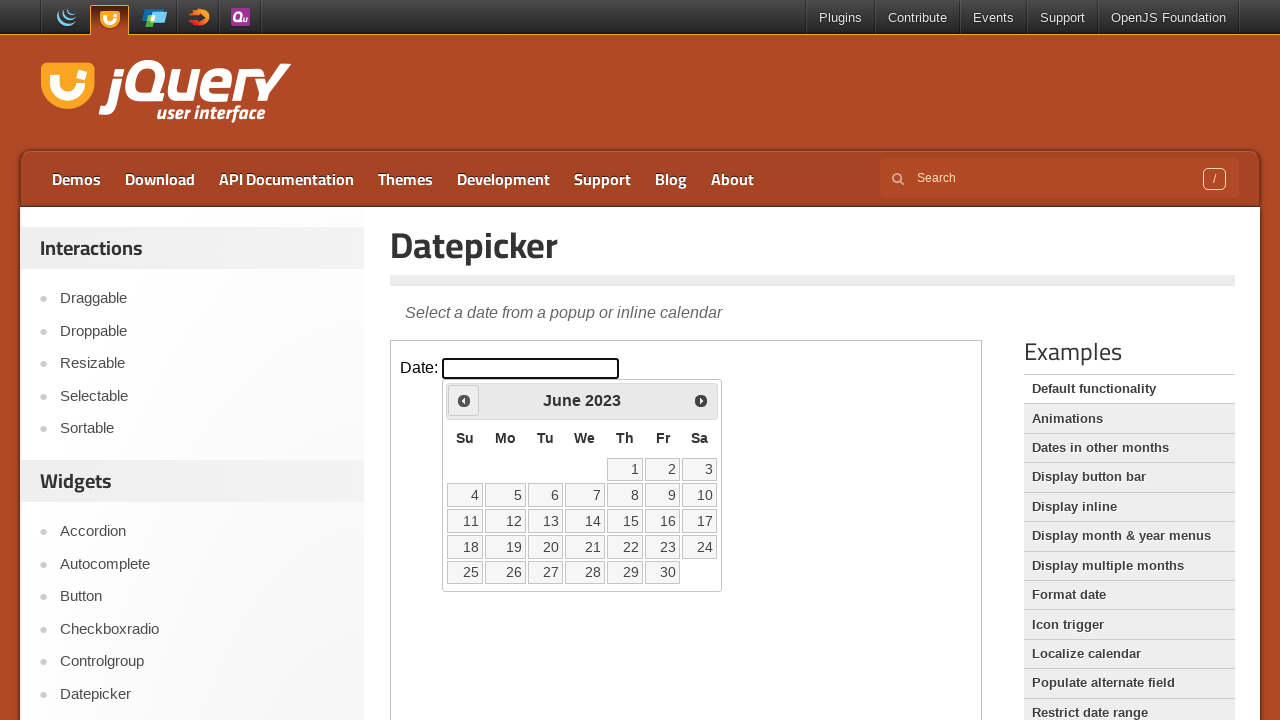

Waited for calendar to update (200ms)
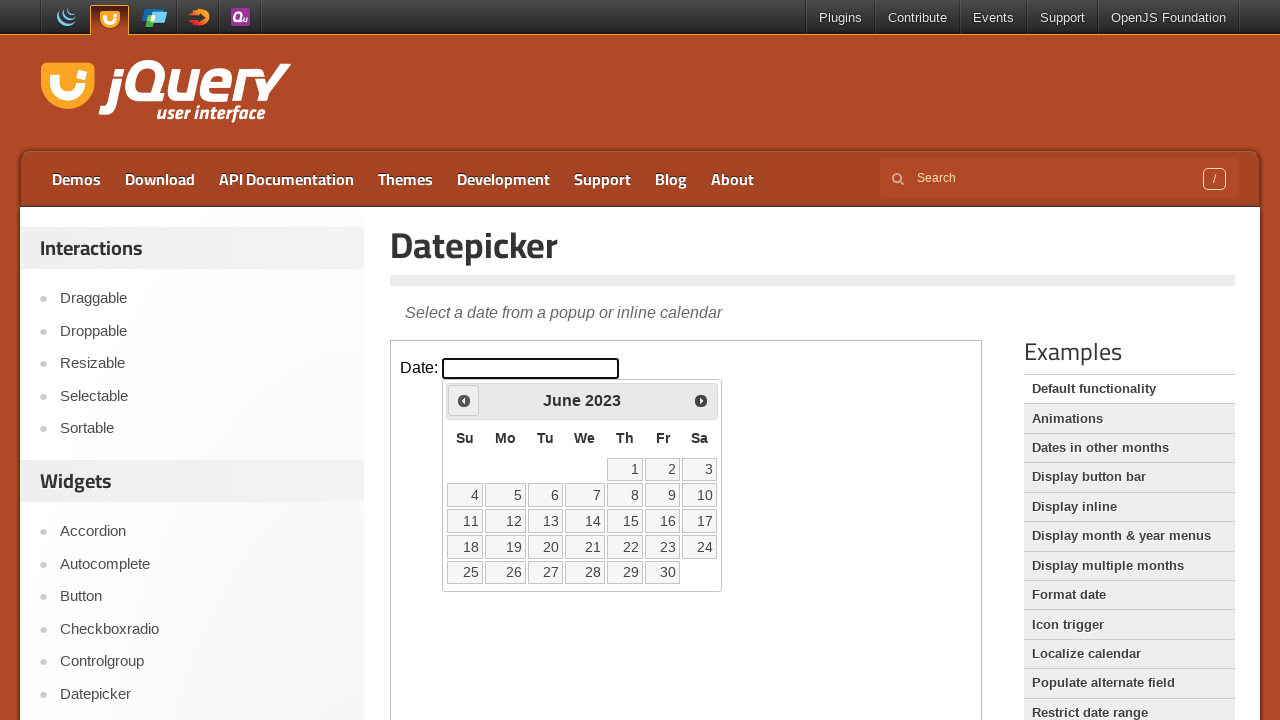

Retrieved current datepicker month and year: June2023
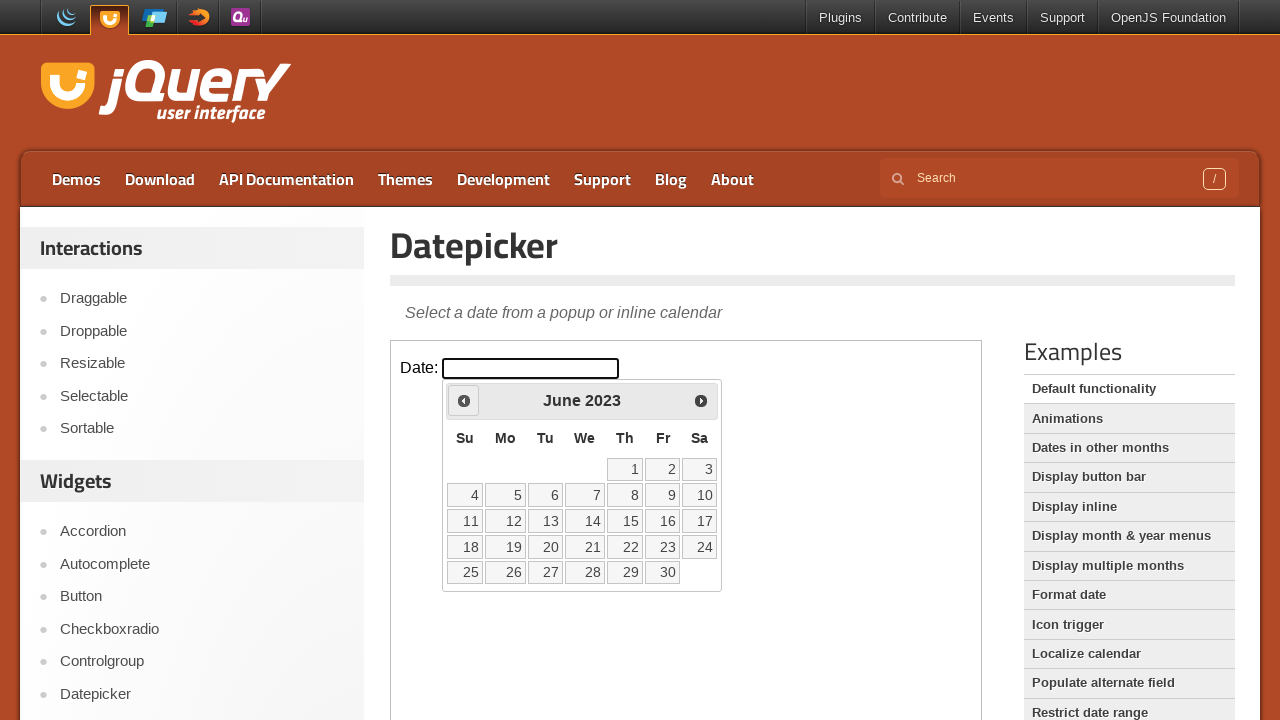

Clicked previous month button to navigate backwards at (464, 400) on iframe.demo-frame >> internal:control=enter-frame >> span.ui-icon-circle-triangl
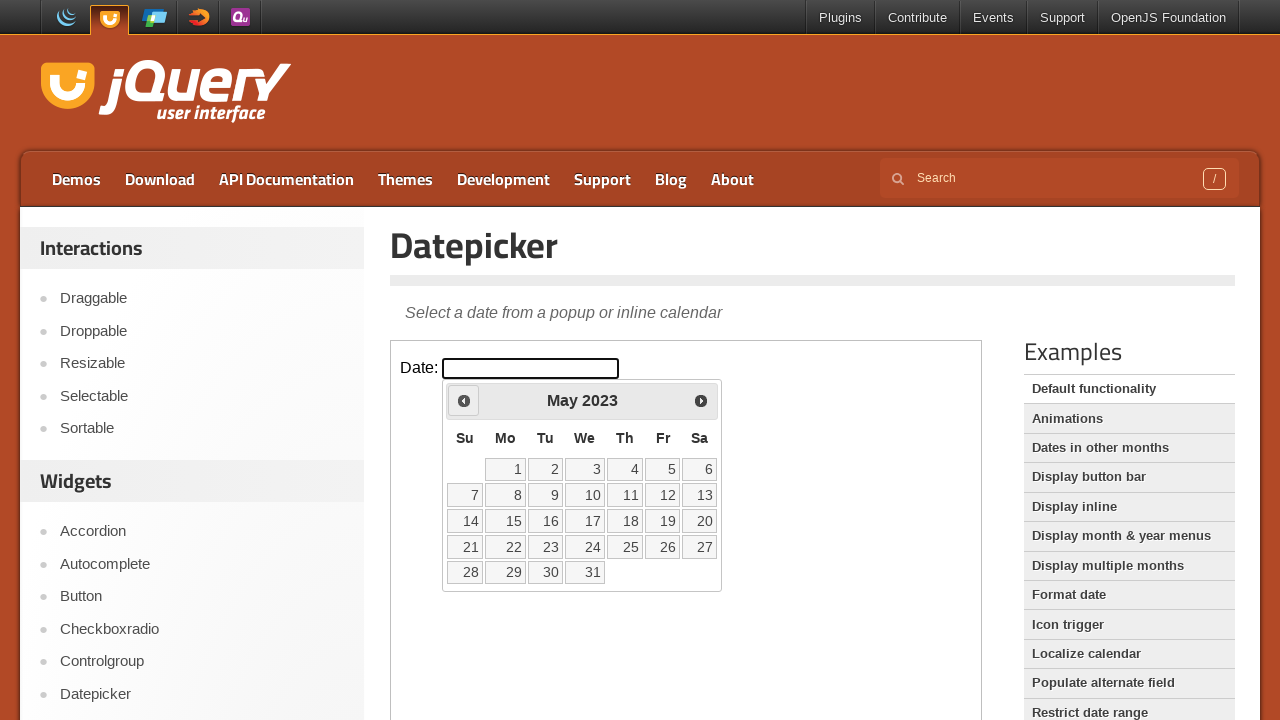

Waited for calendar to update (200ms)
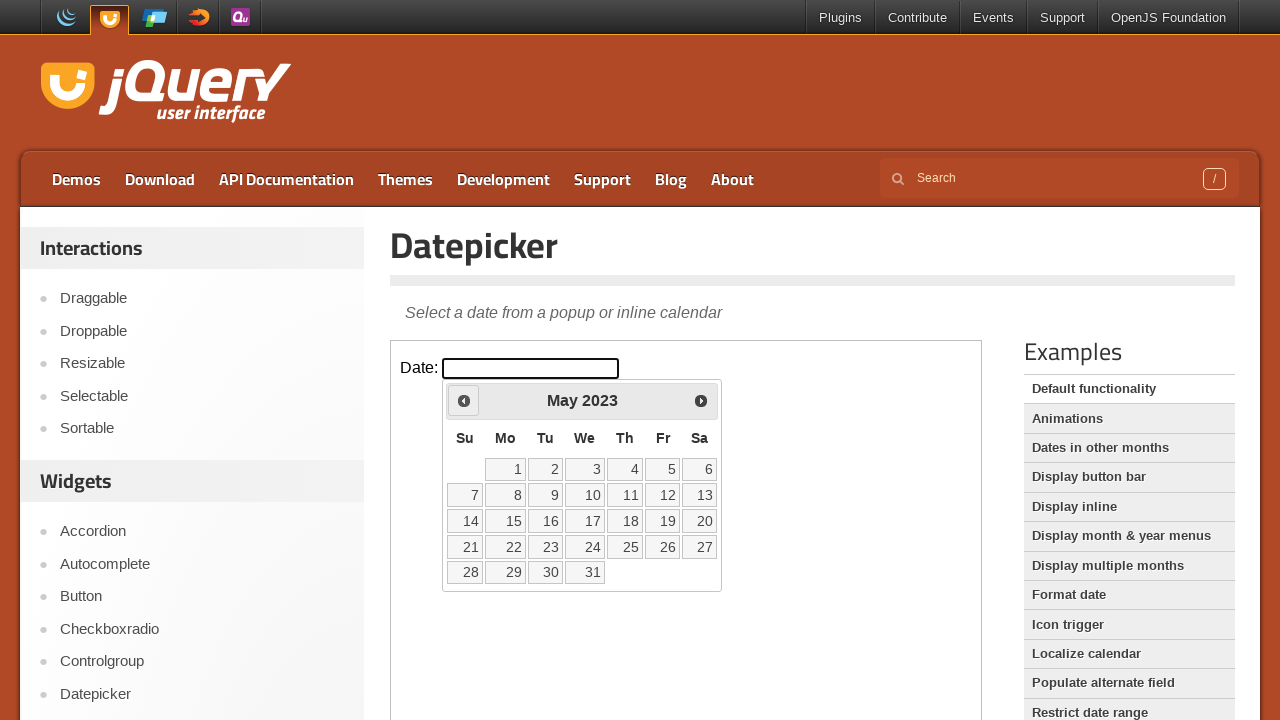

Retrieved current datepicker month and year: May2023
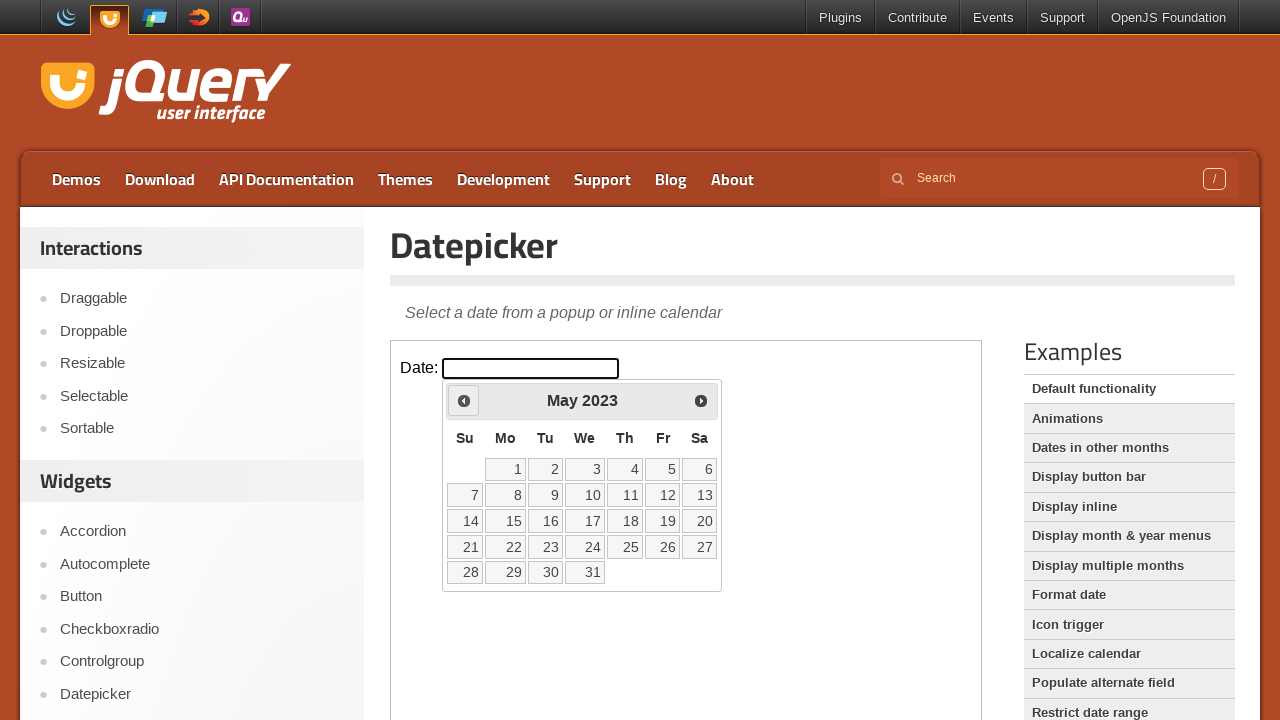

Clicked previous month button to navigate backwards at (464, 400) on iframe.demo-frame >> internal:control=enter-frame >> span.ui-icon-circle-triangl
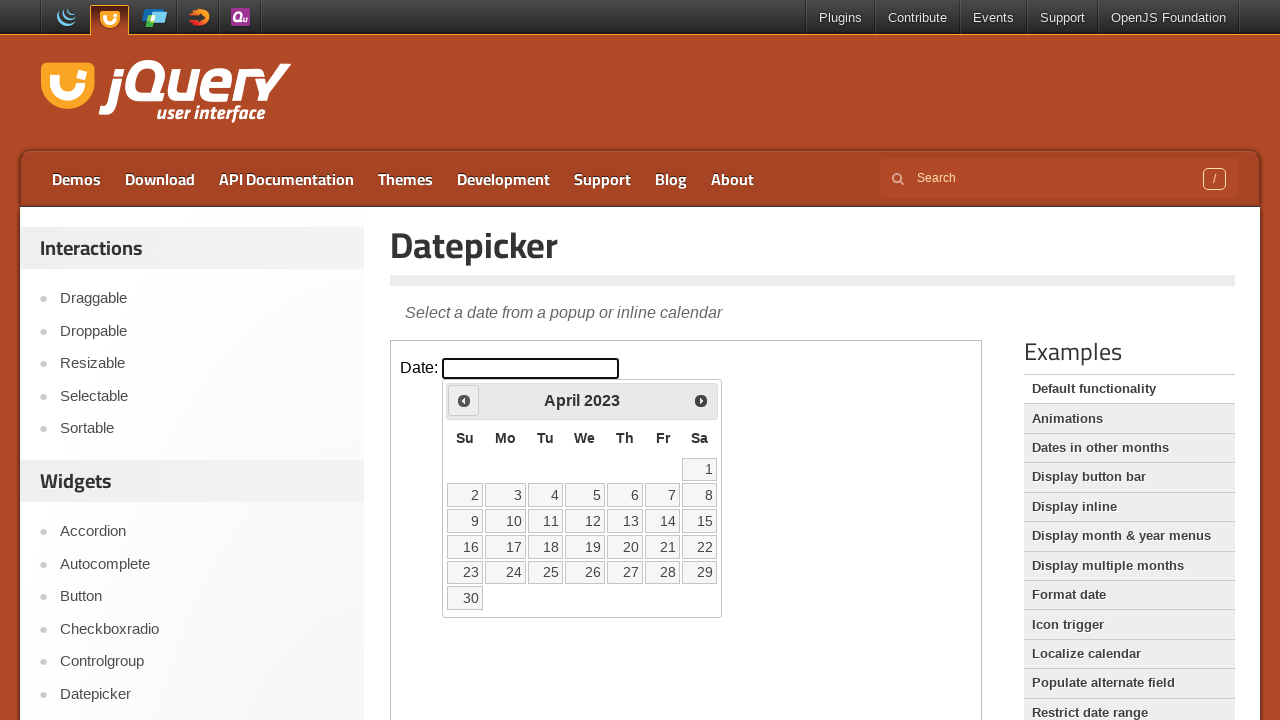

Waited for calendar to update (200ms)
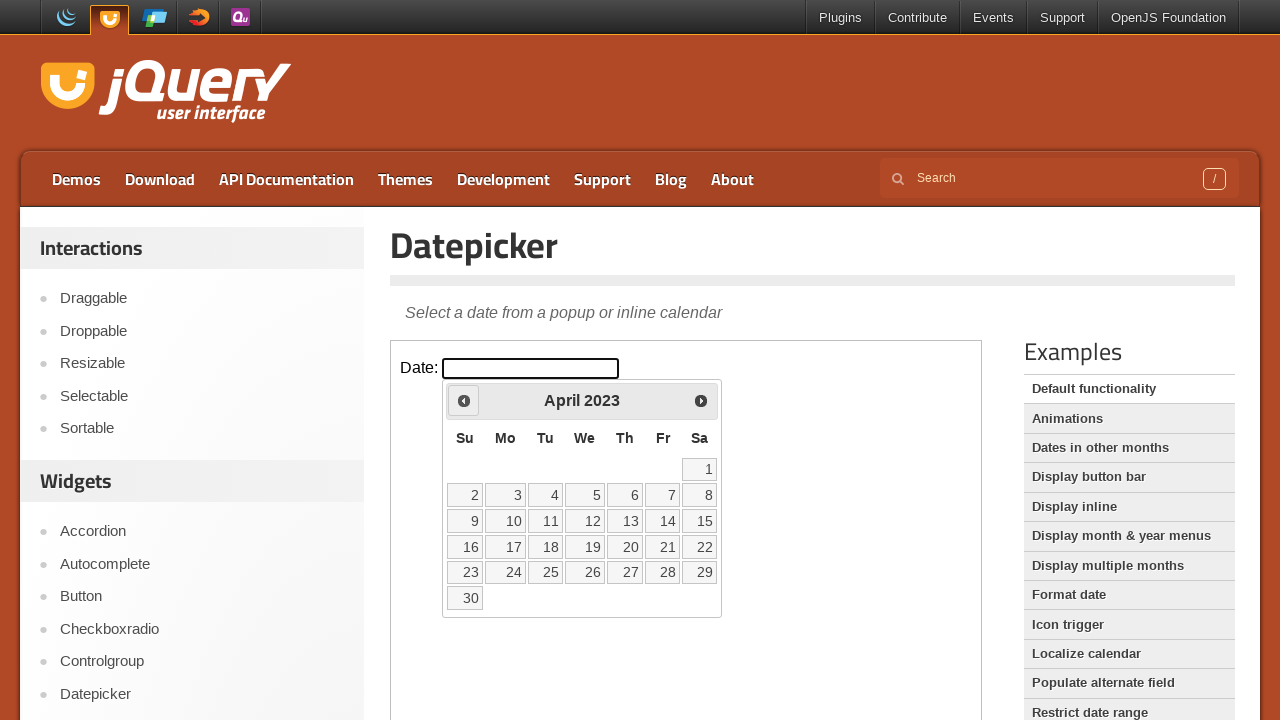

Retrieved current datepicker month and year: April2023
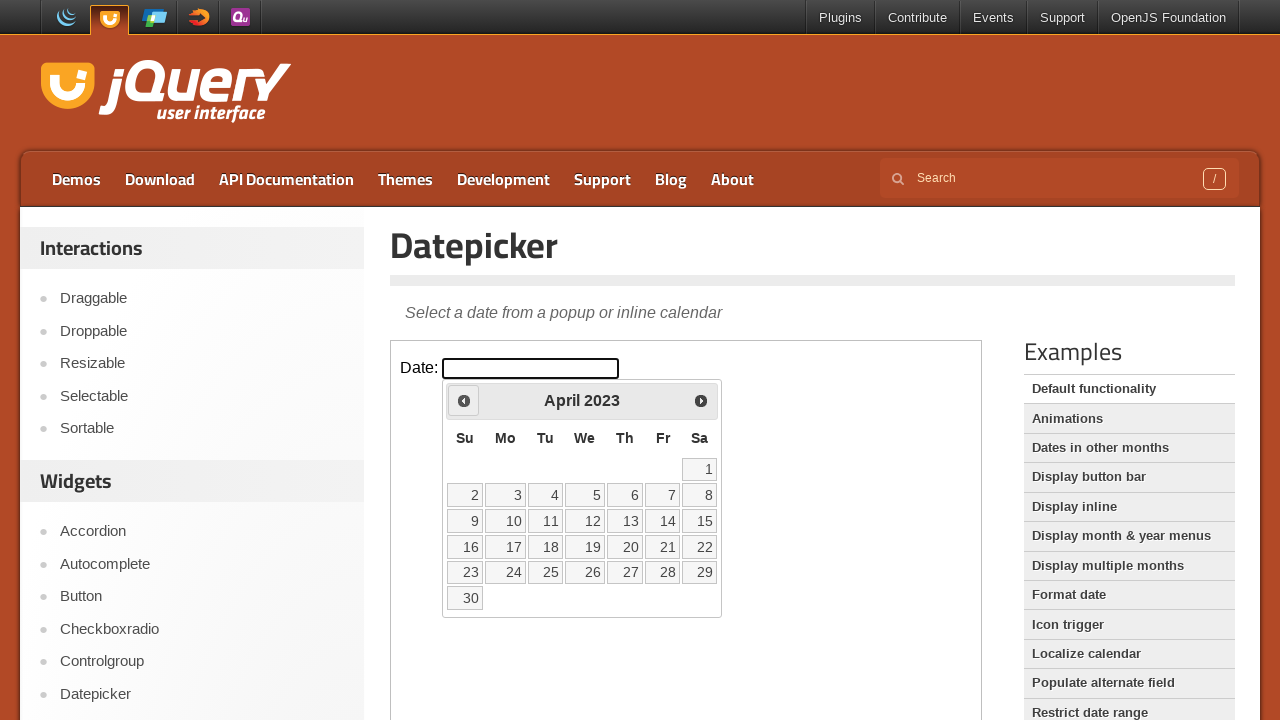

Clicked previous month button to navigate backwards at (464, 400) on iframe.demo-frame >> internal:control=enter-frame >> span.ui-icon-circle-triangl
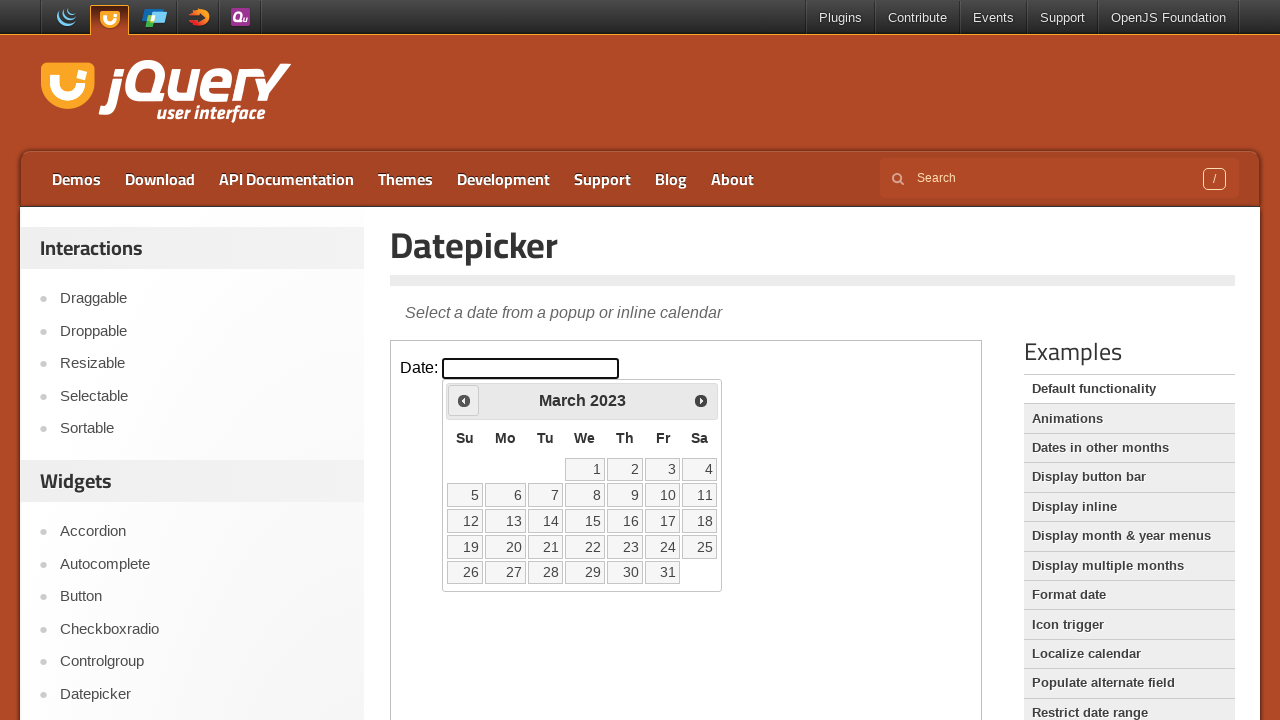

Waited for calendar to update (200ms)
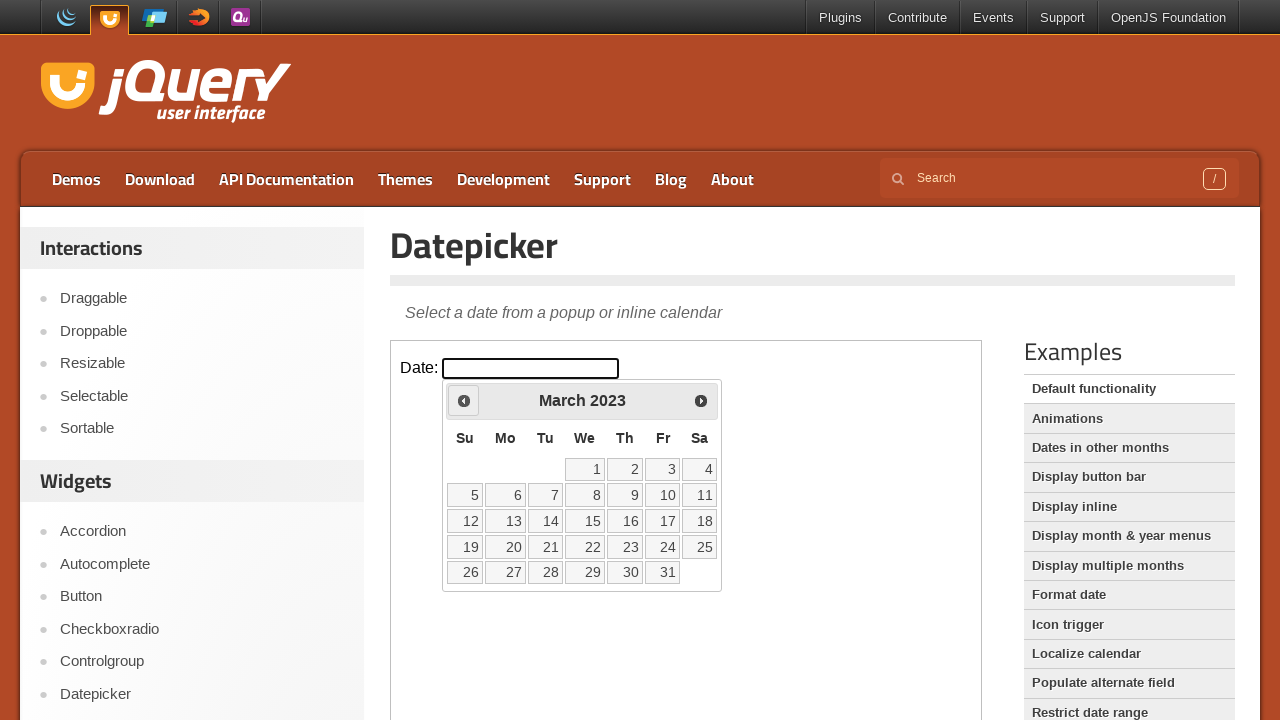

Retrieved current datepicker month and year: March2023
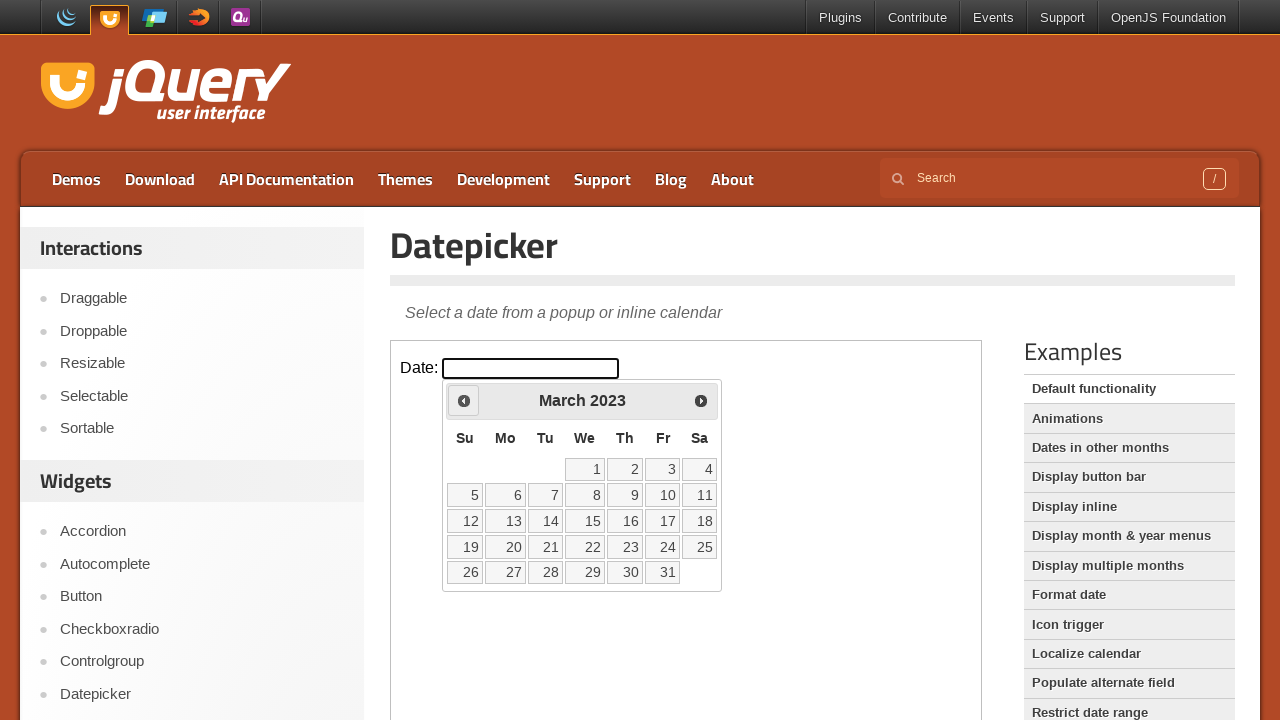

Clicked previous month button to navigate backwards at (464, 400) on iframe.demo-frame >> internal:control=enter-frame >> span.ui-icon-circle-triangl
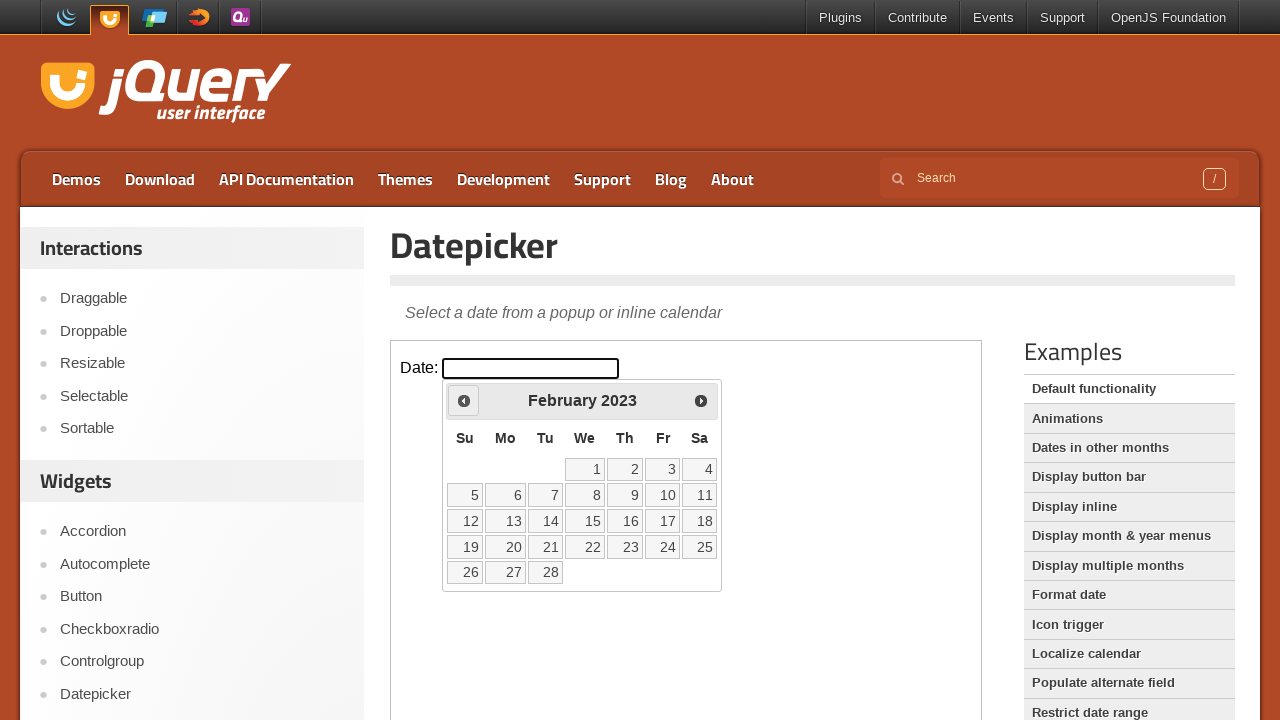

Waited for calendar to update (200ms)
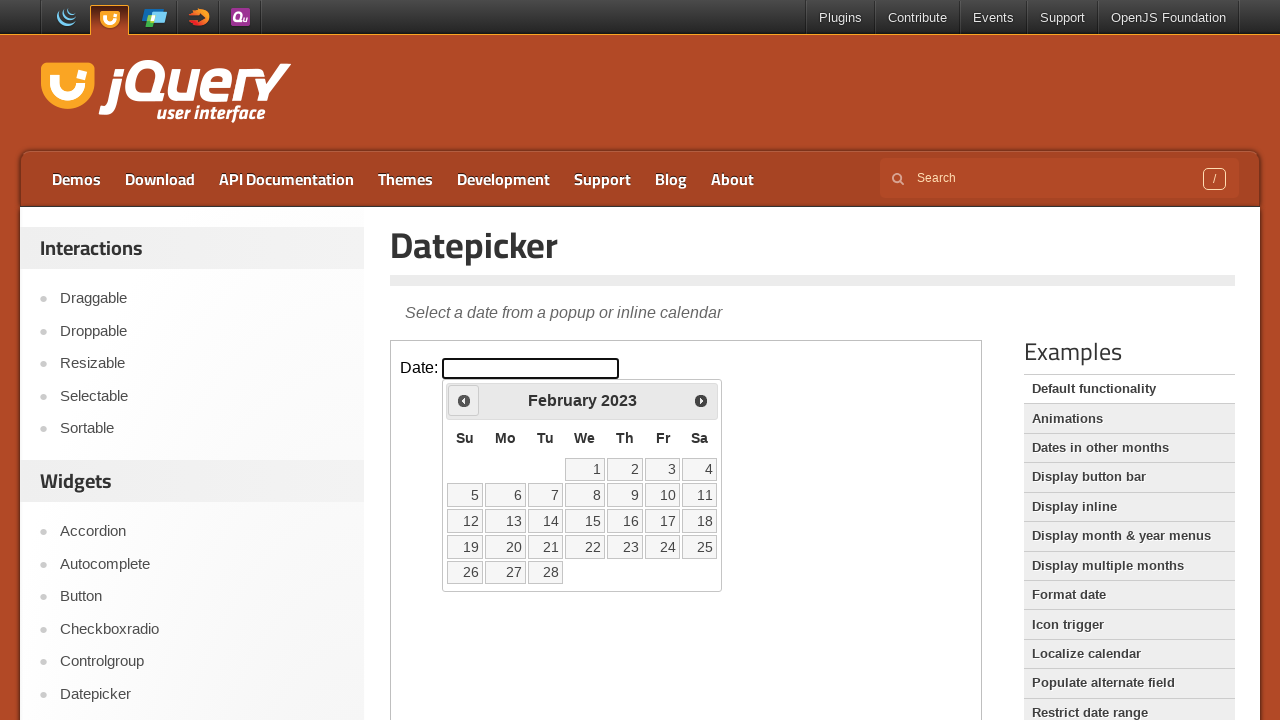

Retrieved current datepicker month and year: February2023
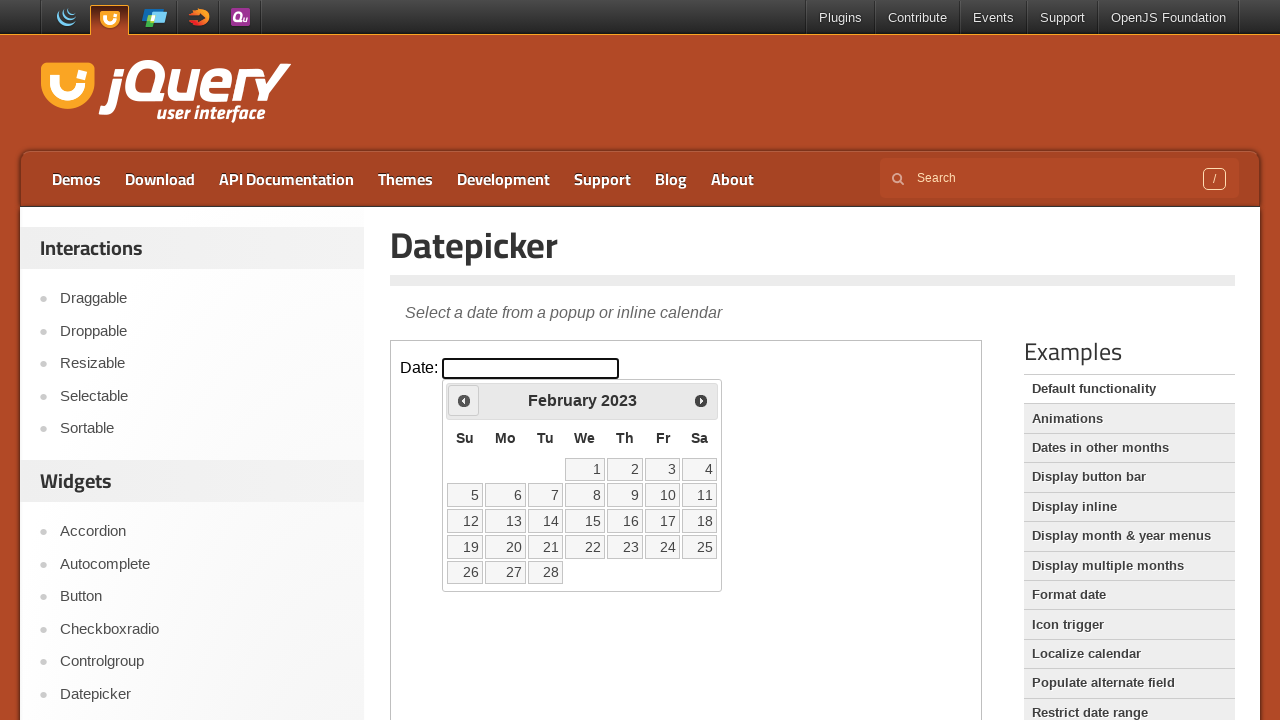

Clicked previous month button to navigate backwards at (464, 400) on iframe.demo-frame >> internal:control=enter-frame >> span.ui-icon-circle-triangl
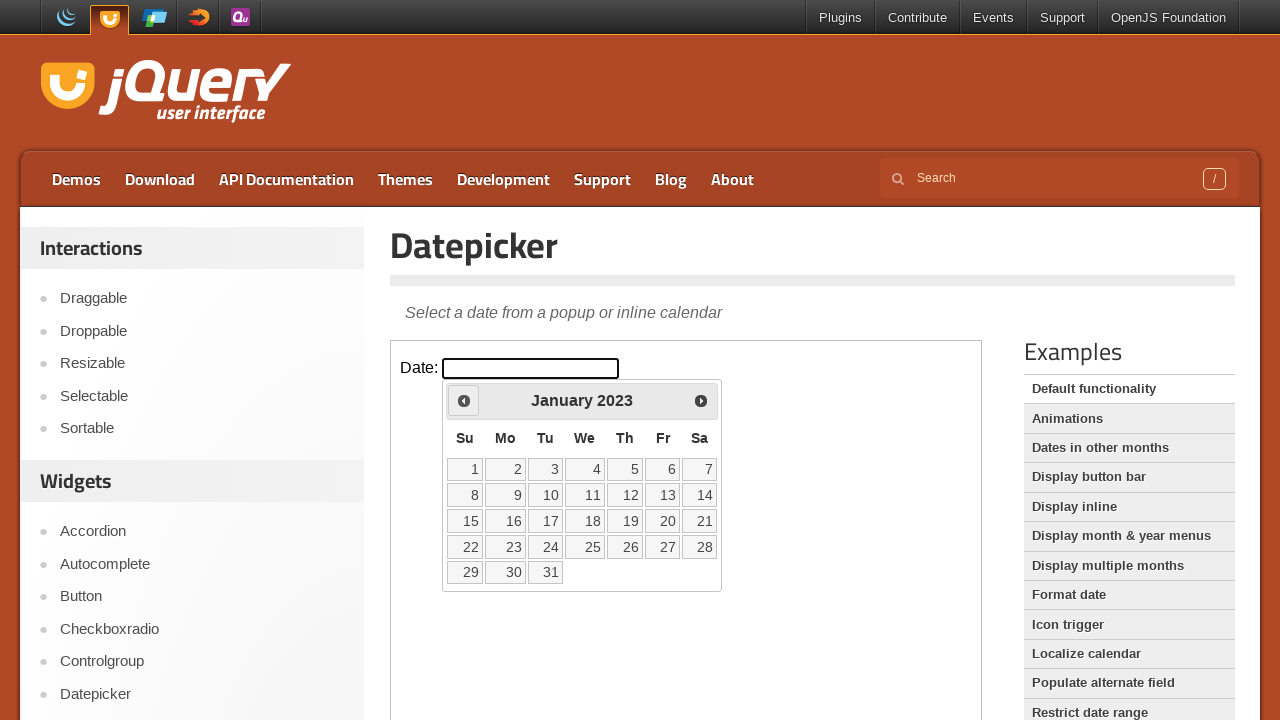

Waited for calendar to update (200ms)
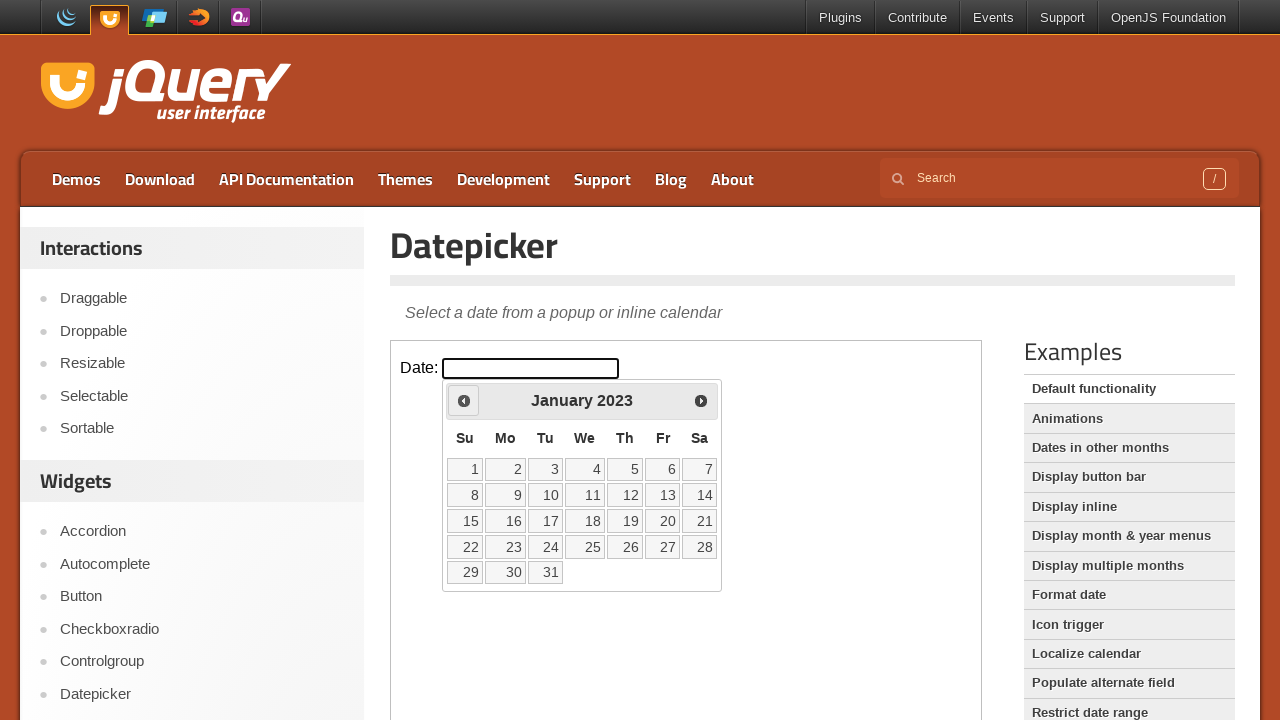

Retrieved current datepicker month and year: January2023
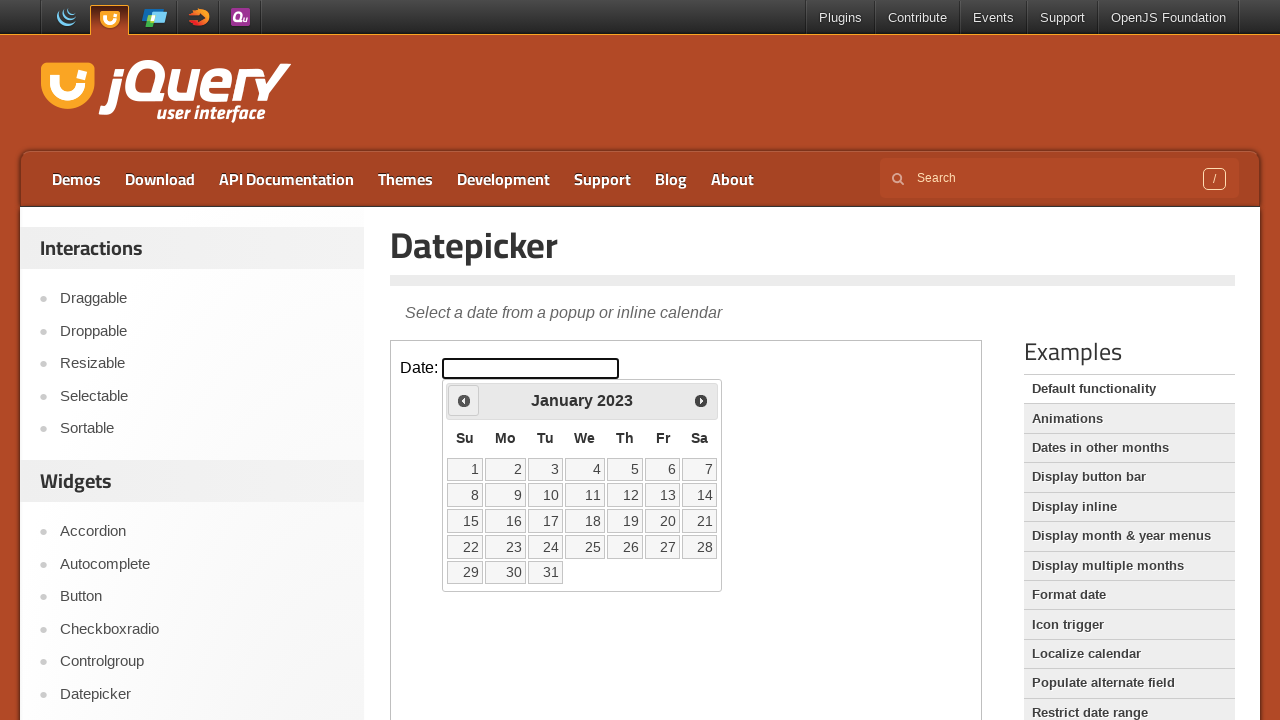

Clicked previous month button to navigate backwards at (464, 400) on iframe.demo-frame >> internal:control=enter-frame >> span.ui-icon-circle-triangl
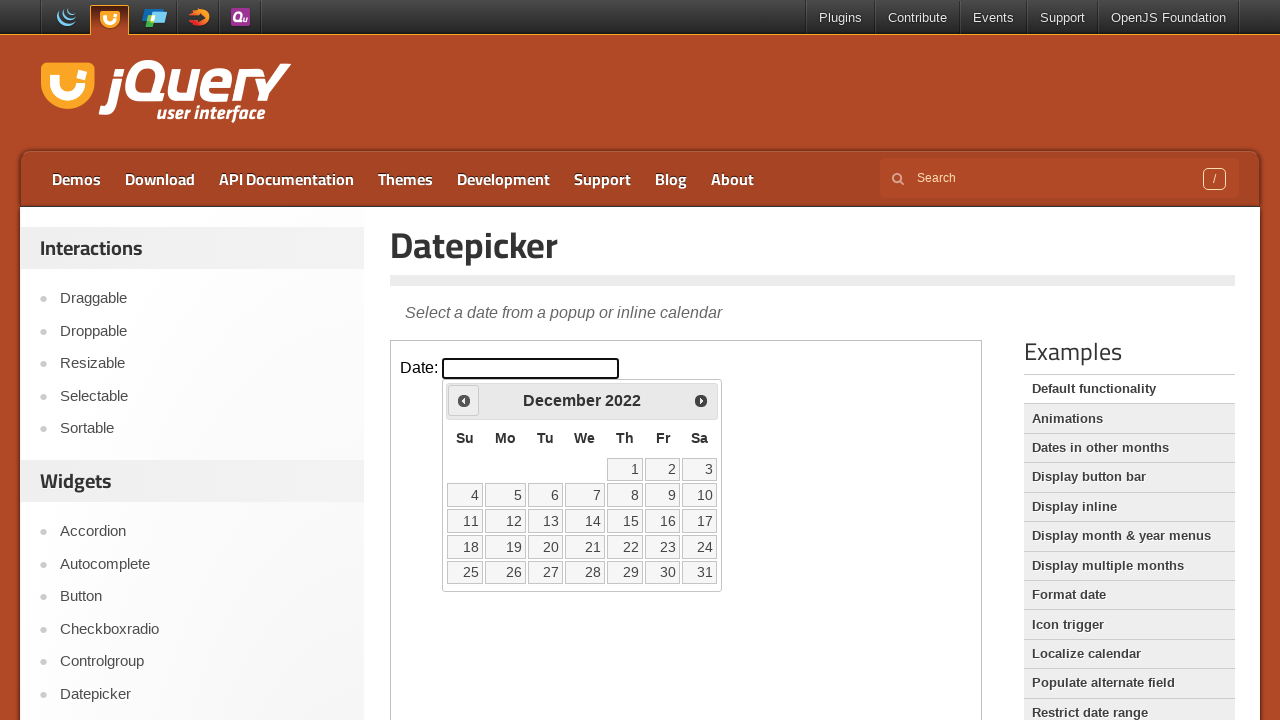

Waited for calendar to update (200ms)
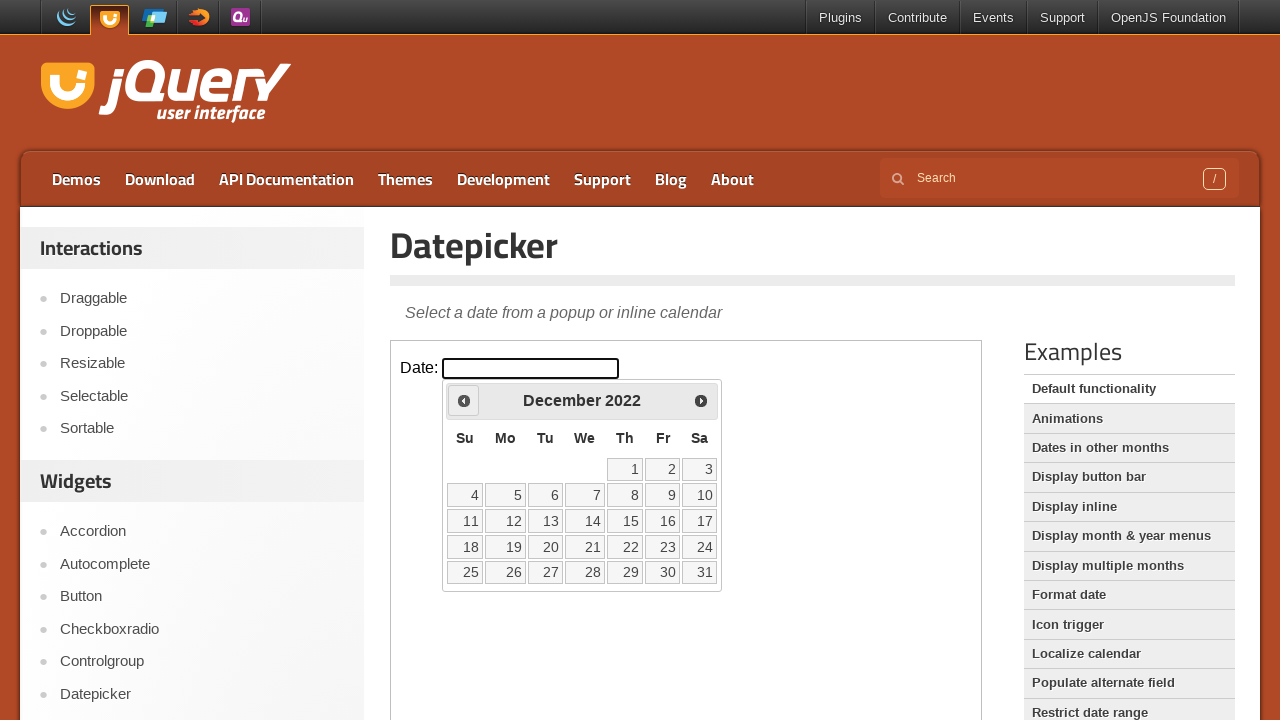

Retrieved current datepicker month and year: December2022
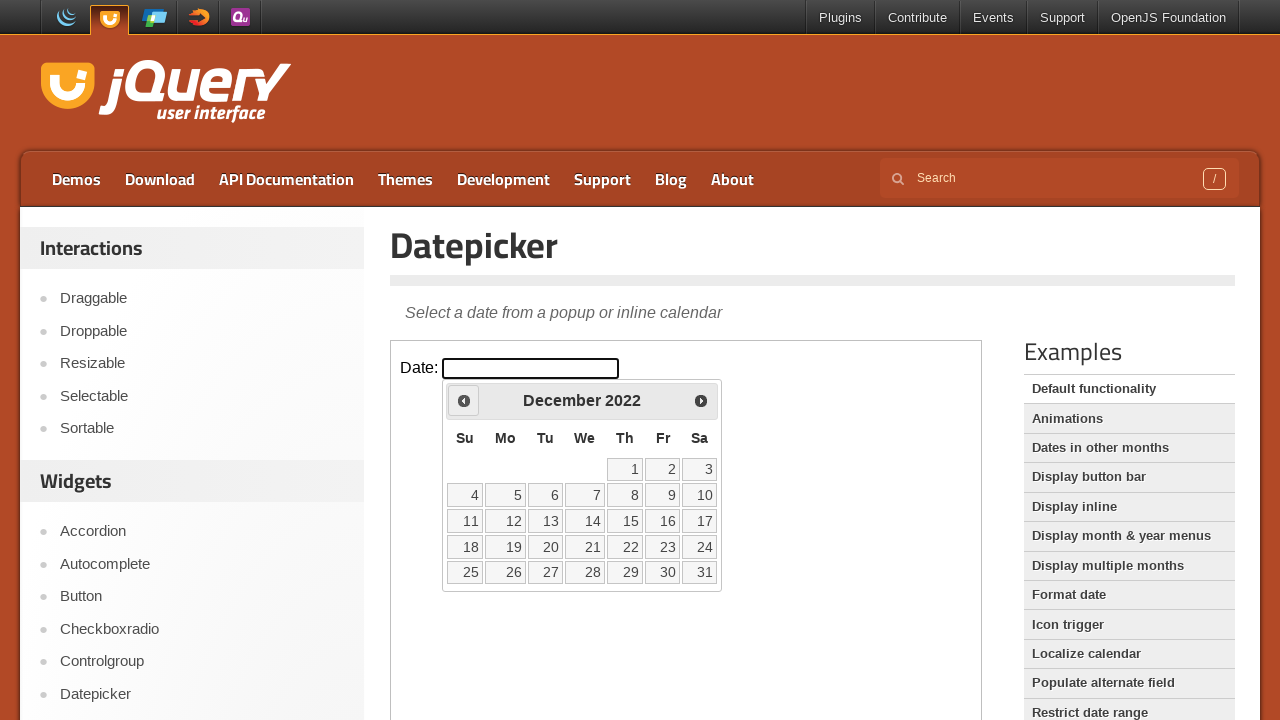

Clicked previous month button to navigate backwards at (464, 400) on iframe.demo-frame >> internal:control=enter-frame >> span.ui-icon-circle-triangl
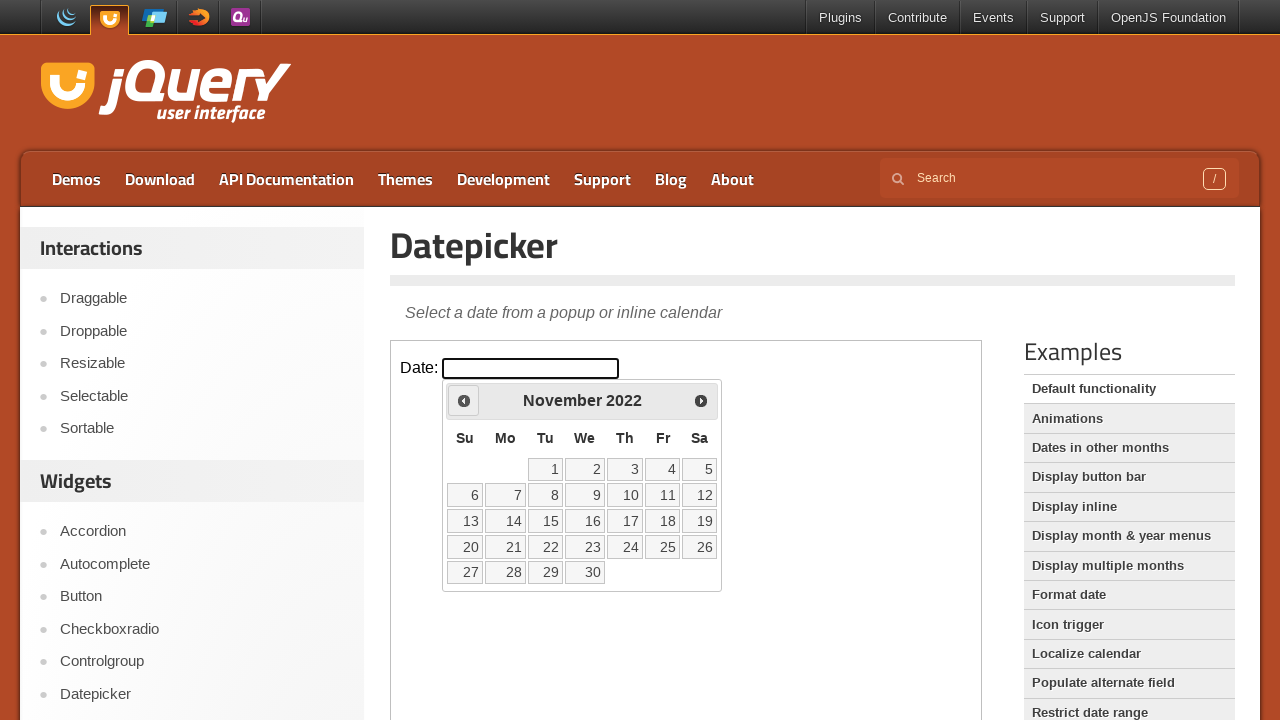

Waited for calendar to update (200ms)
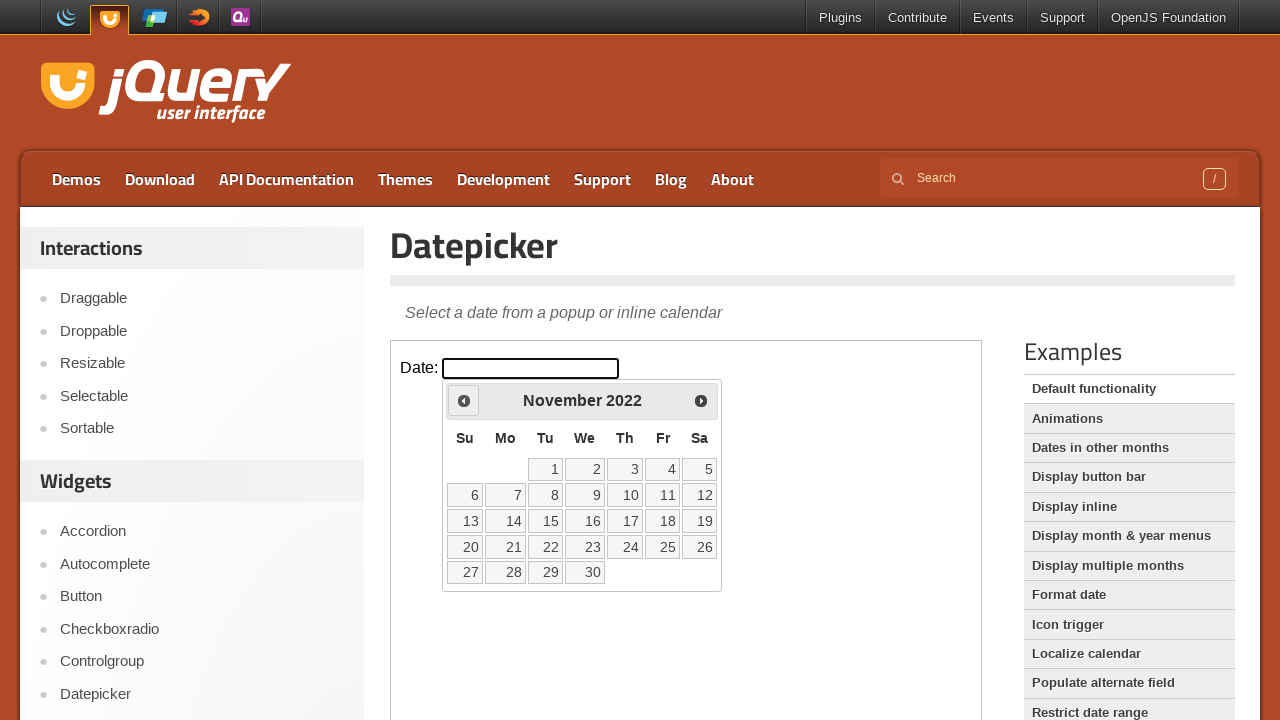

Retrieved current datepicker month and year: November2022
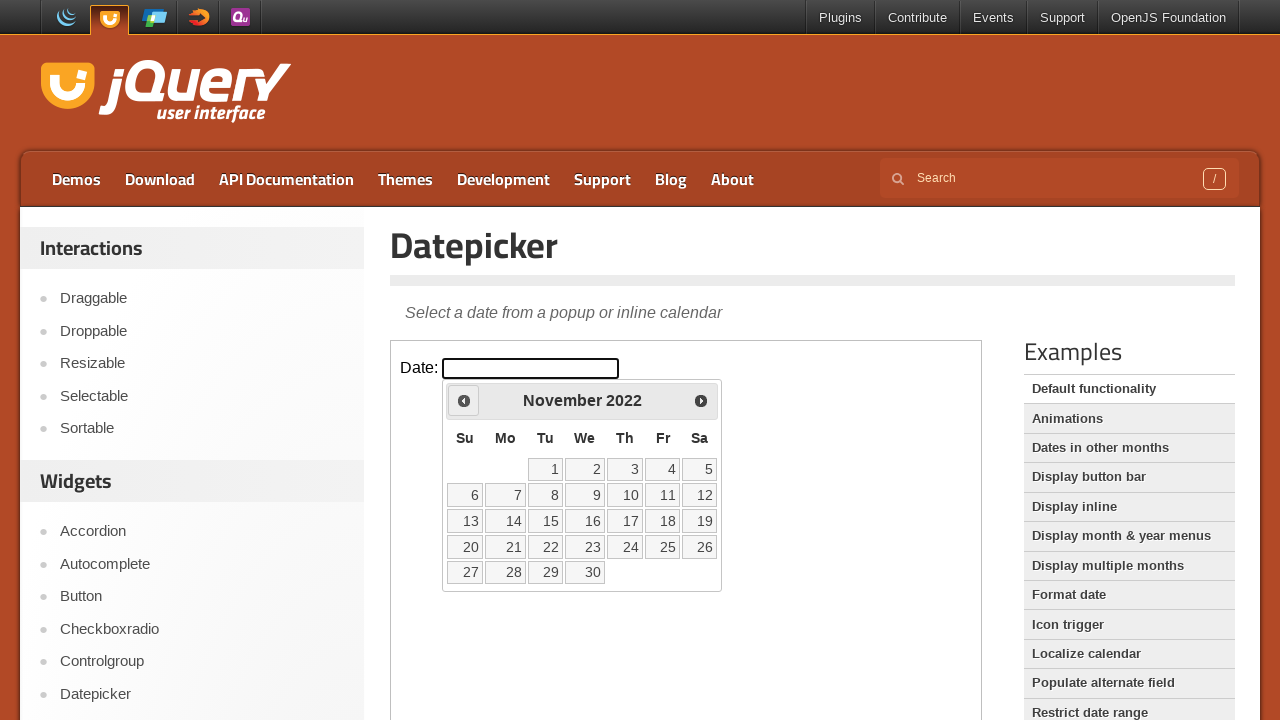

Clicked previous month button to navigate backwards at (464, 400) on iframe.demo-frame >> internal:control=enter-frame >> span.ui-icon-circle-triangl
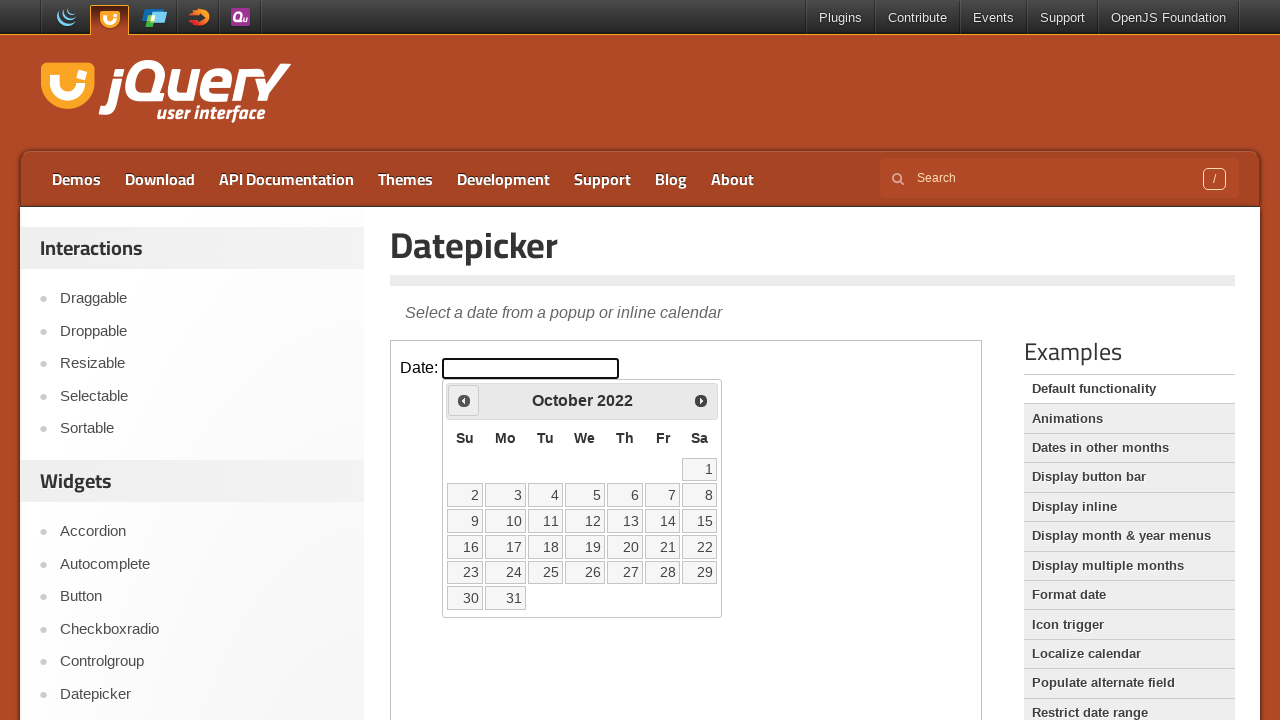

Waited for calendar to update (200ms)
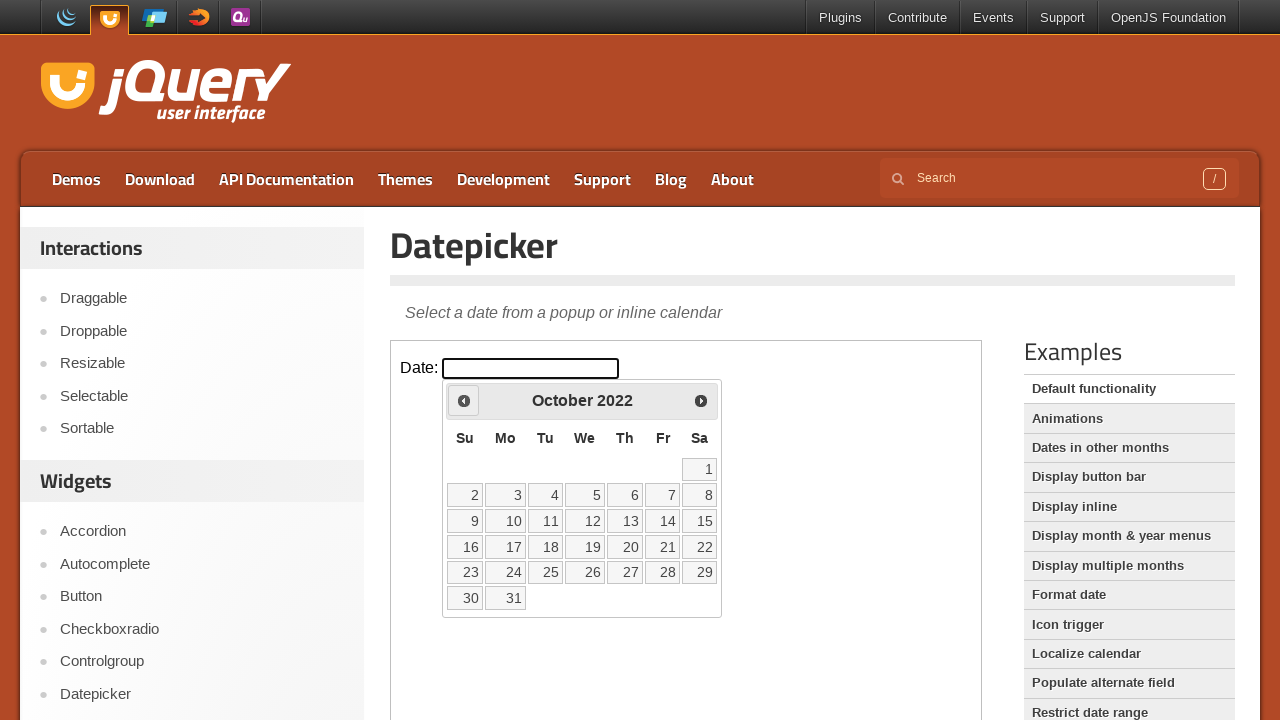

Retrieved current datepicker month and year: October2022
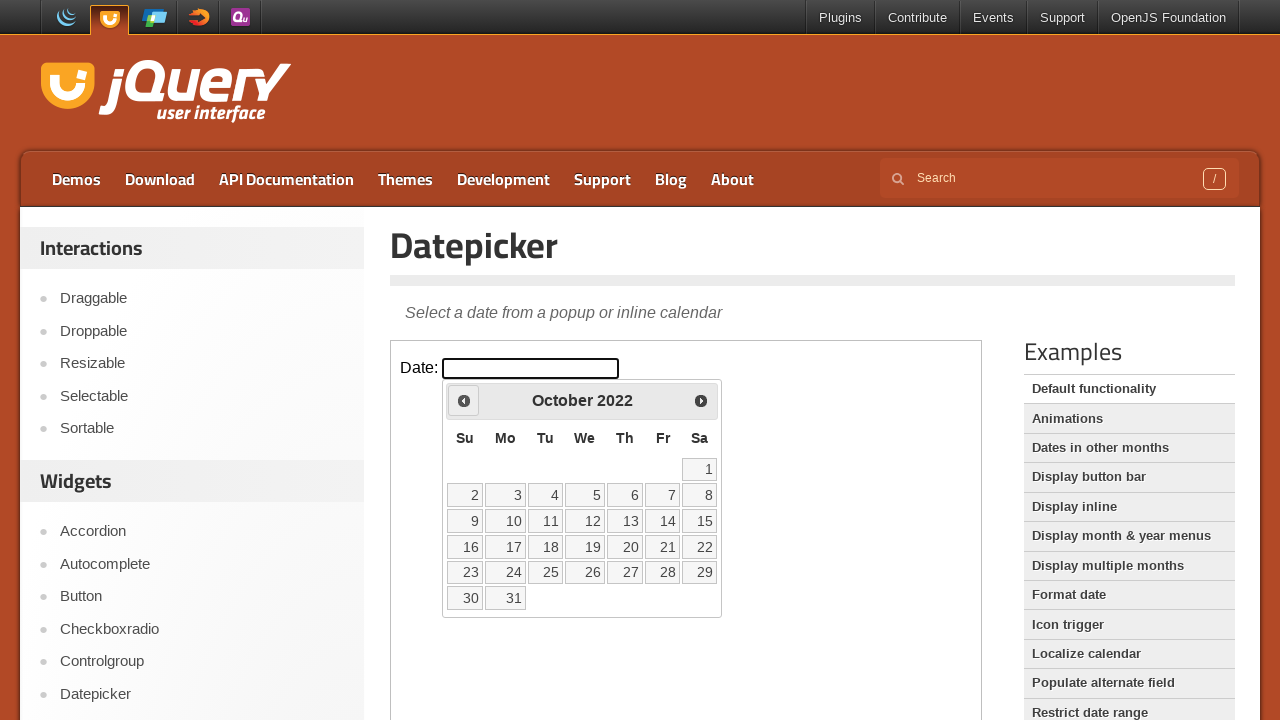

Clicked previous month button to navigate backwards at (464, 400) on iframe.demo-frame >> internal:control=enter-frame >> span.ui-icon-circle-triangl
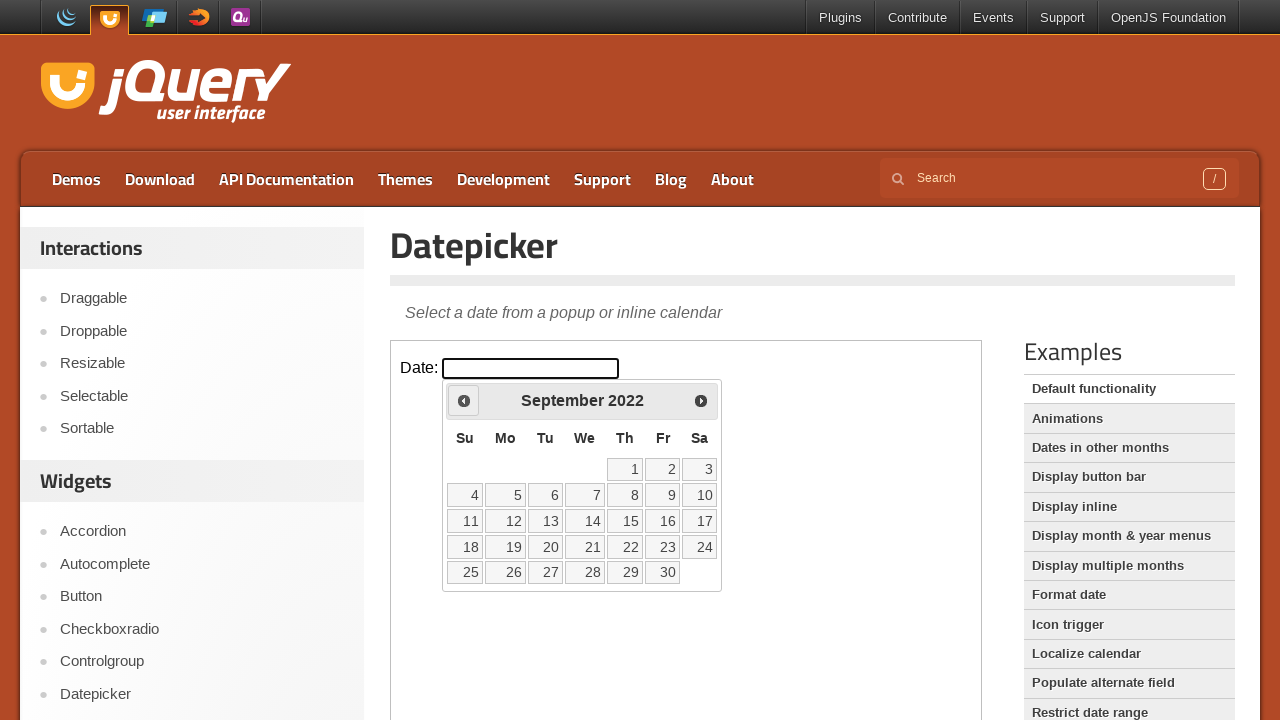

Waited for calendar to update (200ms)
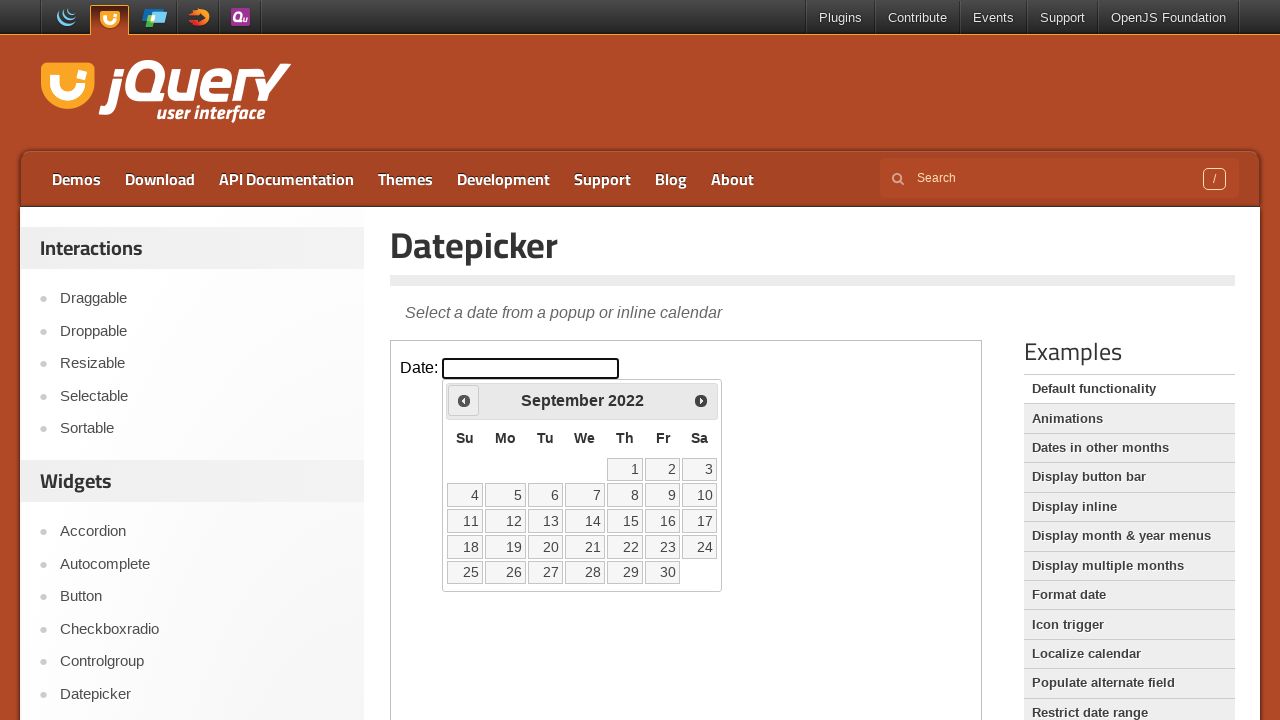

Retrieved current datepicker month and year: September2022
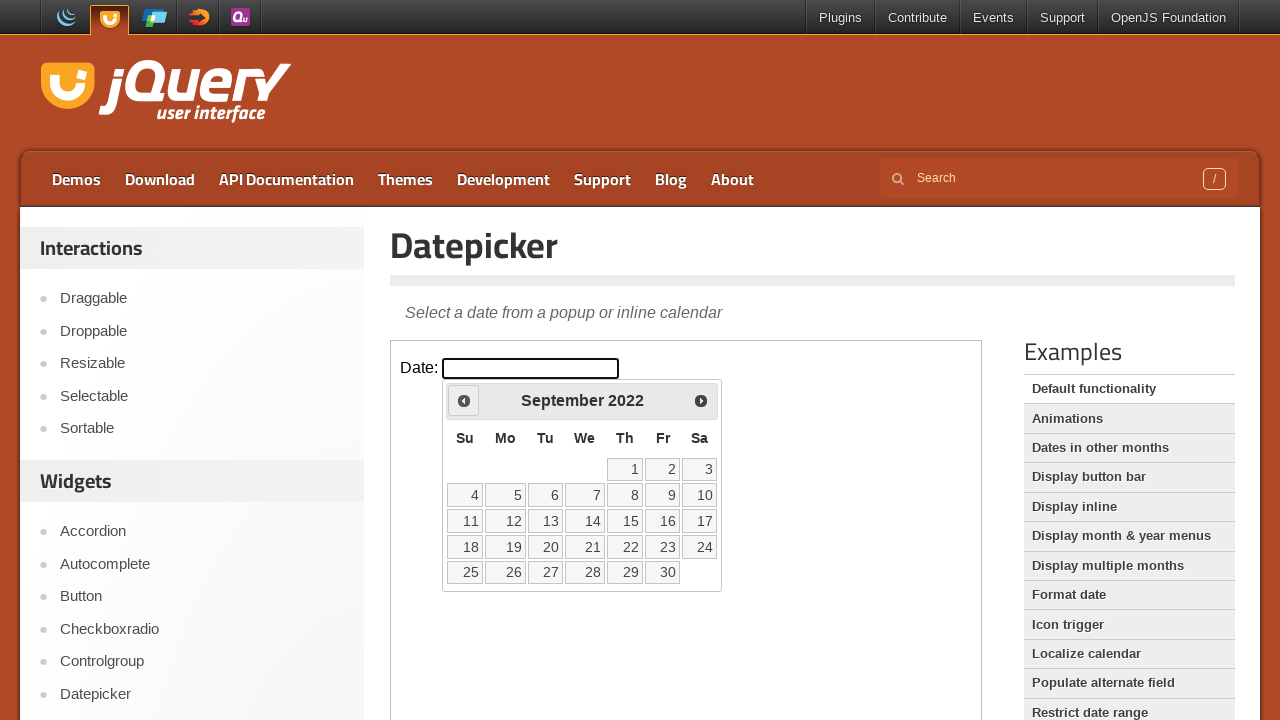

Clicked previous month button to navigate backwards at (464, 400) on iframe.demo-frame >> internal:control=enter-frame >> span.ui-icon-circle-triangl
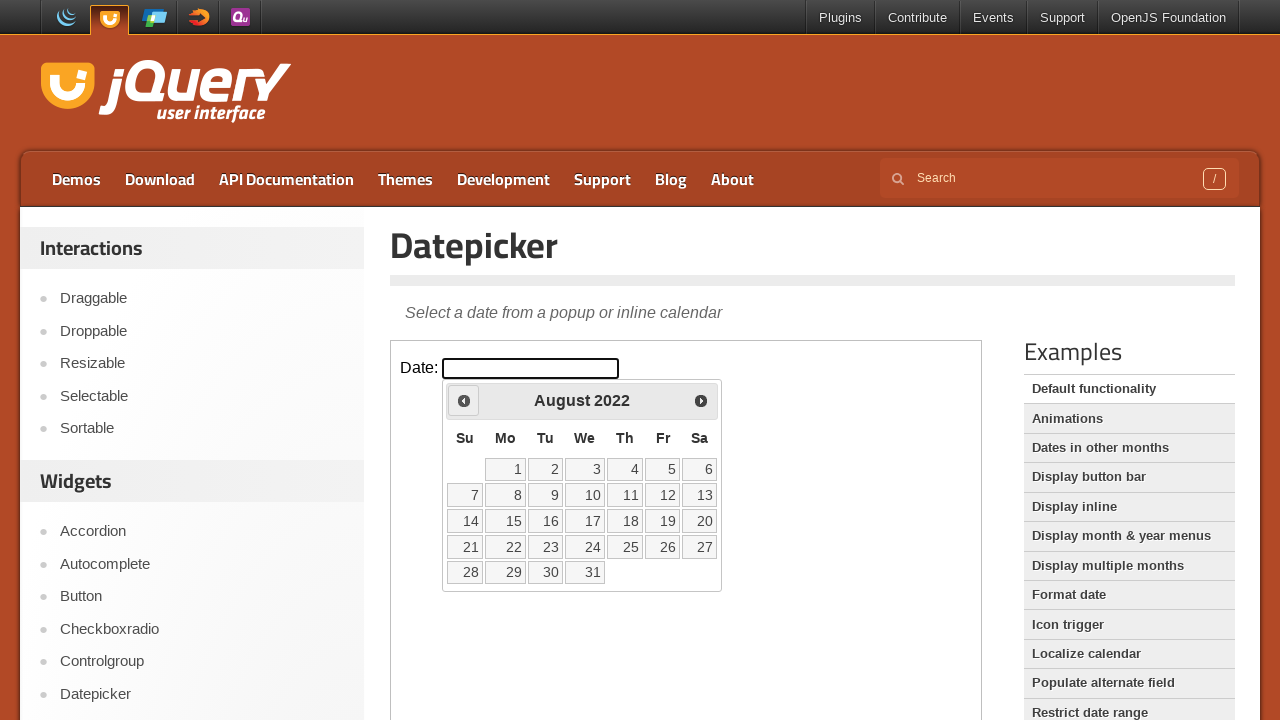

Waited for calendar to update (200ms)
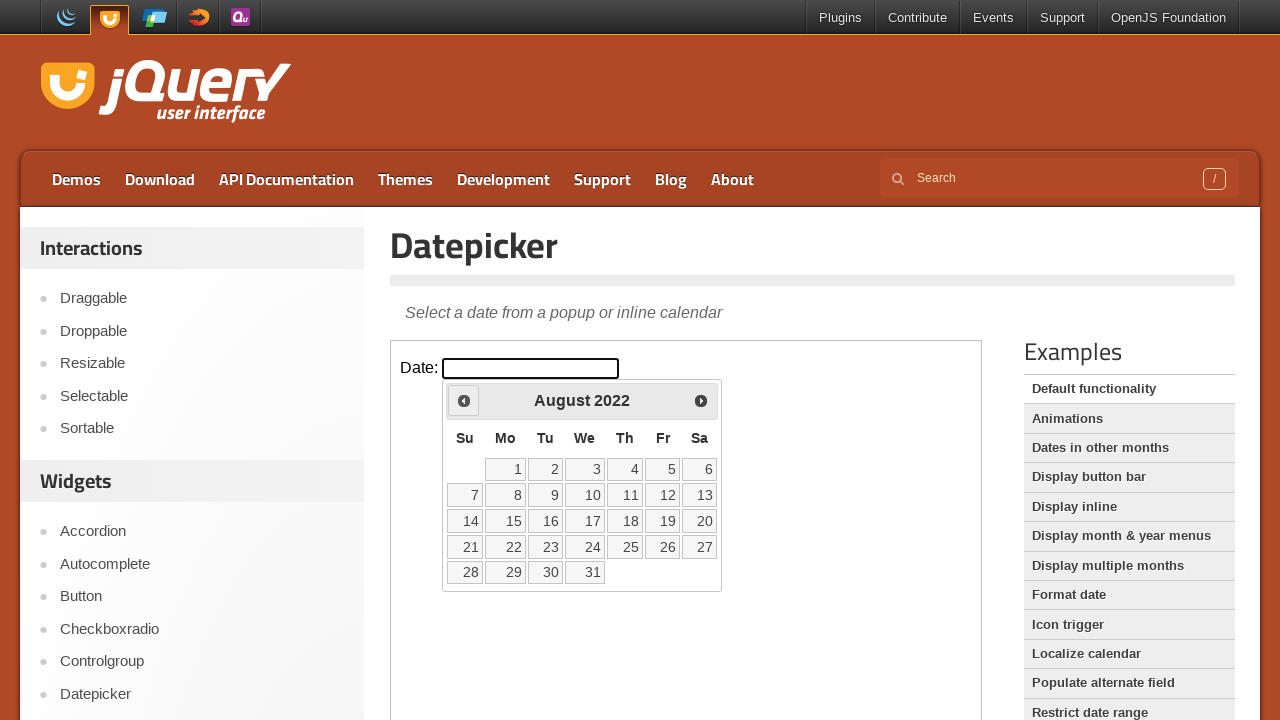

Retrieved current datepicker month and year: August2022
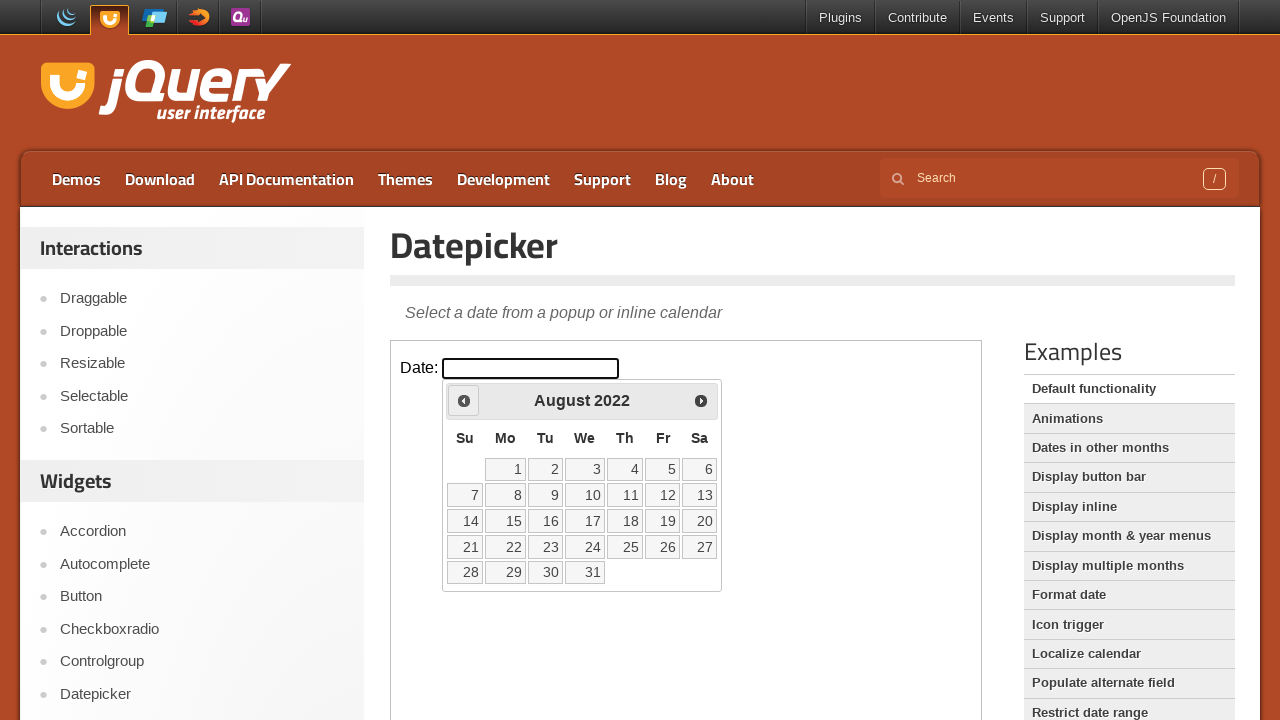

Clicked previous month button to navigate backwards at (464, 400) on iframe.demo-frame >> internal:control=enter-frame >> span.ui-icon-circle-triangl
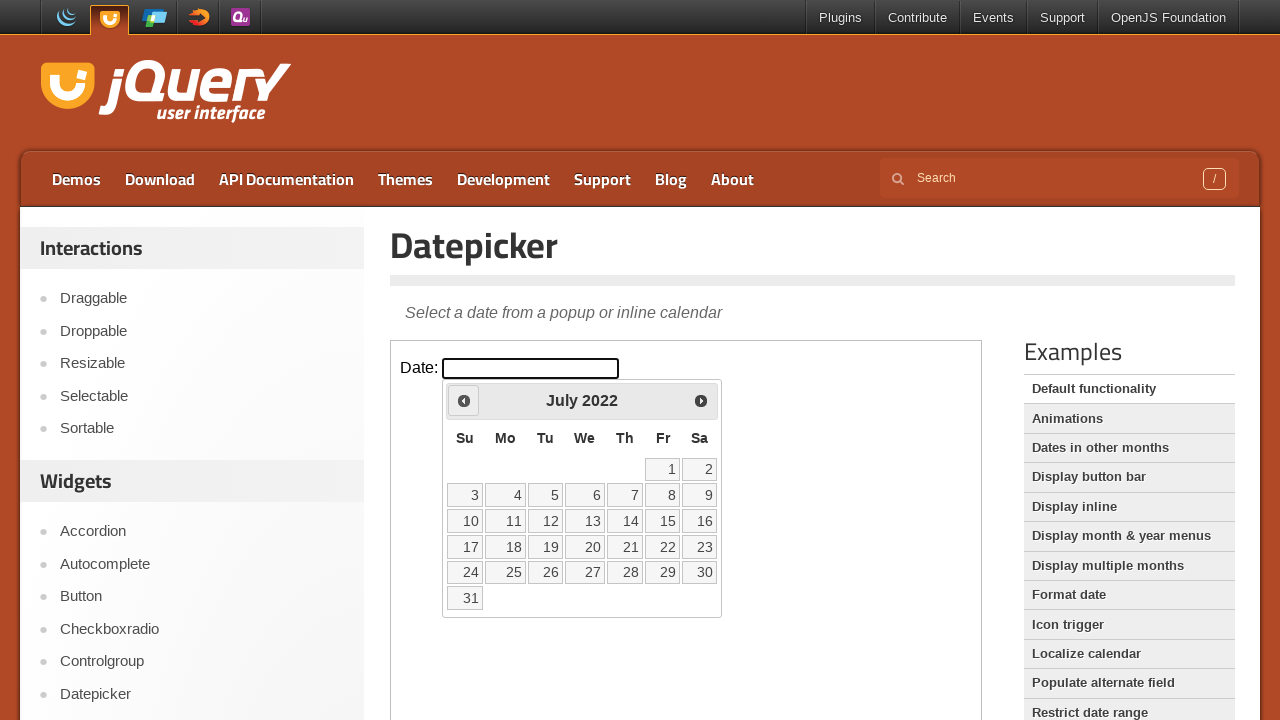

Waited for calendar to update (200ms)
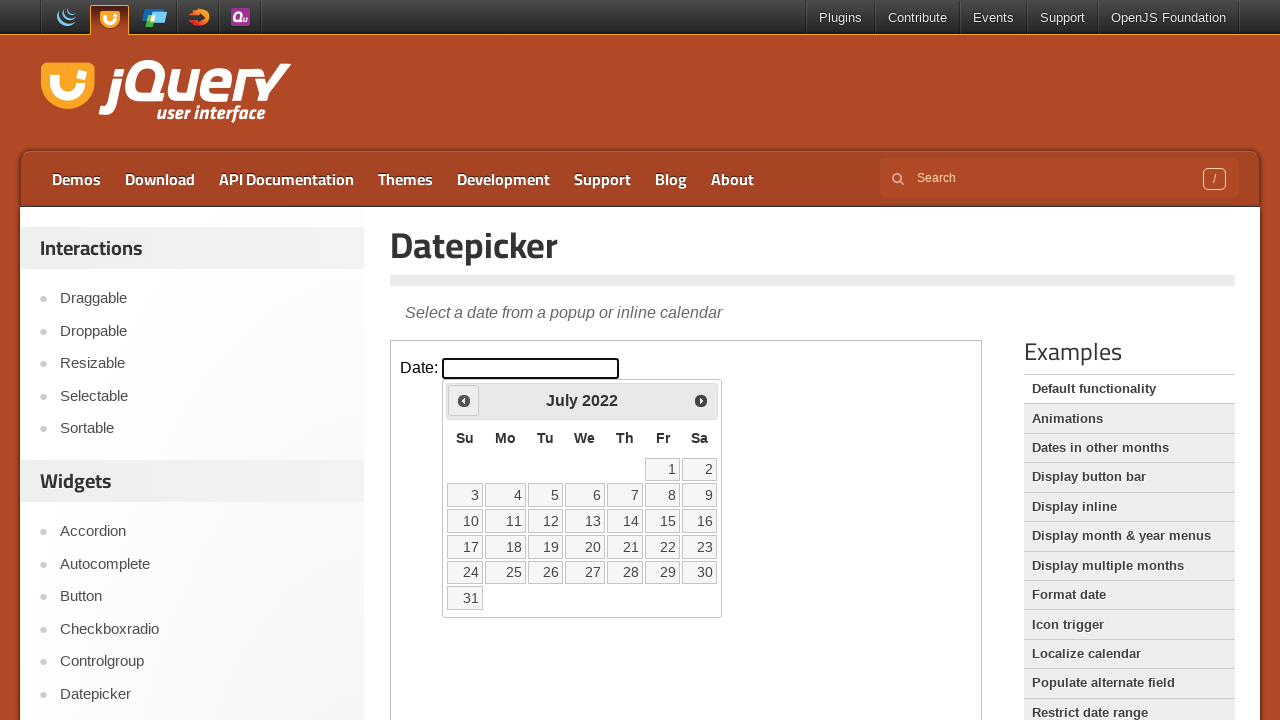

Retrieved current datepicker month and year: July2022
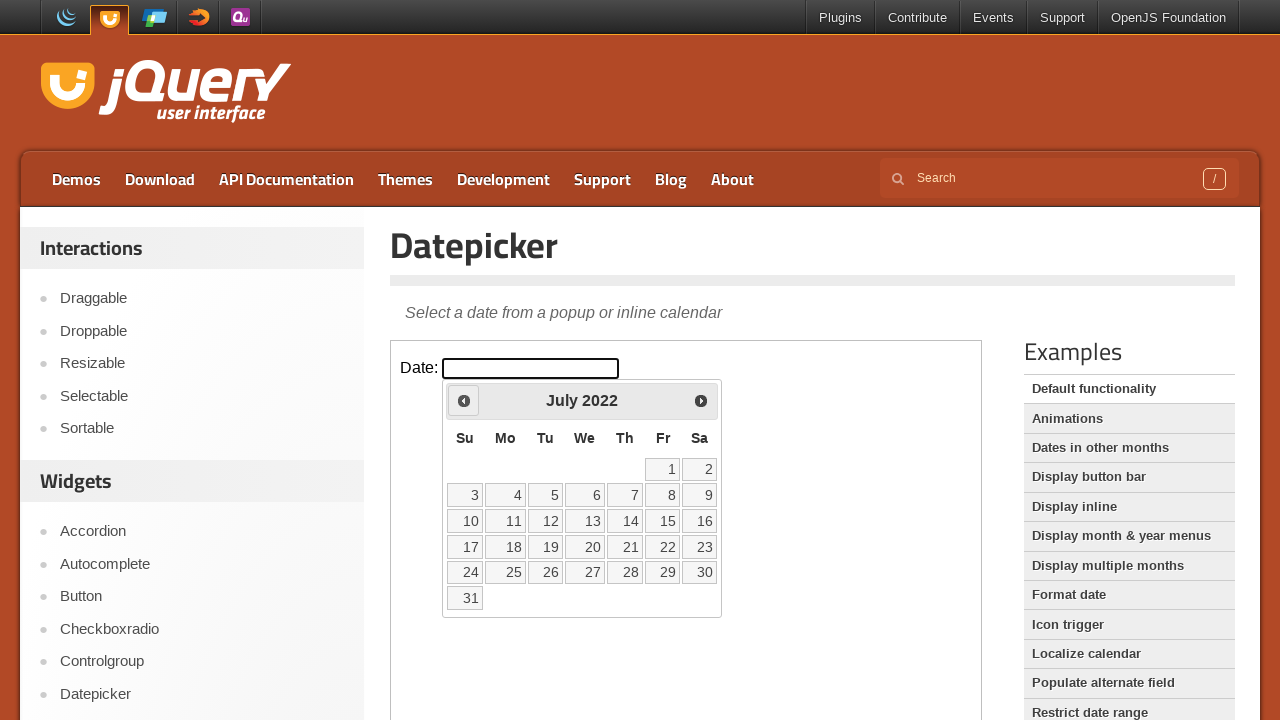

Clicked previous month button to navigate backwards at (464, 400) on iframe.demo-frame >> internal:control=enter-frame >> span.ui-icon-circle-triangl
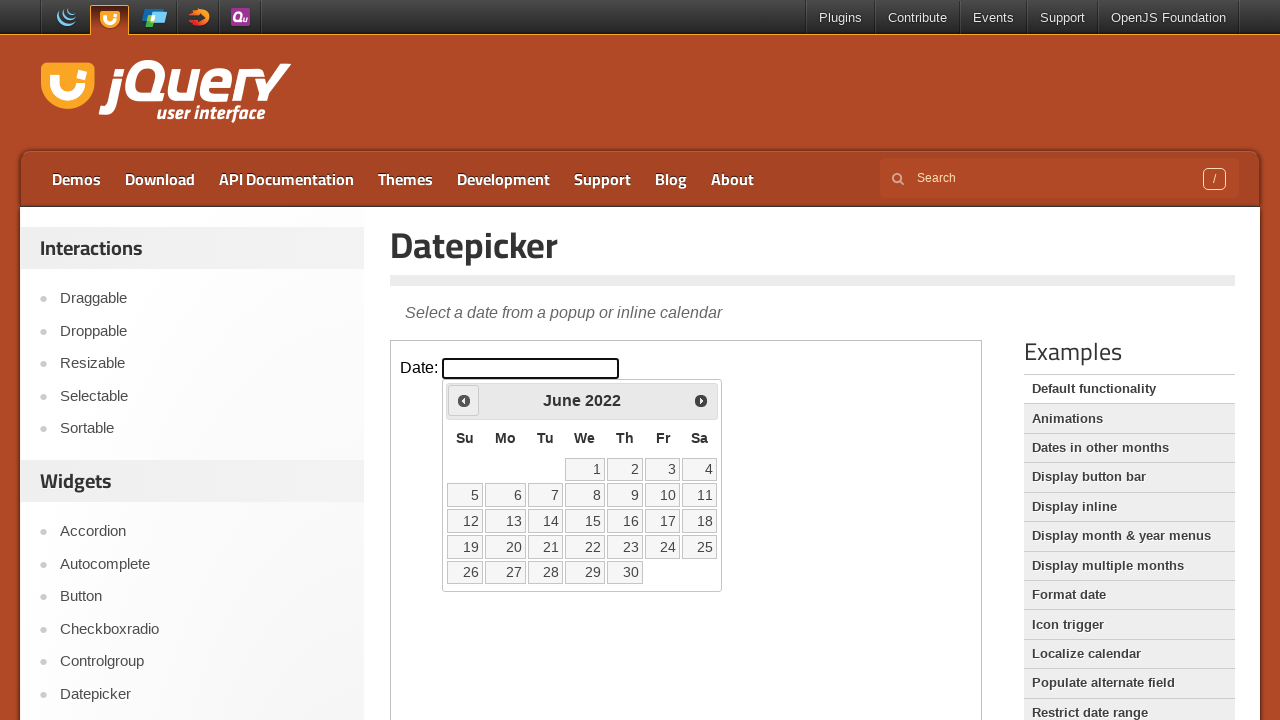

Waited for calendar to update (200ms)
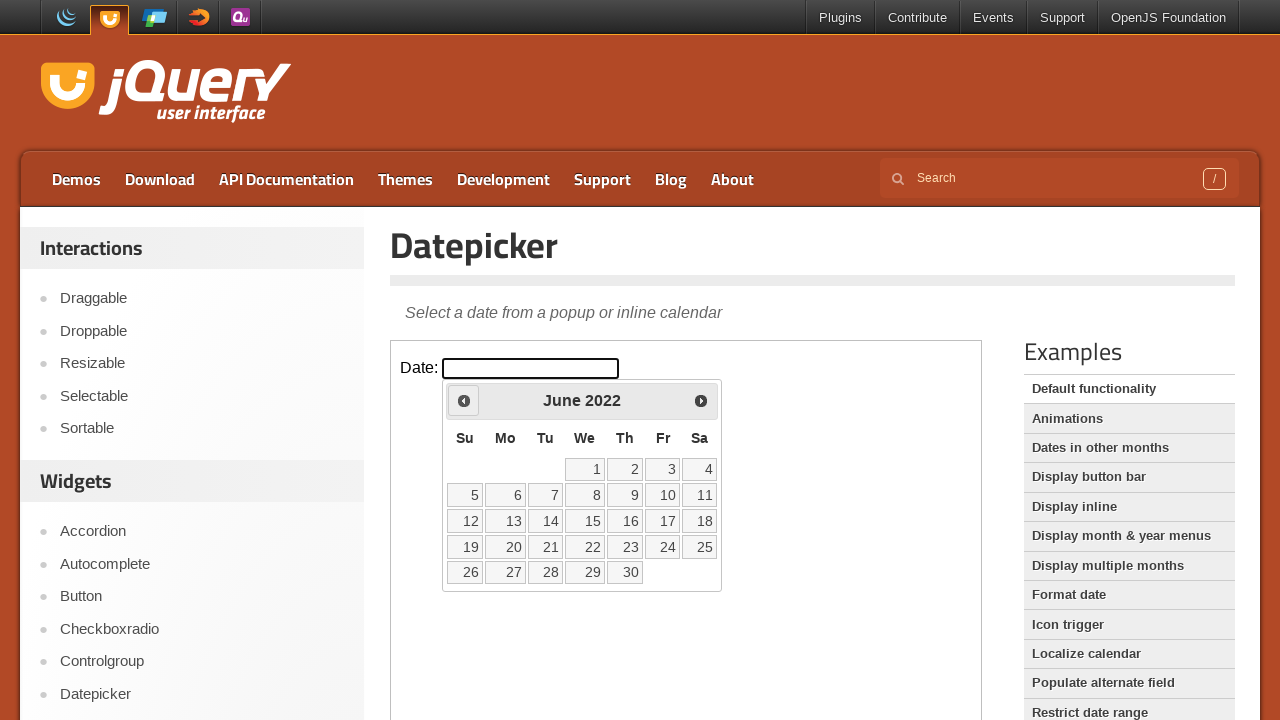

Retrieved current datepicker month and year: June2022
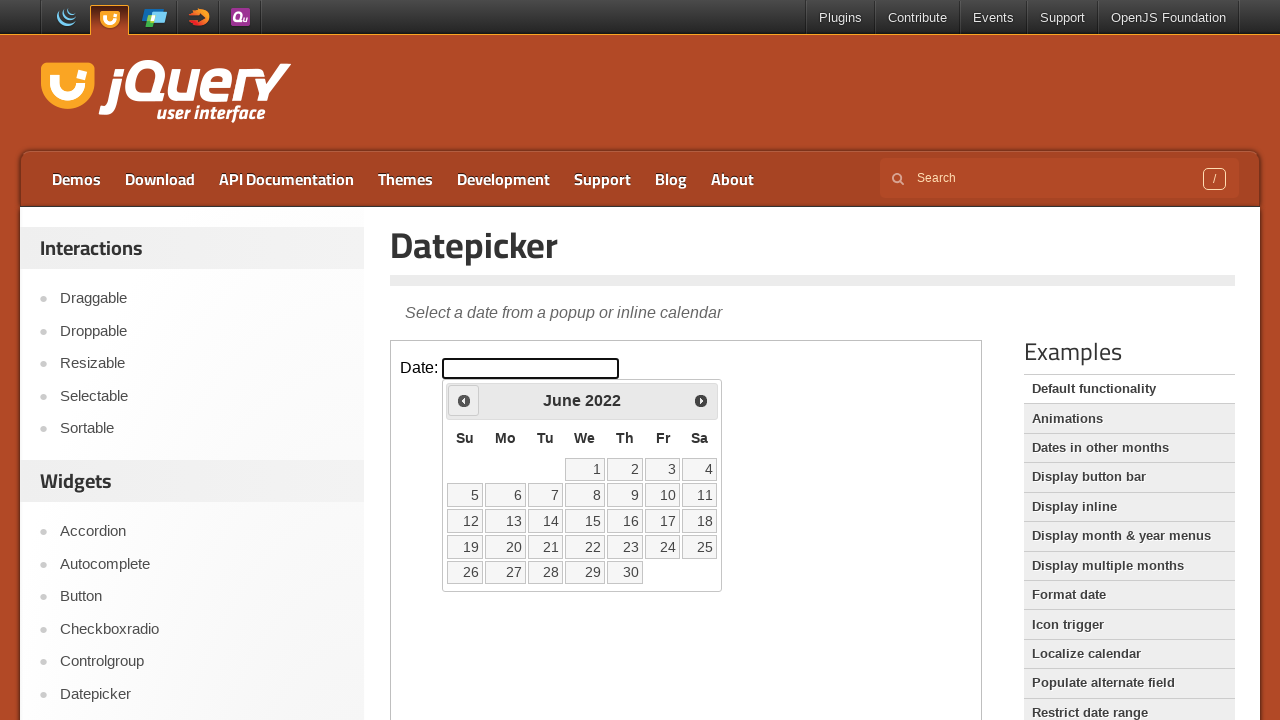

Clicked previous month button to navigate backwards at (464, 400) on iframe.demo-frame >> internal:control=enter-frame >> span.ui-icon-circle-triangl
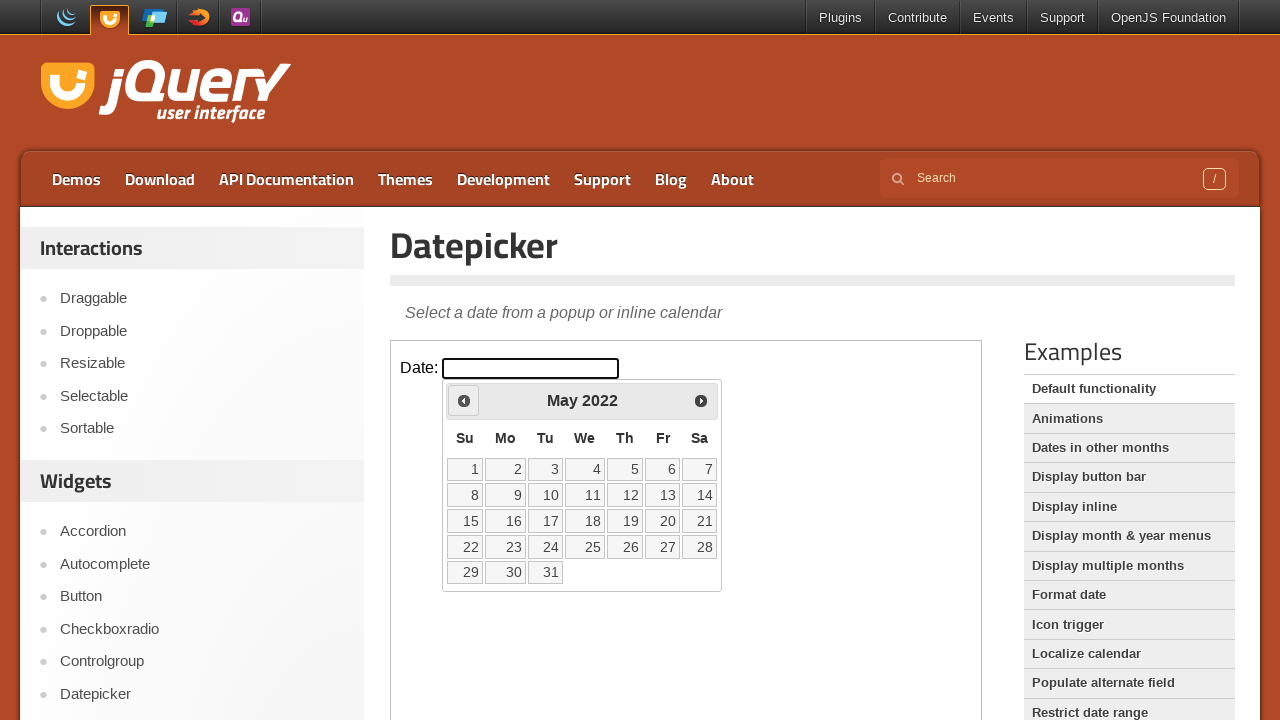

Waited for calendar to update (200ms)
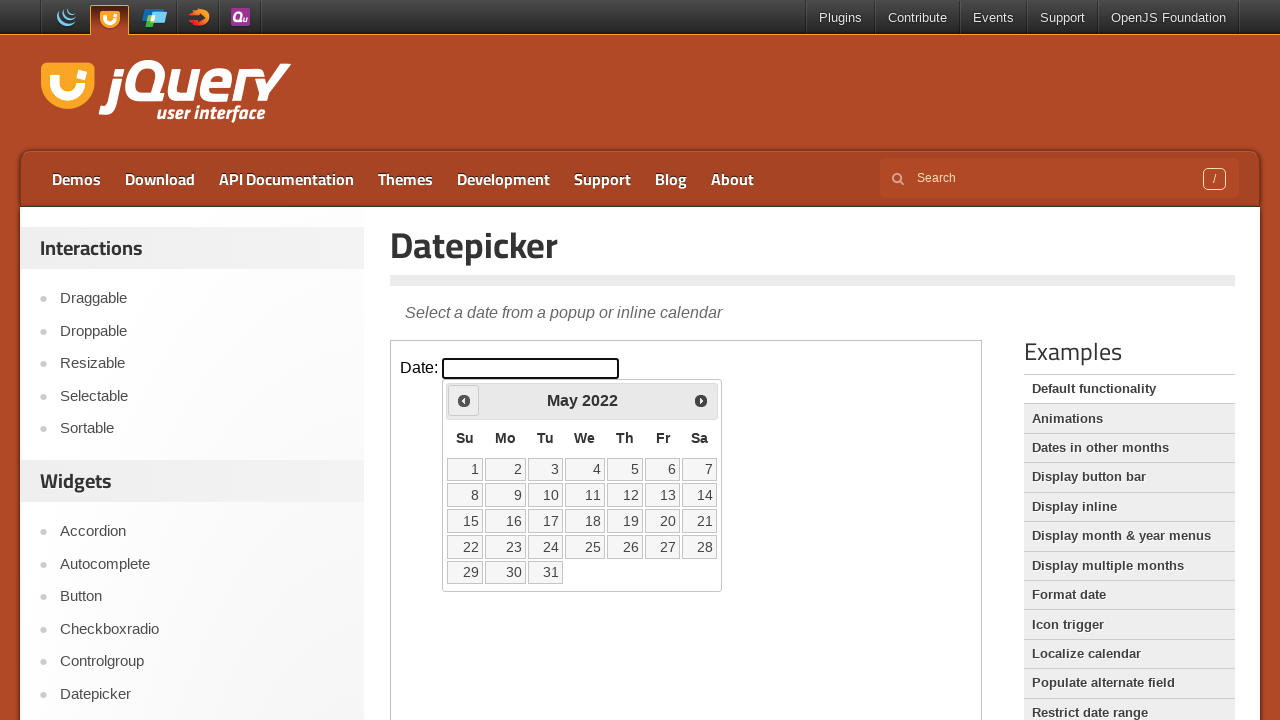

Retrieved current datepicker month and year: May2022
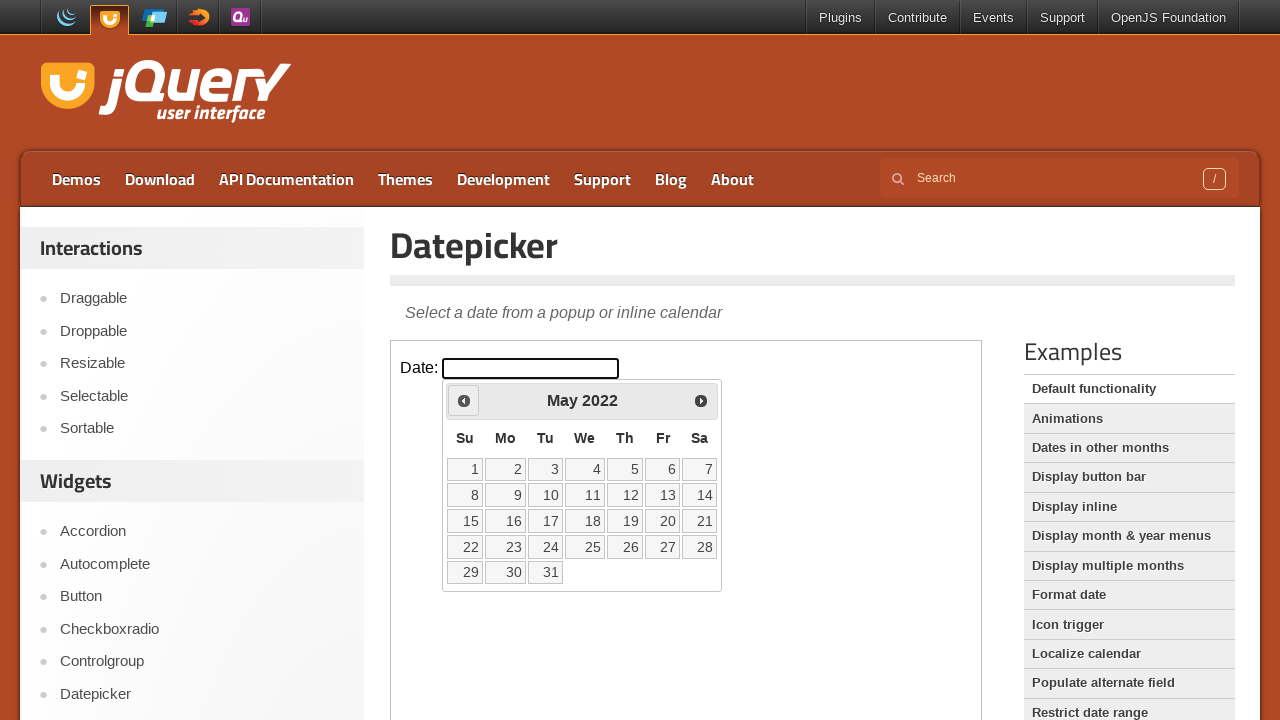

Clicked previous month button to navigate backwards at (464, 400) on iframe.demo-frame >> internal:control=enter-frame >> span.ui-icon-circle-triangl
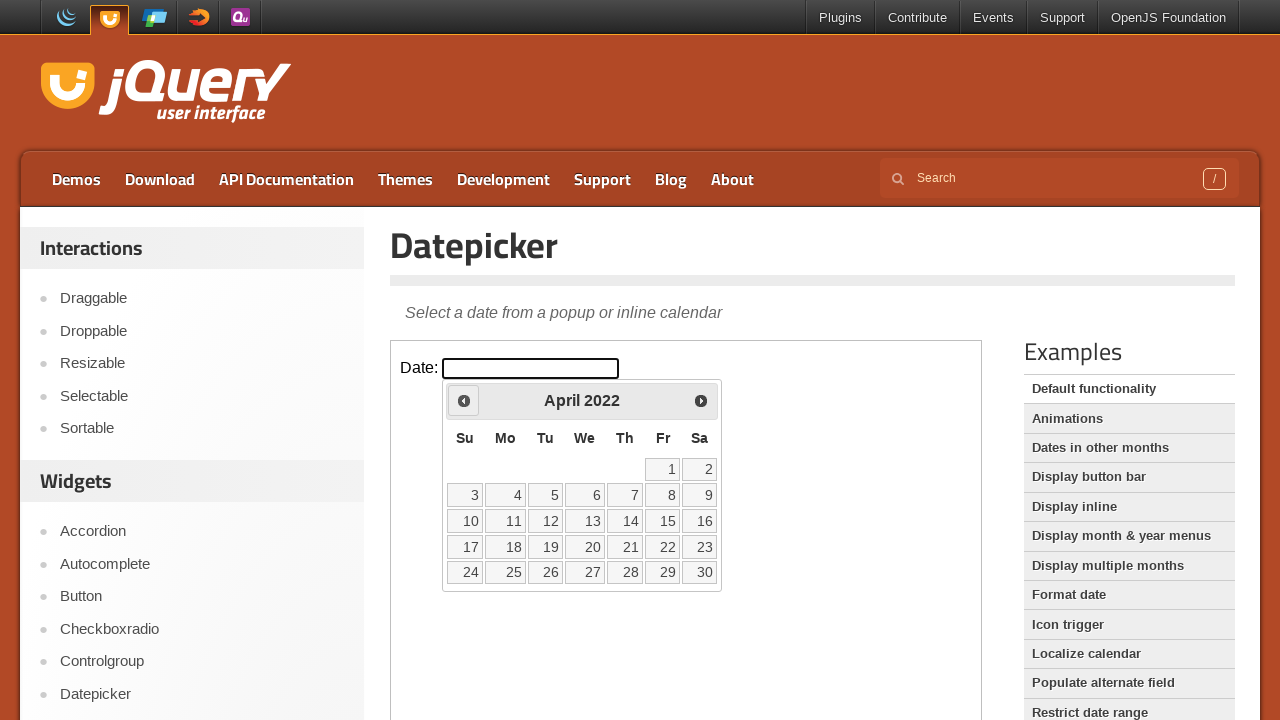

Waited for calendar to update (200ms)
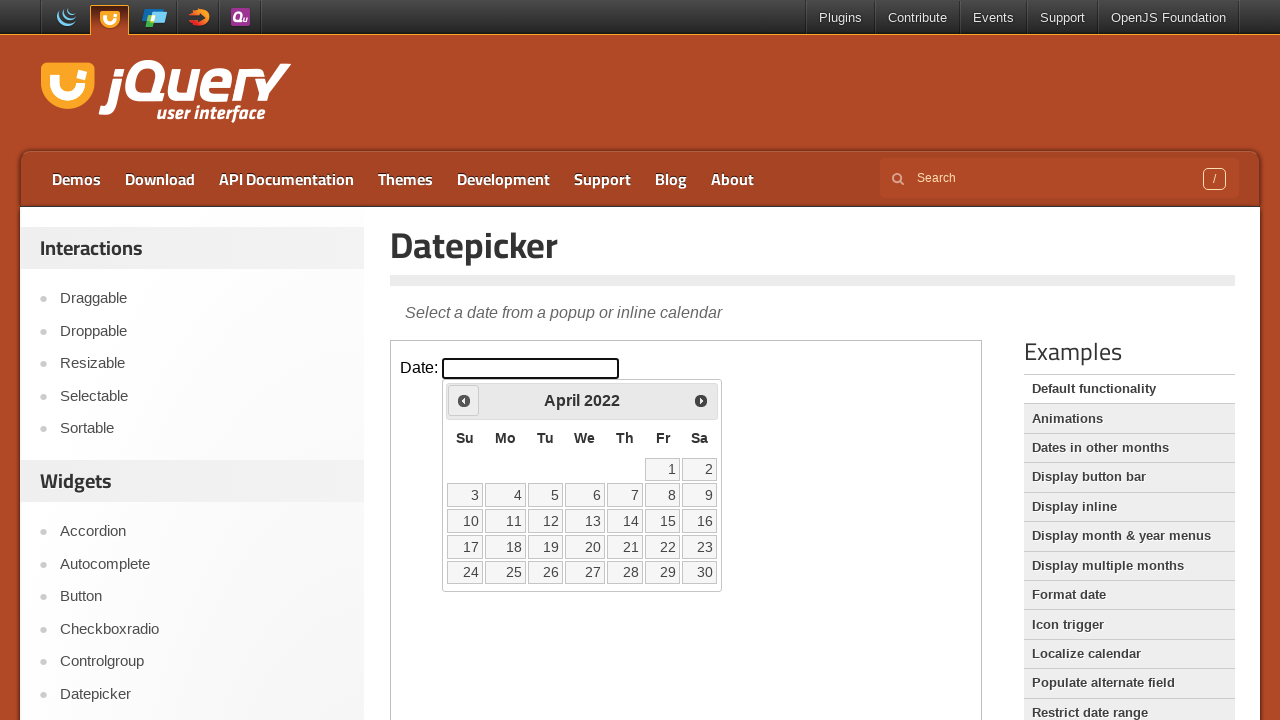

Retrieved current datepicker month and year: April2022
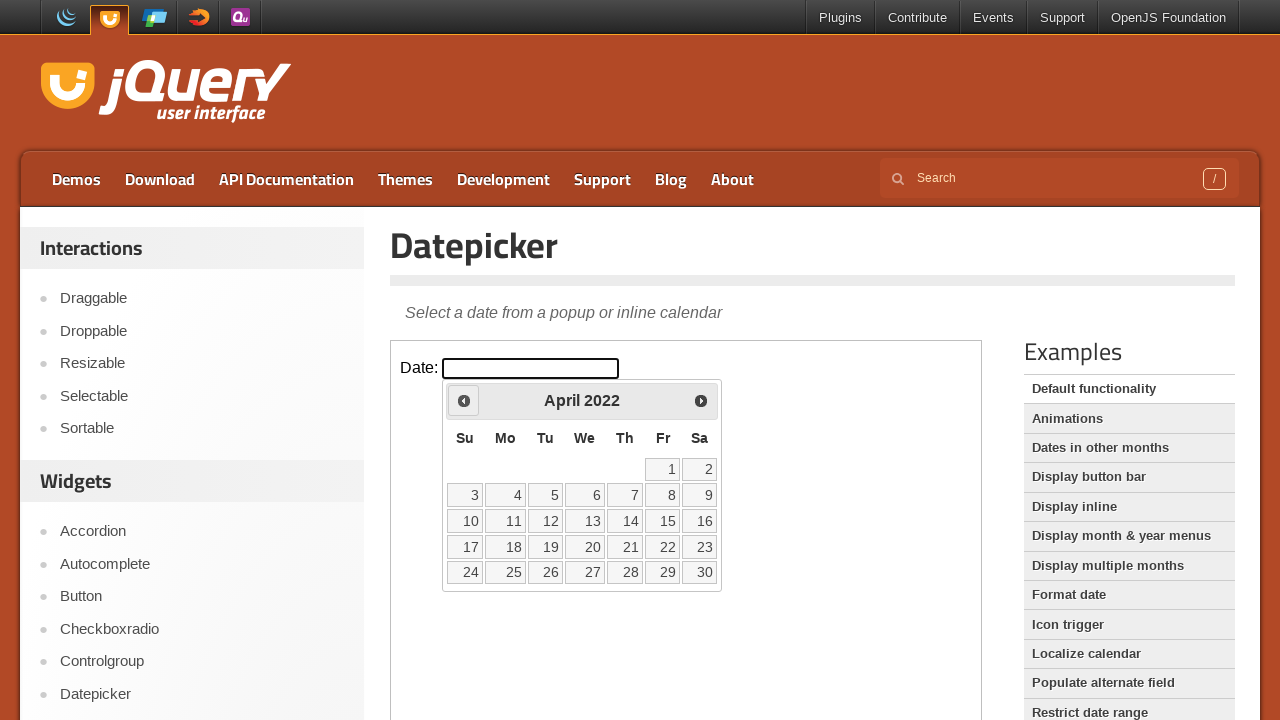

Clicked previous month button to navigate backwards at (464, 400) on iframe.demo-frame >> internal:control=enter-frame >> span.ui-icon-circle-triangl
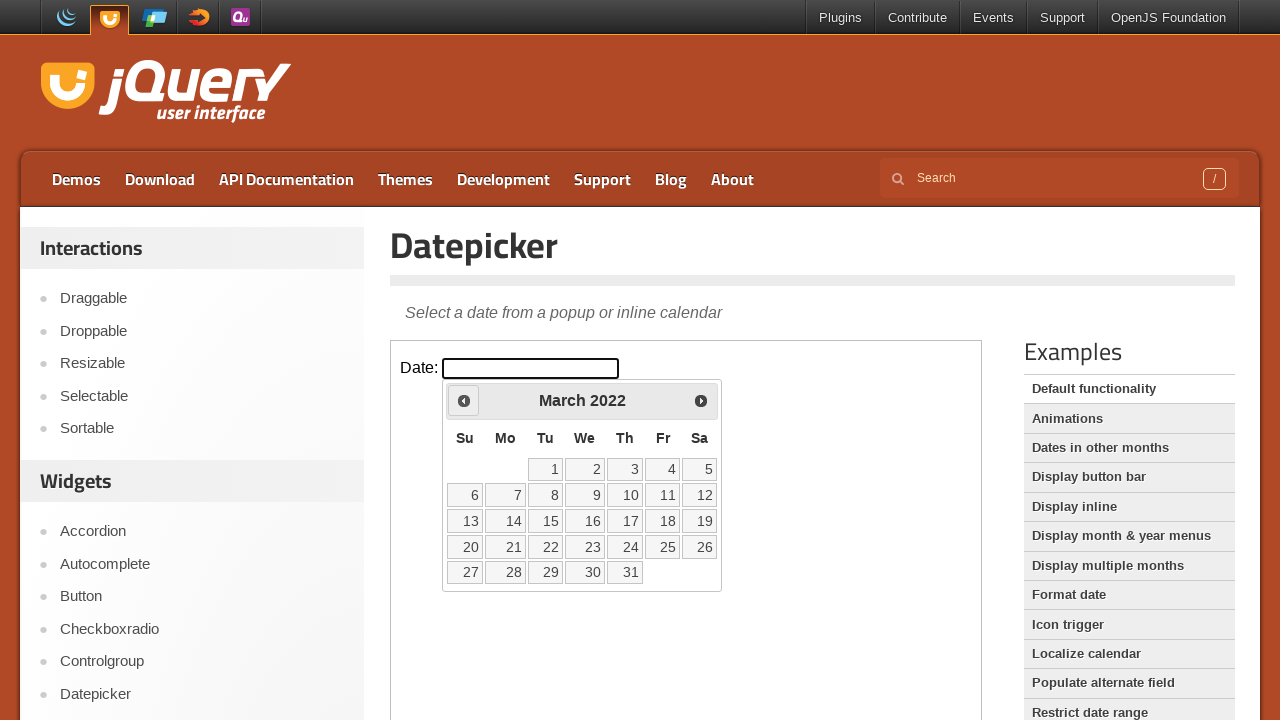

Waited for calendar to update (200ms)
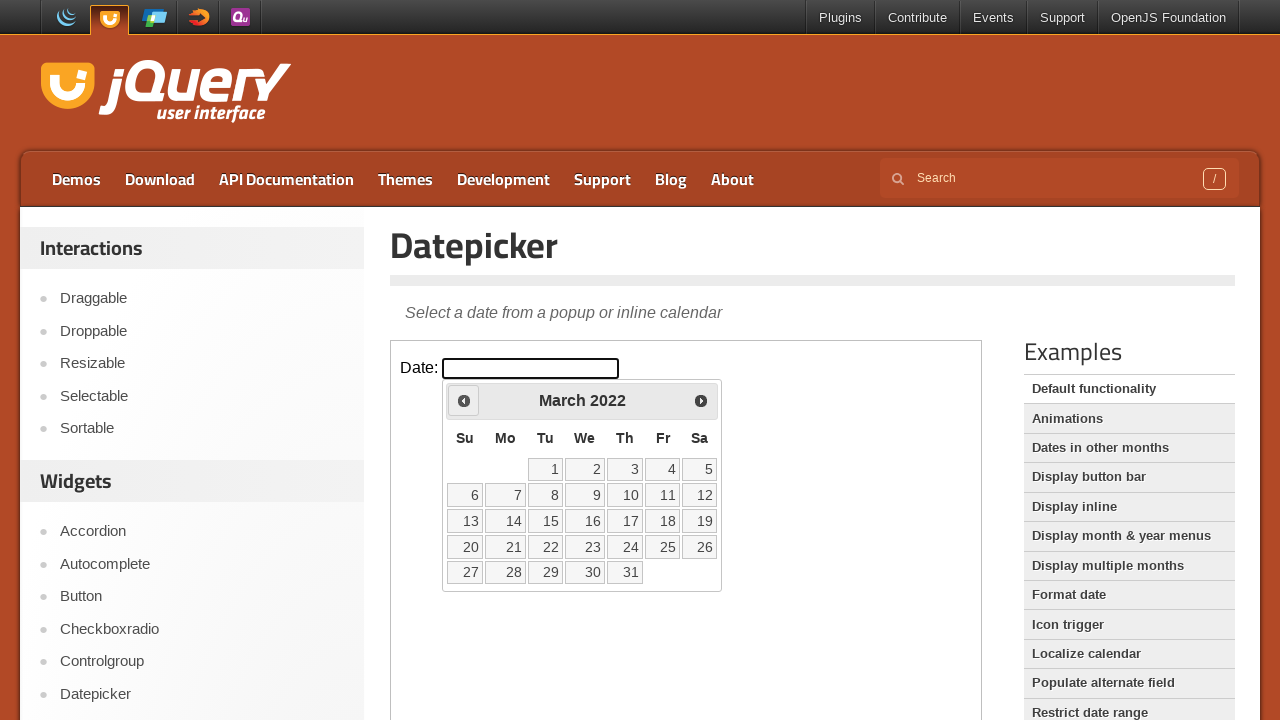

Retrieved current datepicker month and year: March2022
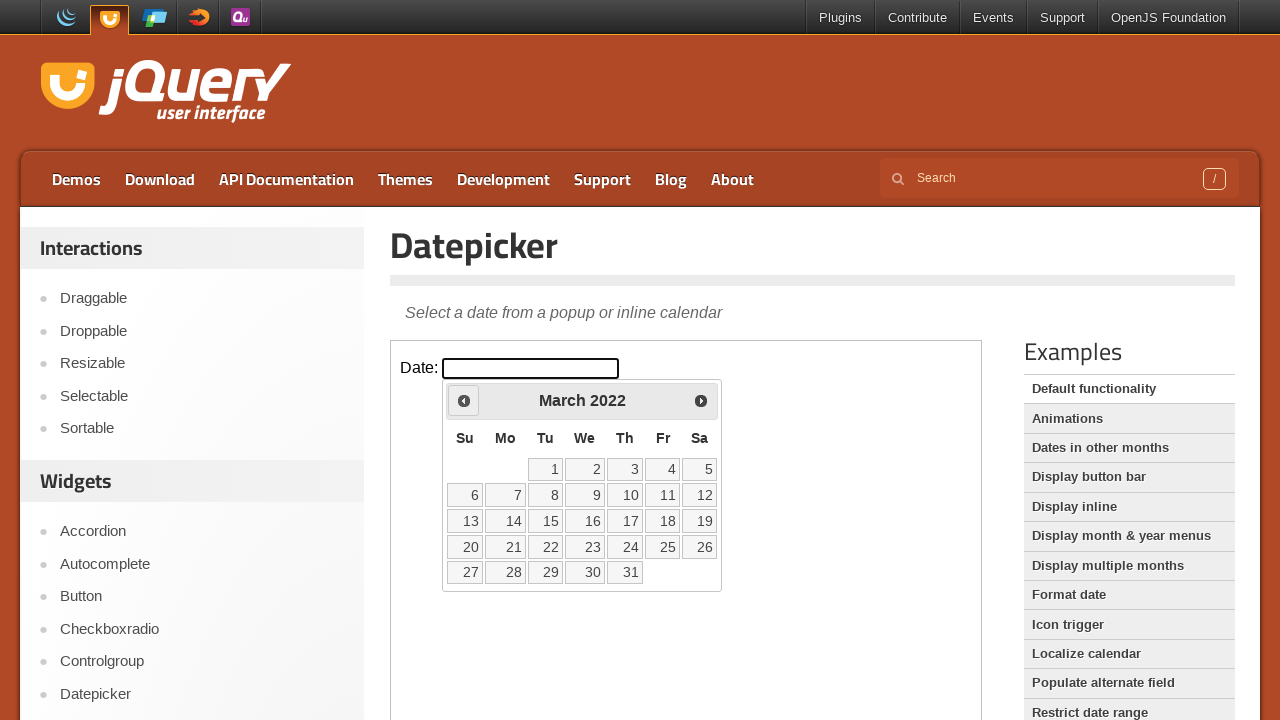

Clicked previous month button to navigate backwards at (464, 400) on iframe.demo-frame >> internal:control=enter-frame >> span.ui-icon-circle-triangl
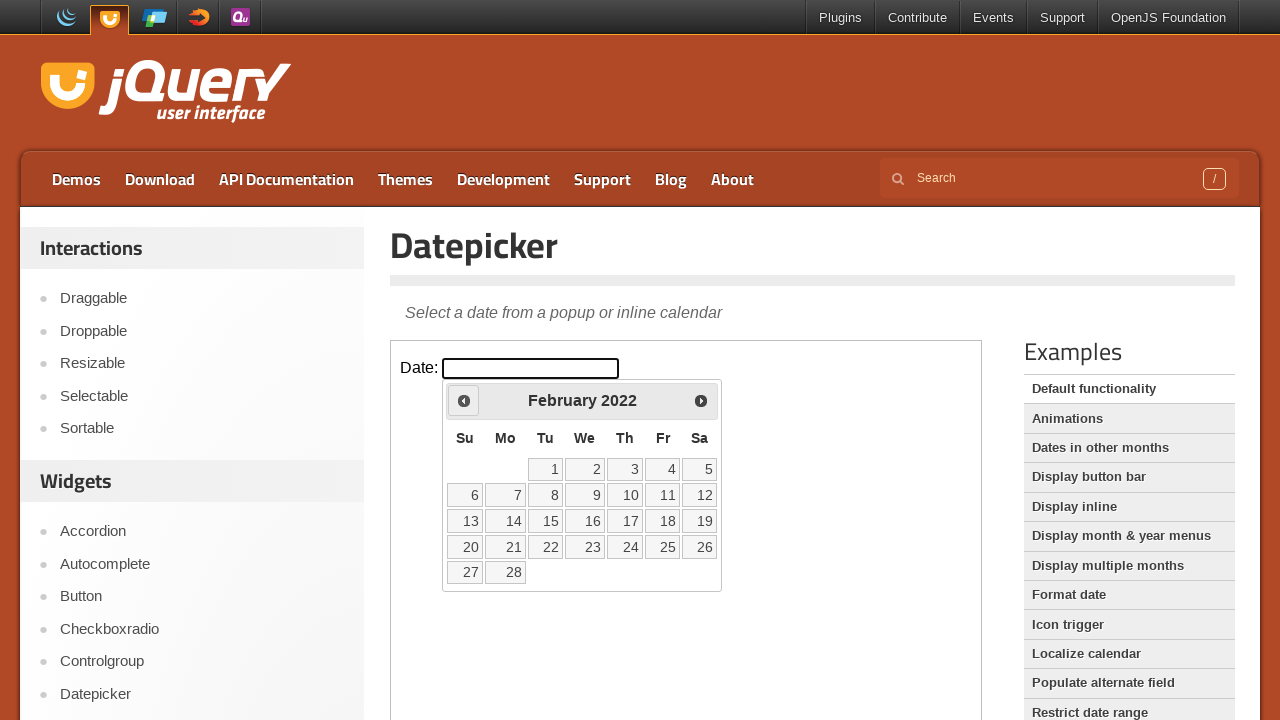

Waited for calendar to update (200ms)
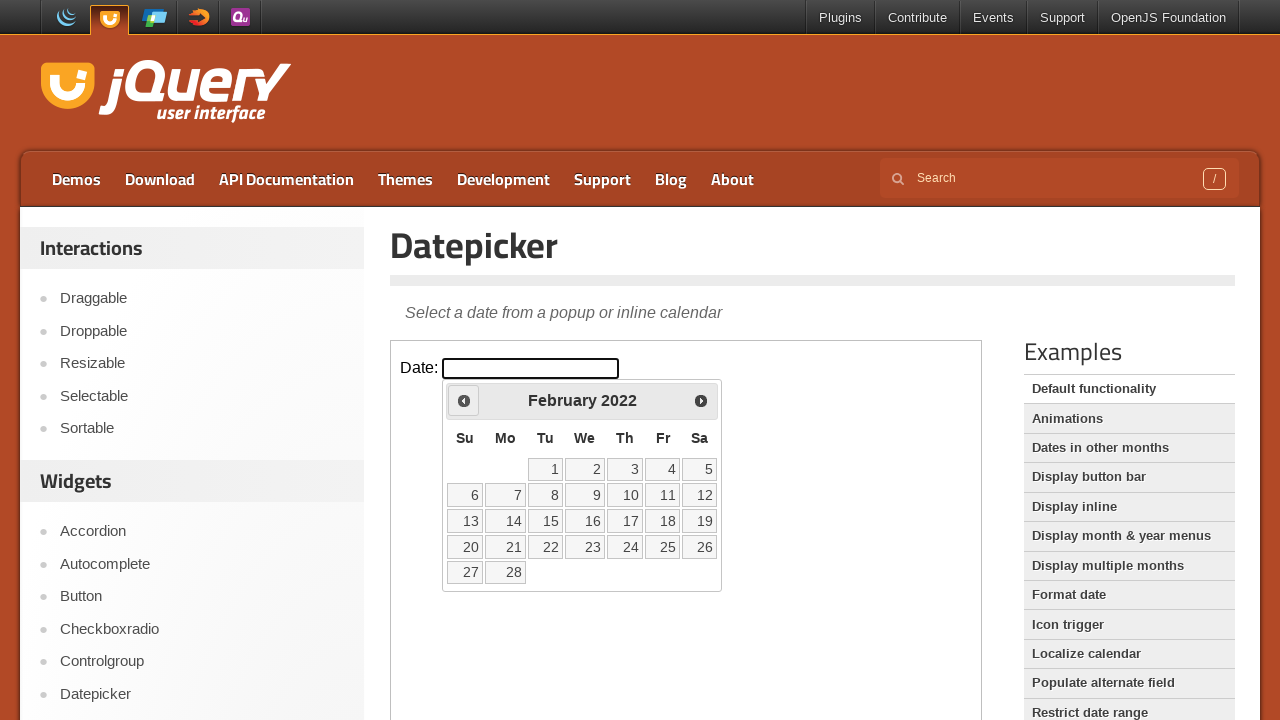

Retrieved current datepicker month and year: February2022
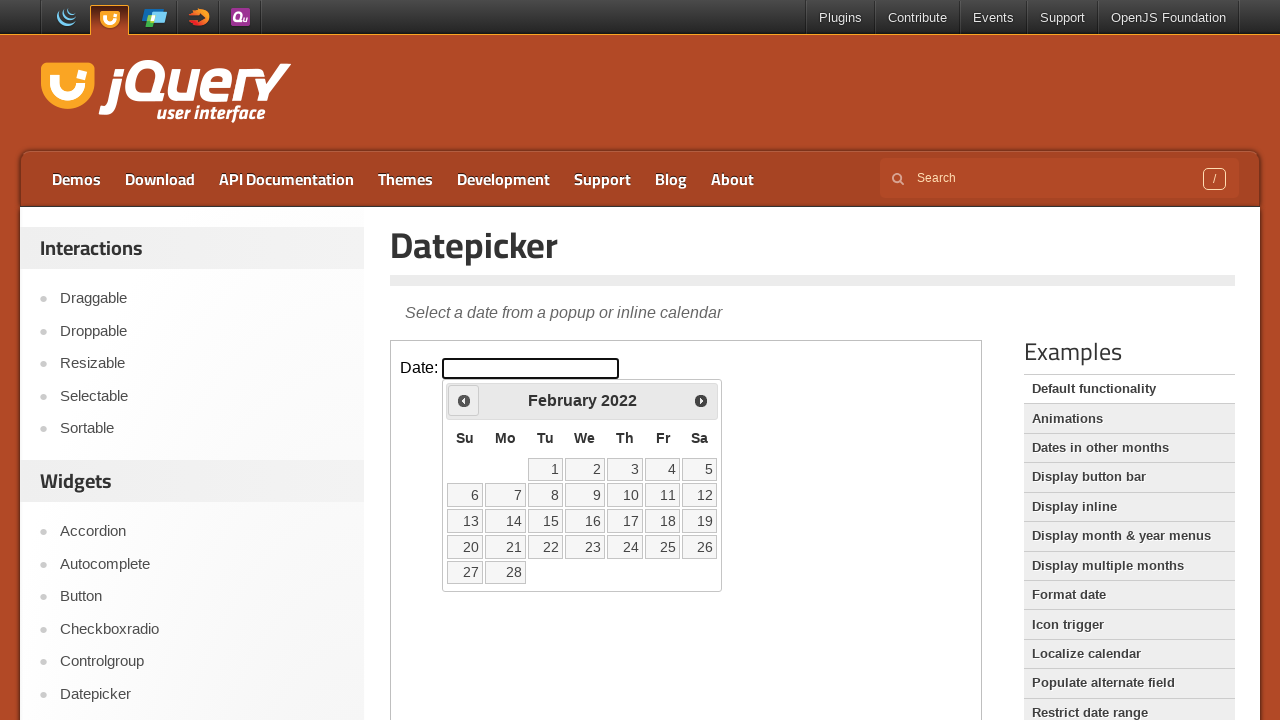

Clicked previous month button to navigate backwards at (464, 400) on iframe.demo-frame >> internal:control=enter-frame >> span.ui-icon-circle-triangl
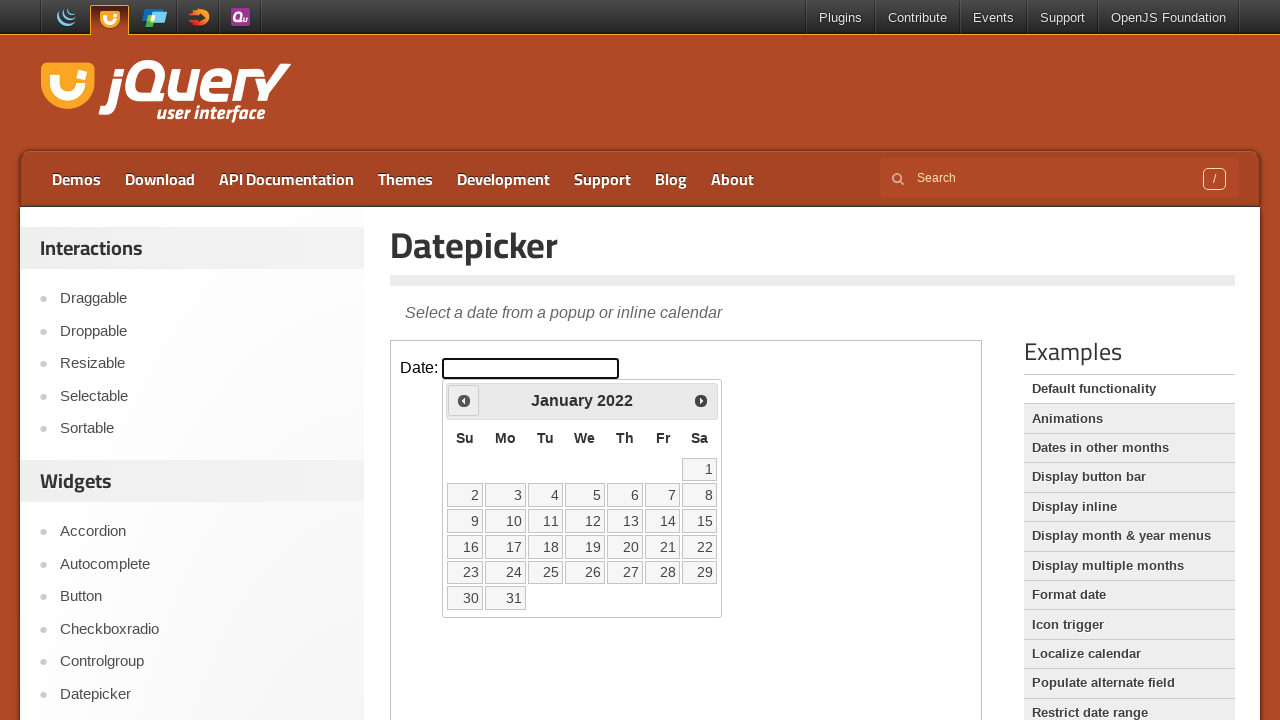

Waited for calendar to update (200ms)
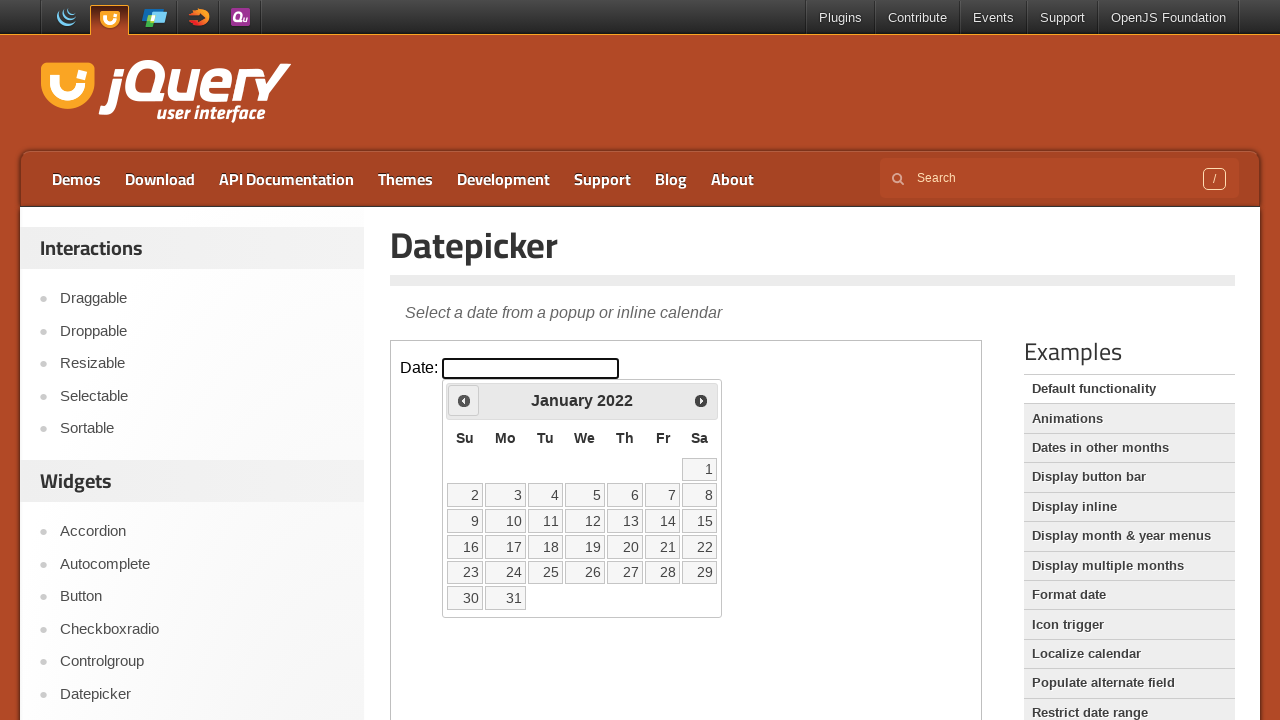

Retrieved current datepicker month and year: January2022
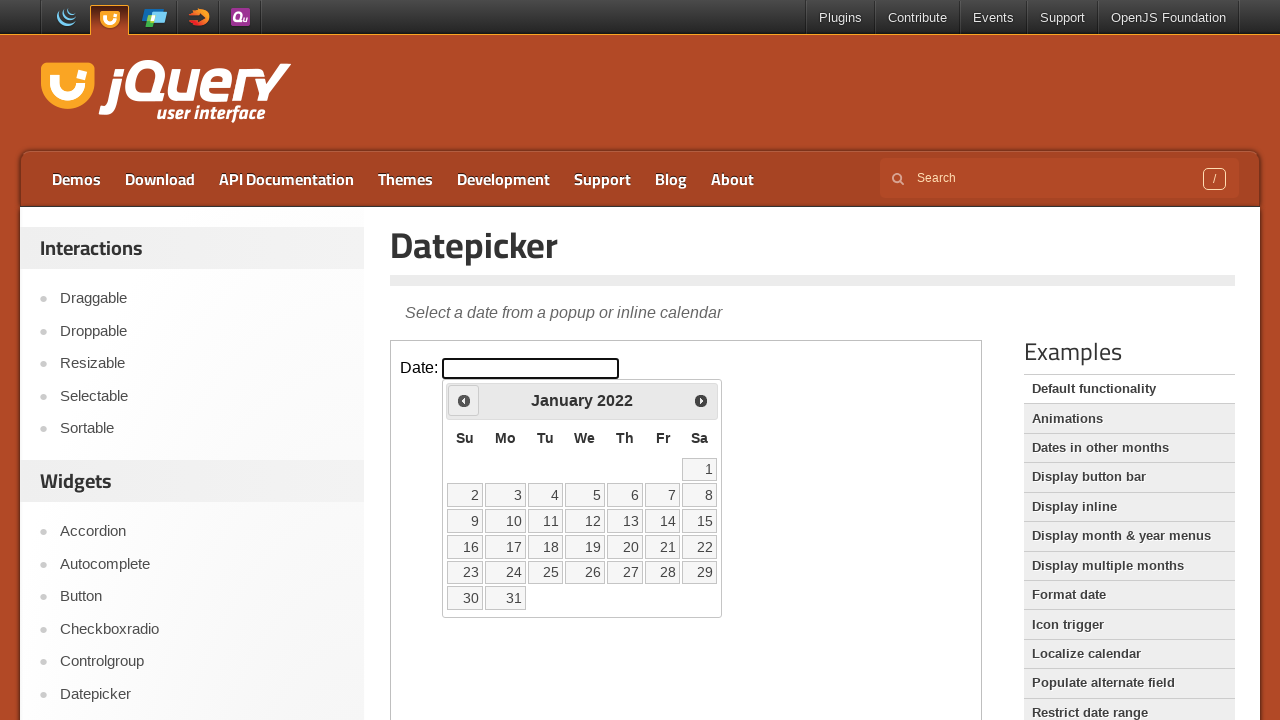

Clicked previous month button to navigate backwards at (464, 400) on iframe.demo-frame >> internal:control=enter-frame >> span.ui-icon-circle-triangl
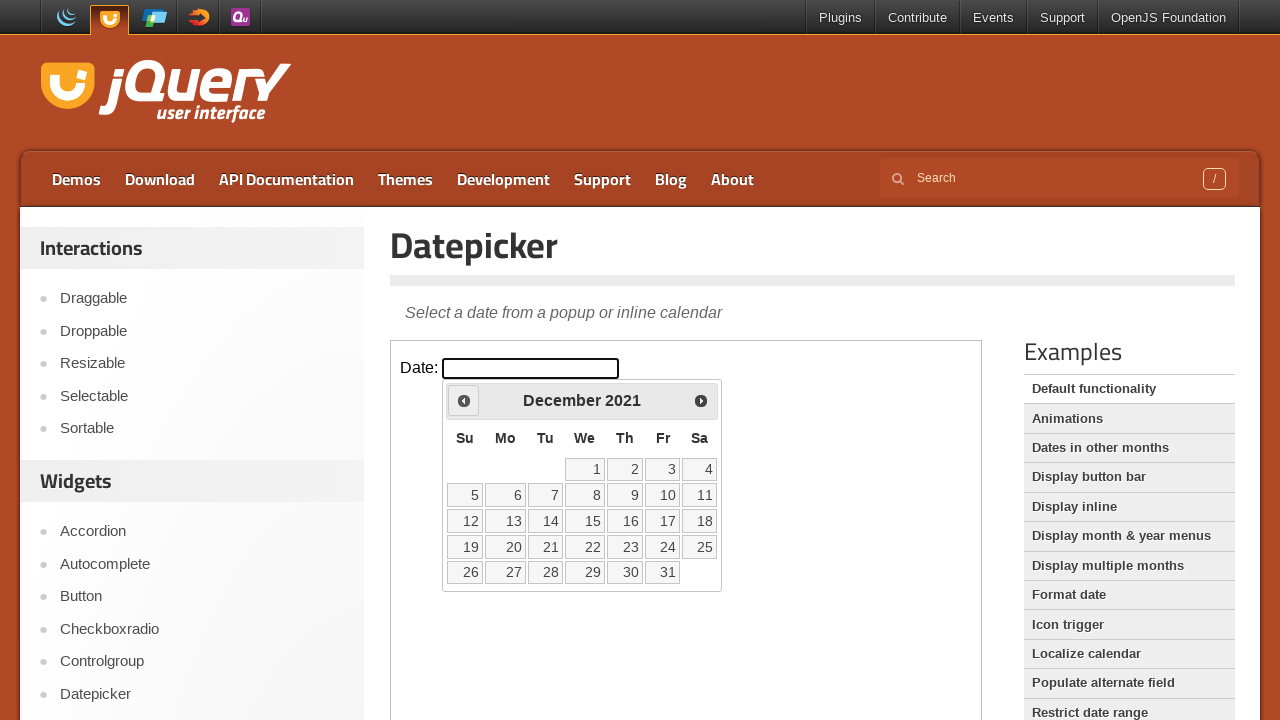

Waited for calendar to update (200ms)
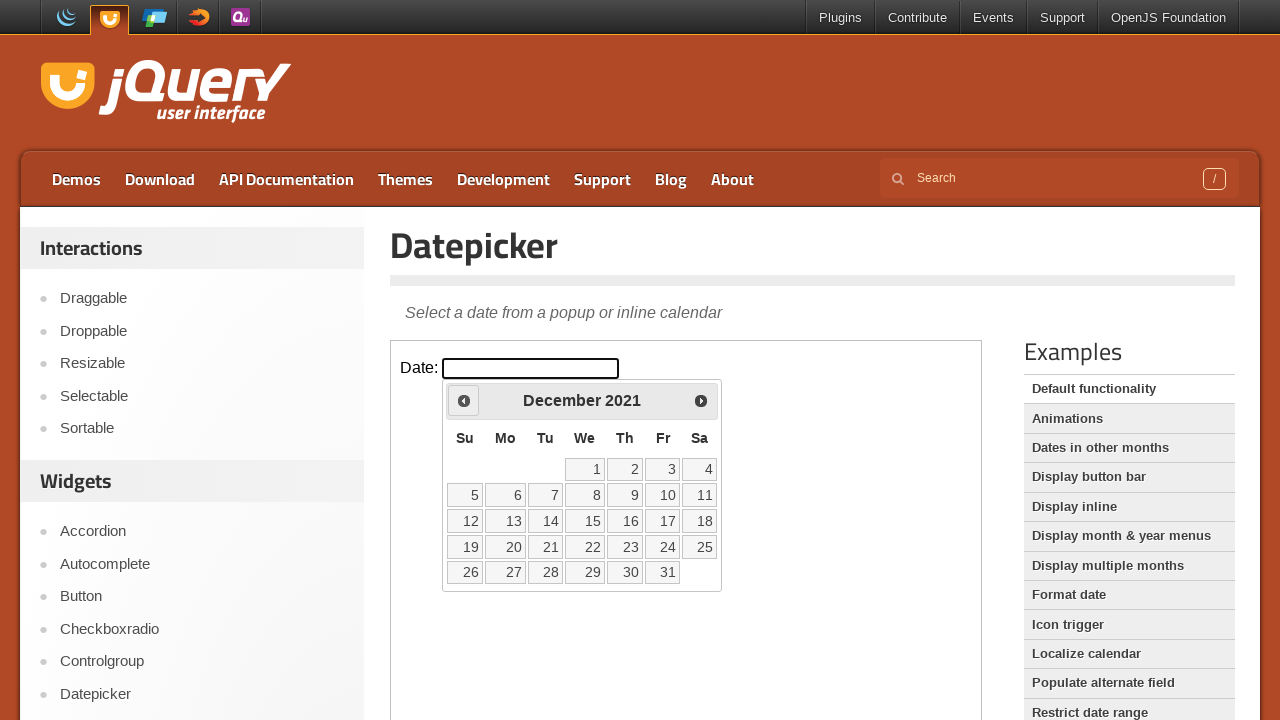

Retrieved current datepicker month and year: December2021
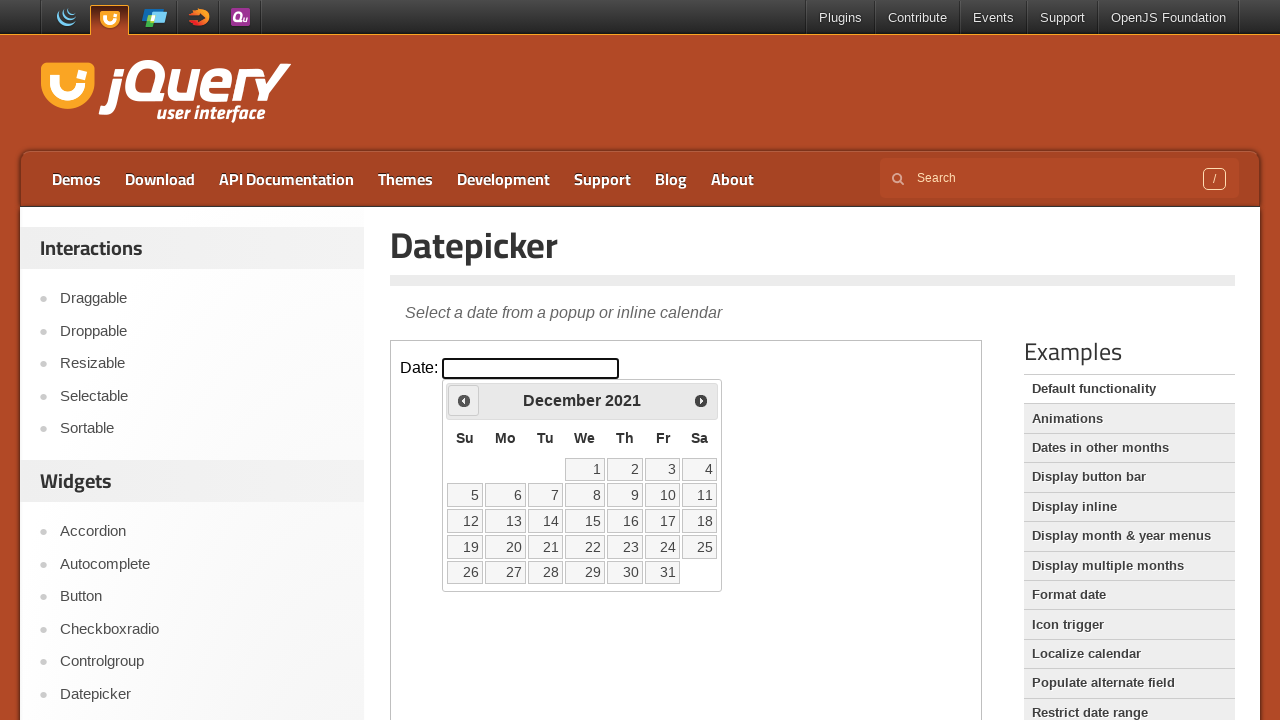

Clicked previous month button to navigate backwards at (464, 400) on iframe.demo-frame >> internal:control=enter-frame >> span.ui-icon-circle-triangl
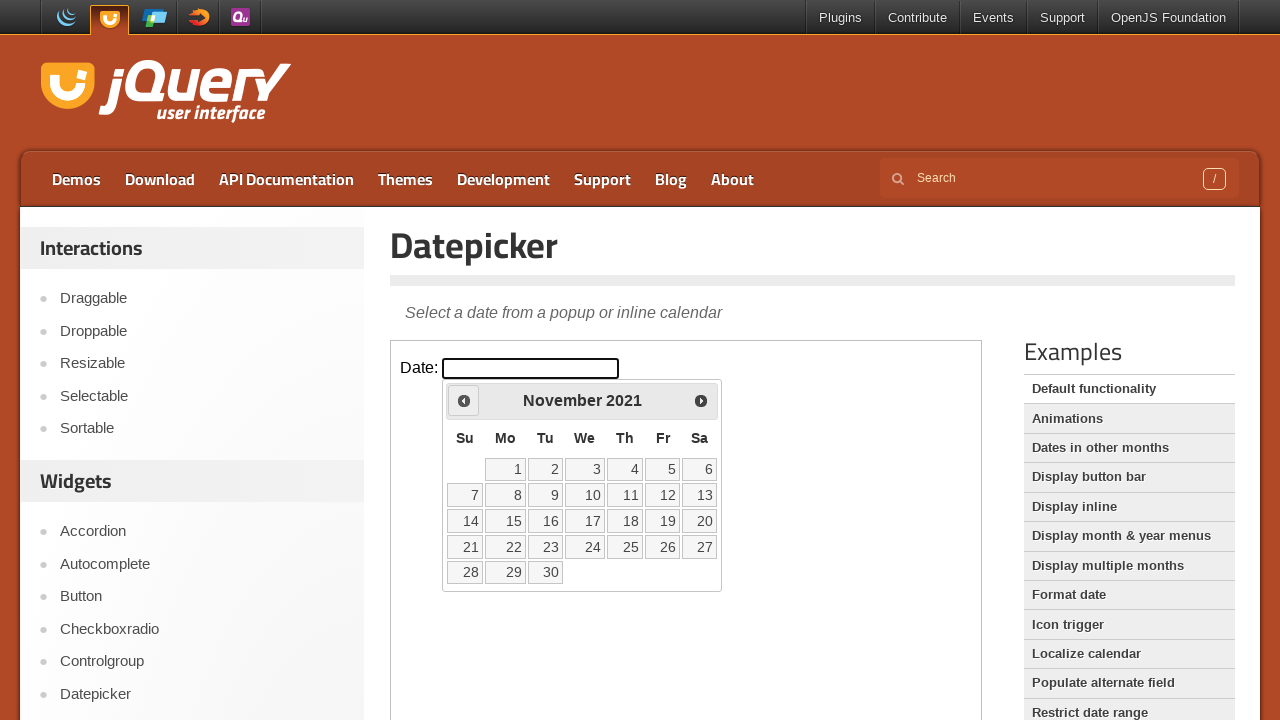

Waited for calendar to update (200ms)
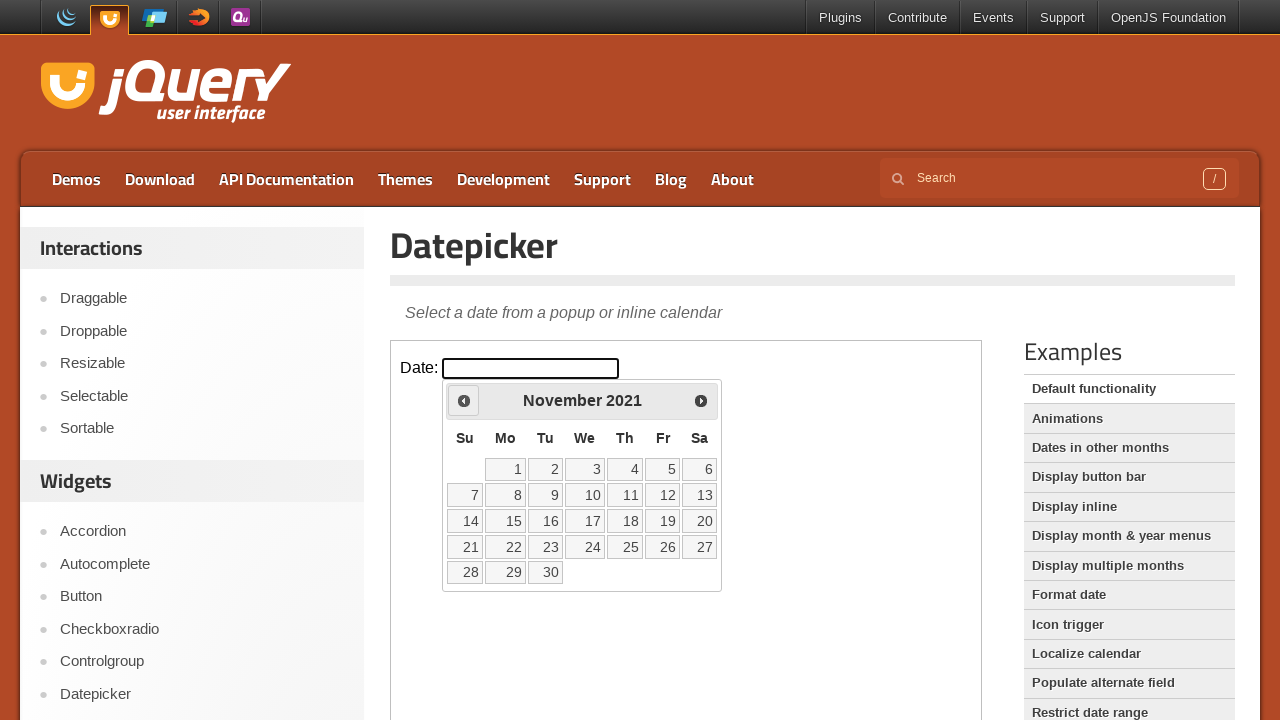

Retrieved current datepicker month and year: November2021
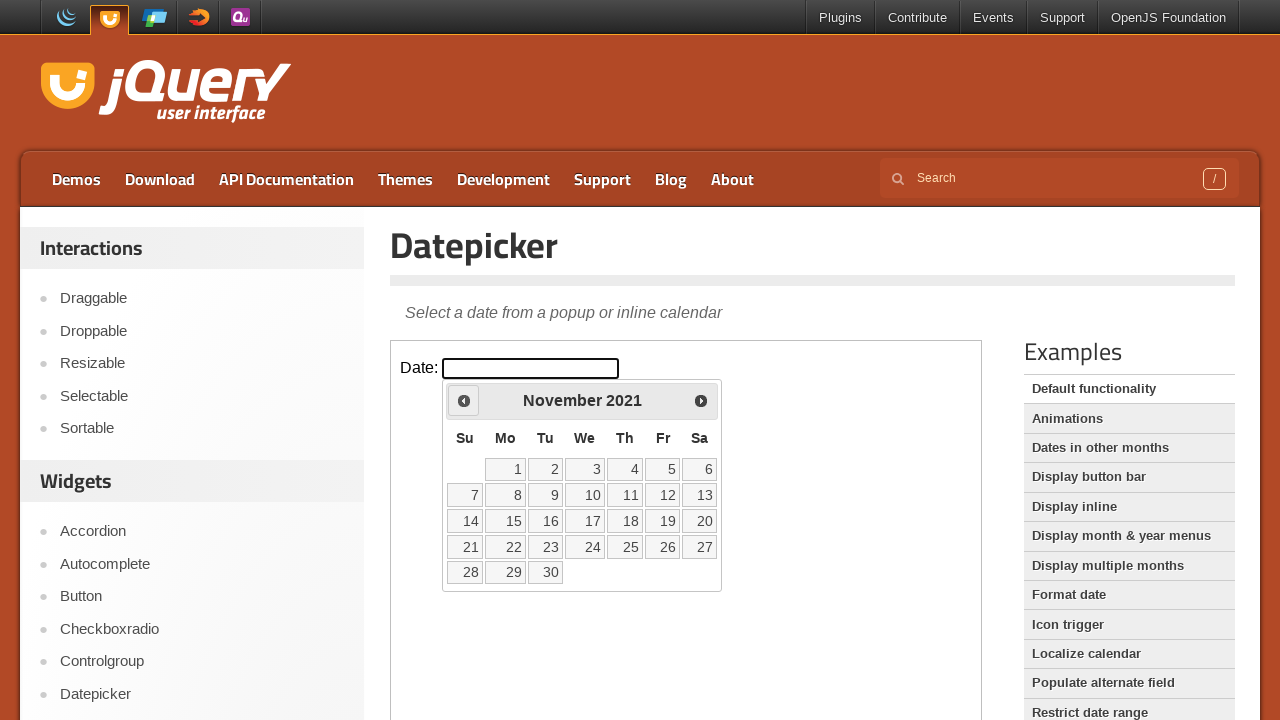

Clicked previous month button to navigate backwards at (464, 400) on iframe.demo-frame >> internal:control=enter-frame >> span.ui-icon-circle-triangl
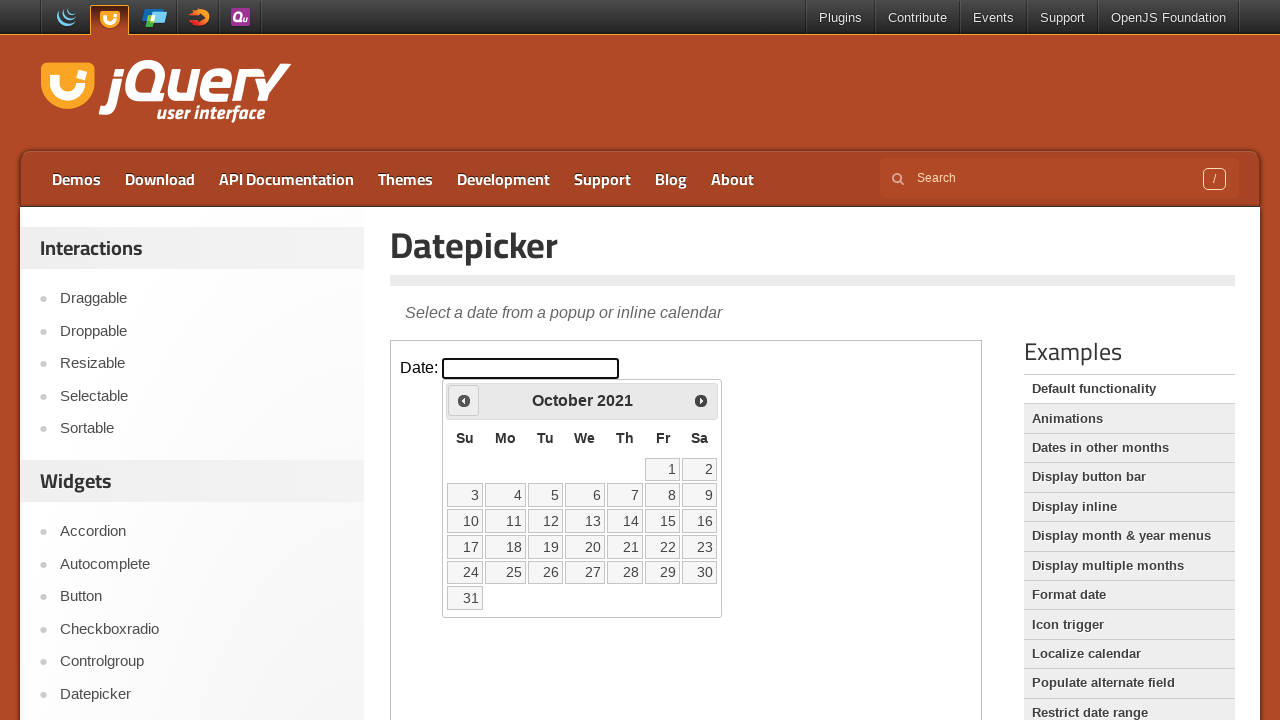

Waited for calendar to update (200ms)
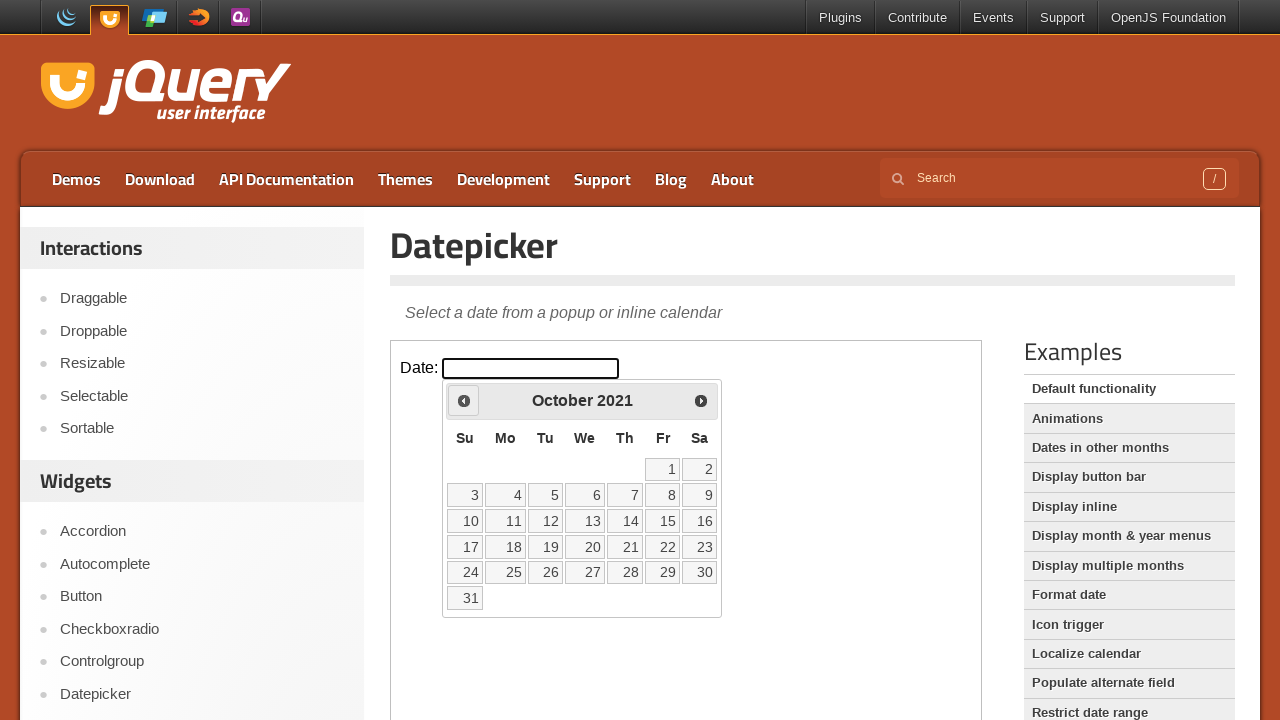

Retrieved current datepicker month and year: October2021
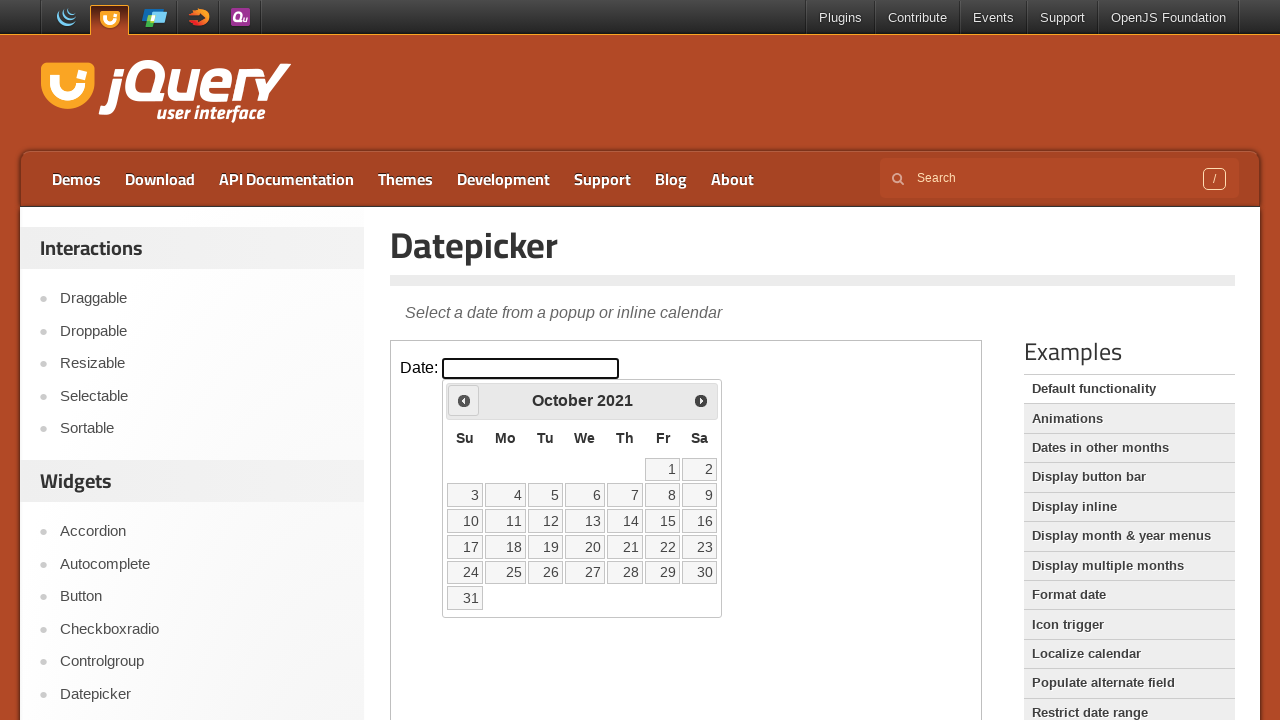

Clicked previous month button to navigate backwards at (464, 400) on iframe.demo-frame >> internal:control=enter-frame >> span.ui-icon-circle-triangl
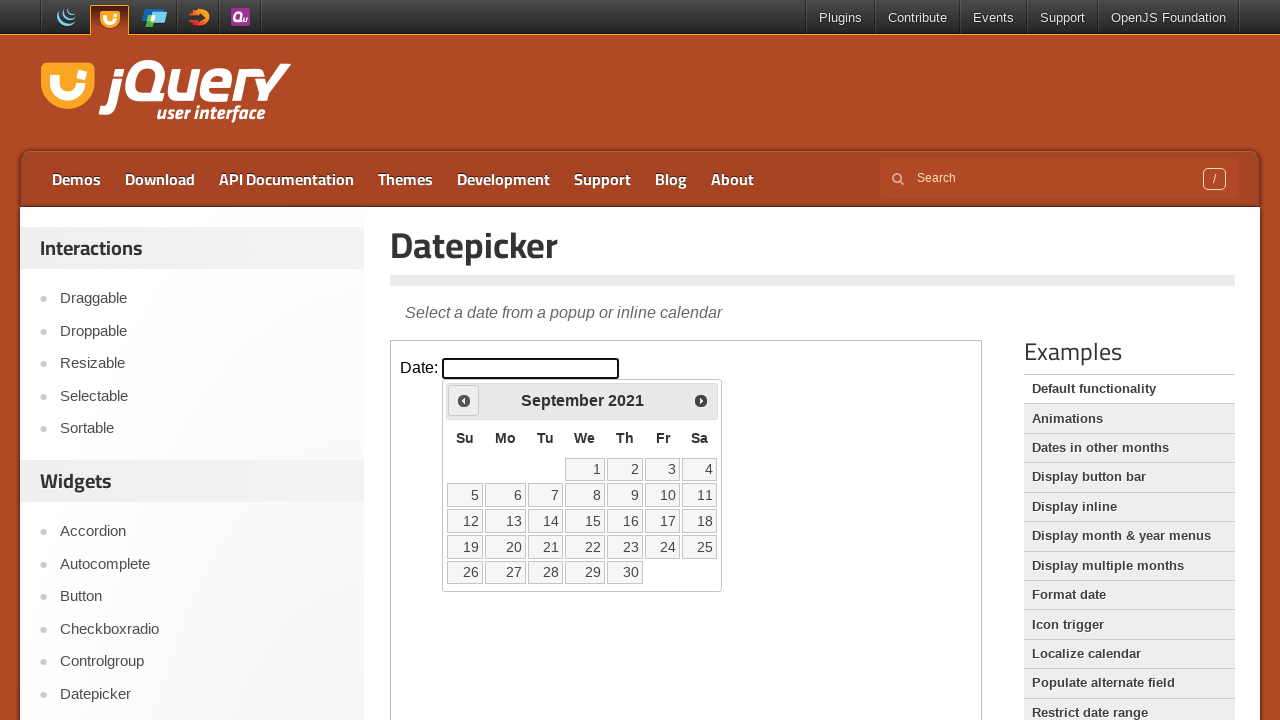

Waited for calendar to update (200ms)
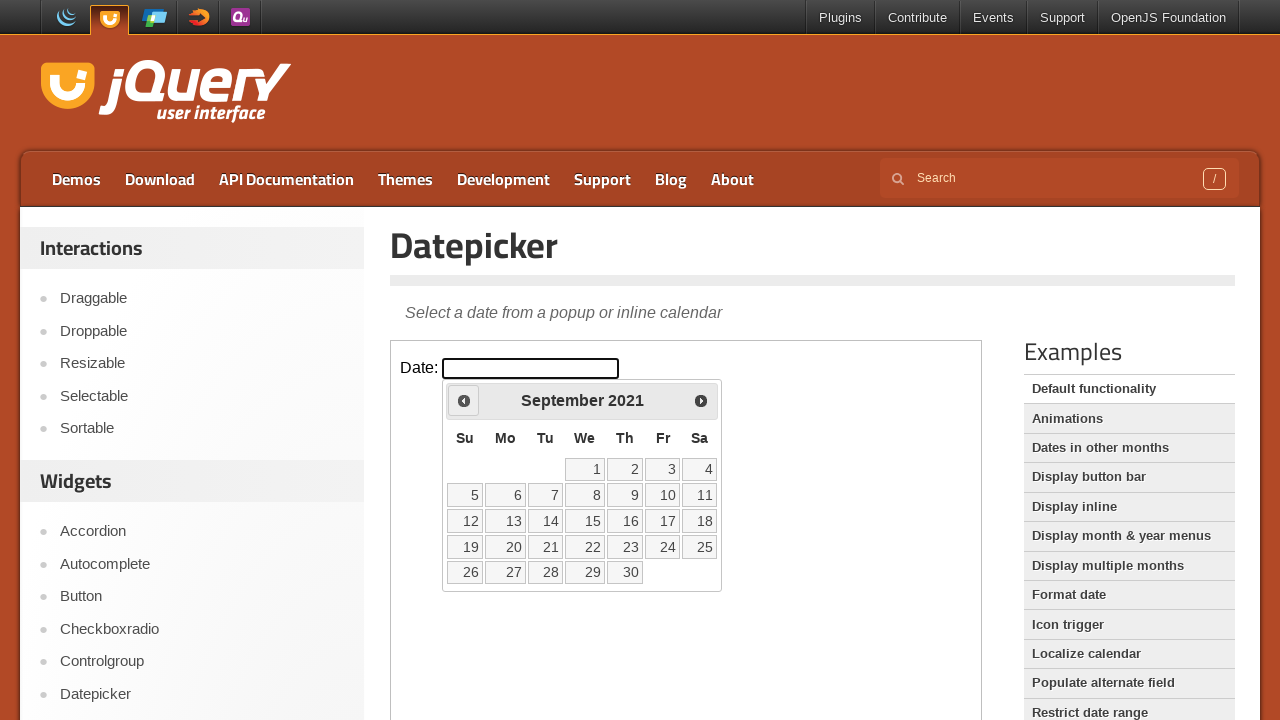

Retrieved current datepicker month and year: September2021
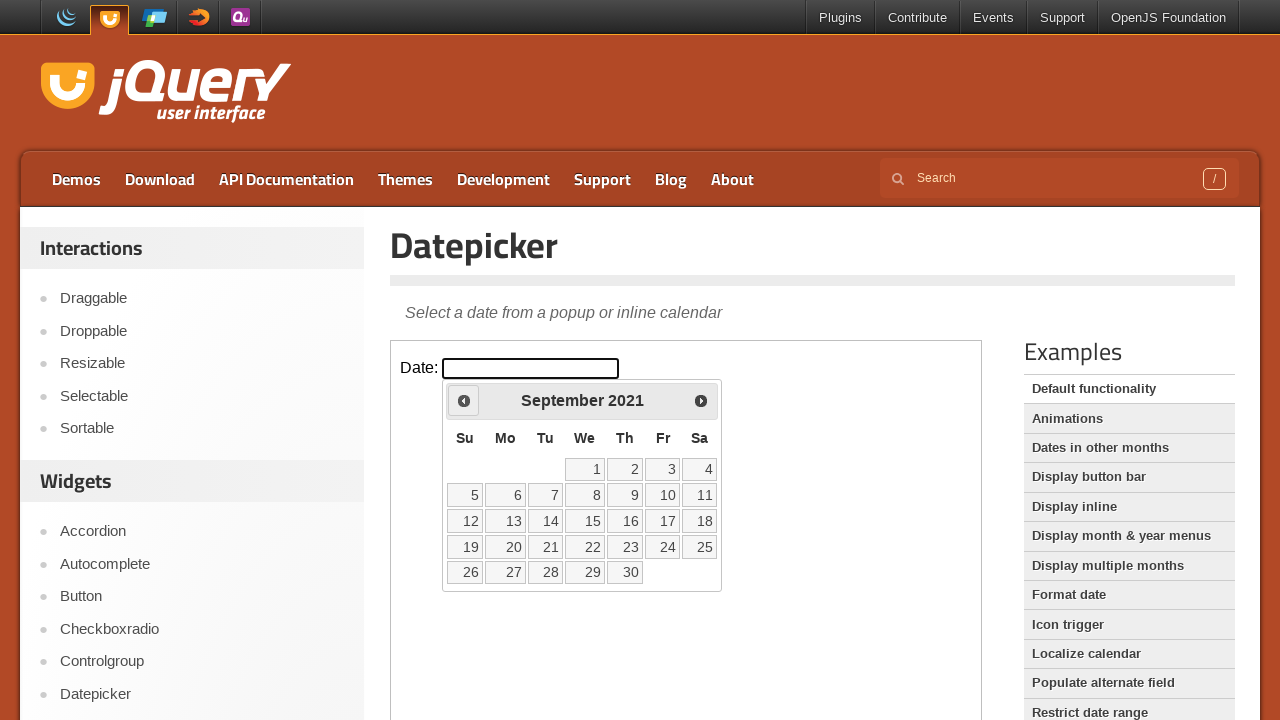

Clicked previous month button to navigate backwards at (464, 400) on iframe.demo-frame >> internal:control=enter-frame >> span.ui-icon-circle-triangl
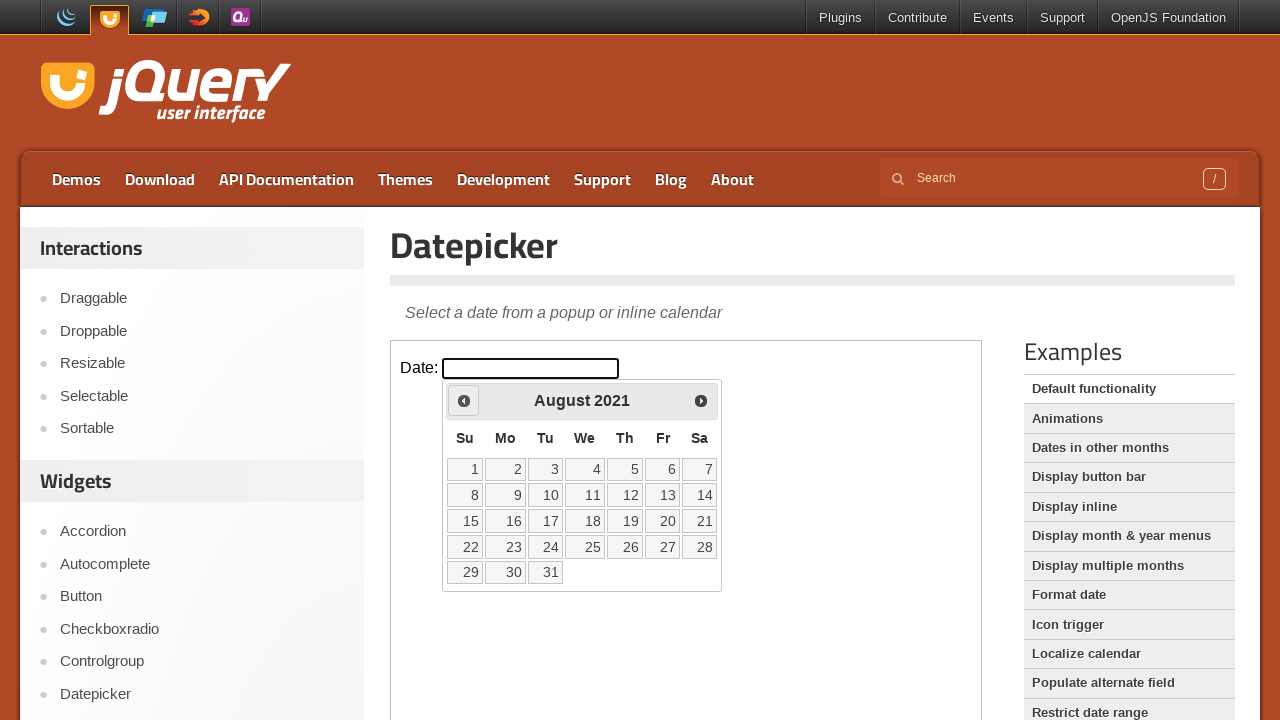

Waited for calendar to update (200ms)
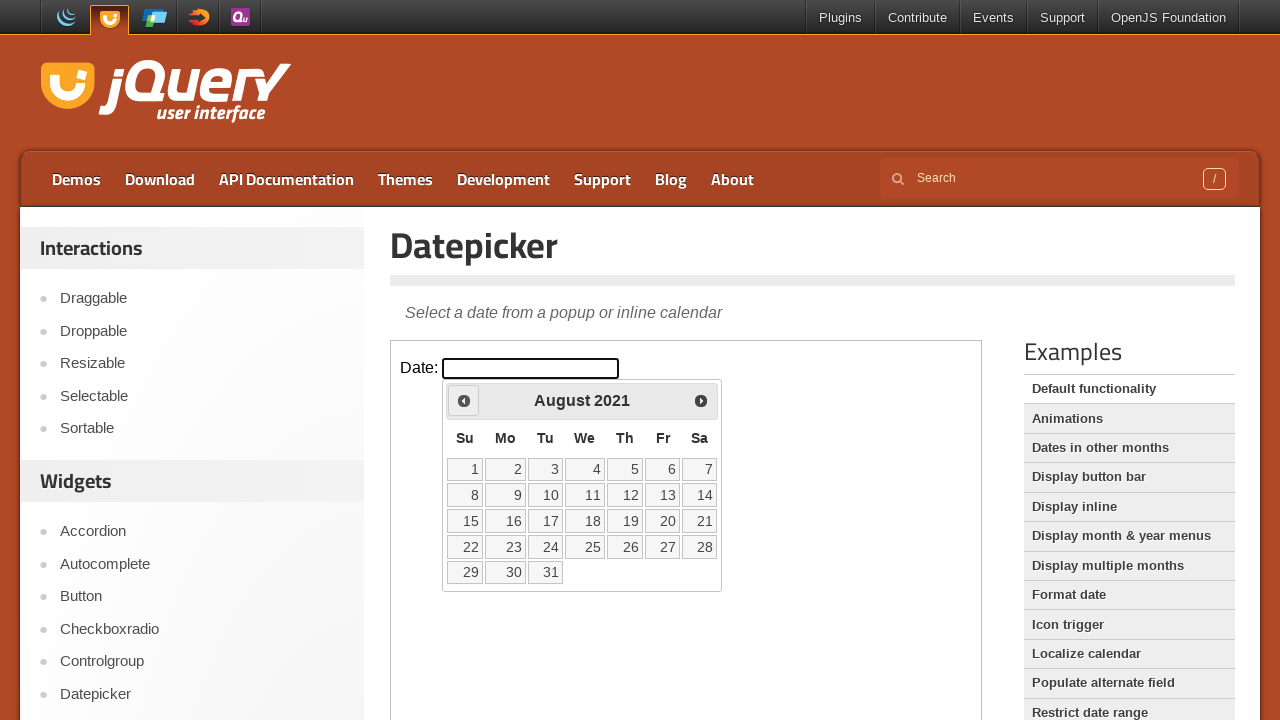

Retrieved current datepicker month and year: August2021
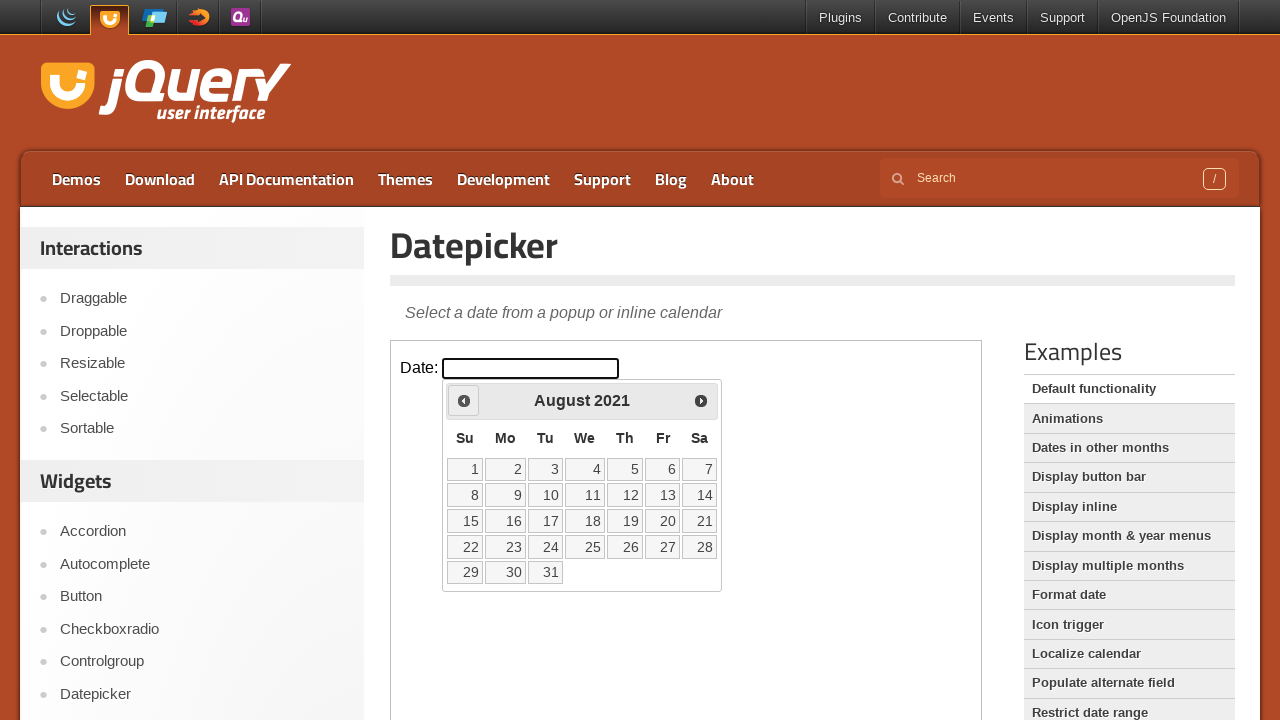

Clicked previous month button to navigate backwards at (464, 400) on iframe.demo-frame >> internal:control=enter-frame >> span.ui-icon-circle-triangl
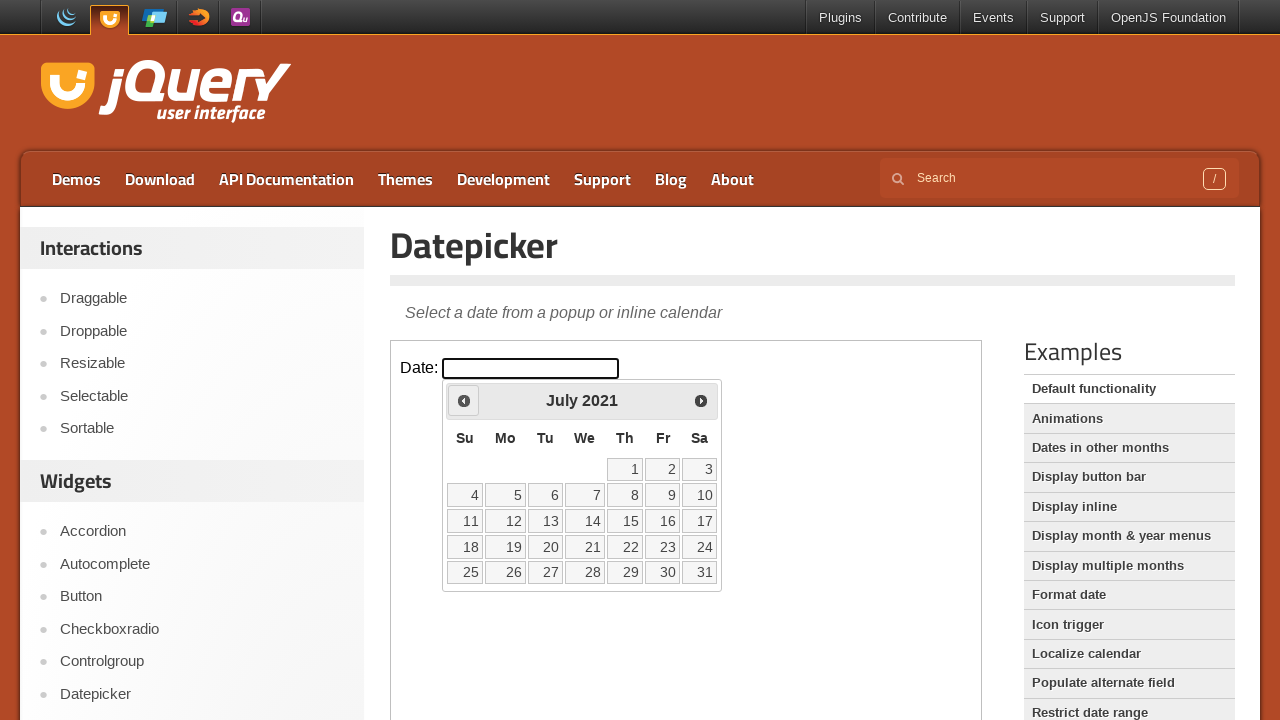

Waited for calendar to update (200ms)
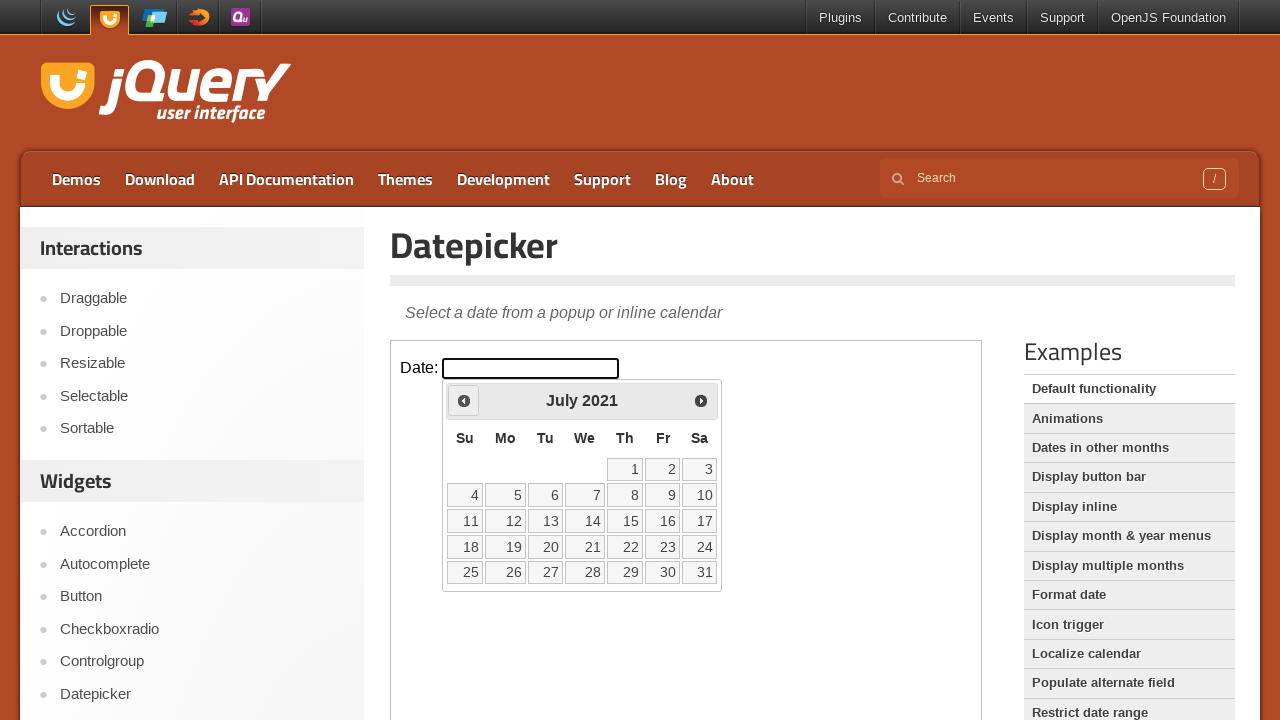

Retrieved current datepicker month and year: July2021
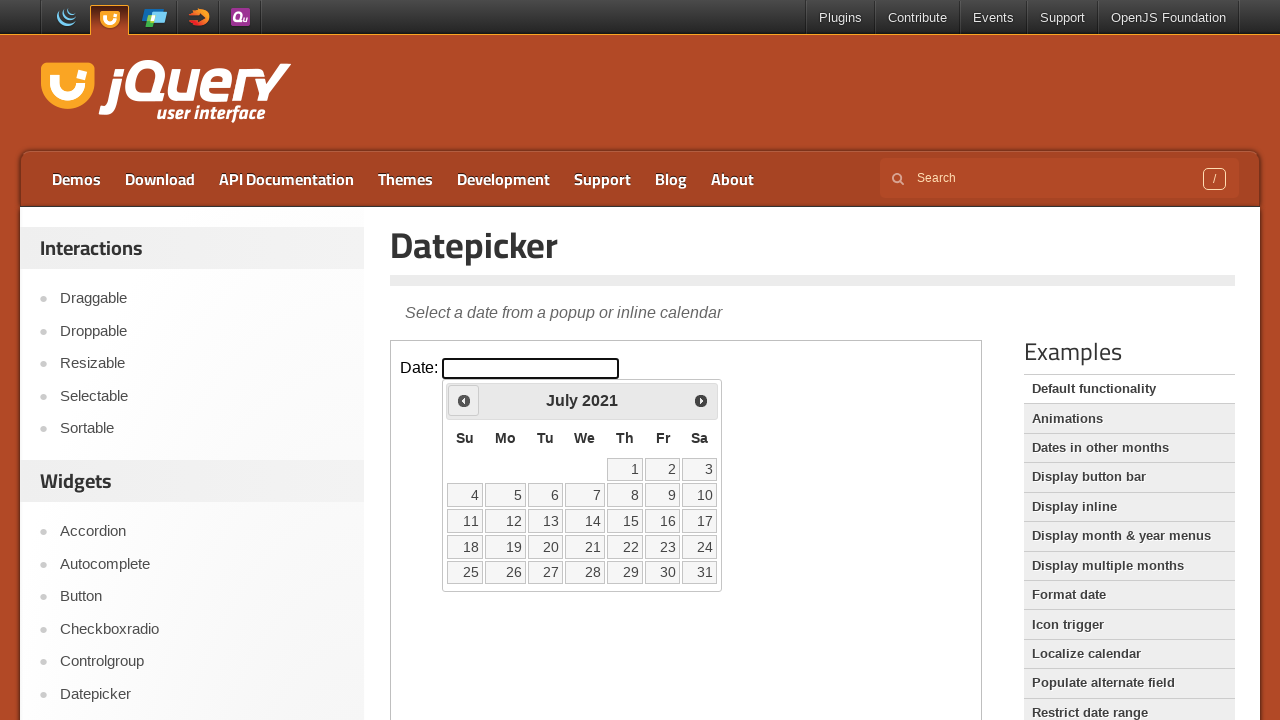

Clicked previous month button to navigate backwards at (464, 400) on iframe.demo-frame >> internal:control=enter-frame >> span.ui-icon-circle-triangl
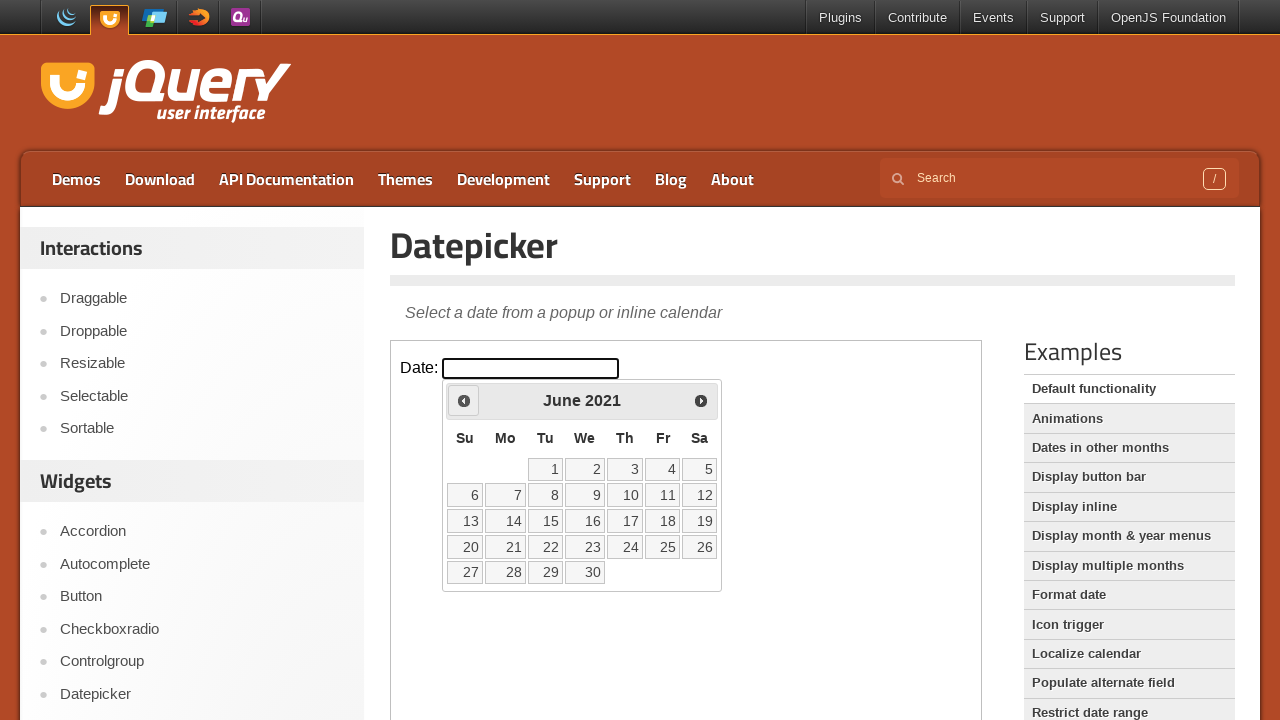

Waited for calendar to update (200ms)
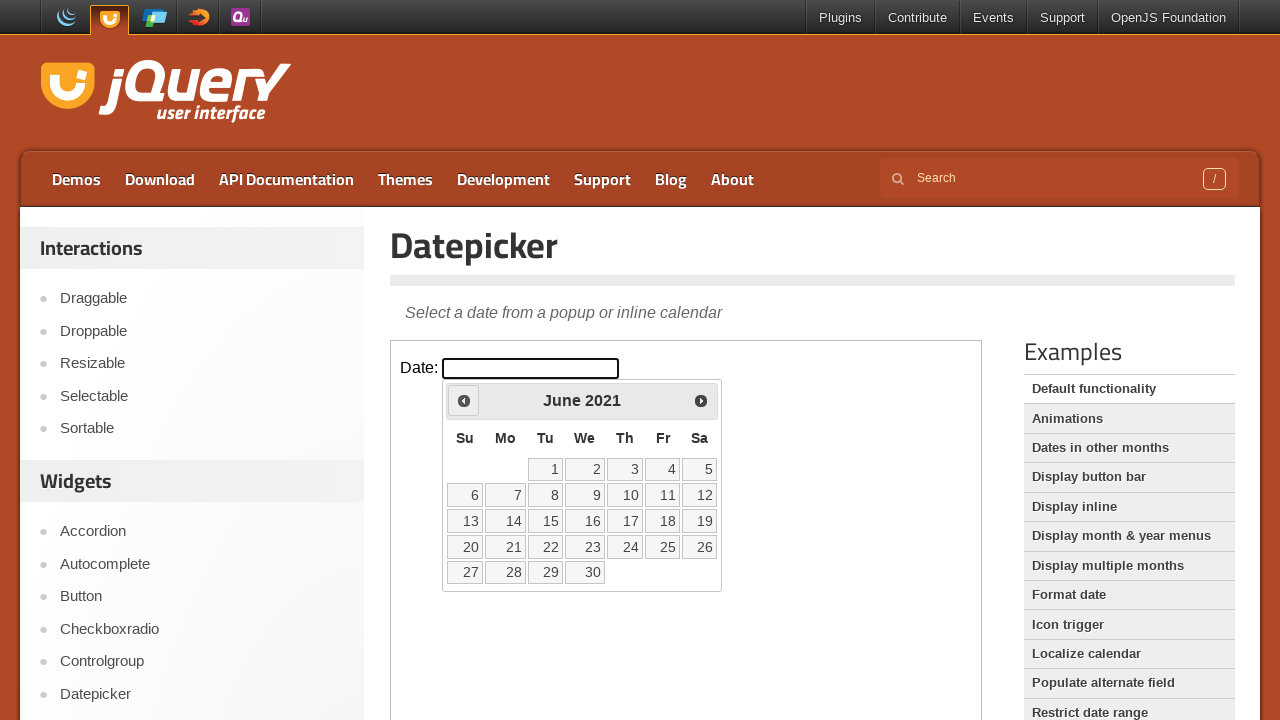

Retrieved current datepicker month and year: June2021
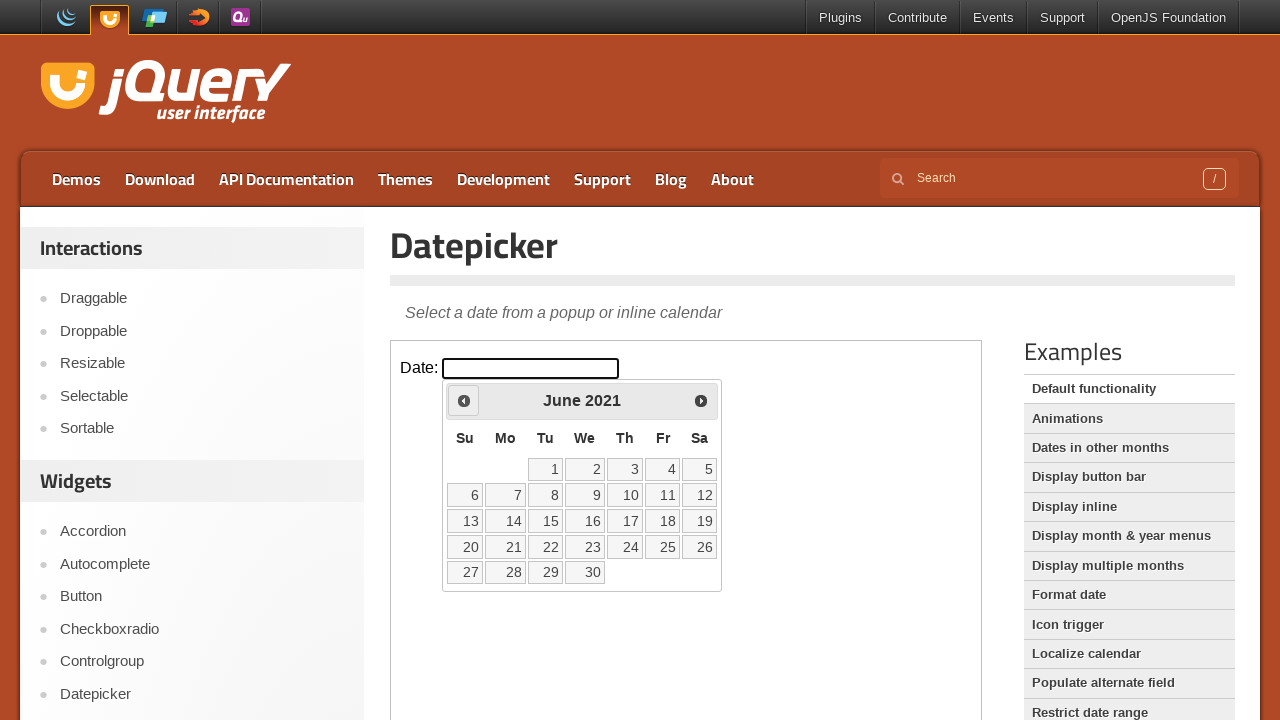

Clicked previous month button to navigate backwards at (464, 400) on iframe.demo-frame >> internal:control=enter-frame >> span.ui-icon-circle-triangl
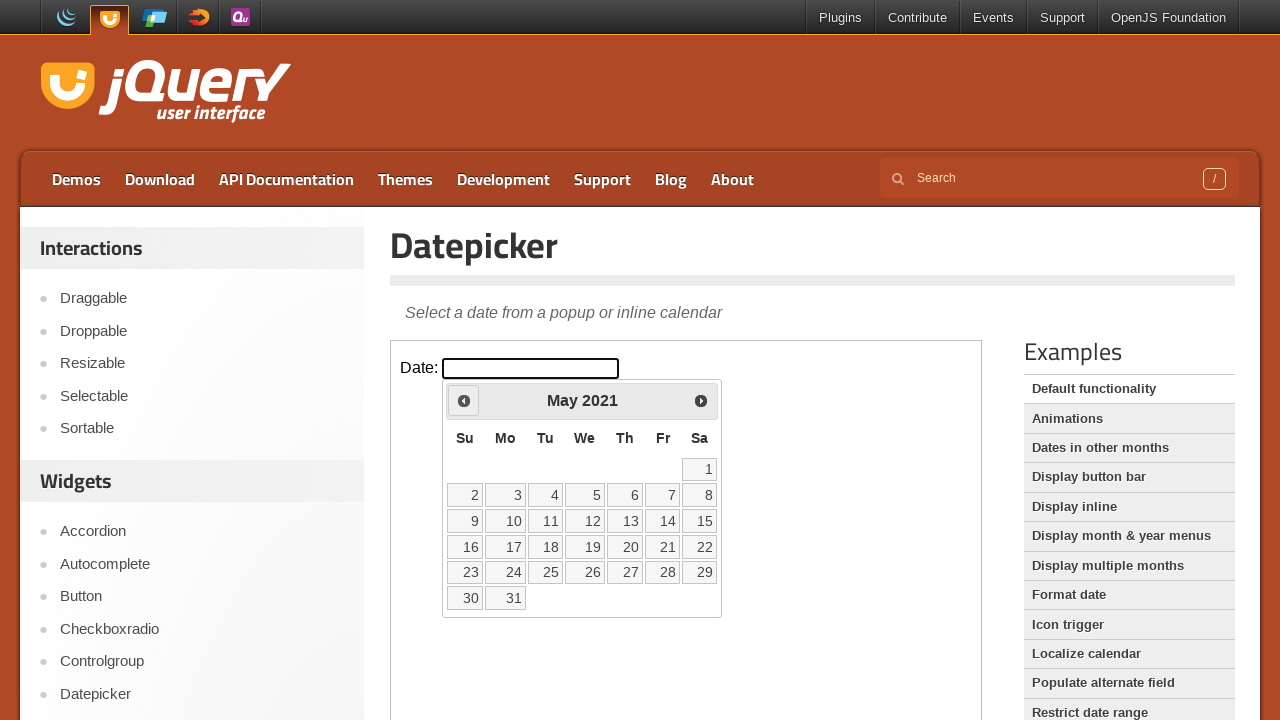

Waited for calendar to update (200ms)
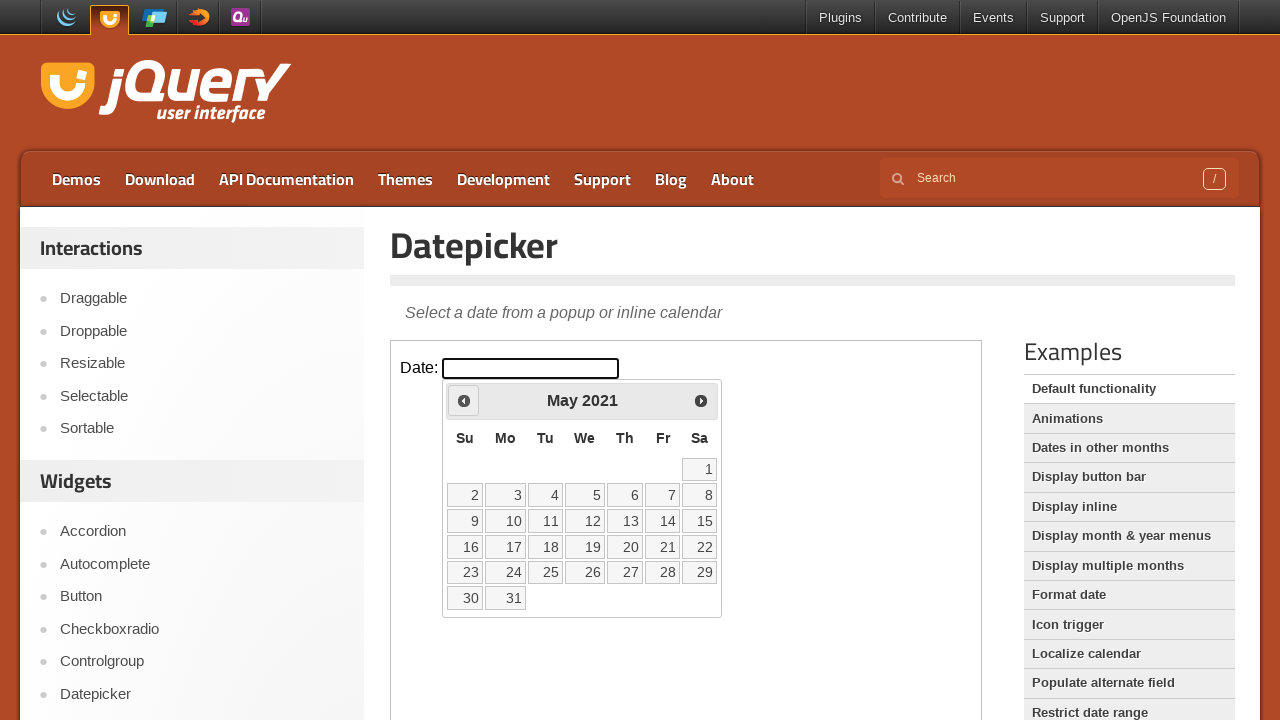

Retrieved current datepicker month and year: May2021
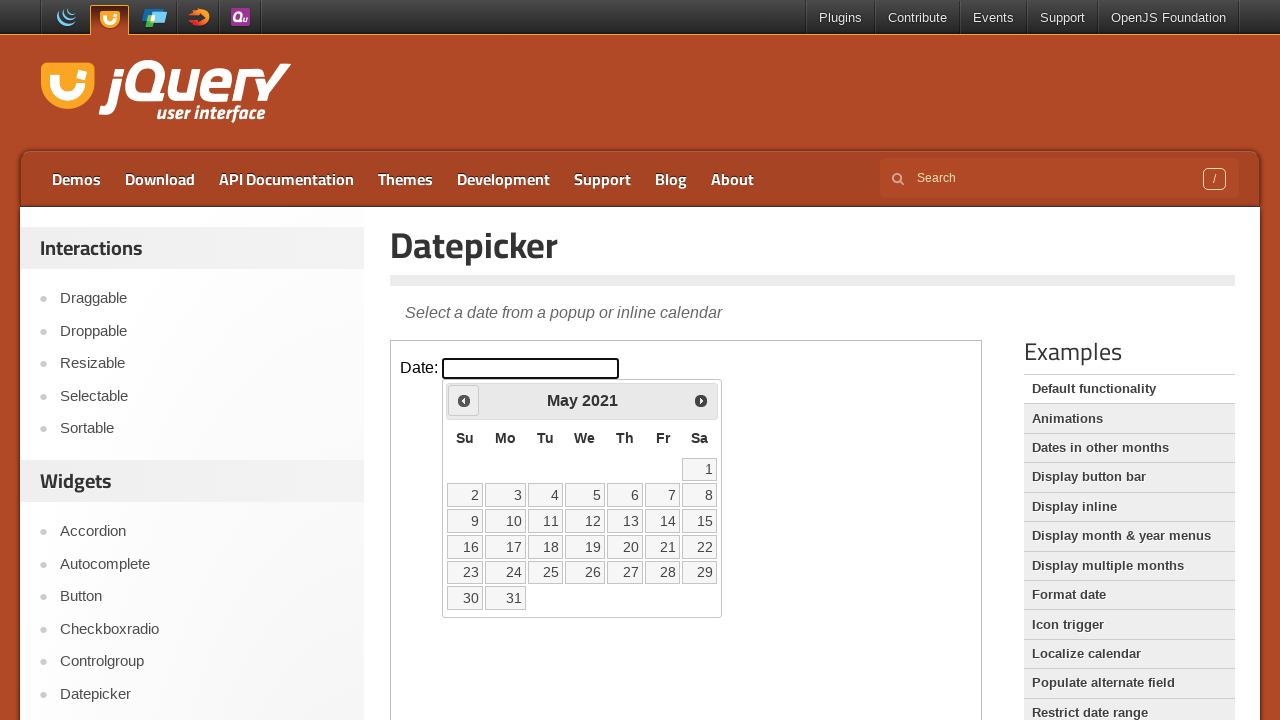

Clicked previous month button to navigate backwards at (464, 400) on iframe.demo-frame >> internal:control=enter-frame >> span.ui-icon-circle-triangl
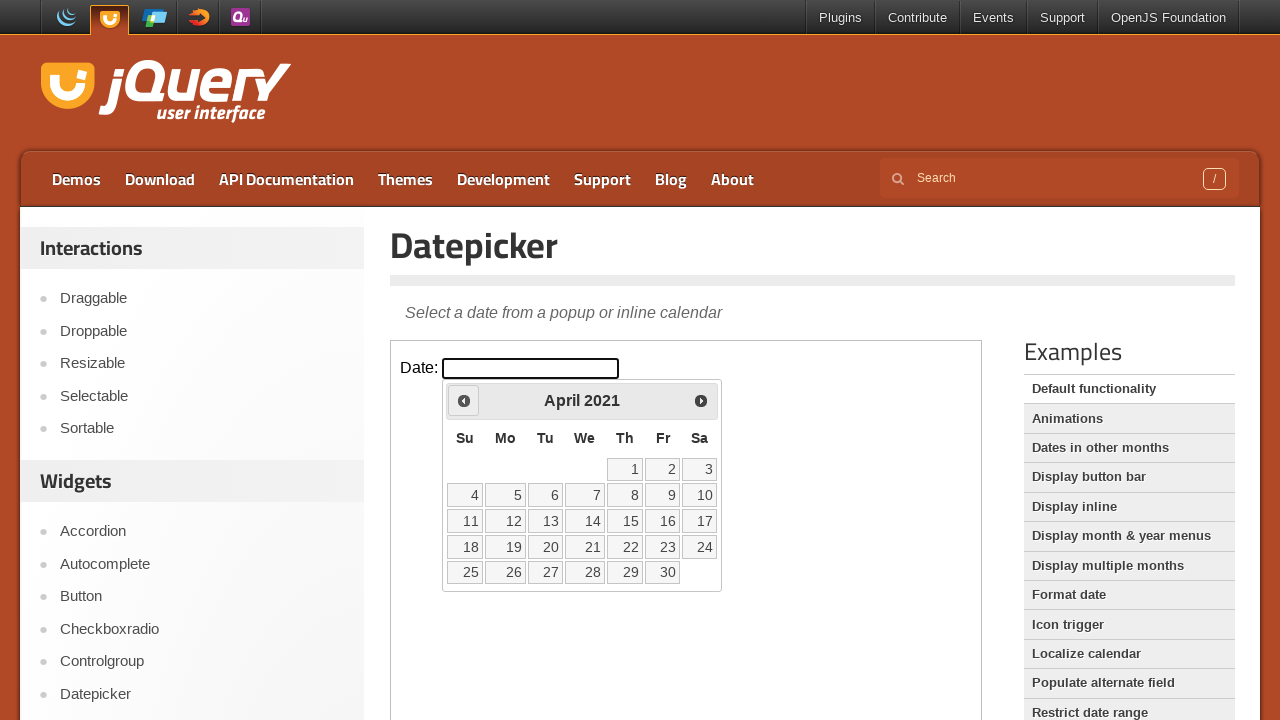

Waited for calendar to update (200ms)
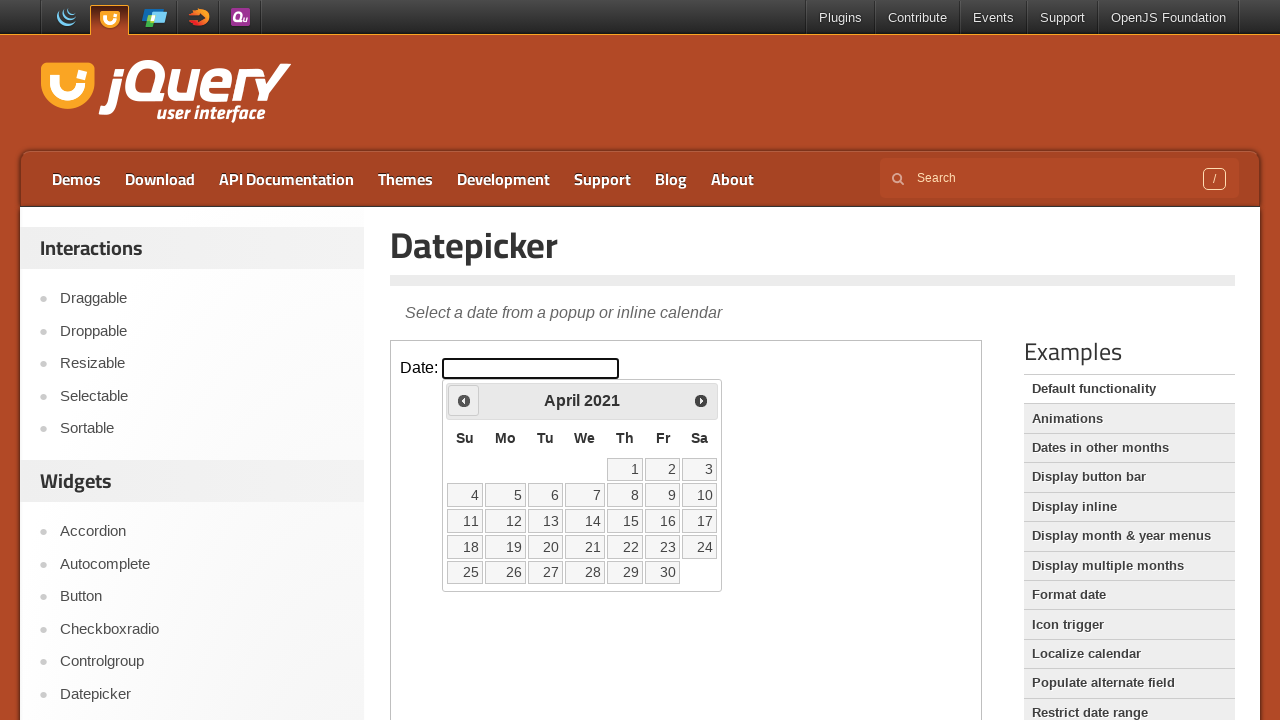

Retrieved current datepicker month and year: April2021
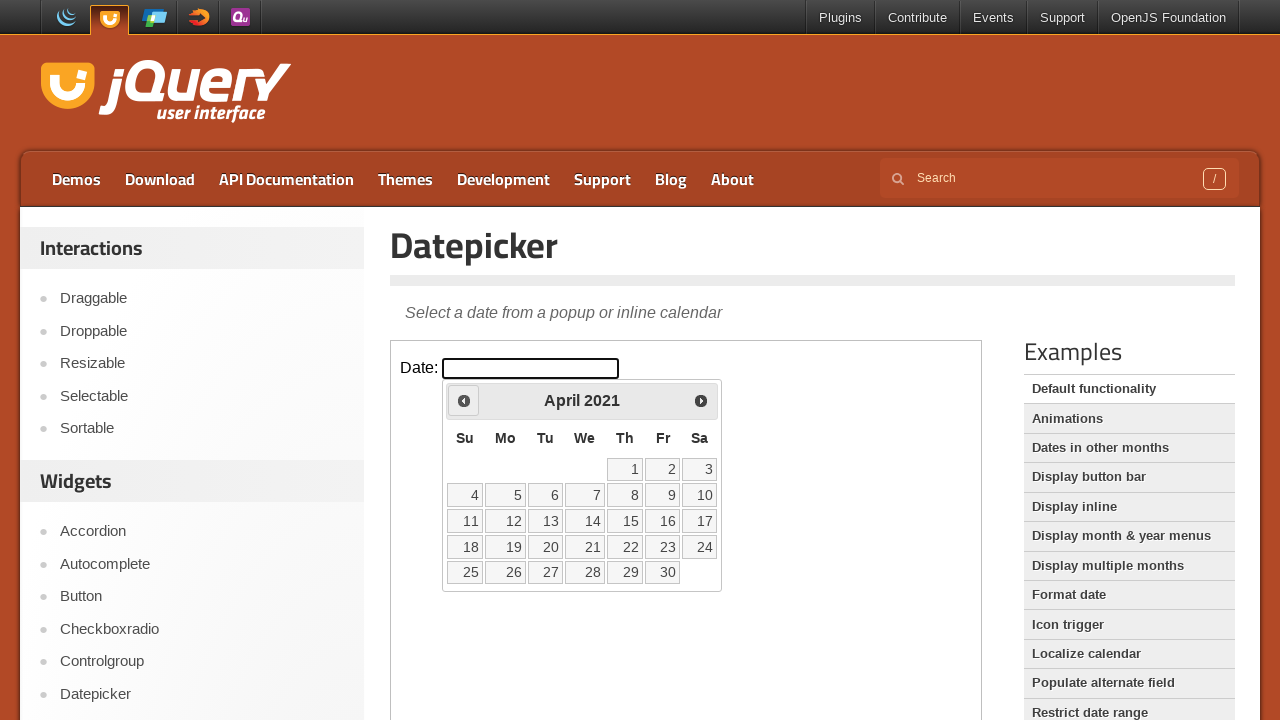

Clicked previous month button to navigate backwards at (464, 400) on iframe.demo-frame >> internal:control=enter-frame >> span.ui-icon-circle-triangl
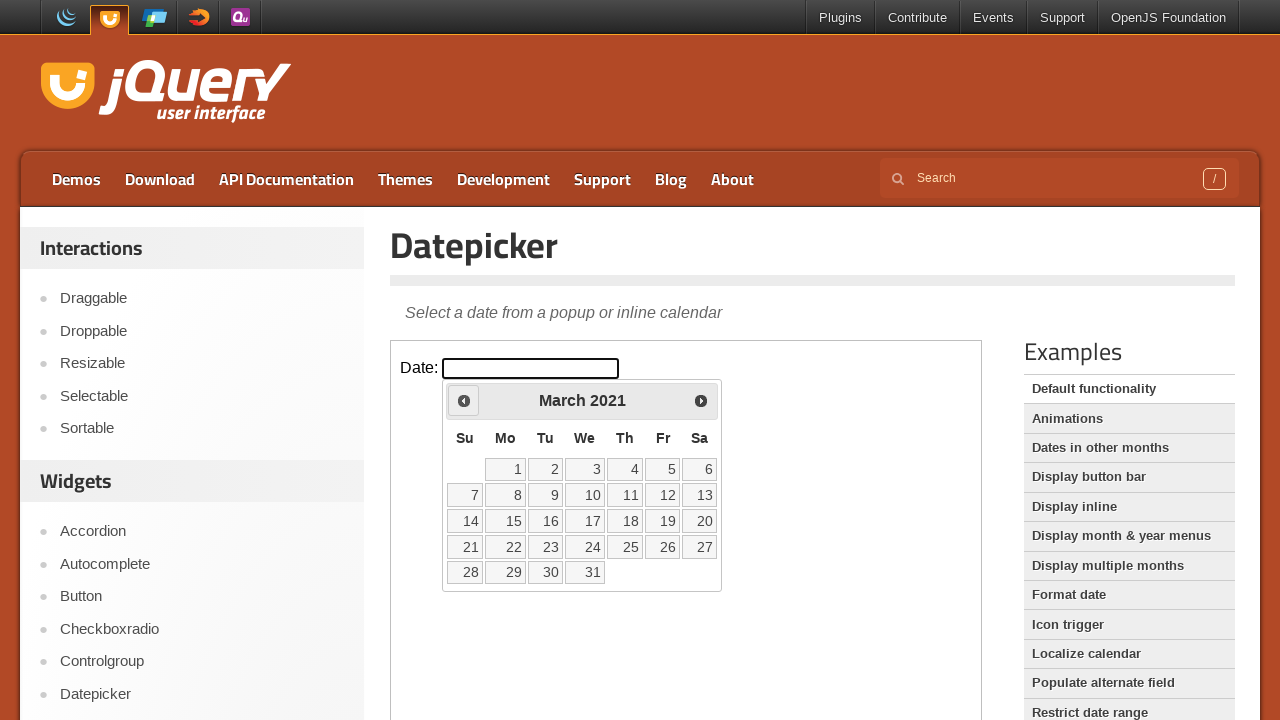

Waited for calendar to update (200ms)
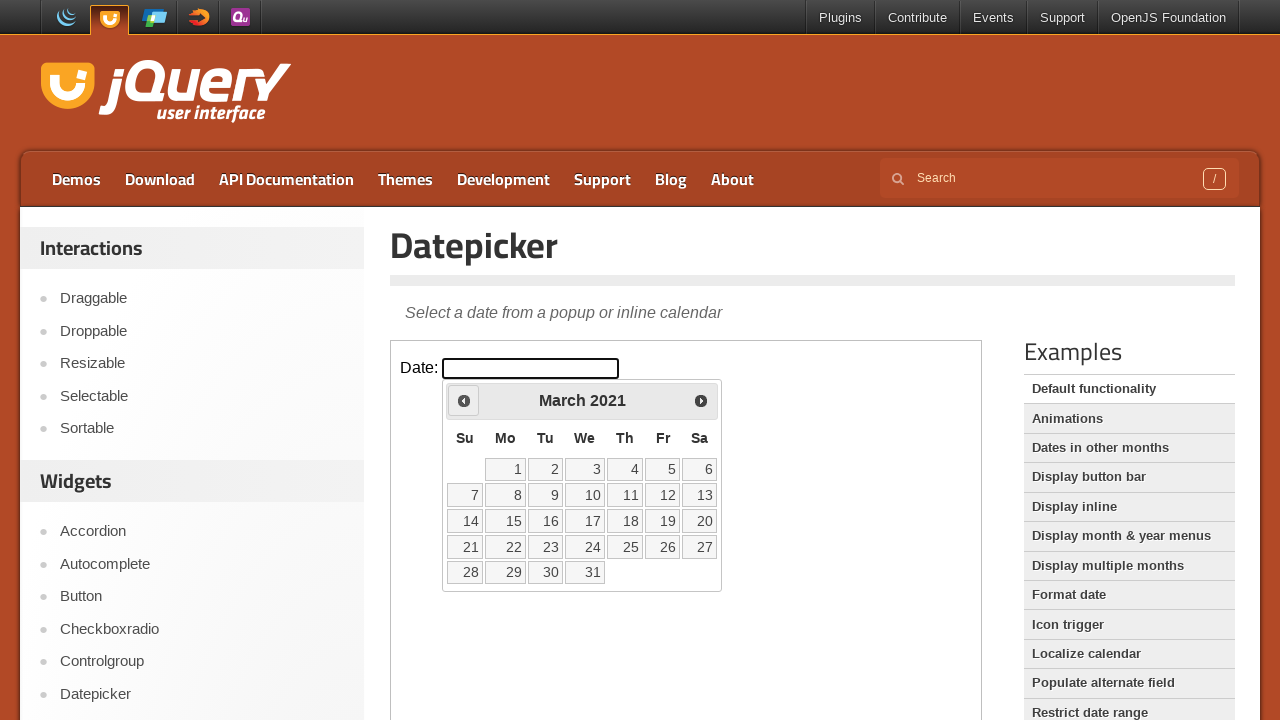

Retrieved current datepicker month and year: March2021
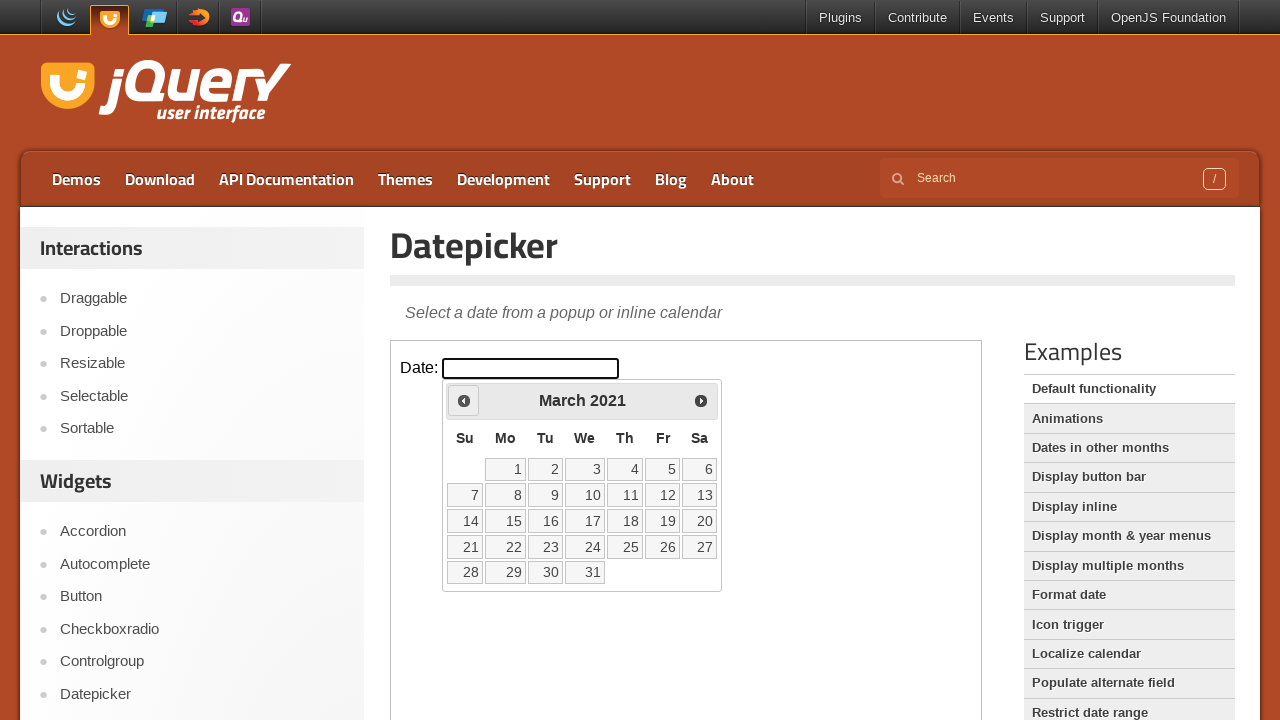

Reached target date: March2021
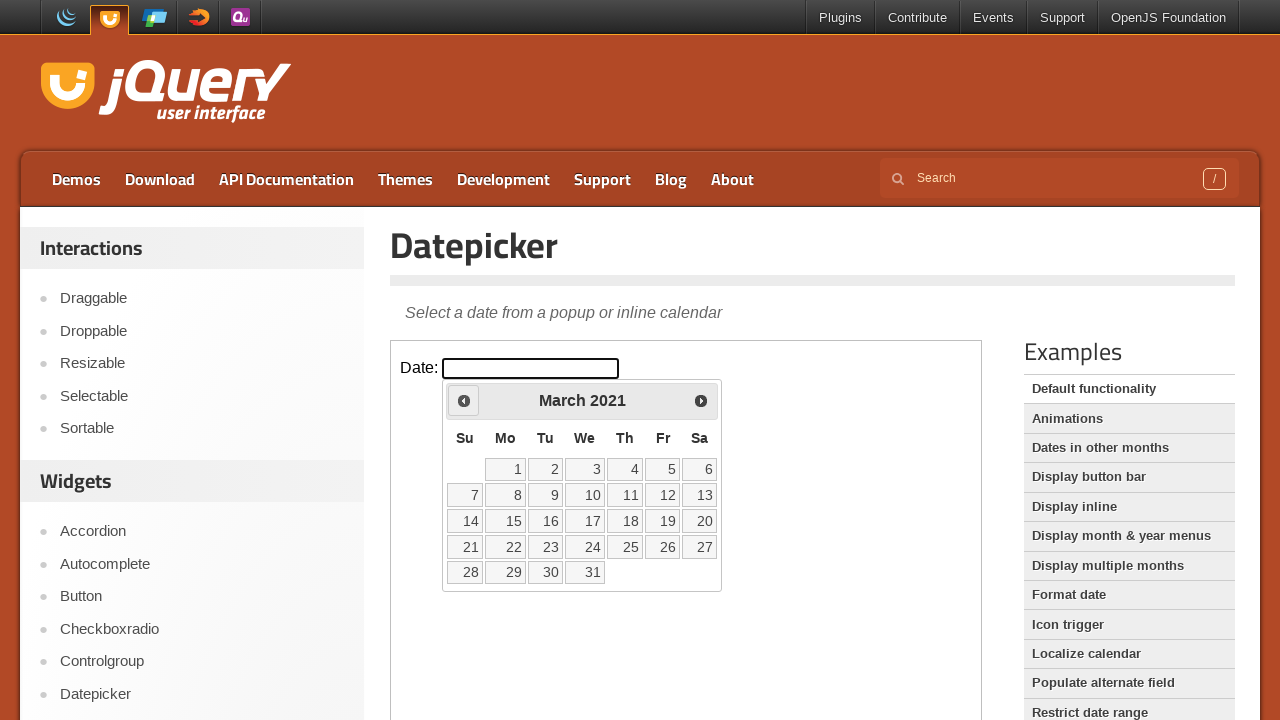

Selected day 27 from the calendar at (700, 547) on iframe.demo-frame >> internal:control=enter-frame >> a:text('27')
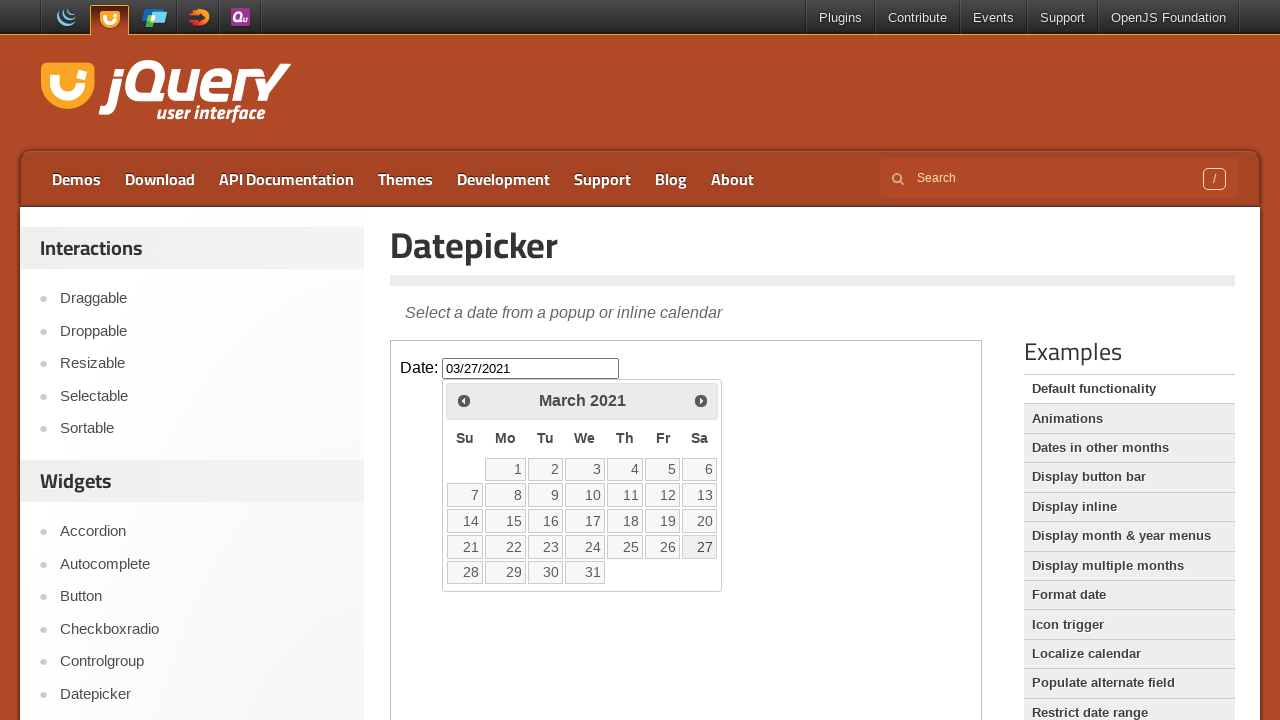

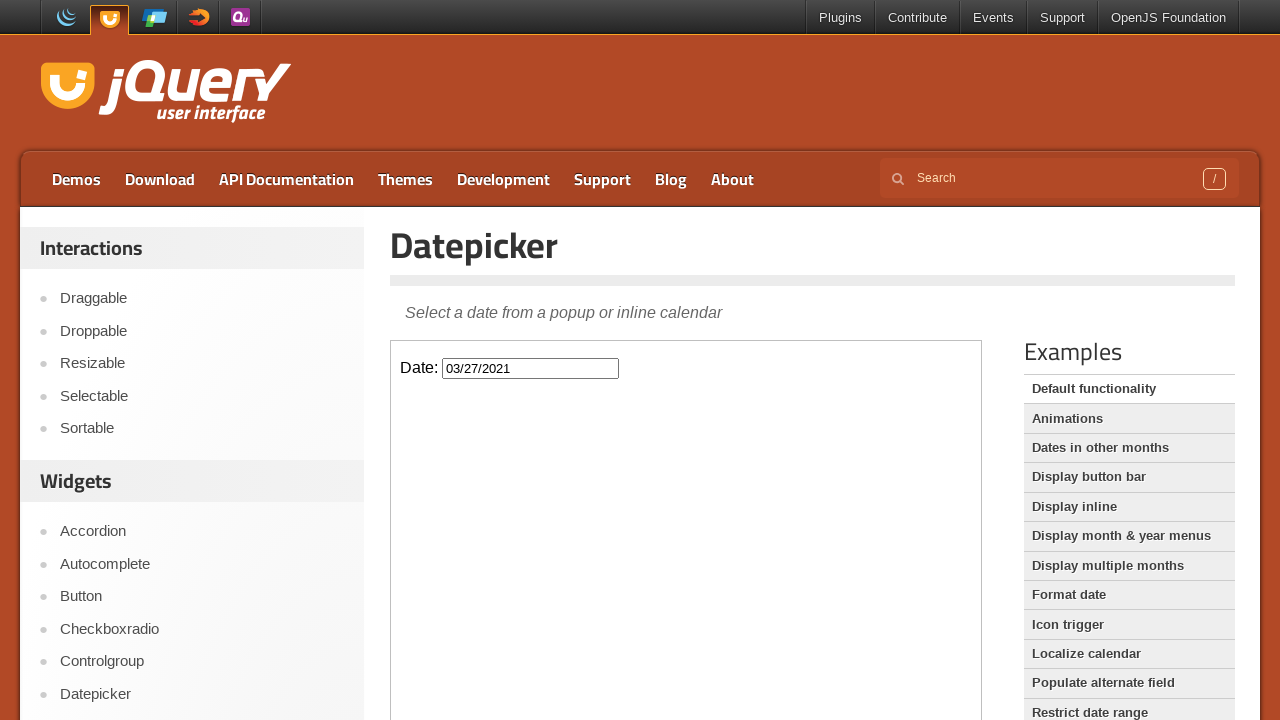